Tests FAQ page functionality by expanding FAQ items and navigating through multiple pages

Starting URL: https://www.hyundai.com/kr/ko/e/customer/center/faq

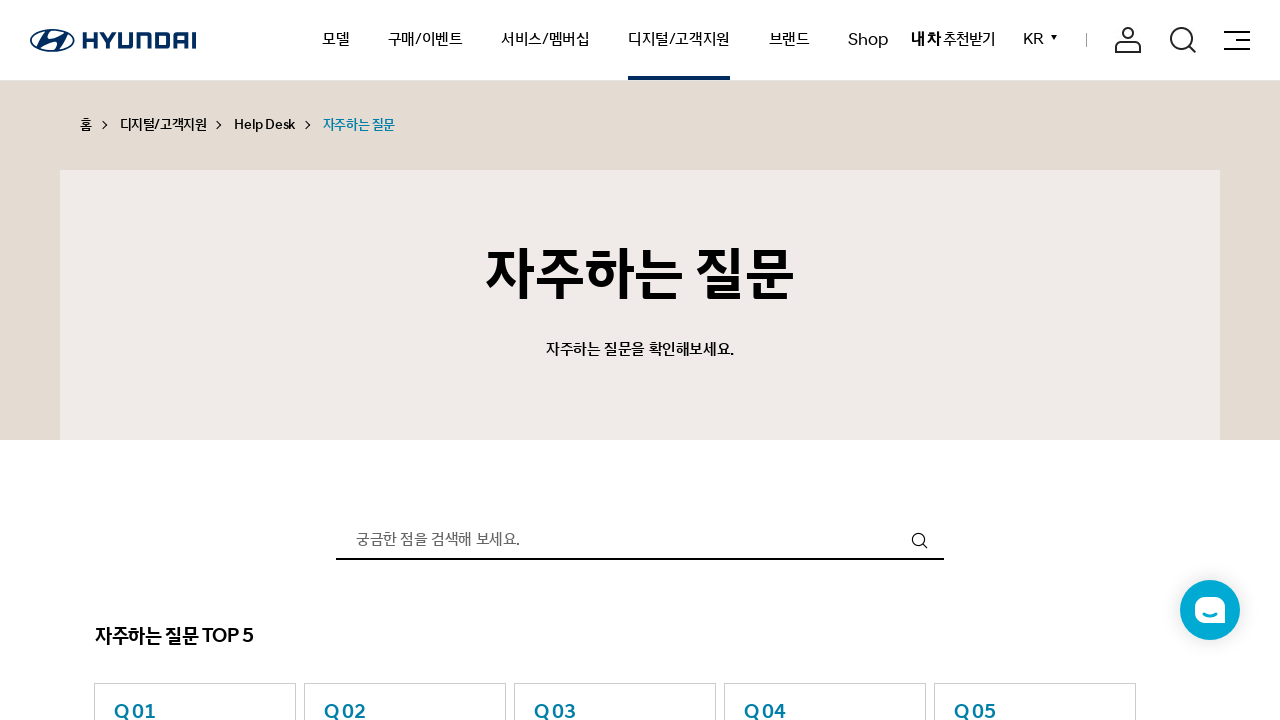

FAQ items container loaded
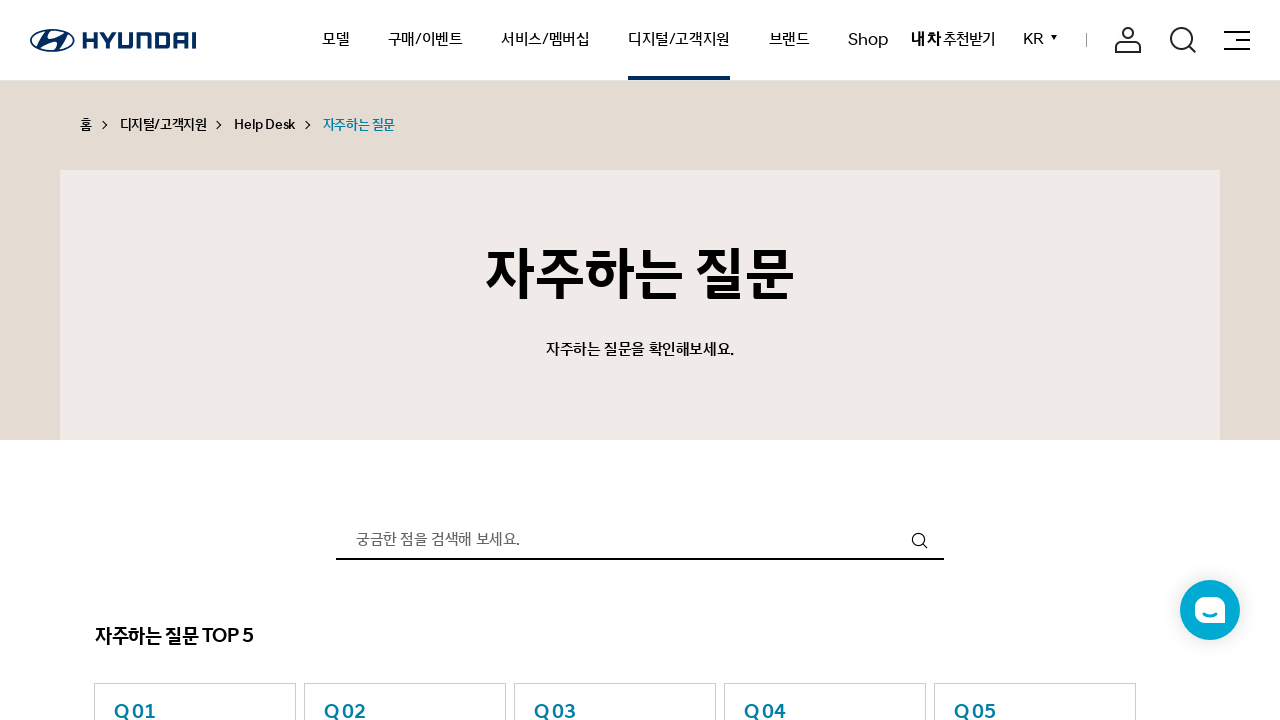

Found 10 FAQ items on page 1
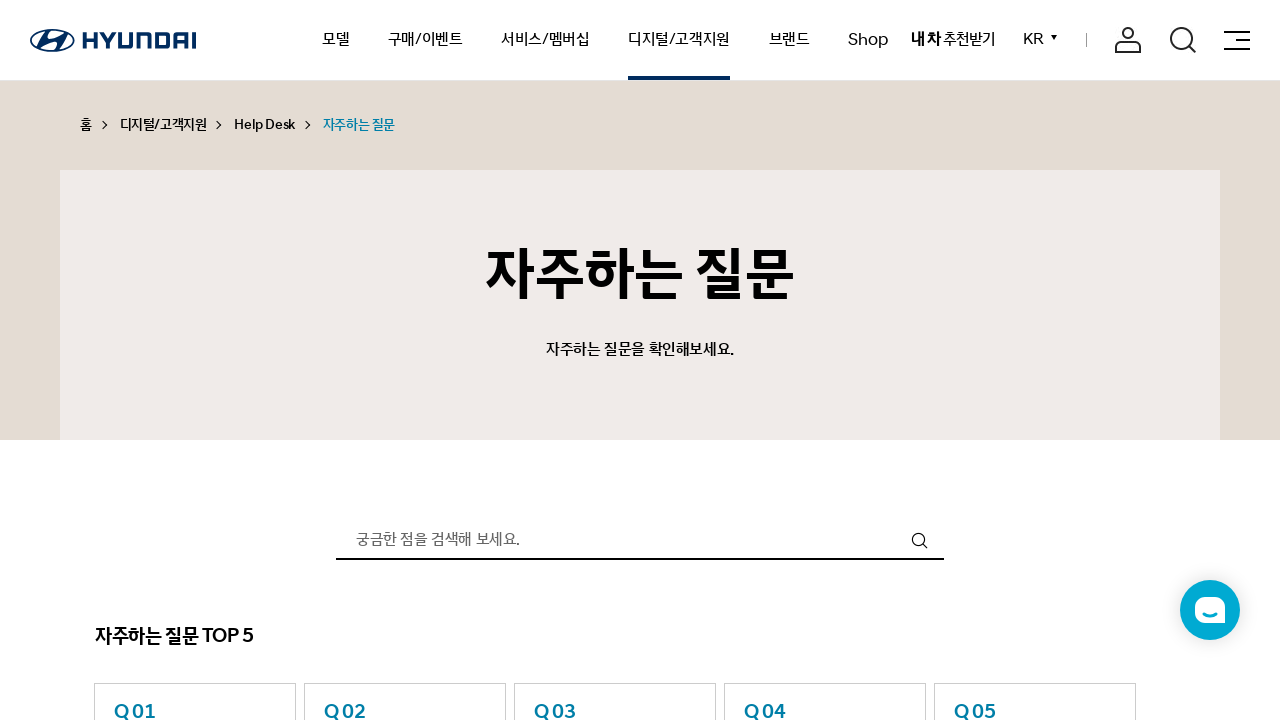

Scrolled to FAQ item 1 on page 1
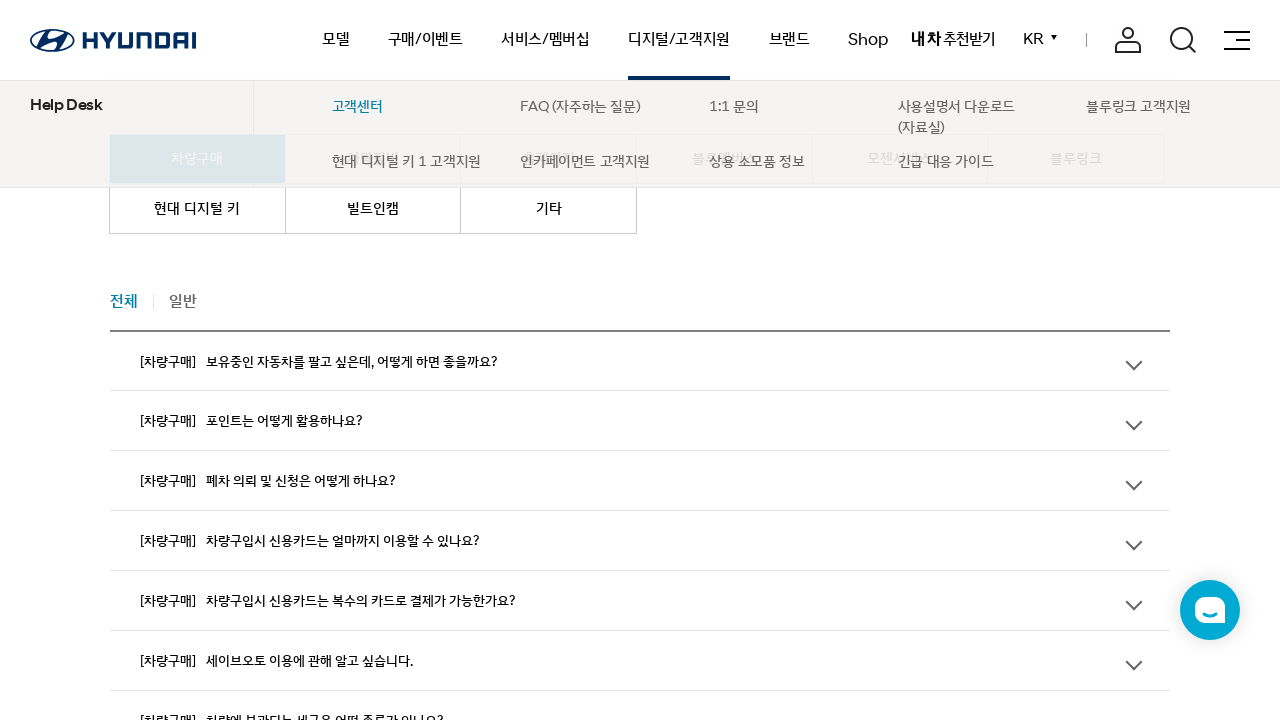

Waited for FAQ item 1 to be ready
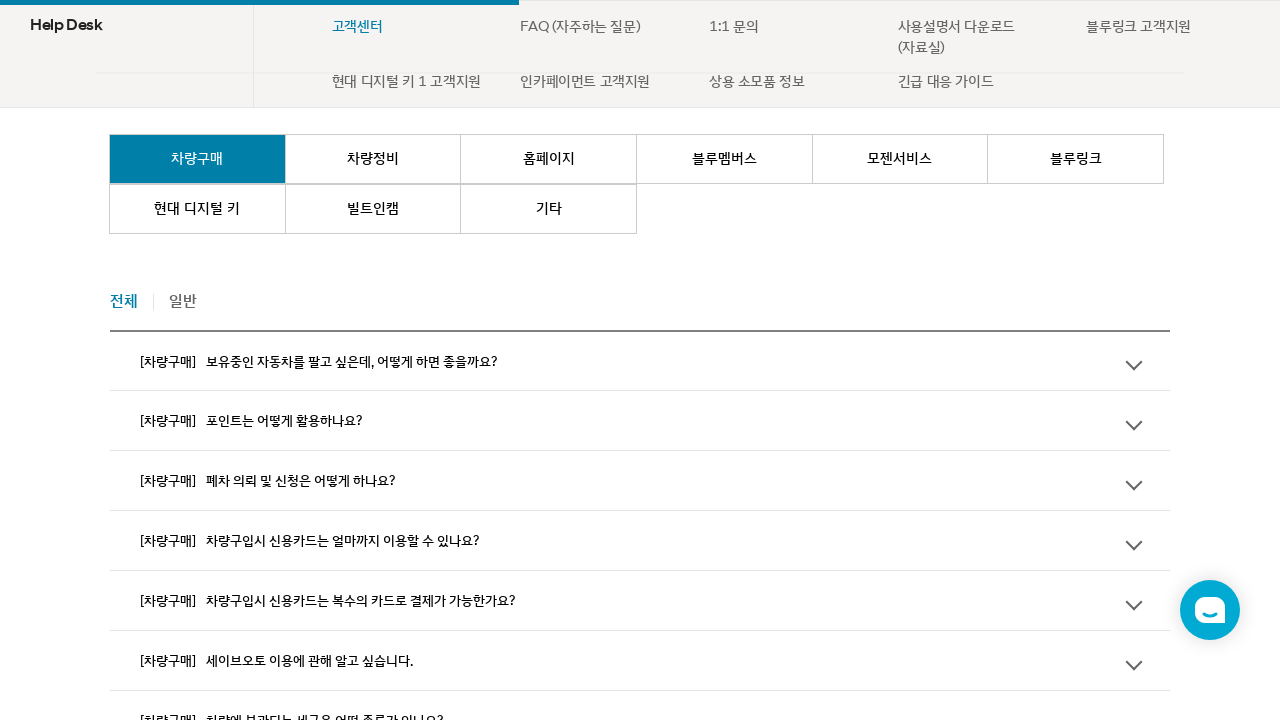

Clicked to expand FAQ item 1 on page 1 at (640, 360) on div.list-item >> nth=0
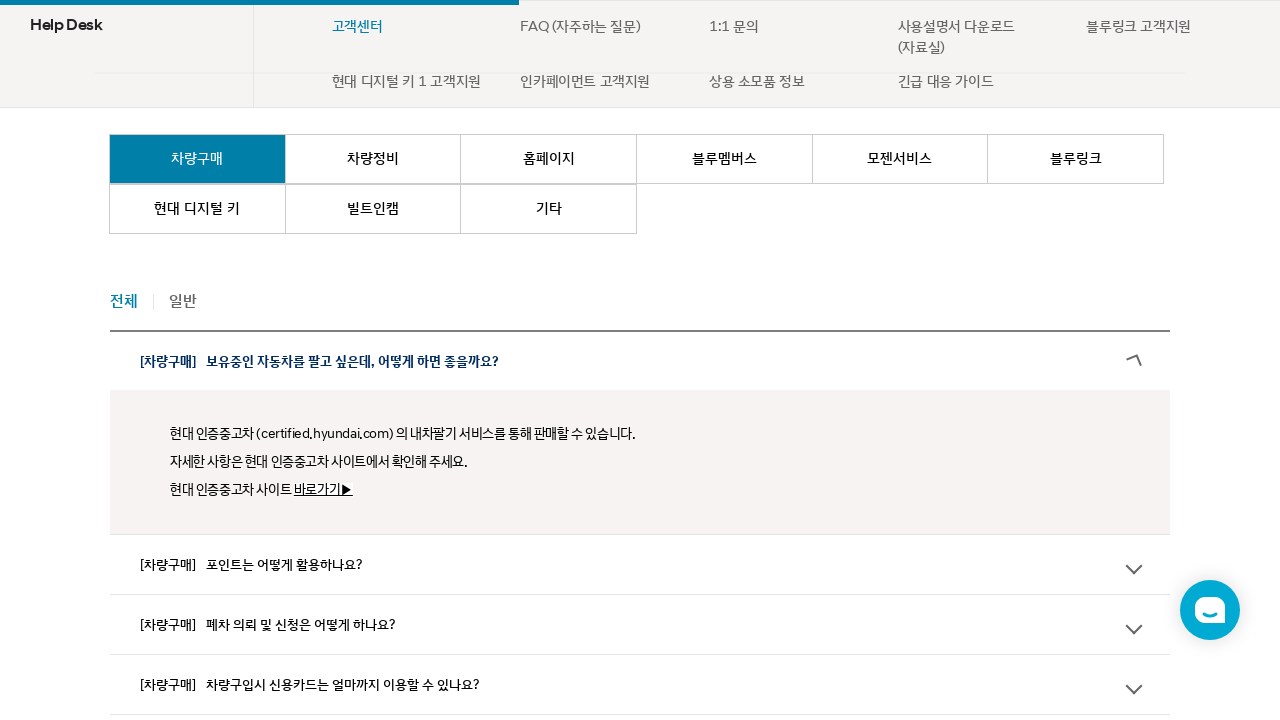

Waited for FAQ item 1 expansion animation
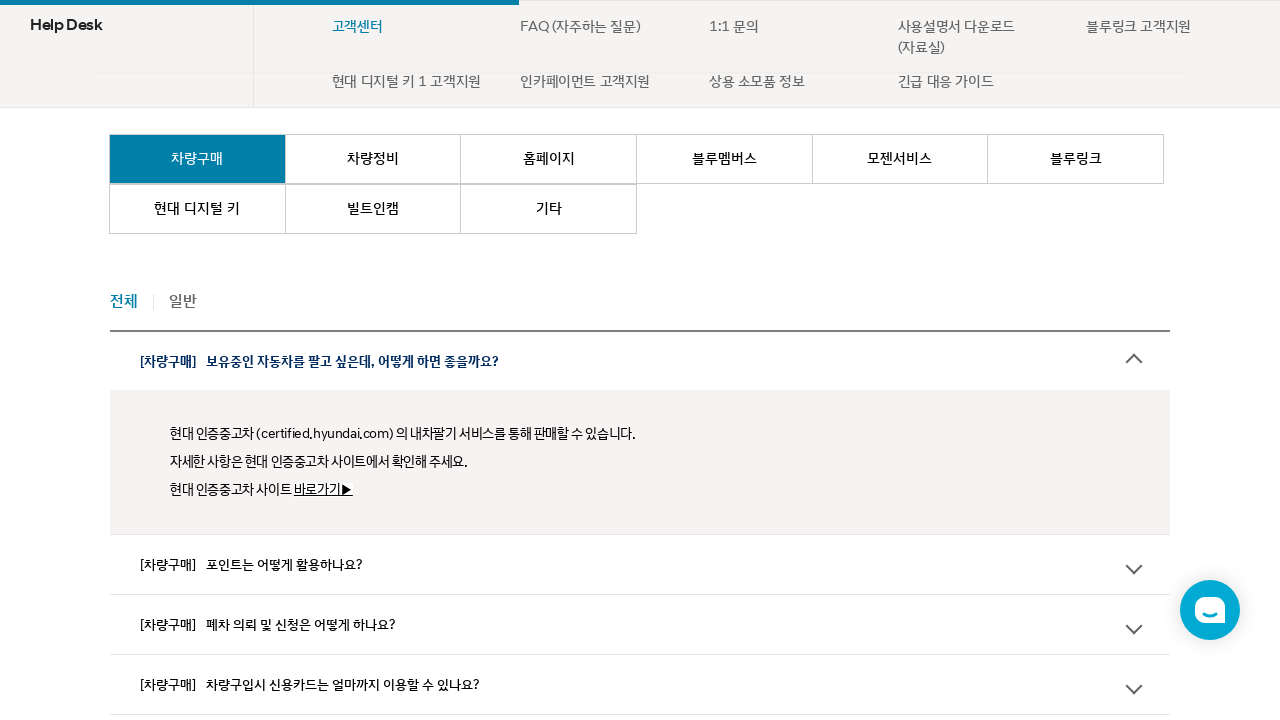

FAQ item 1 answer content became visible
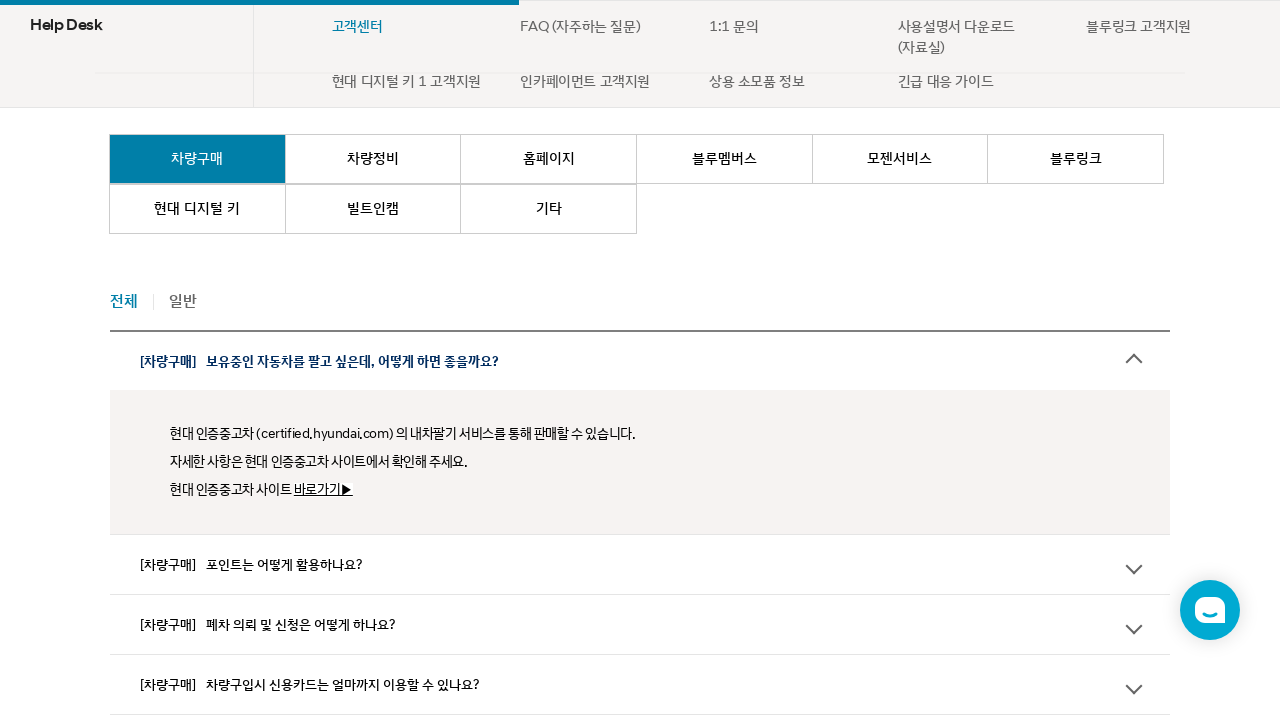

Scrolled to FAQ item 2 on page 1
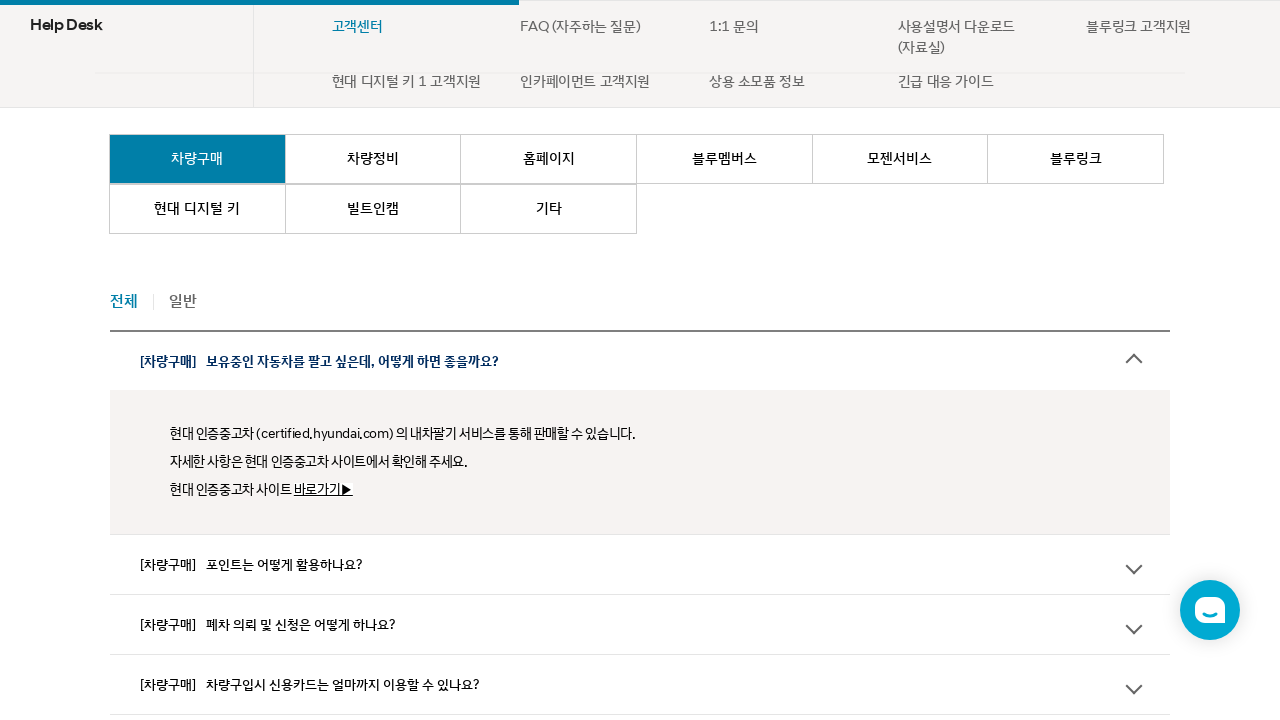

Waited for FAQ item 2 to be ready
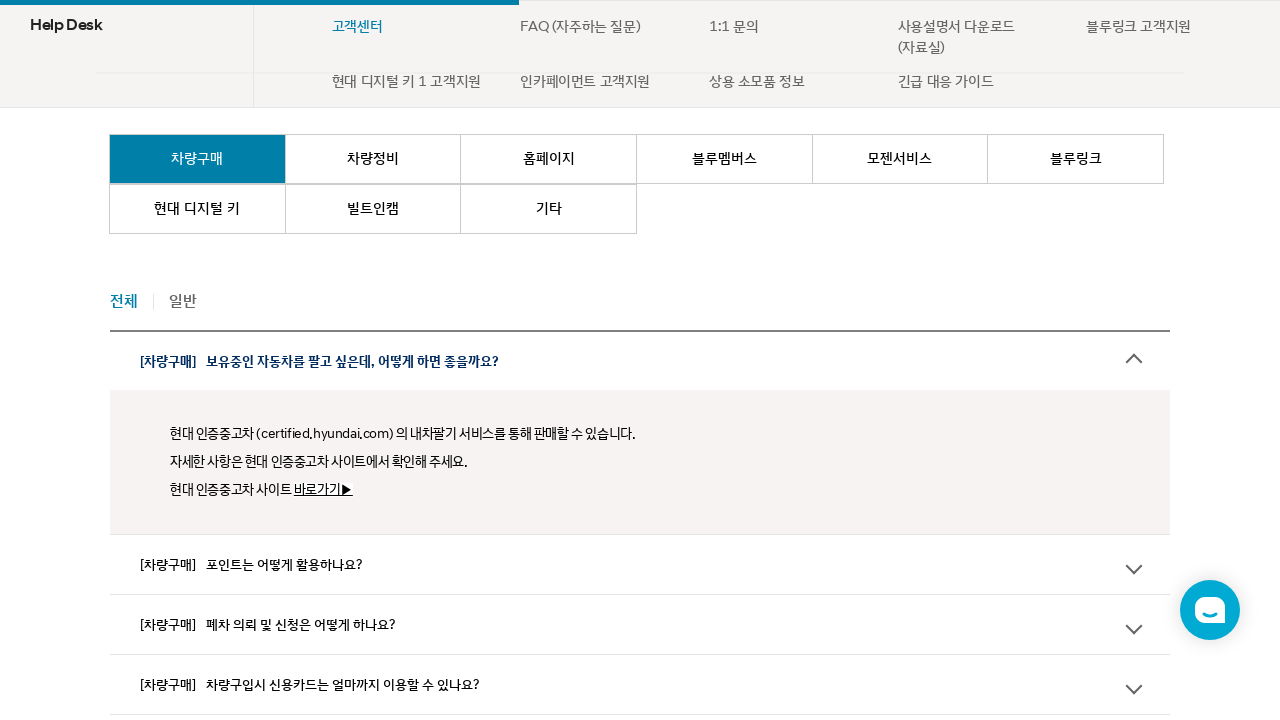

Clicked to expand FAQ item 2 on page 1 at (640, 564) on div.list-item >> nth=1
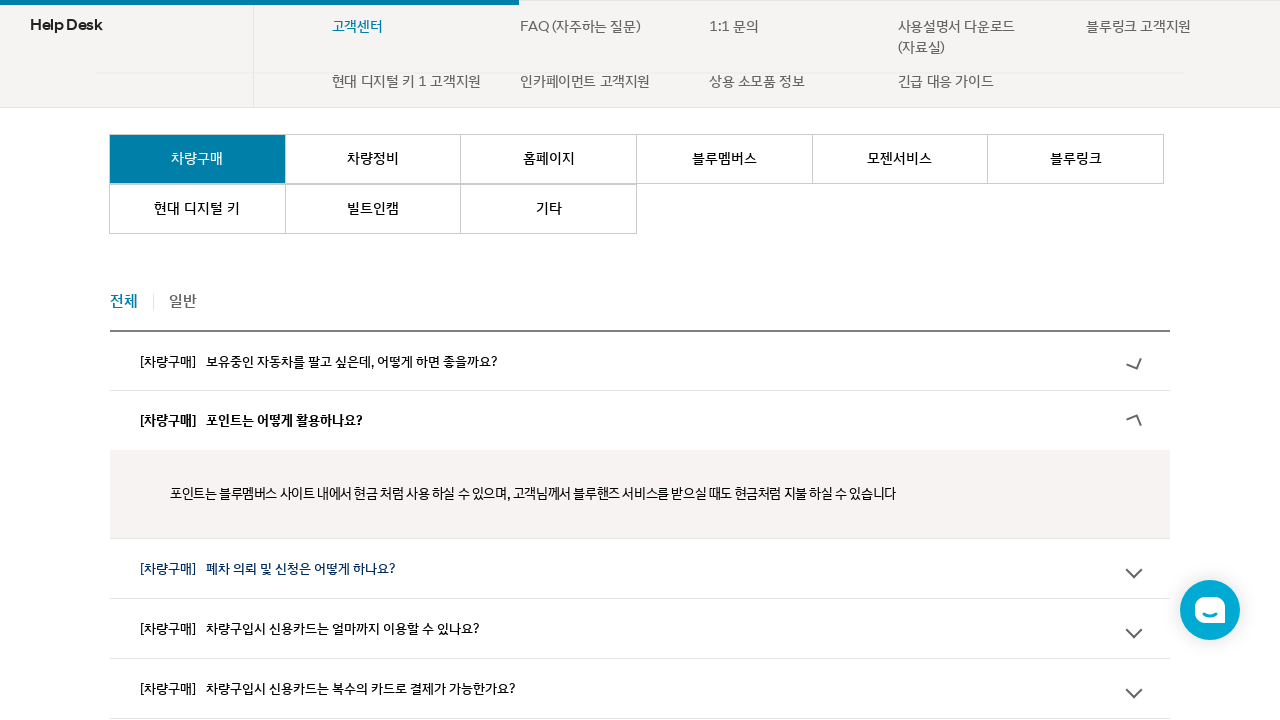

Waited for FAQ item 2 expansion animation
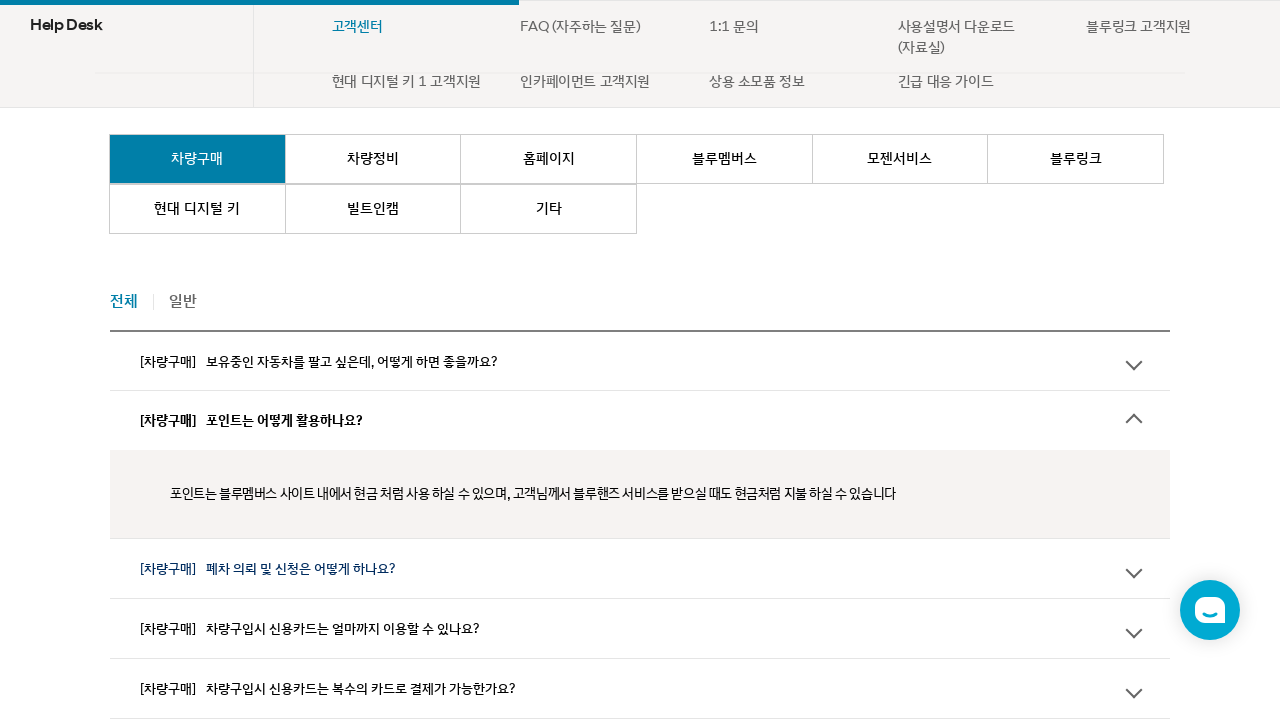

FAQ item 2 answer content became visible
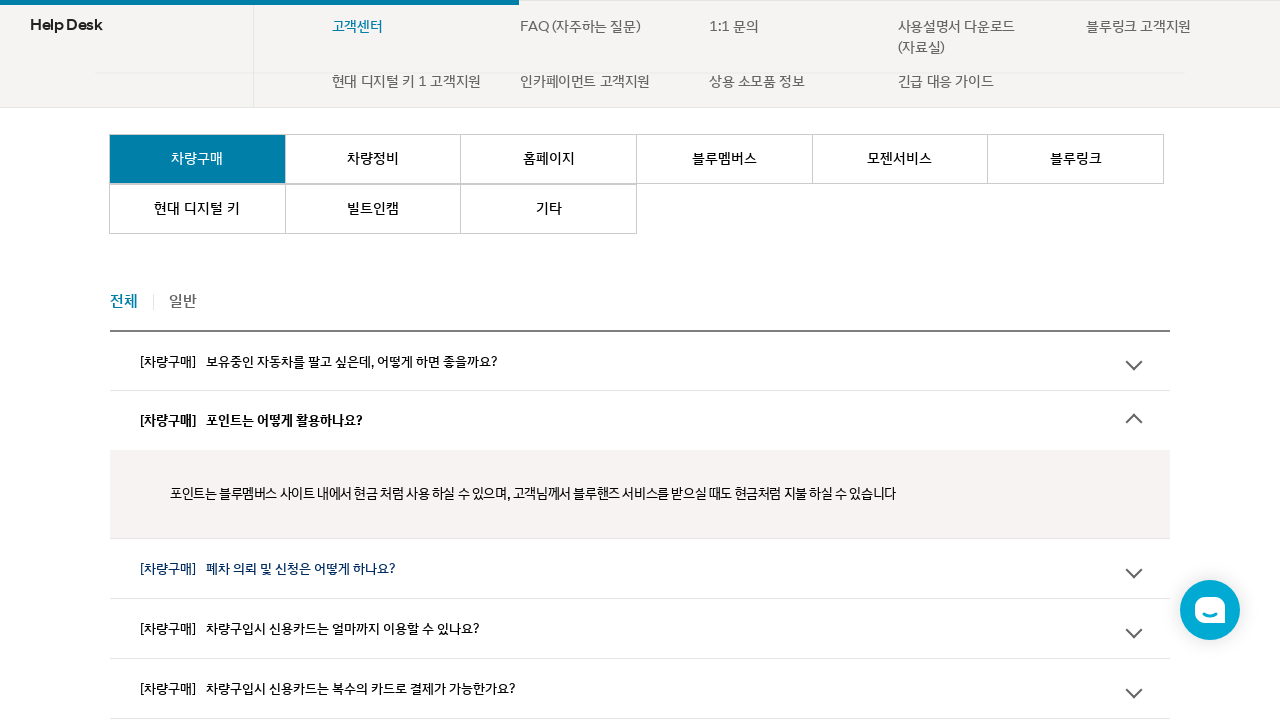

Scrolled to FAQ item 3 on page 1
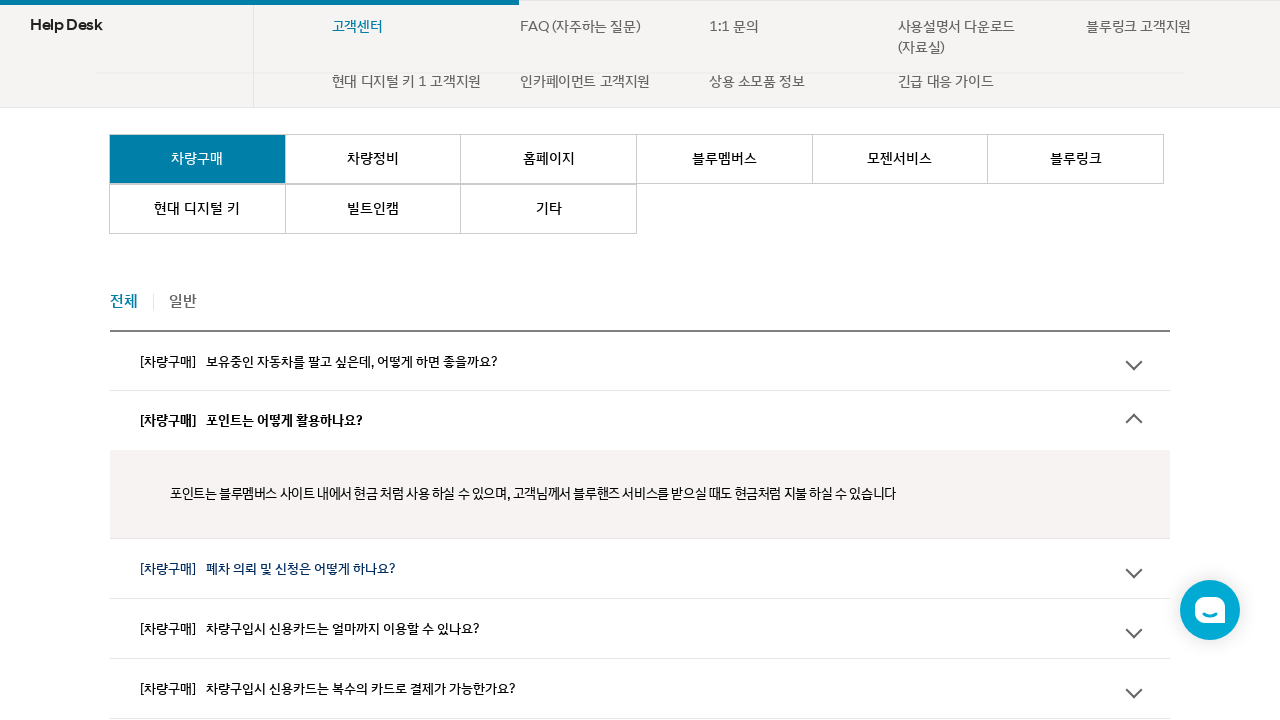

Waited for FAQ item 3 to be ready
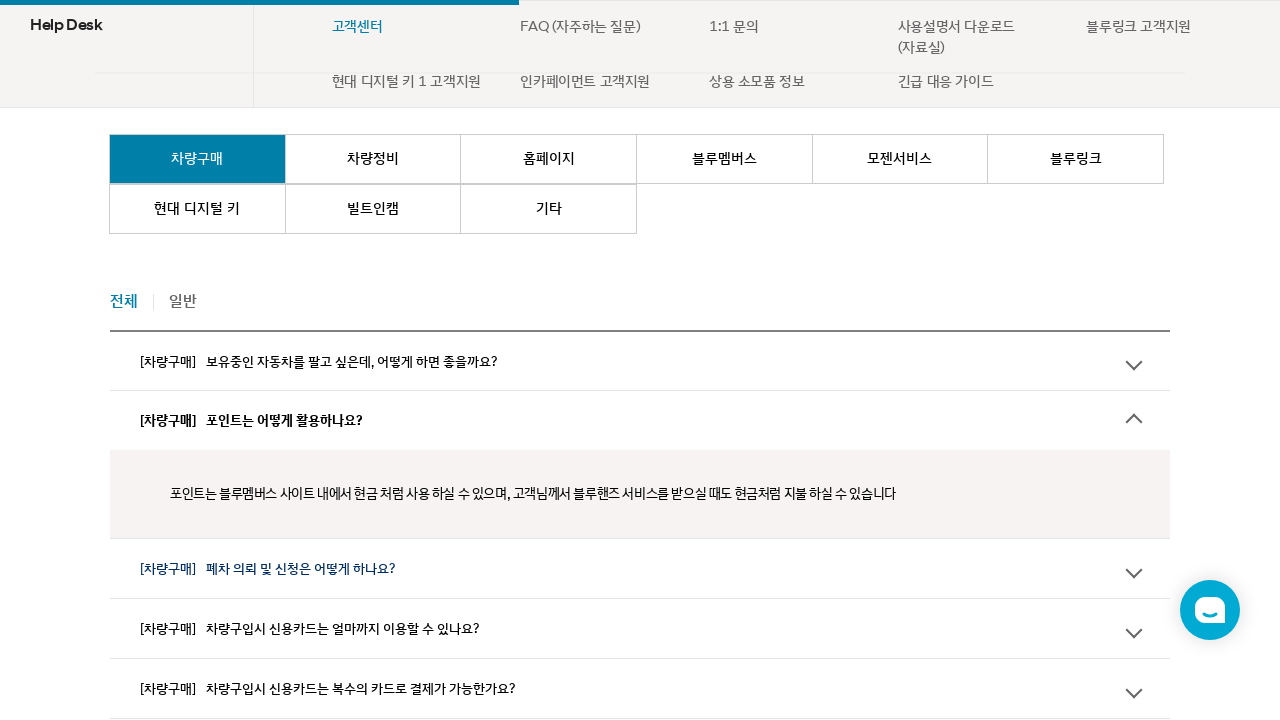

Clicked to expand FAQ item 3 on page 1 at (640, 568) on div.list-item >> nth=2
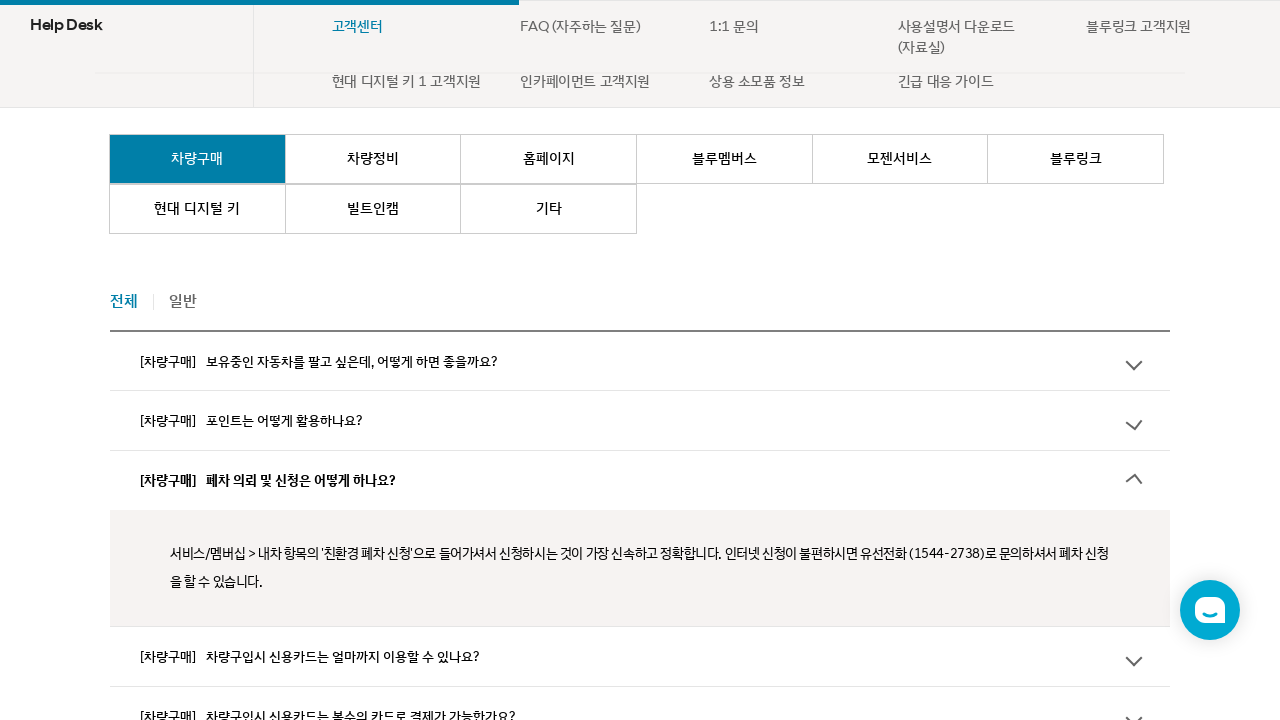

Waited for FAQ item 3 expansion animation
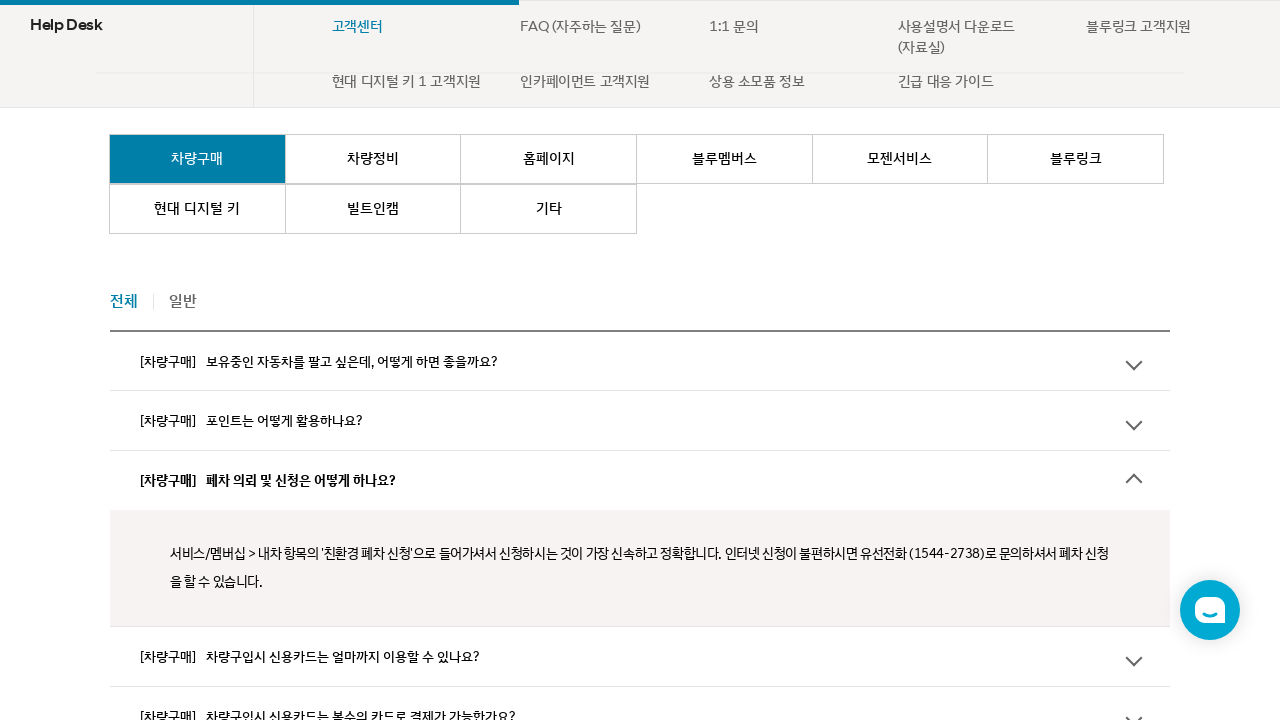

FAQ item 3 answer content became visible
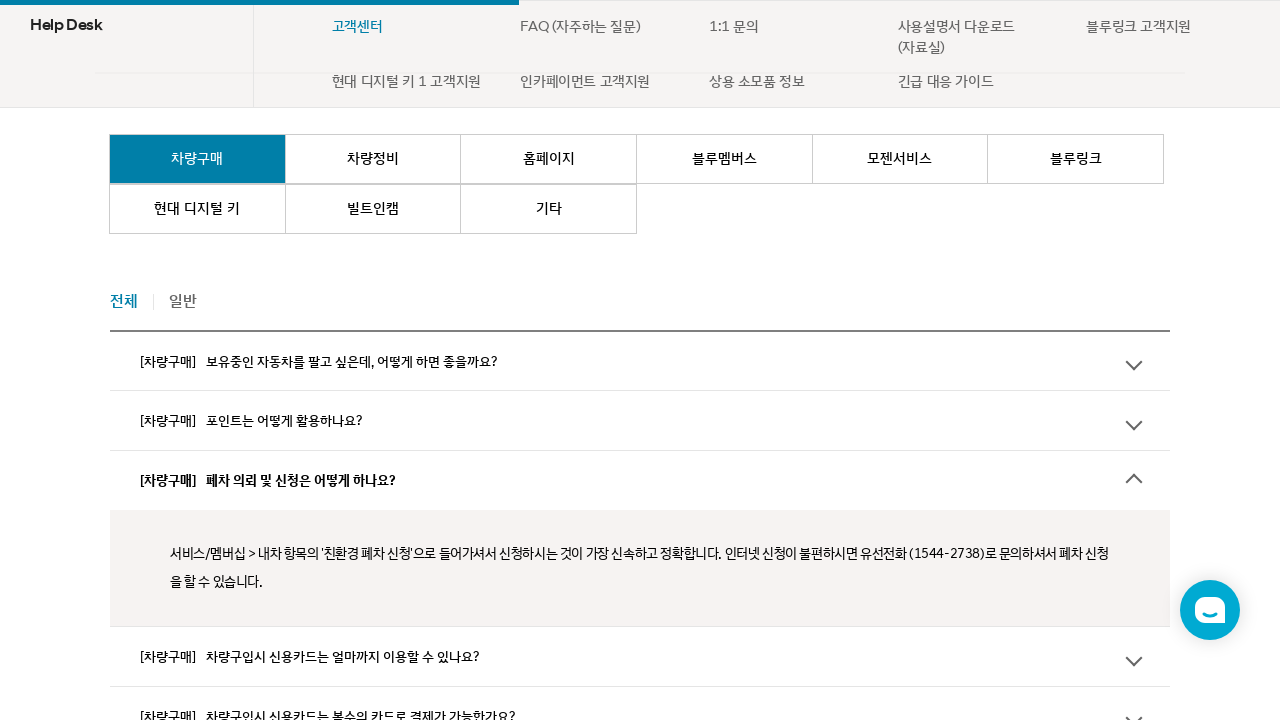

Scrolled to FAQ item 4 on page 1
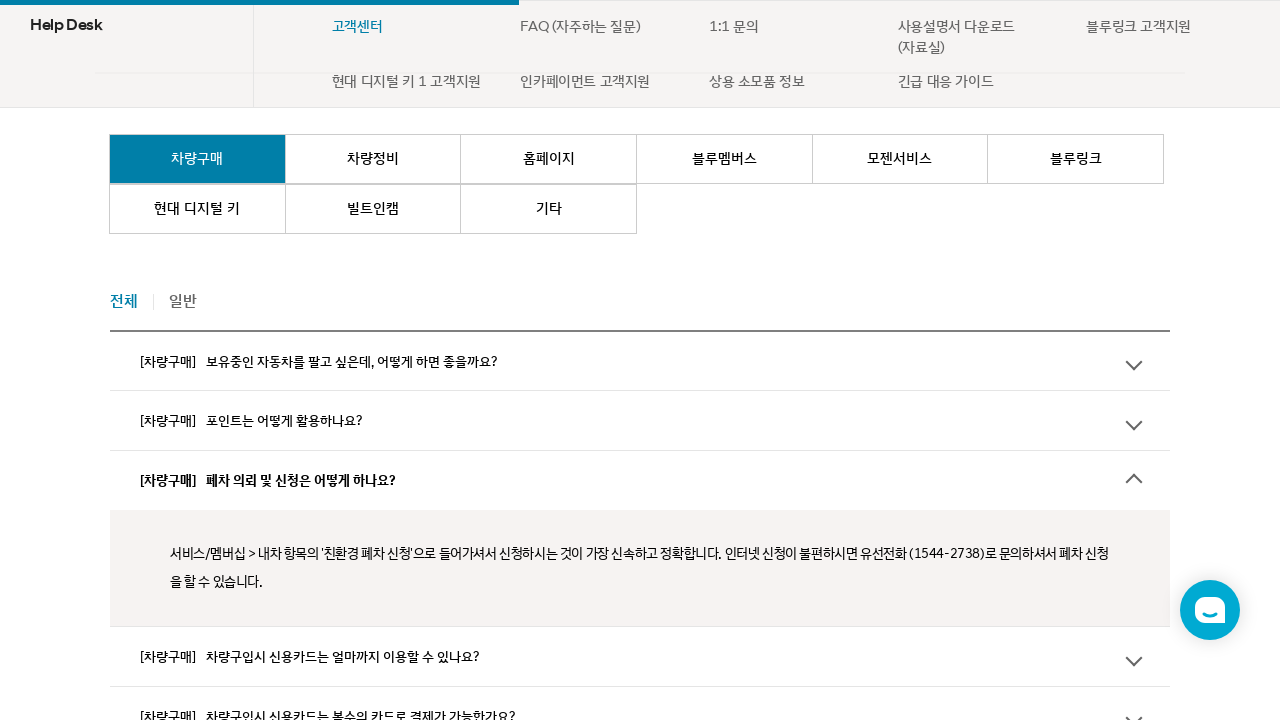

Waited for FAQ item 4 to be ready
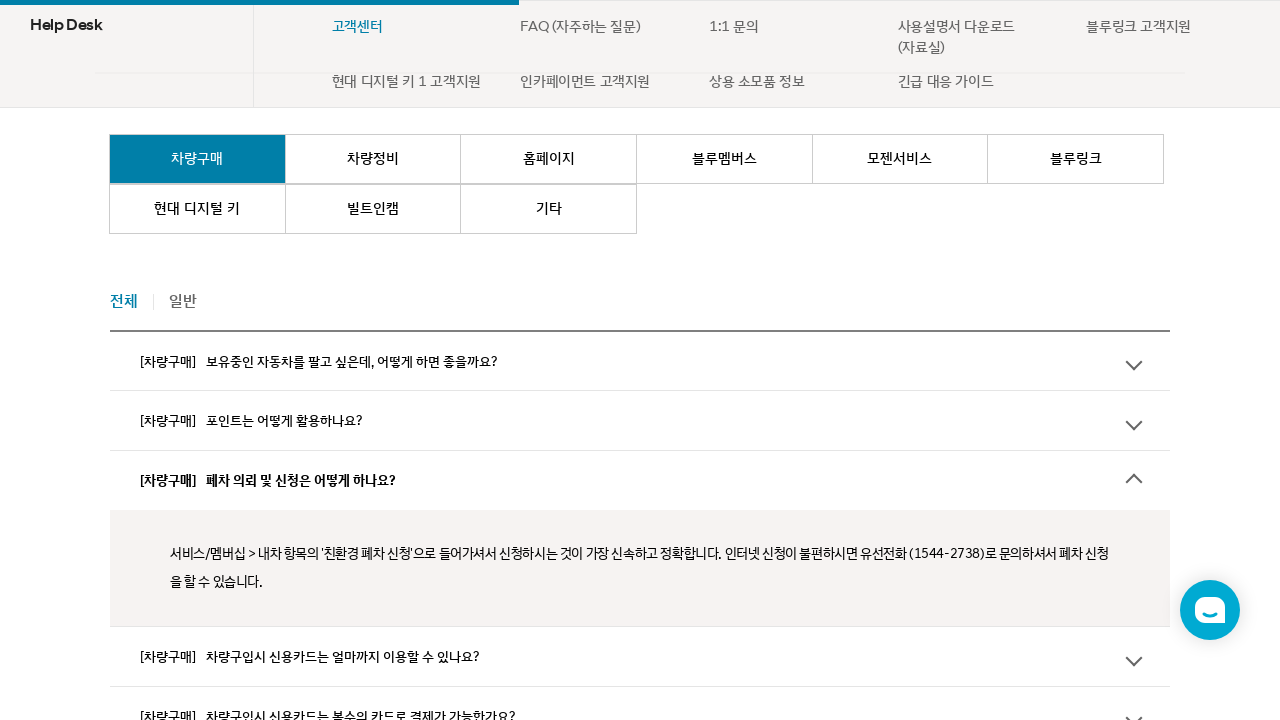

Clicked to expand FAQ item 4 on page 1 at (640, 656) on div.list-item >> nth=3
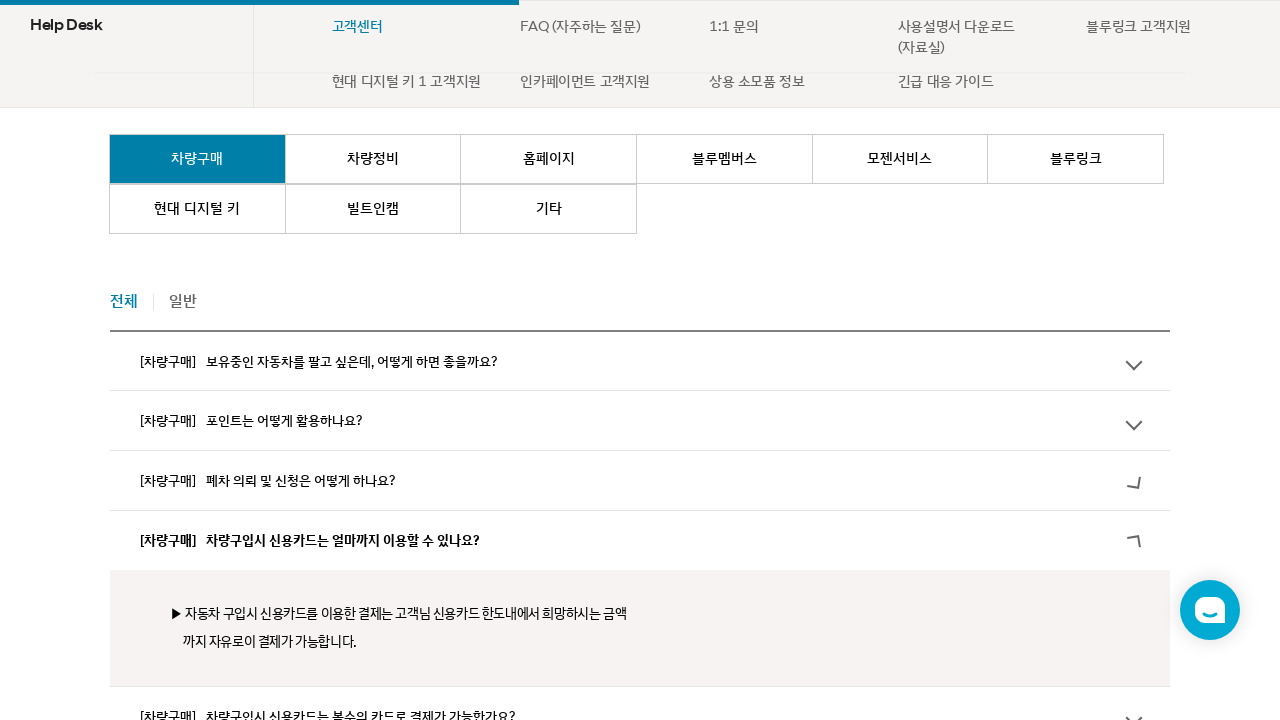

Waited for FAQ item 4 expansion animation
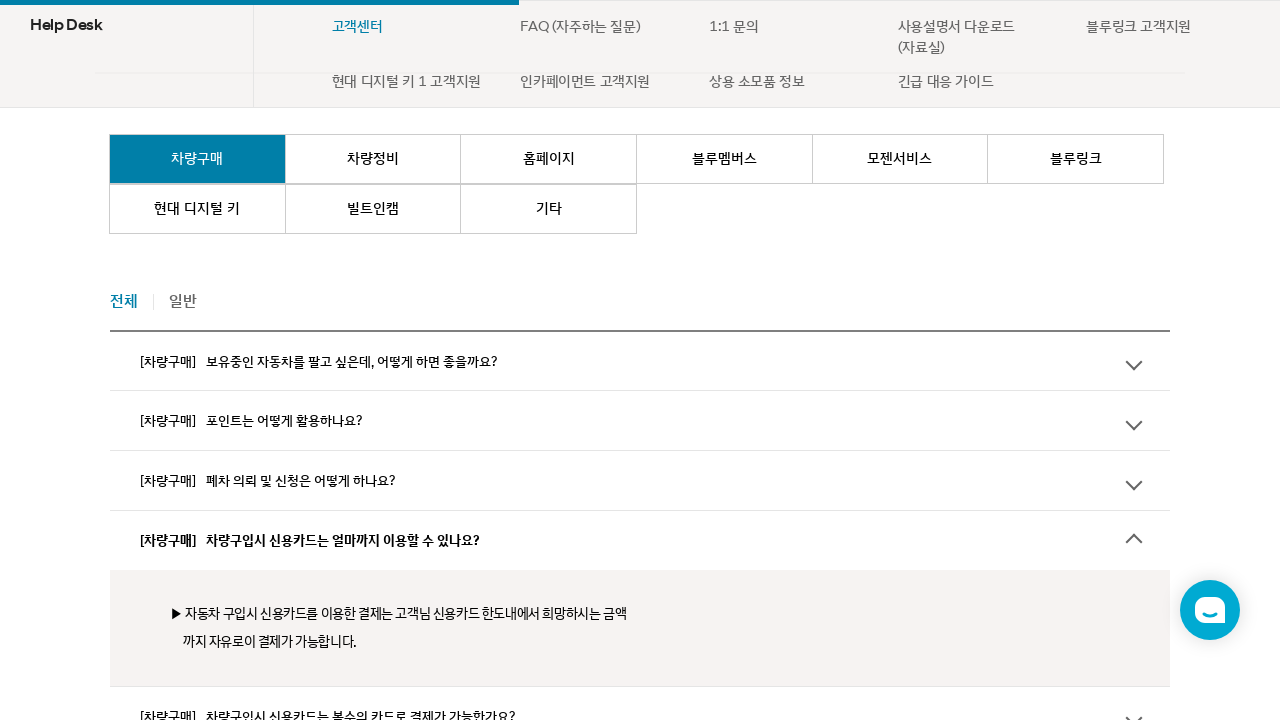

FAQ item 4 answer content became visible
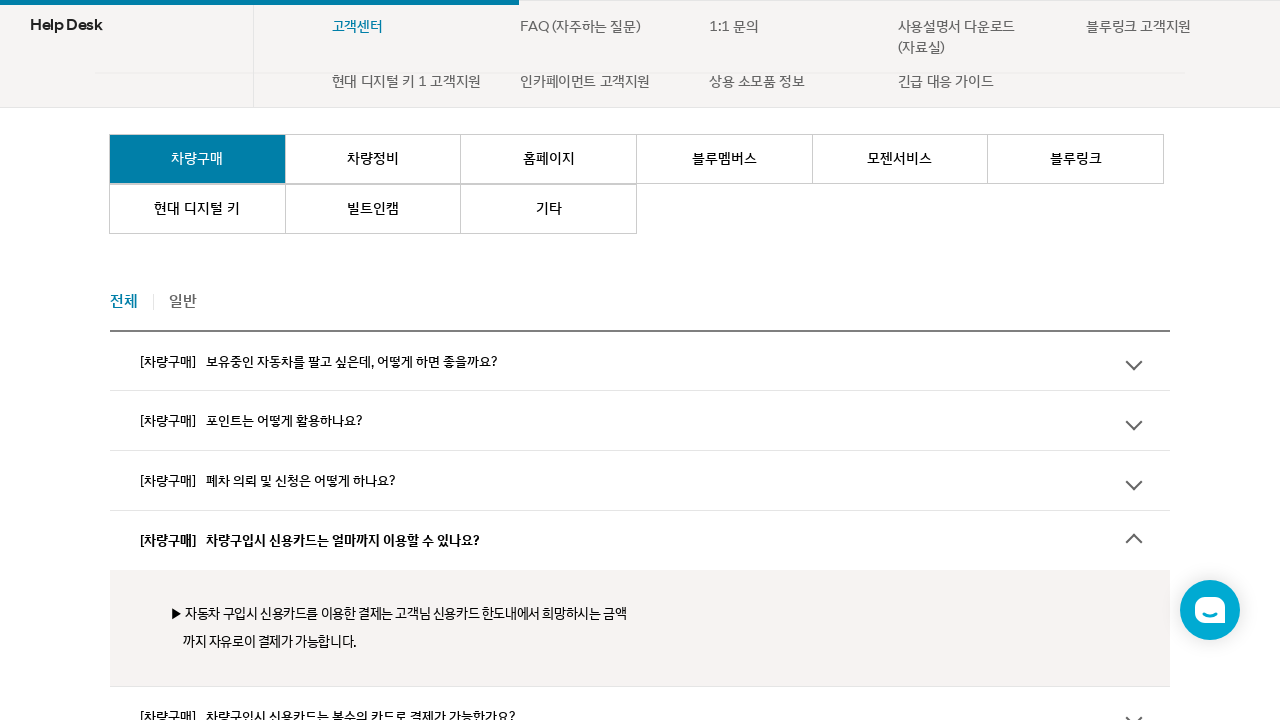

Scrolled to FAQ item 5 on page 1
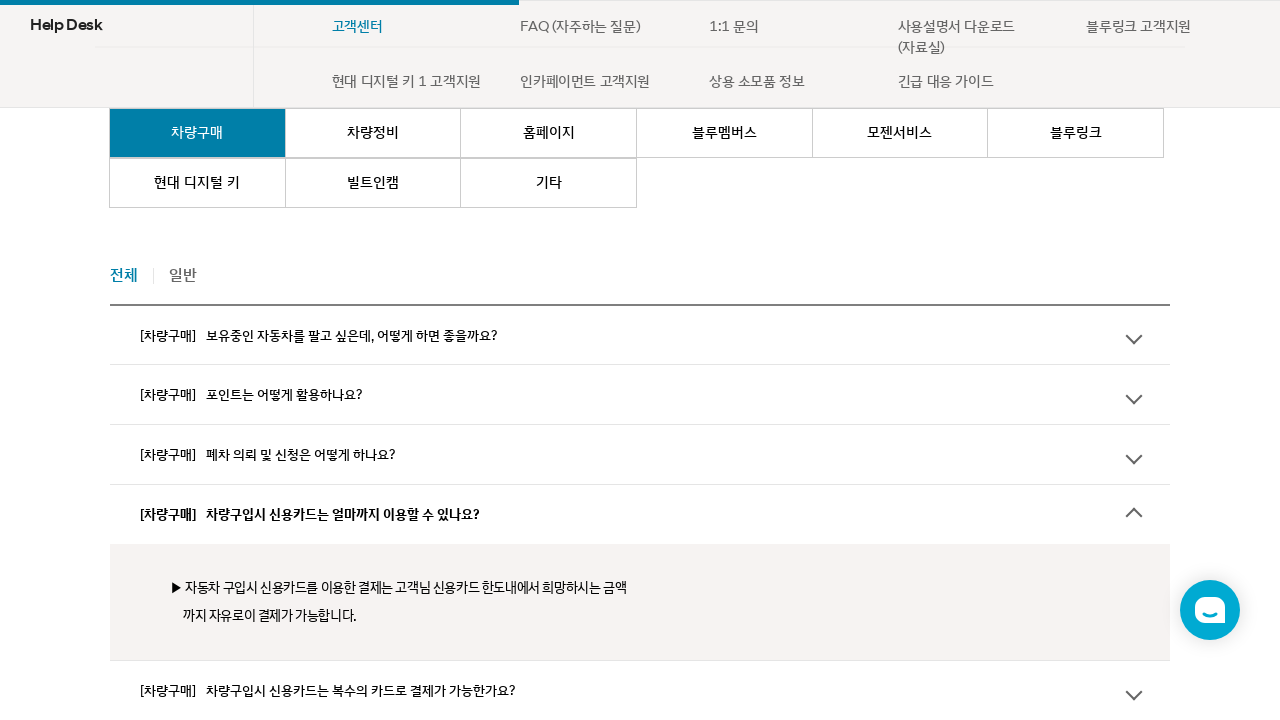

Waited for FAQ item 5 to be ready
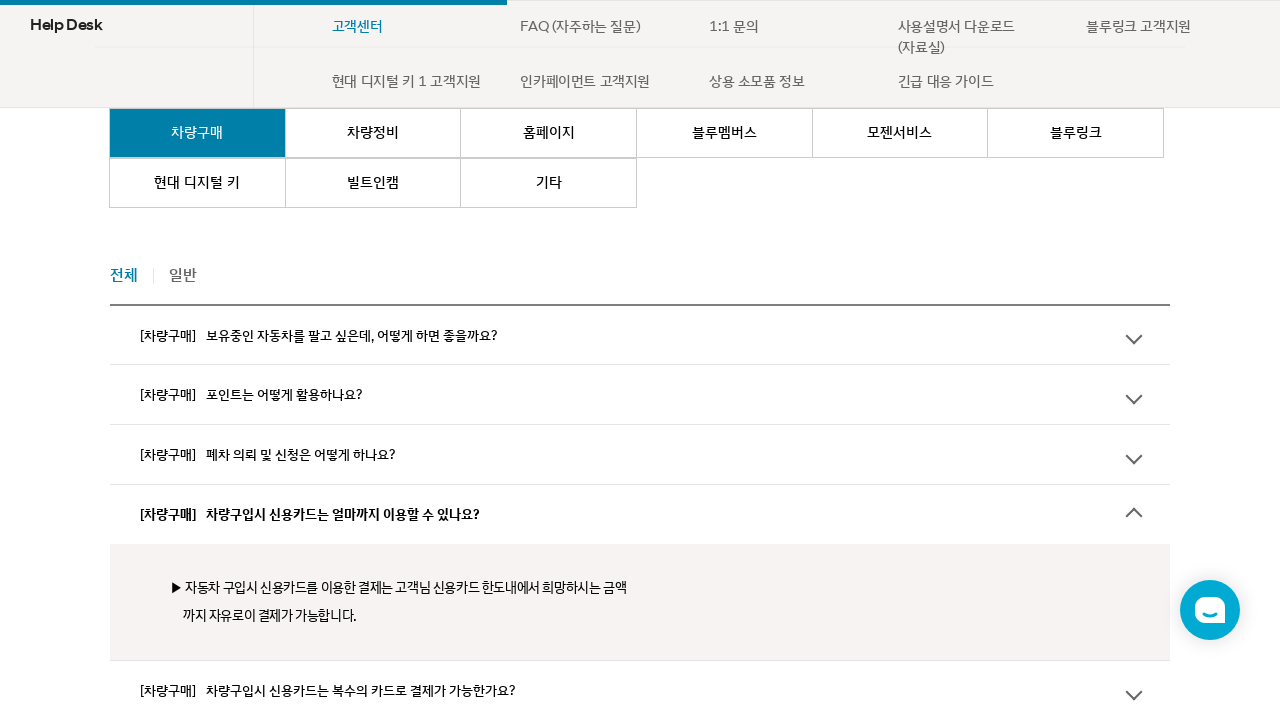

Clicked to expand FAQ item 5 on page 1 at (640, 690) on div.list-item >> nth=4
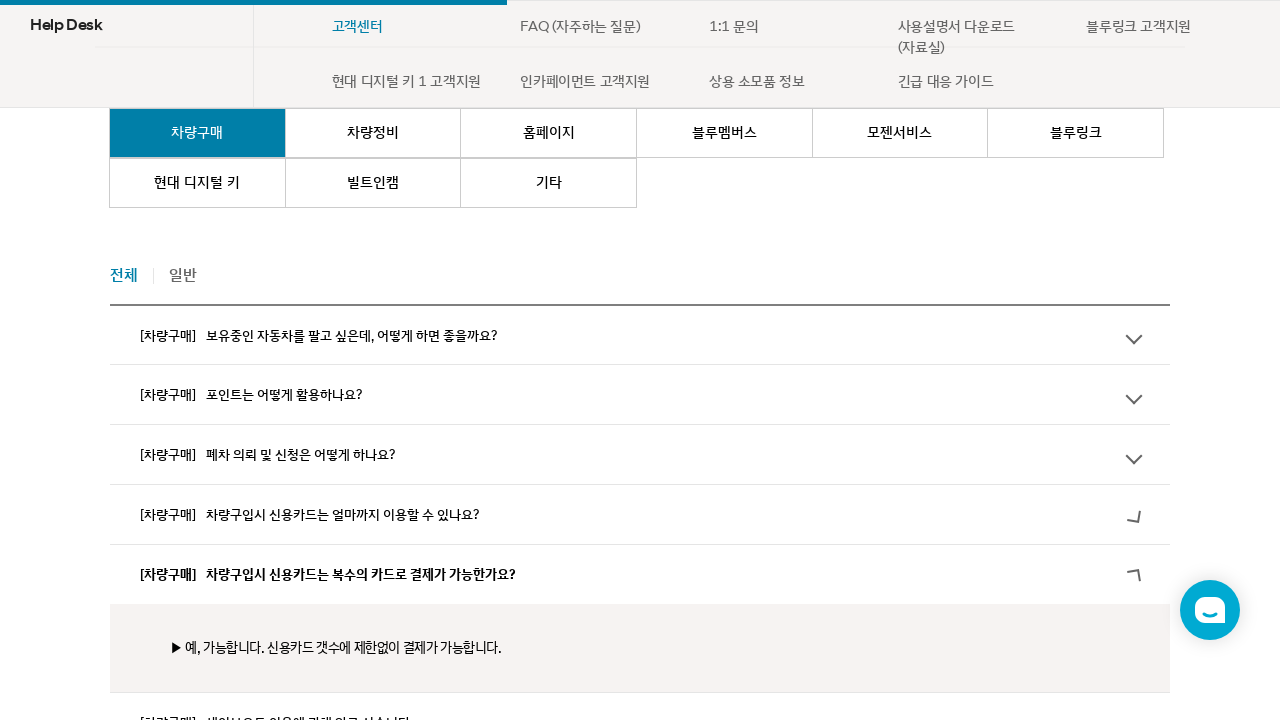

Waited for FAQ item 5 expansion animation
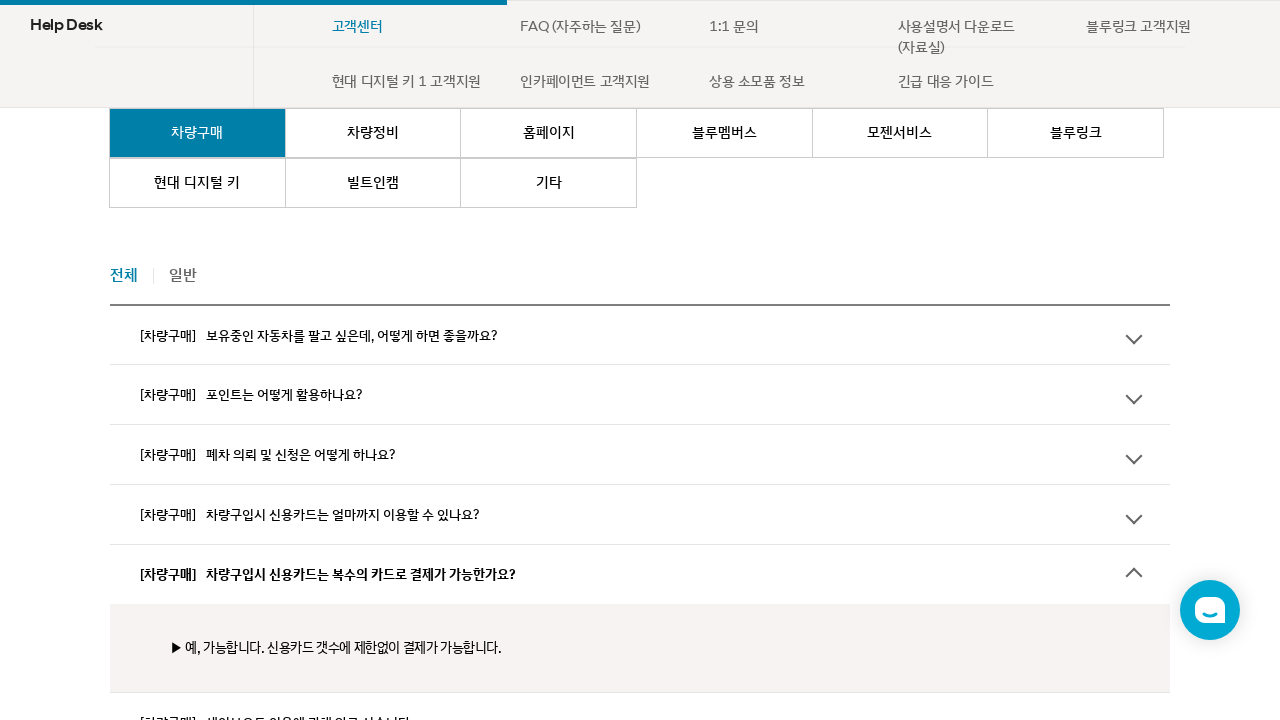

FAQ item 5 answer content became visible
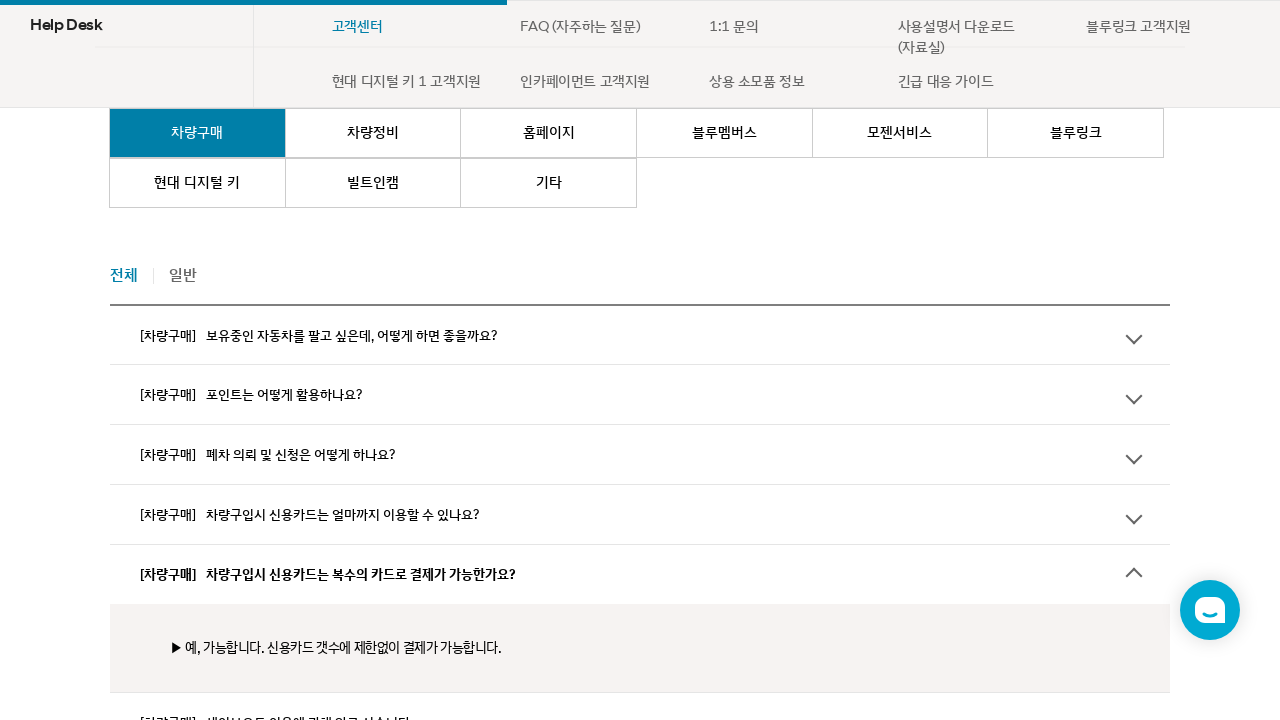

Scrolled to FAQ item 6 on page 1
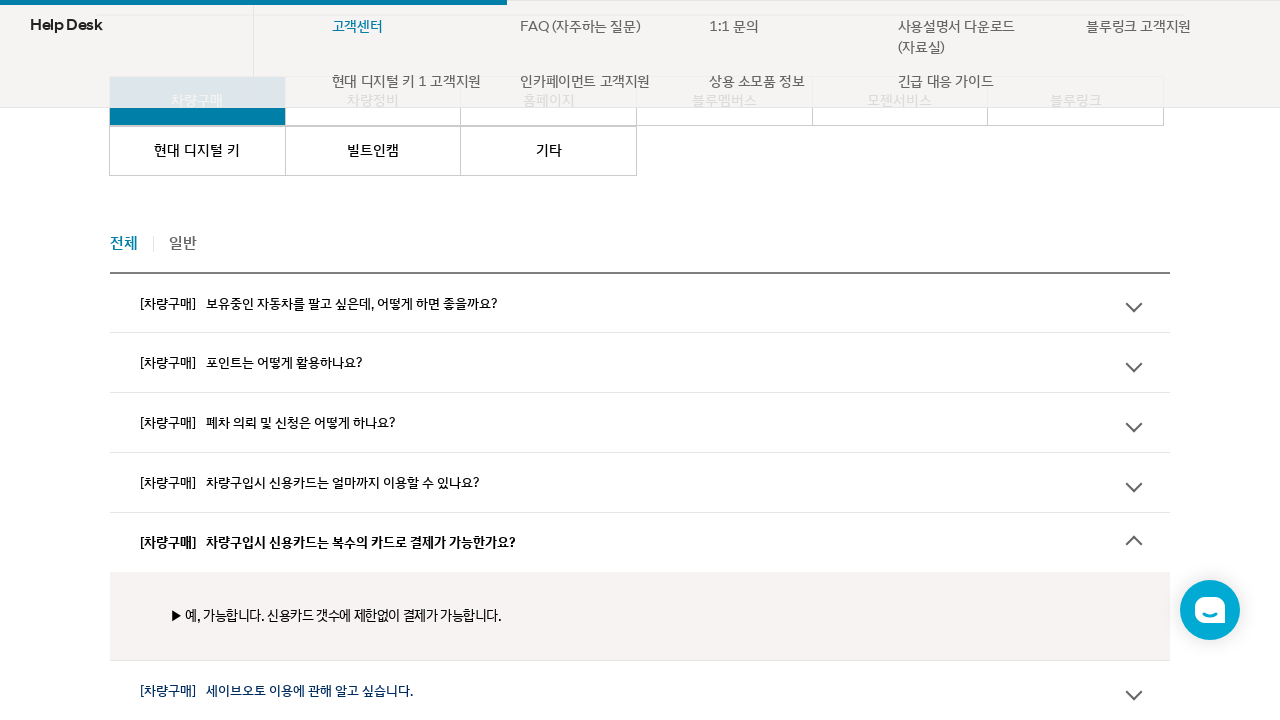

Waited for FAQ item 6 to be ready
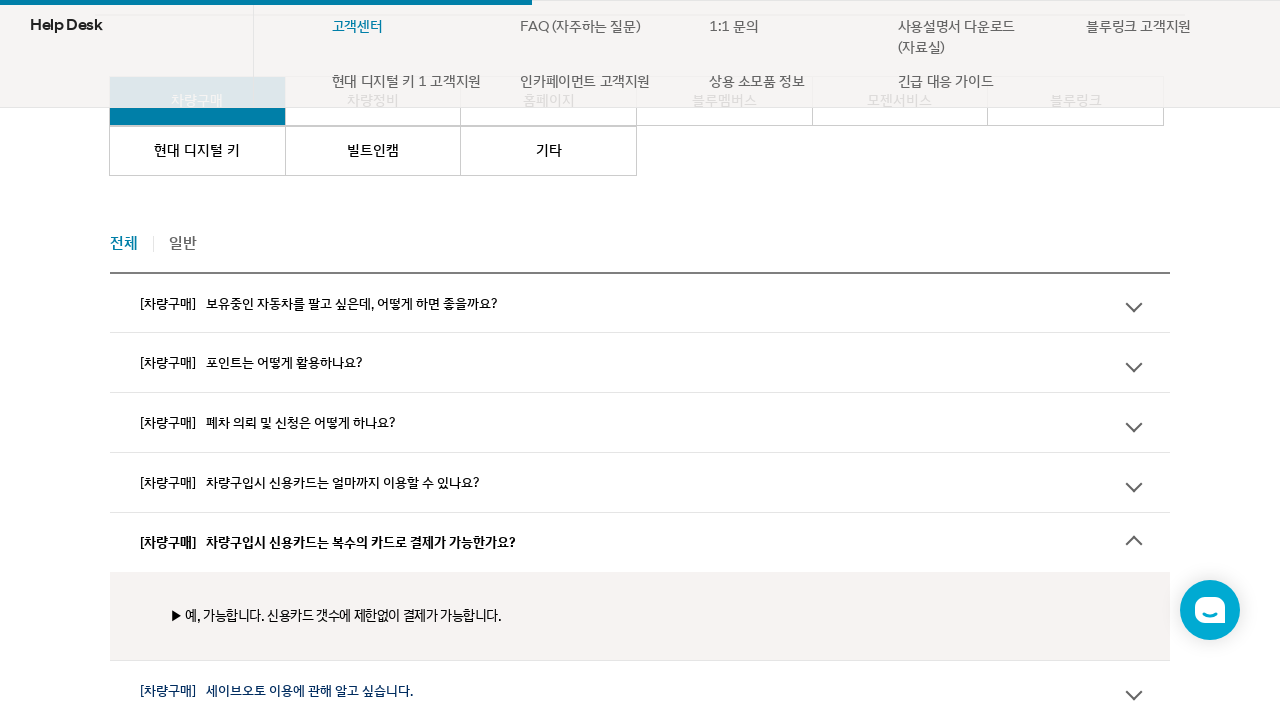

Clicked to expand FAQ item 6 on page 1 at (640, 690) on div.list-item >> nth=5
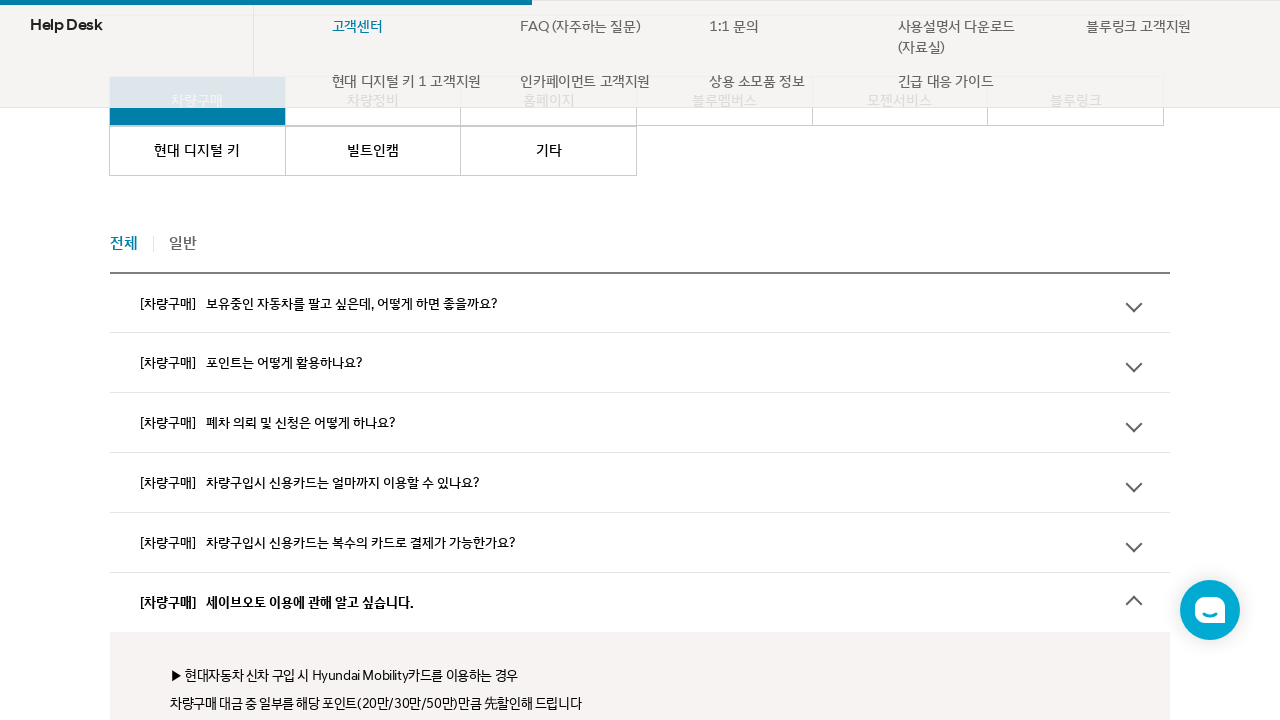

Waited for FAQ item 6 expansion animation
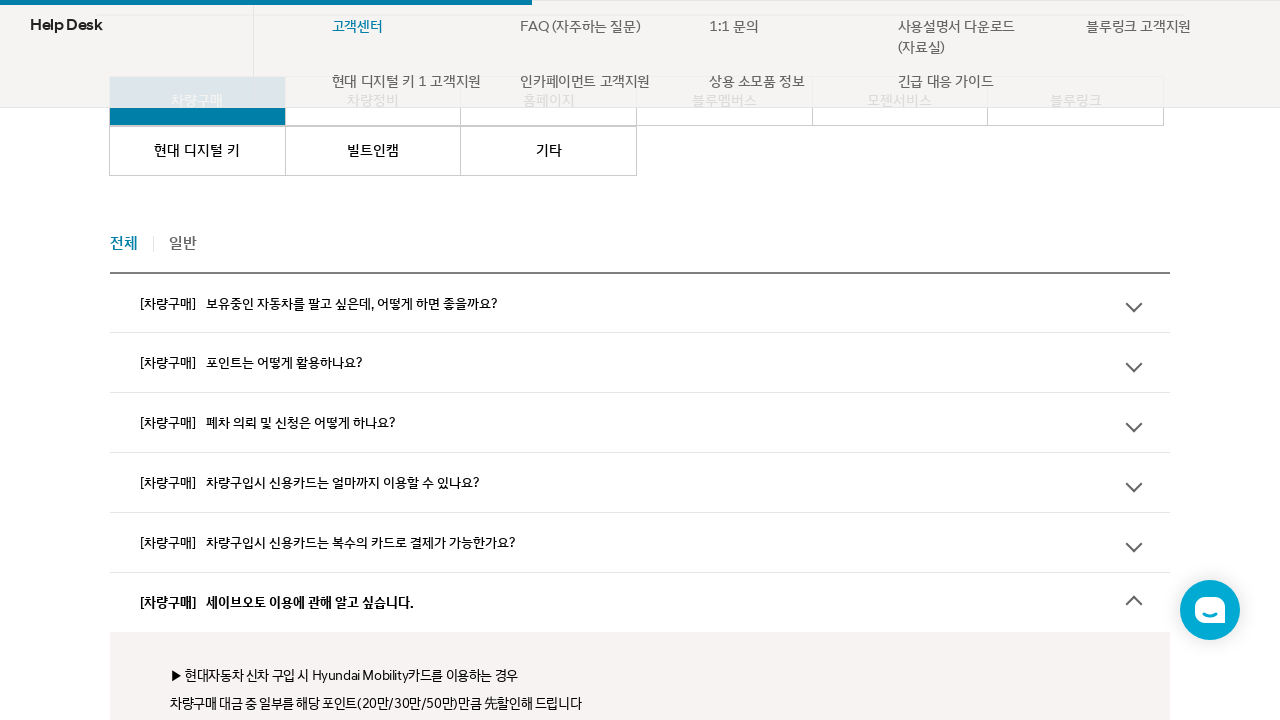

FAQ item 6 answer content became visible
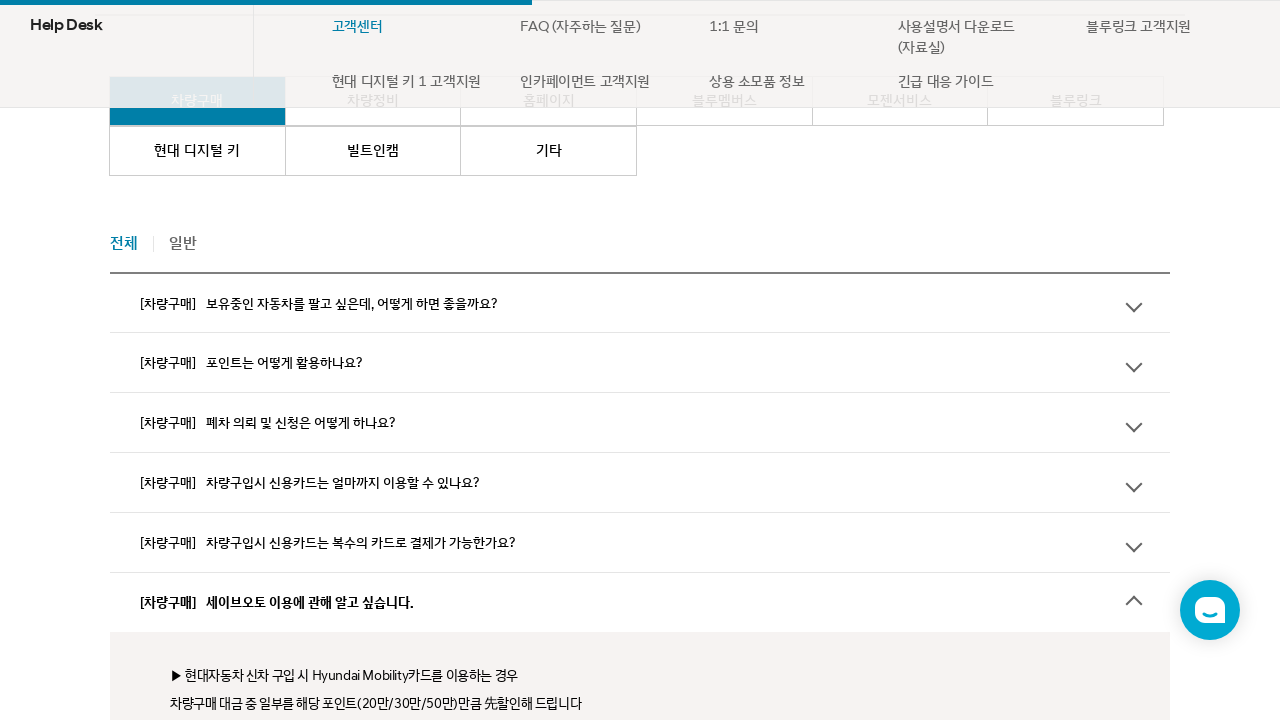

Scrolled to FAQ item 7 on page 1
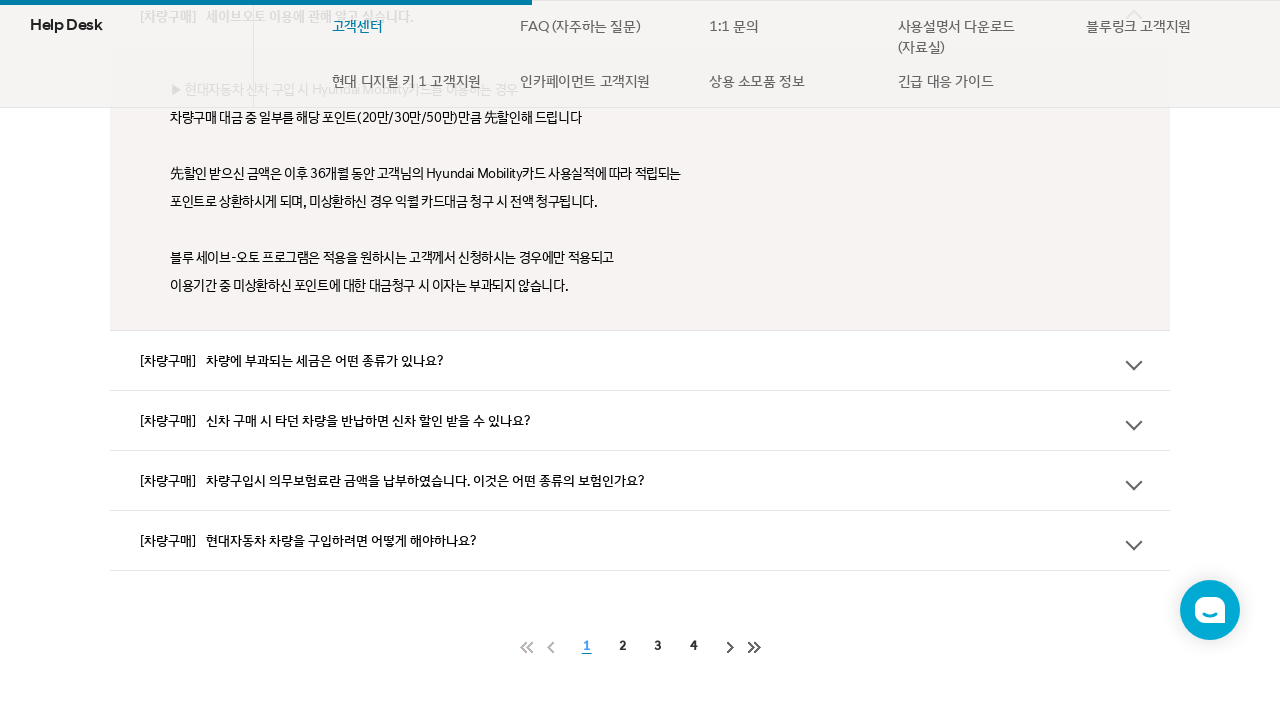

Waited for FAQ item 7 to be ready
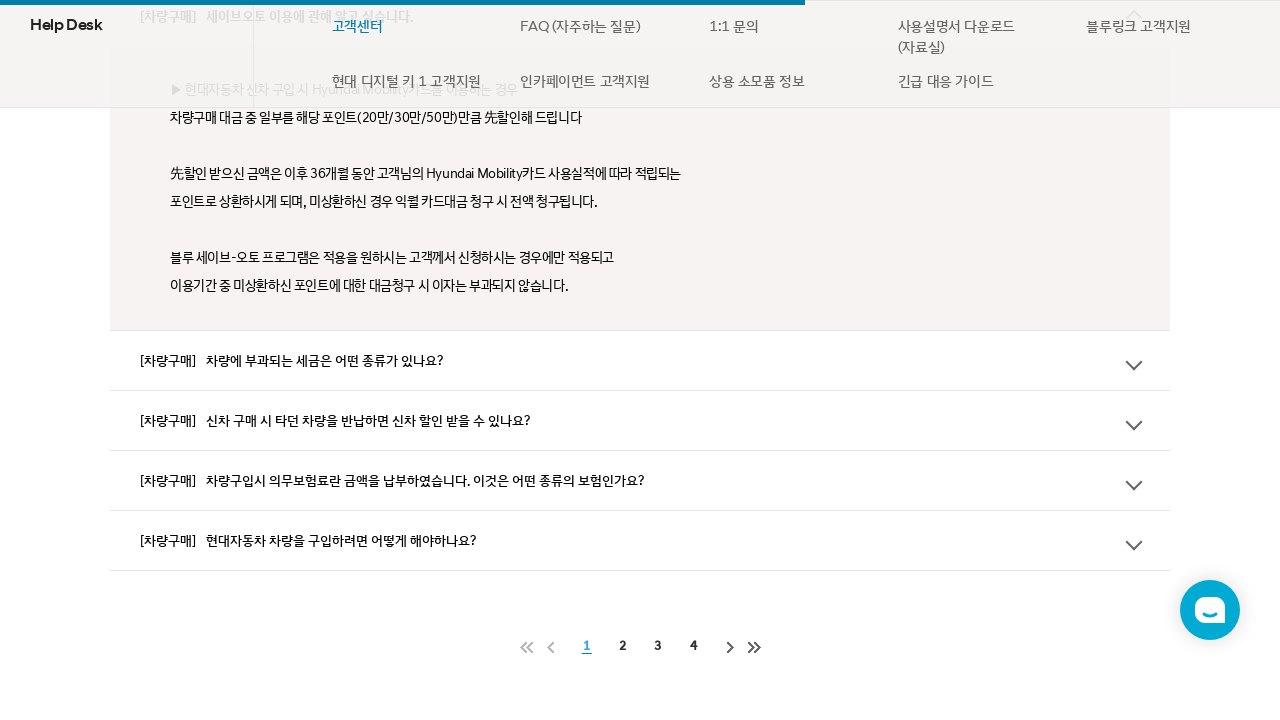

Clicked to expand FAQ item 7 on page 1 at (640, 360) on div.list-item >> nth=6
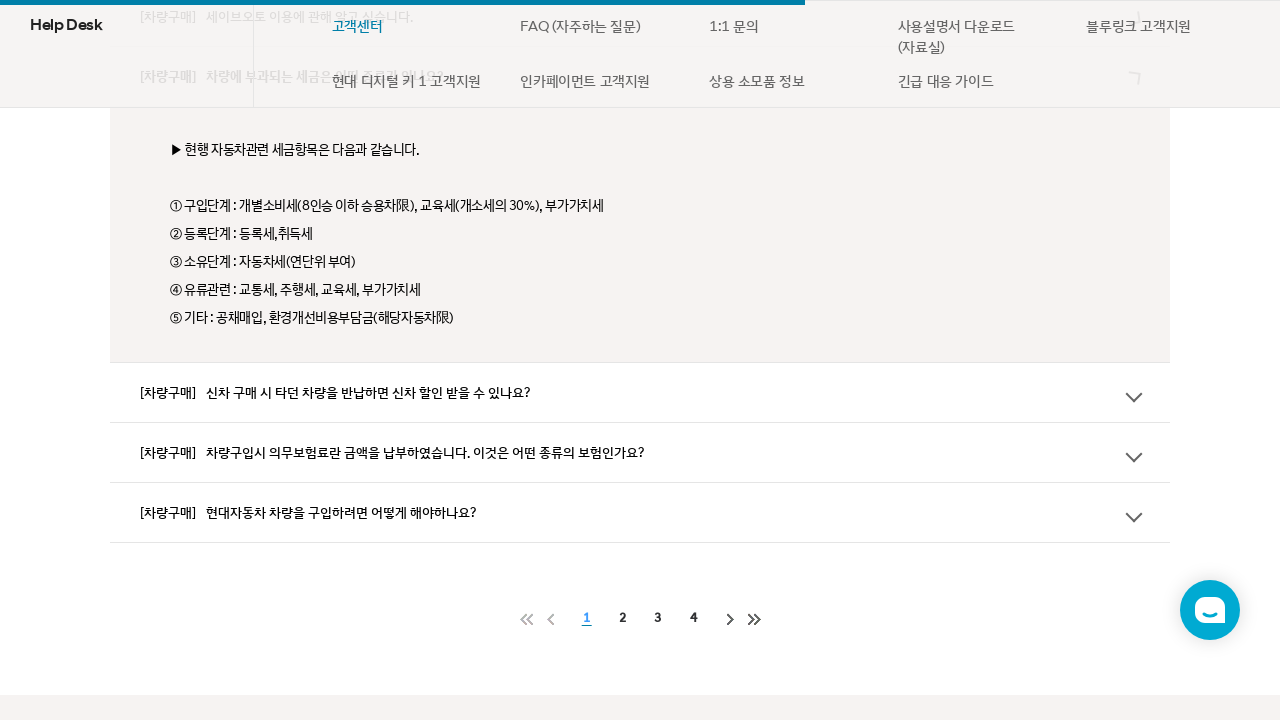

Waited for FAQ item 7 expansion animation
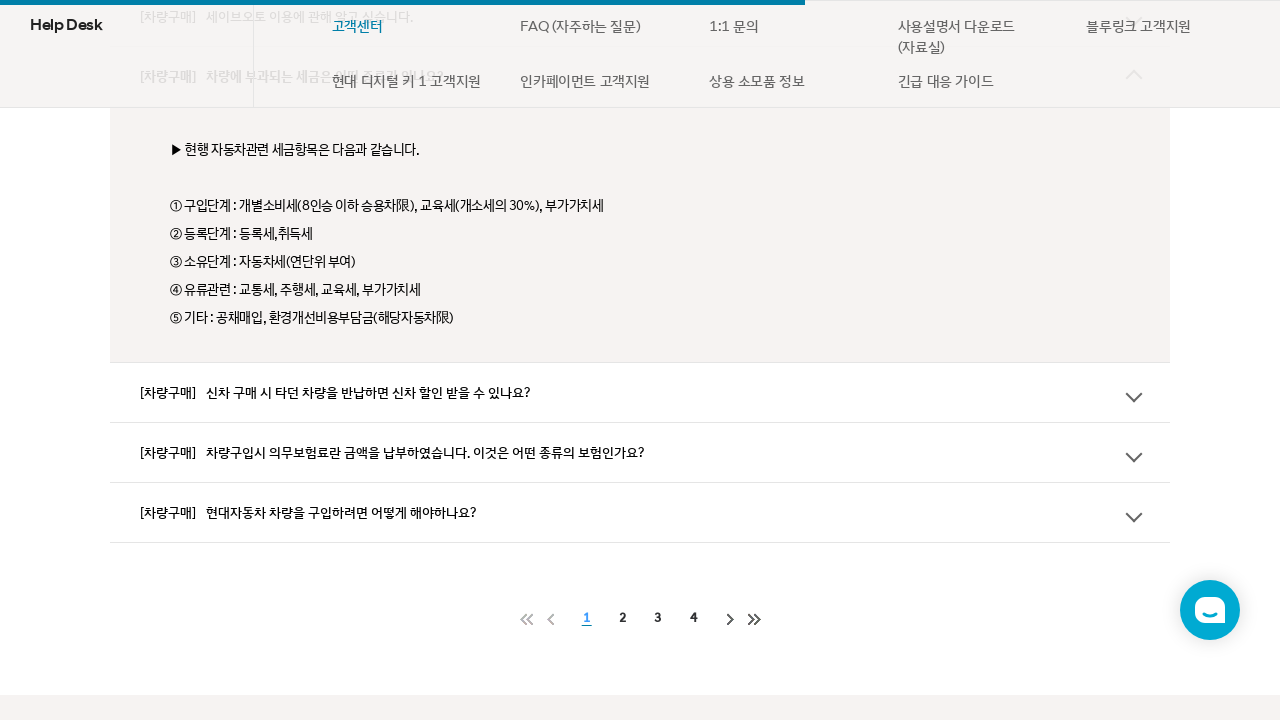

FAQ item 7 answer content became visible
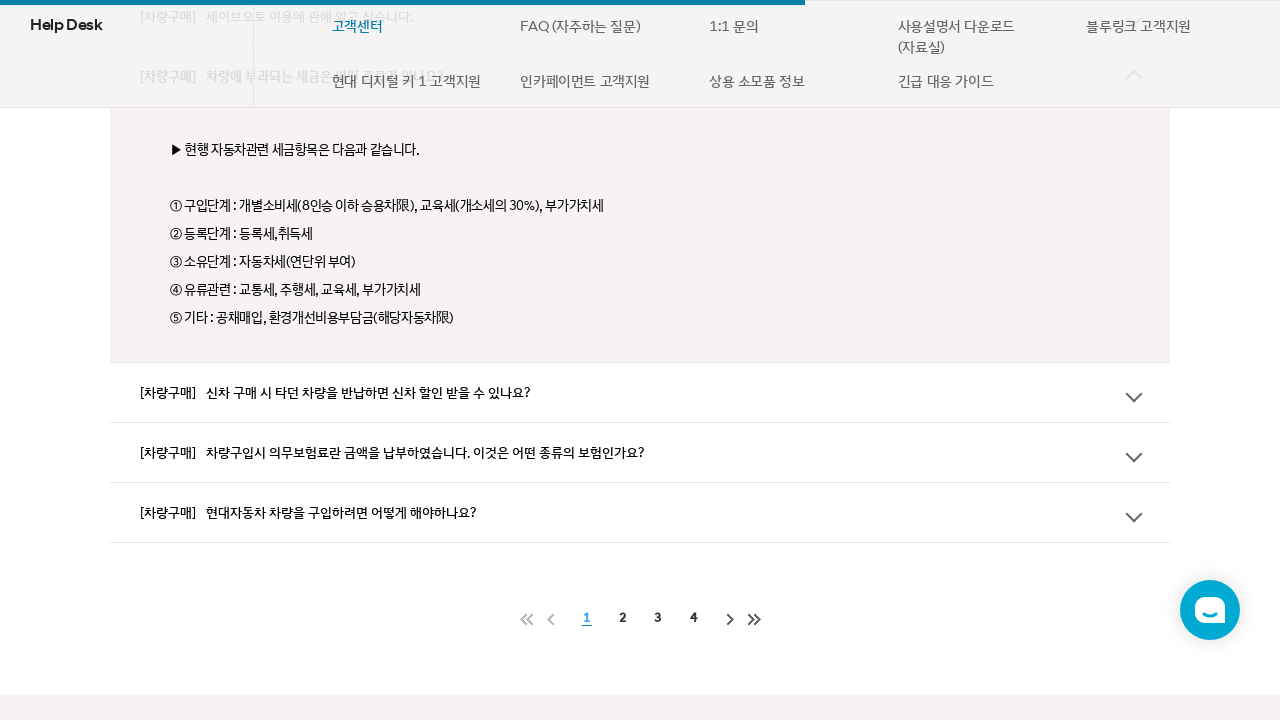

Scrolled to FAQ item 8 on page 1
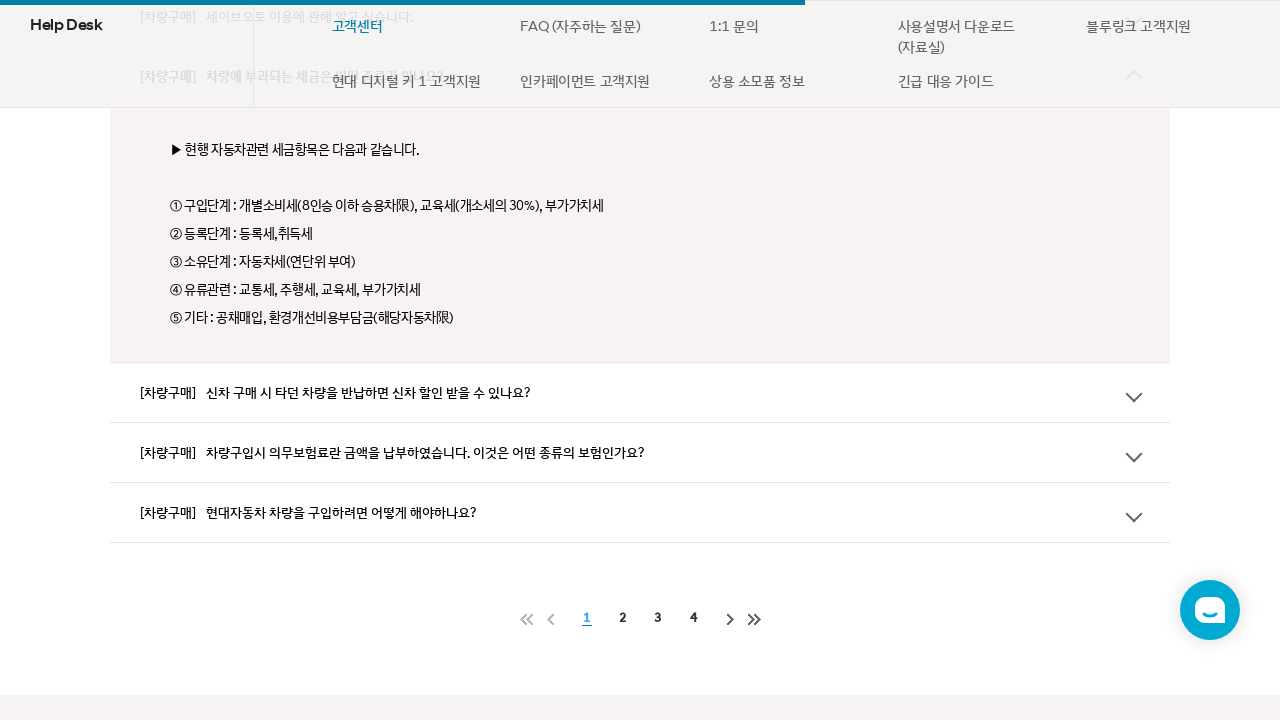

Waited for FAQ item 8 to be ready
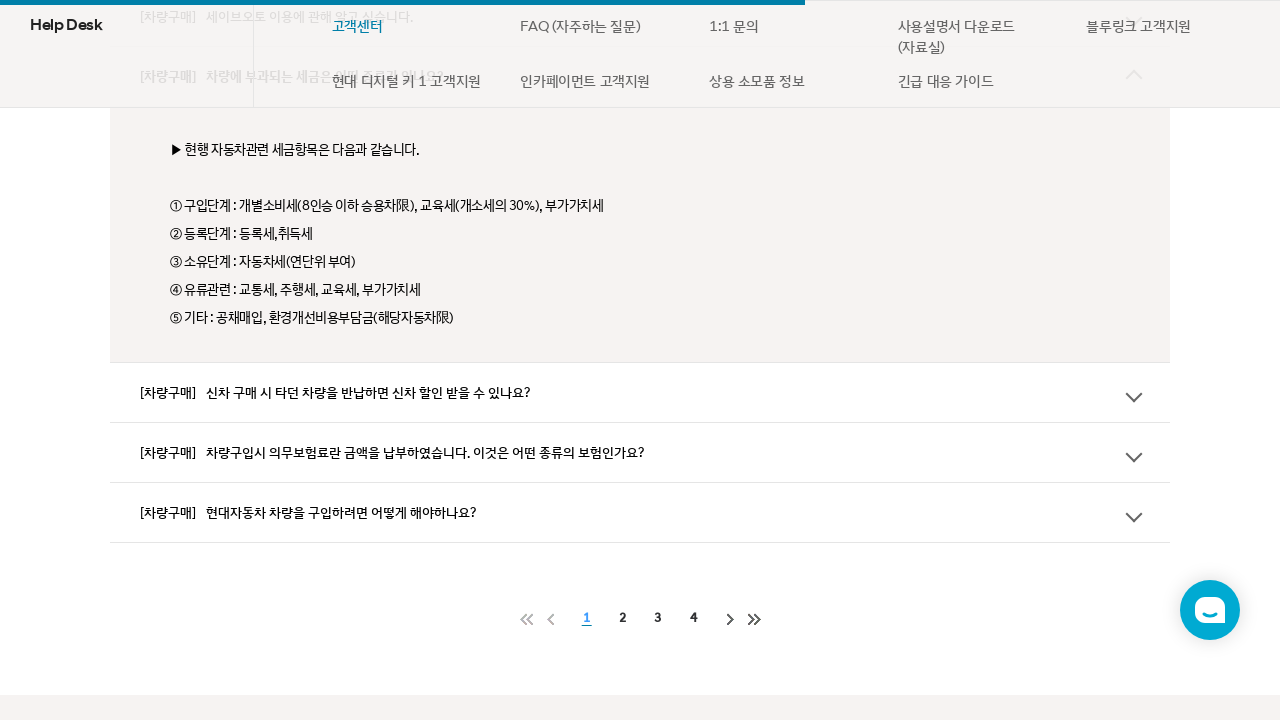

Clicked to expand FAQ item 8 on page 1 at (640, 392) on div.list-item >> nth=7
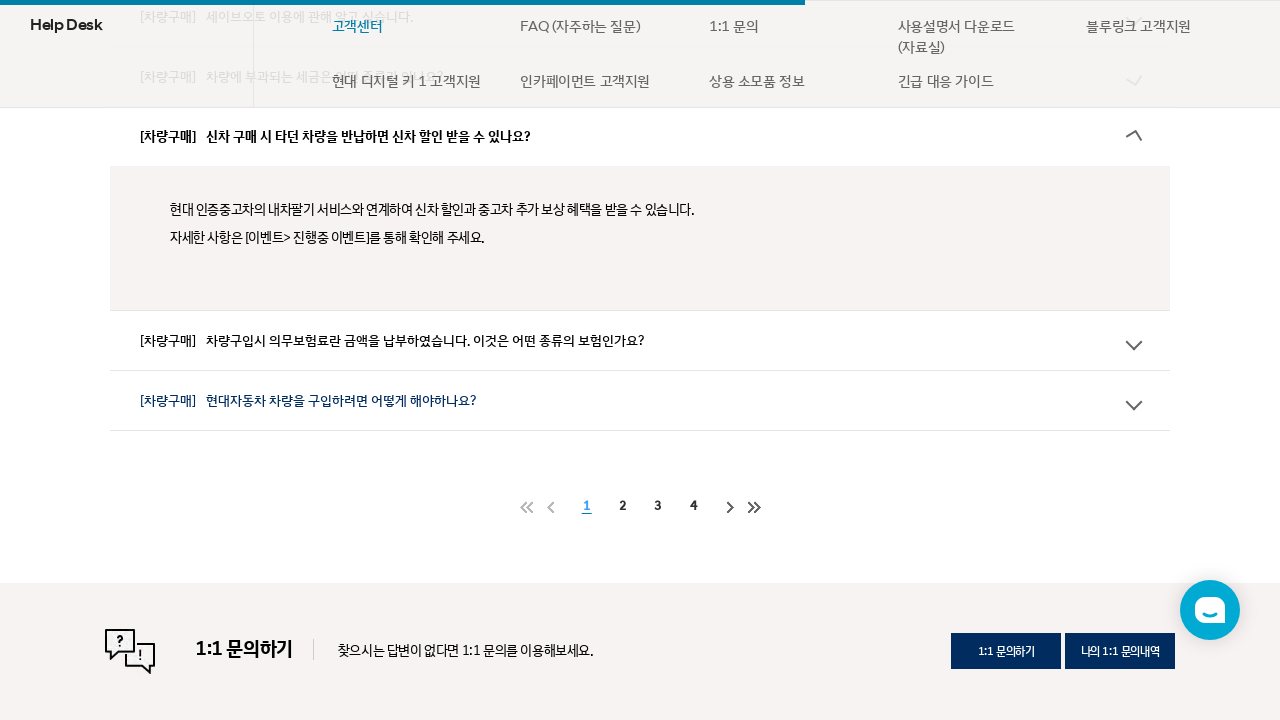

Waited for FAQ item 8 expansion animation
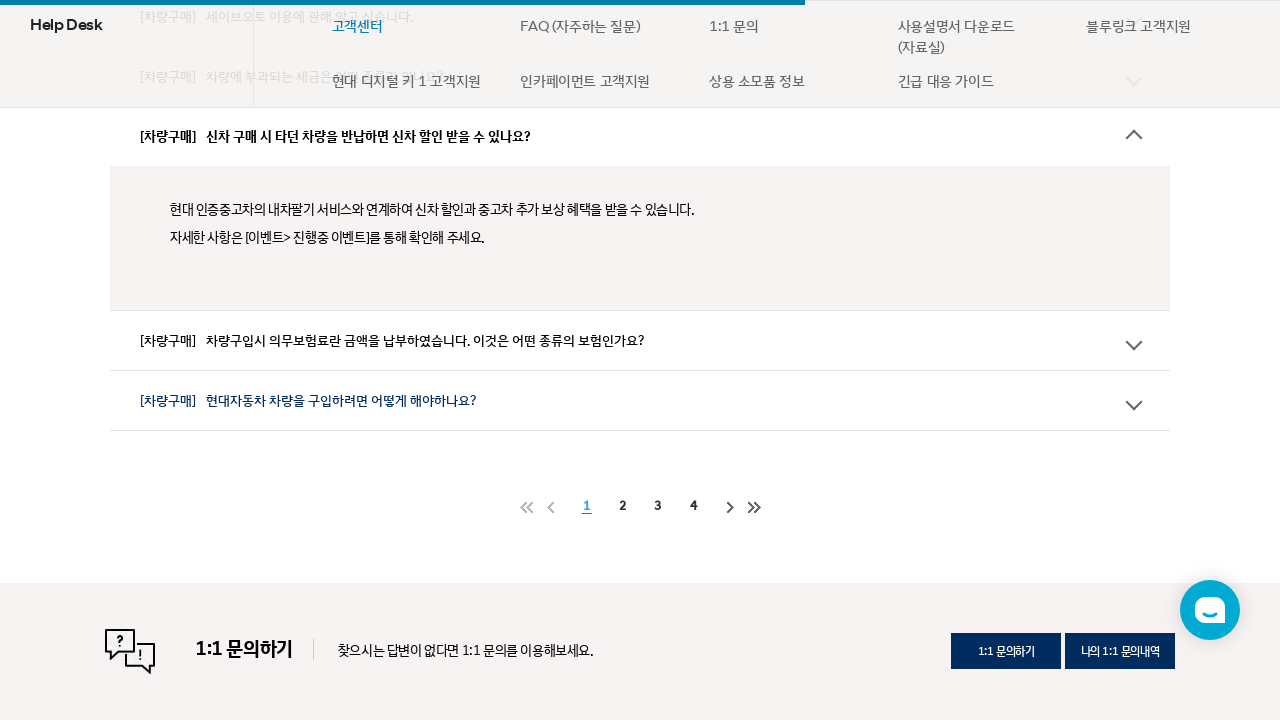

FAQ item 8 answer content became visible
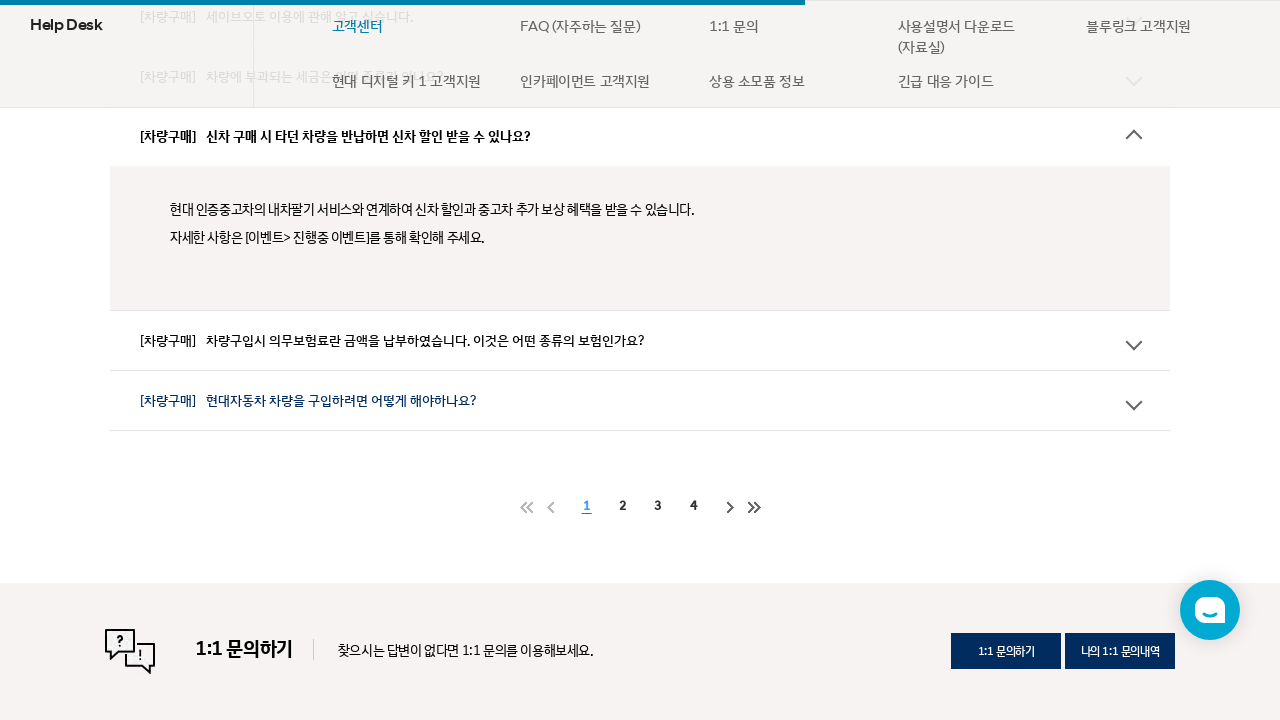

Scrolled to FAQ item 9 on page 1
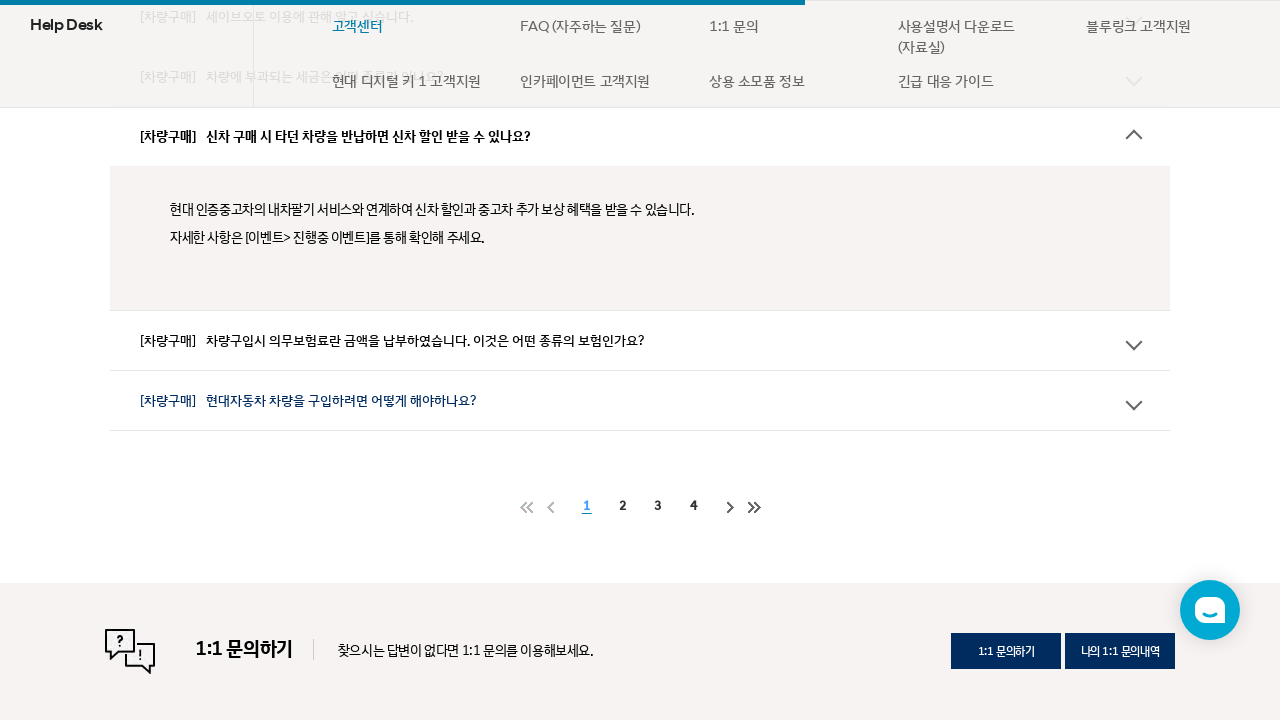

Waited for FAQ item 9 to be ready
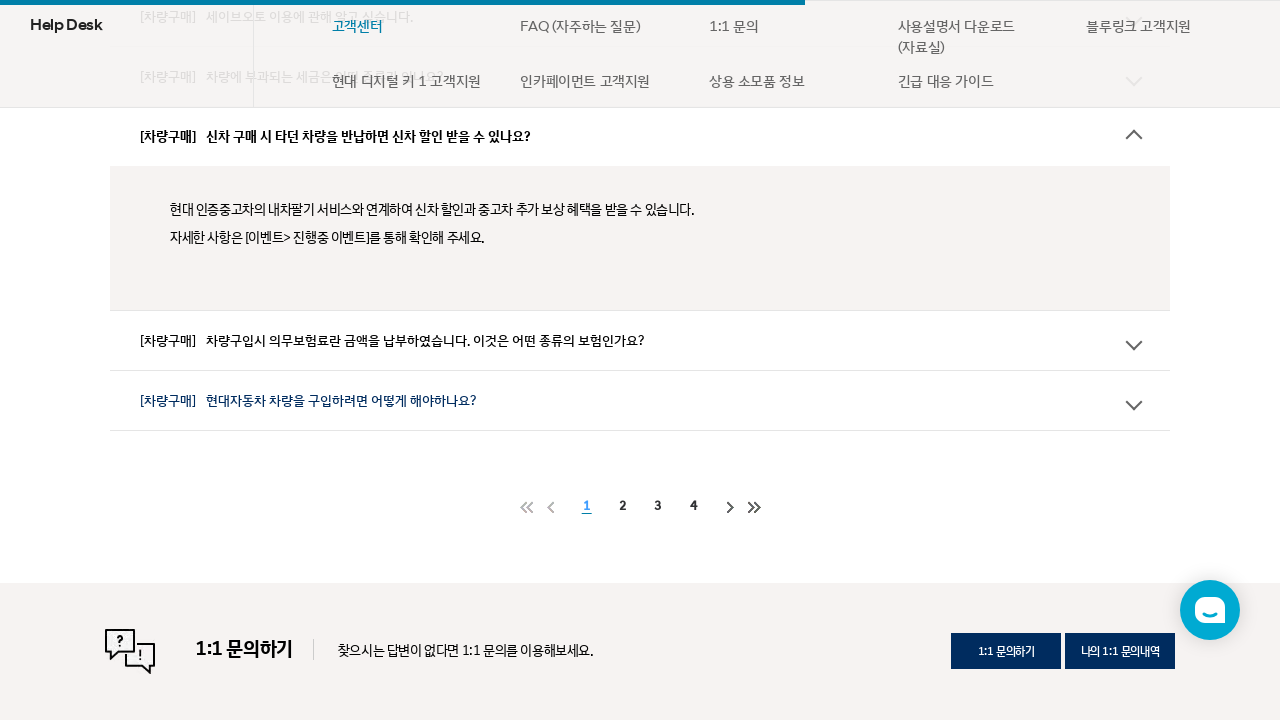

Clicked to expand FAQ item 9 on page 1 at (640, 340) on div.list-item >> nth=8
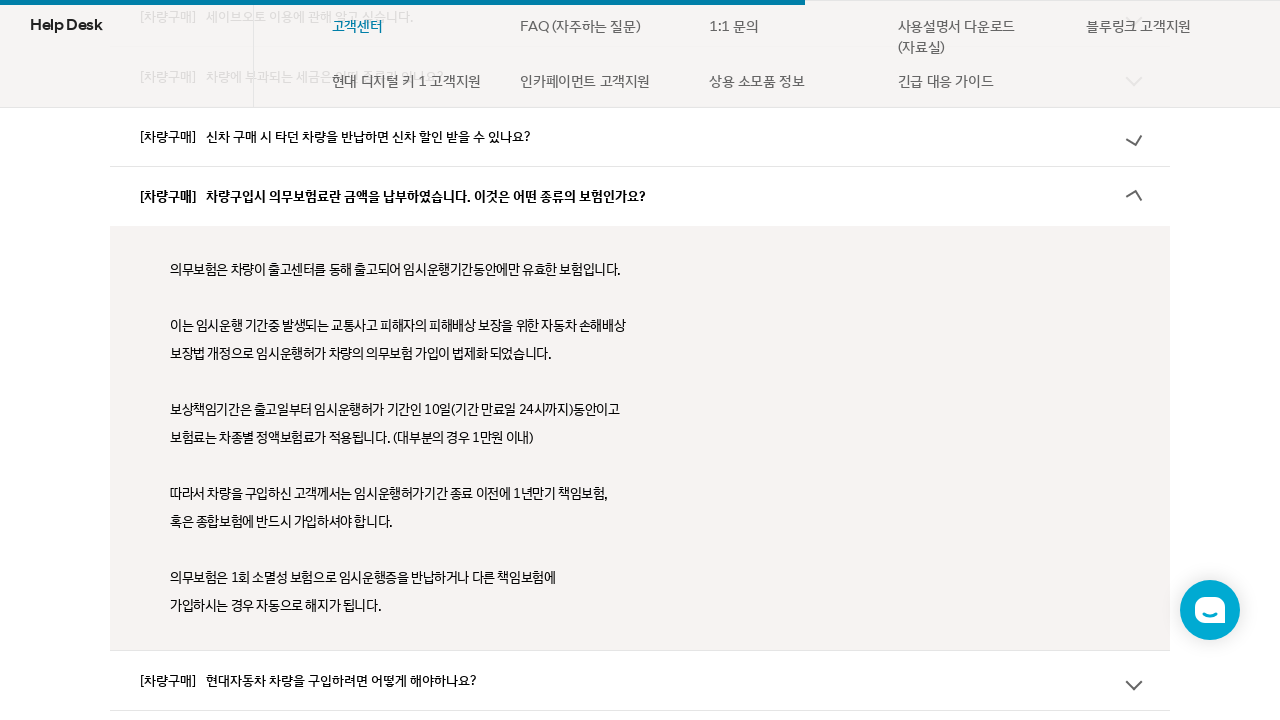

Waited for FAQ item 9 expansion animation
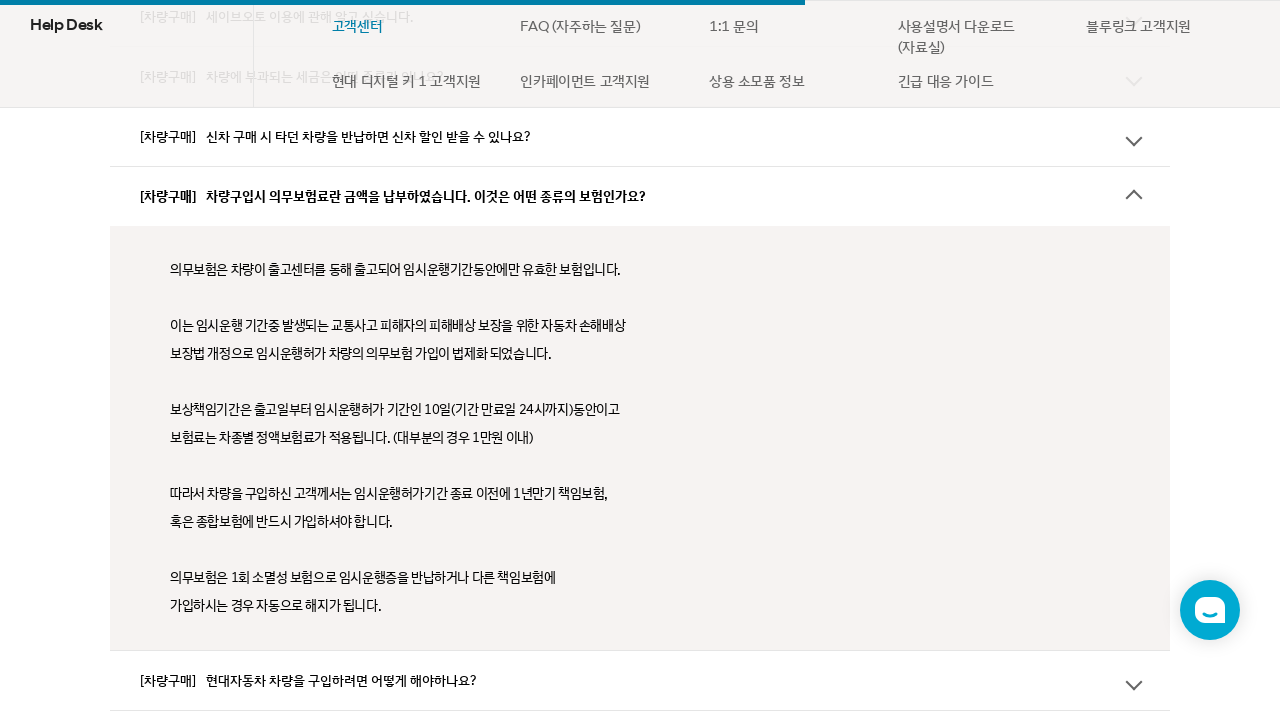

FAQ item 9 answer content became visible
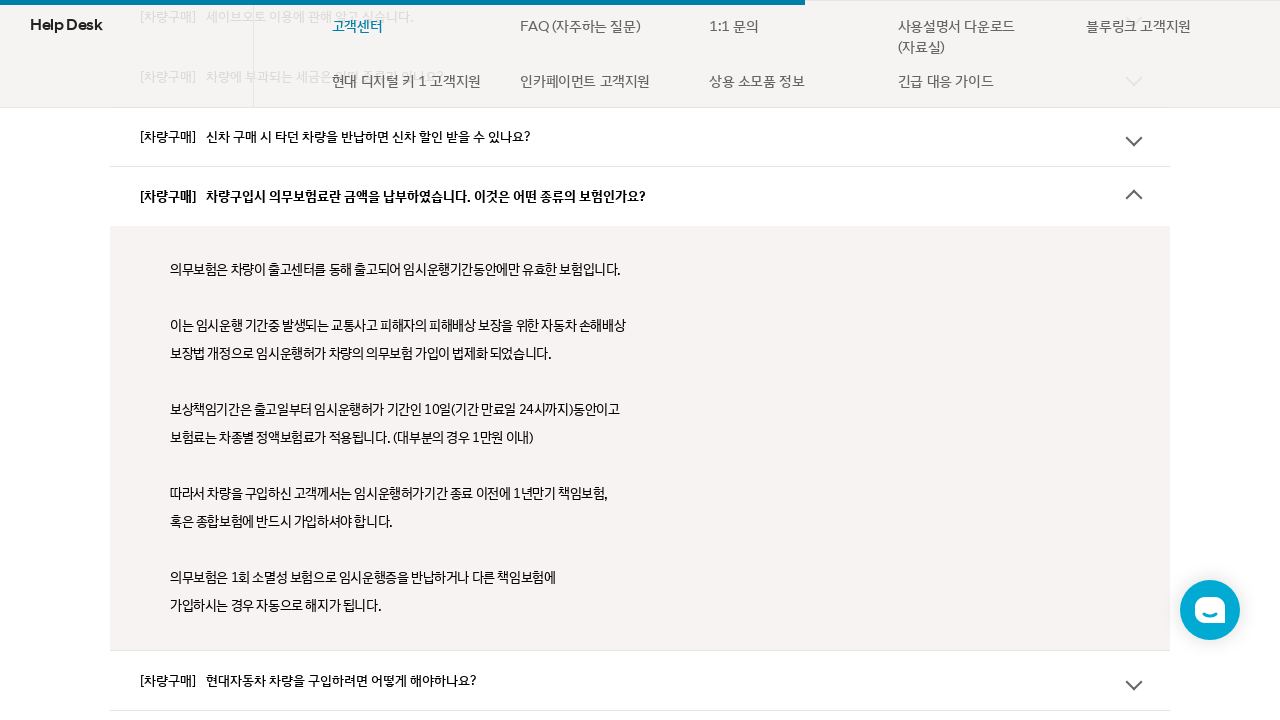

Scrolled to FAQ item 10 on page 1
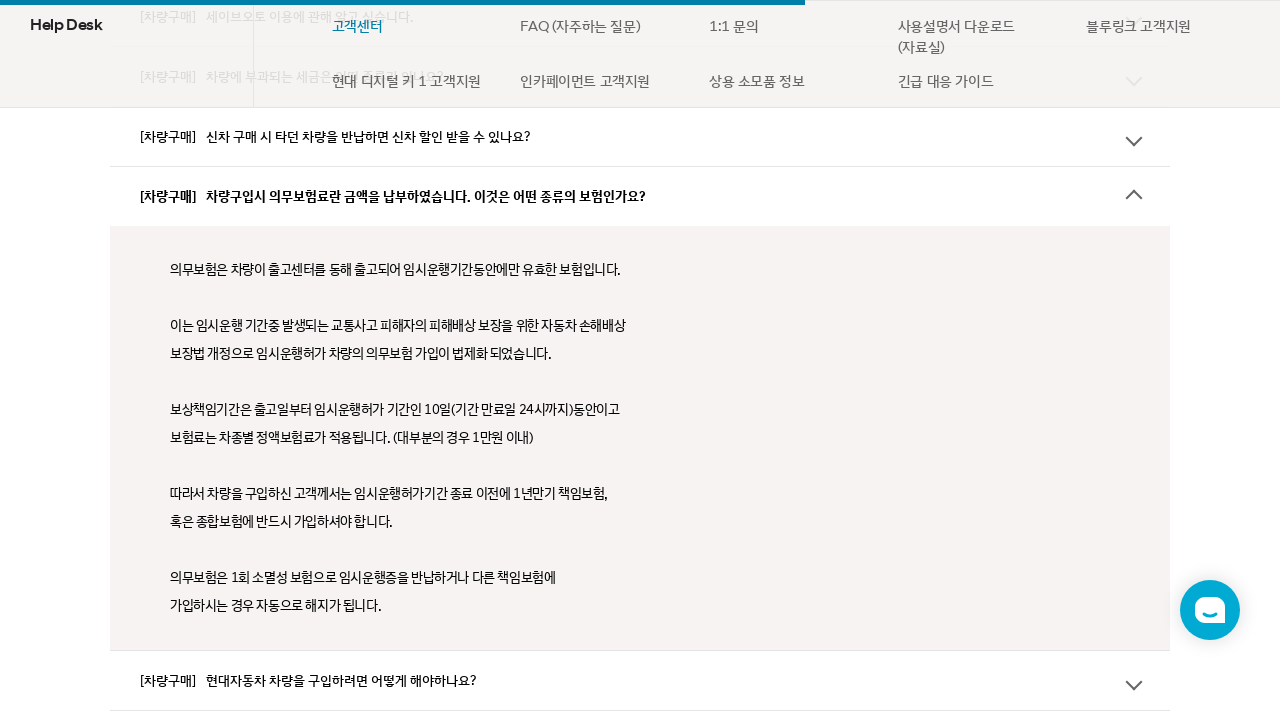

Waited for FAQ item 10 to be ready
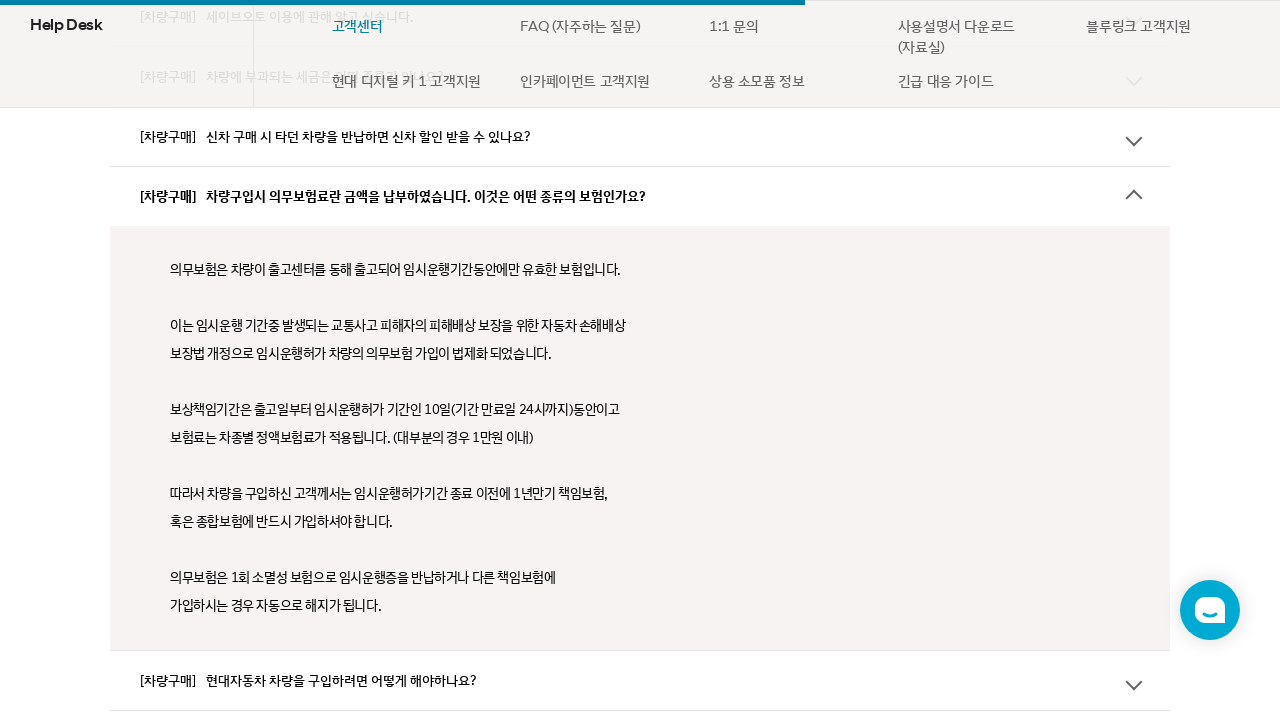

Clicked to expand FAQ item 10 on page 1 at (640, 680) on div.list-item >> nth=9
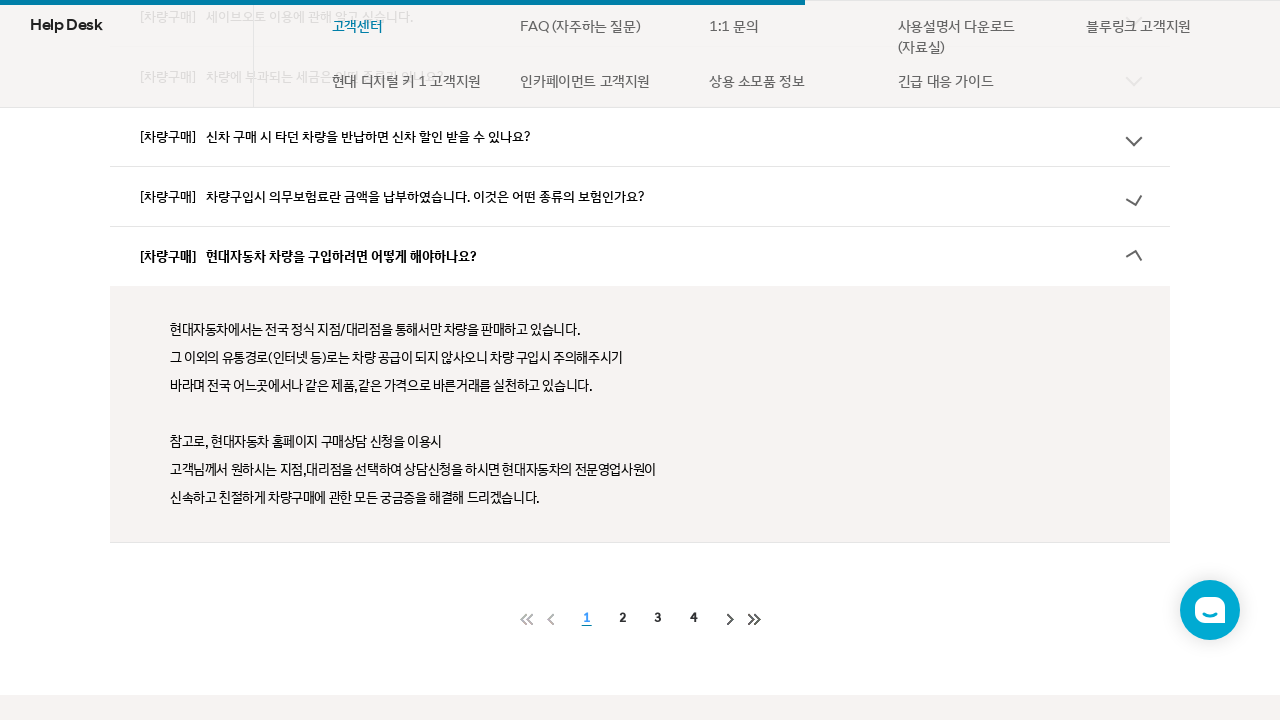

Waited for FAQ item 10 expansion animation
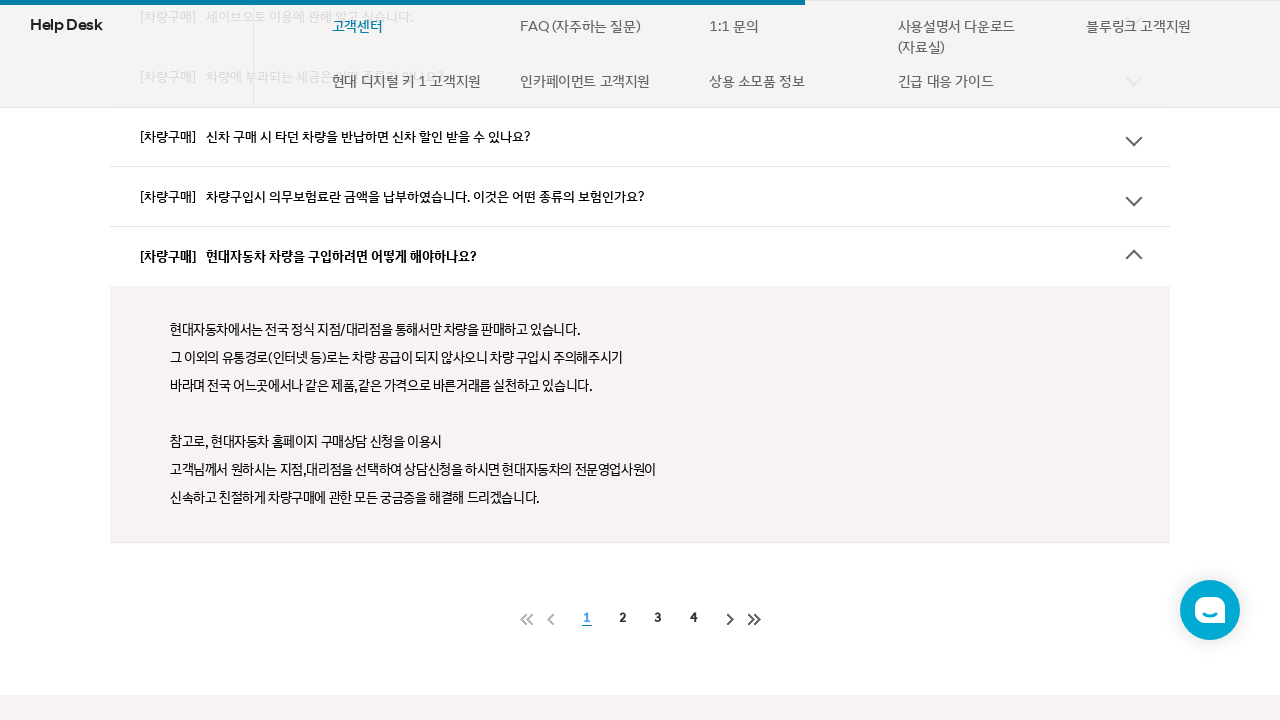

FAQ item 10 answer content became visible
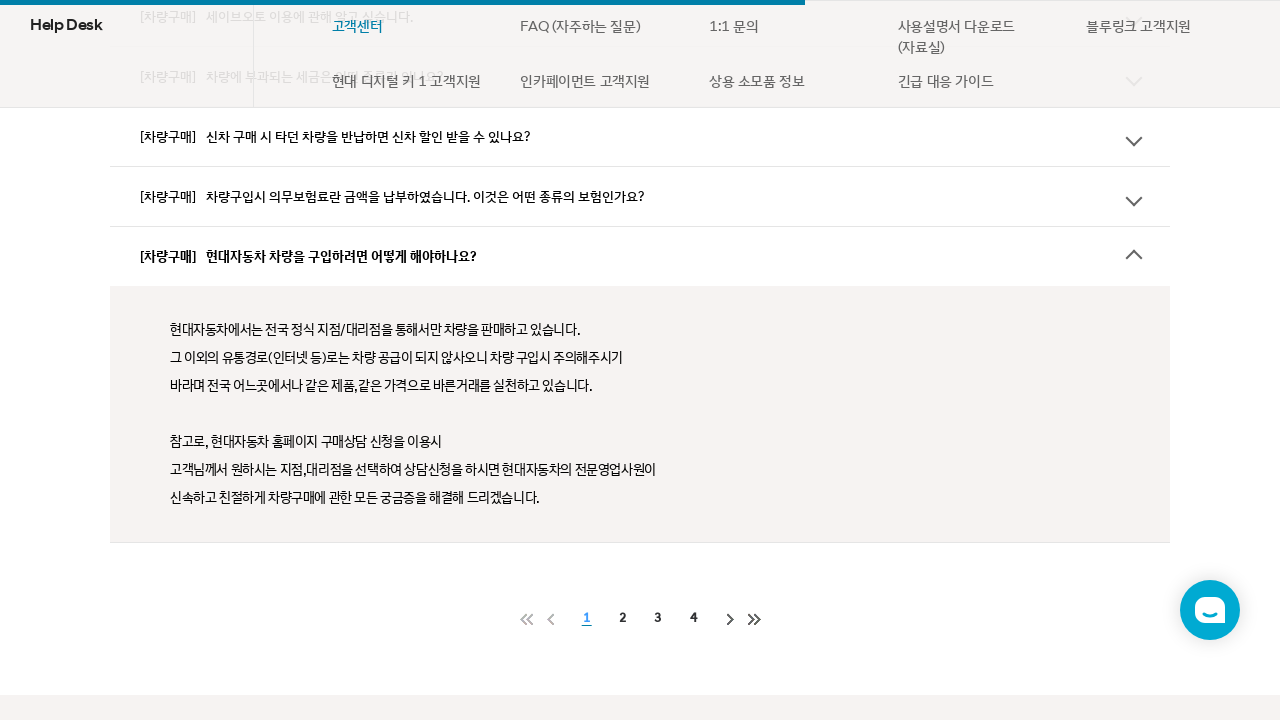

Located next page button for page 2
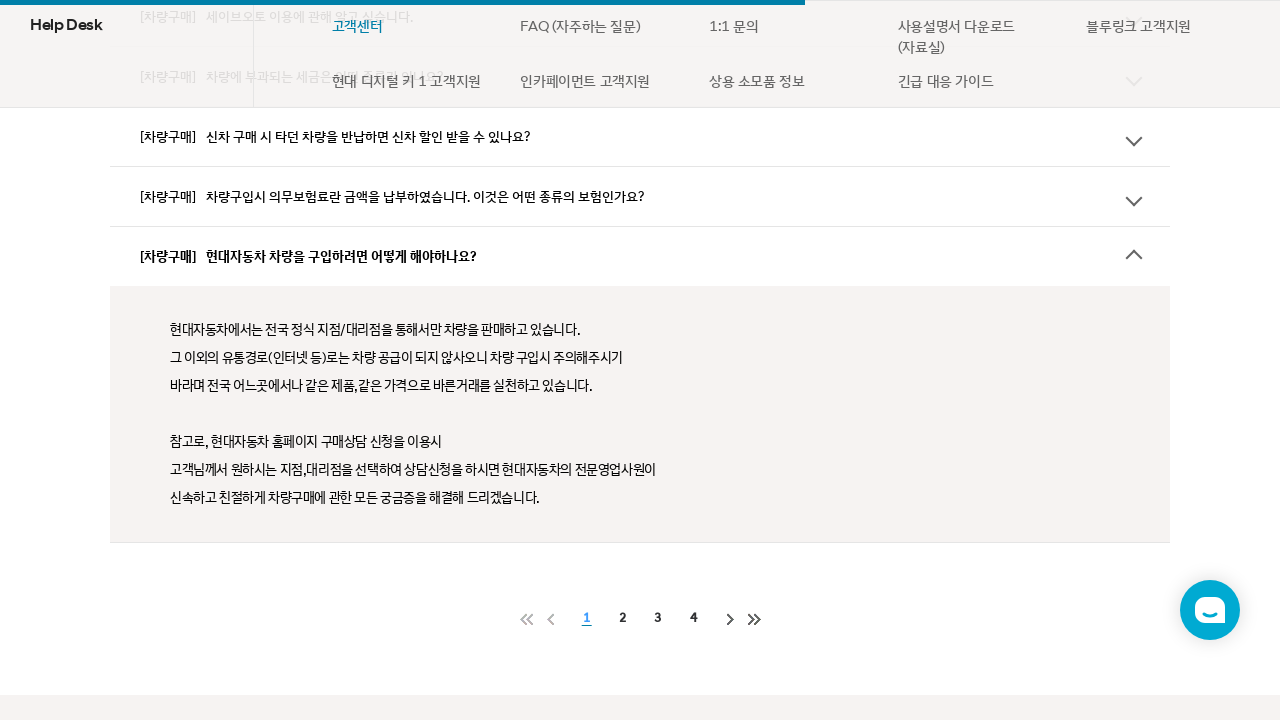

Scrolled to pagination controls for page 2
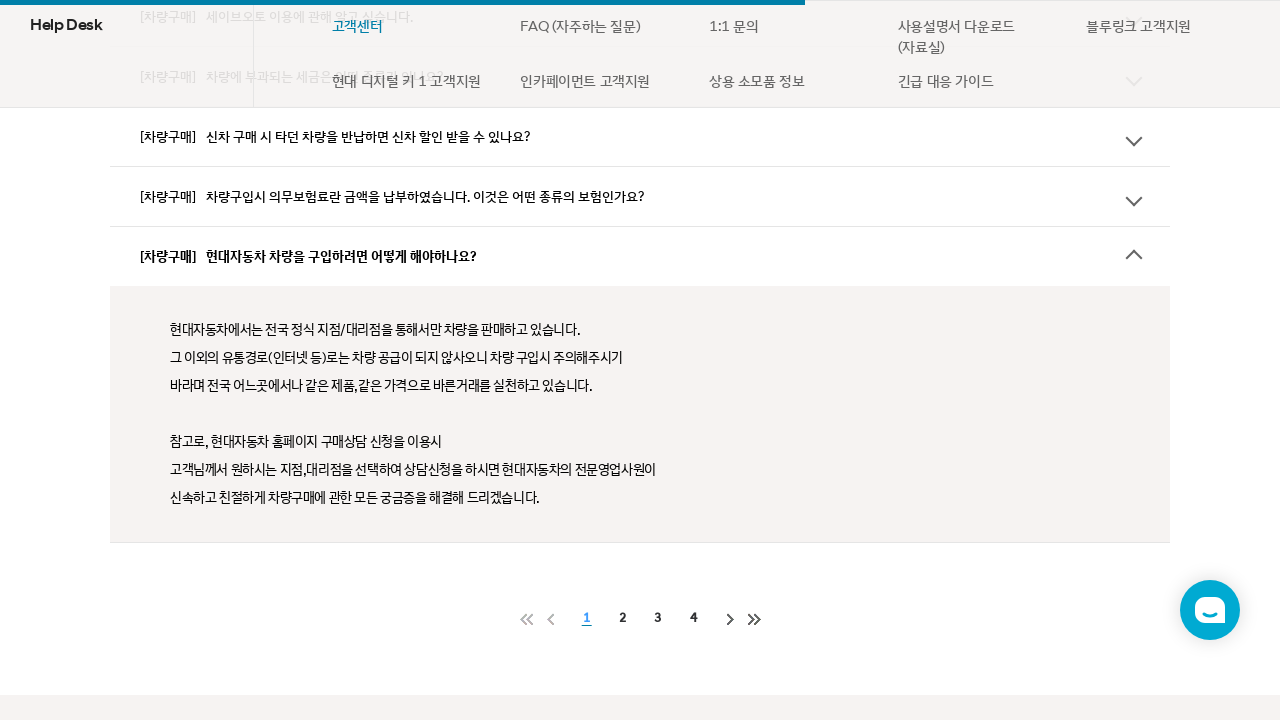

Waited before clicking next page button
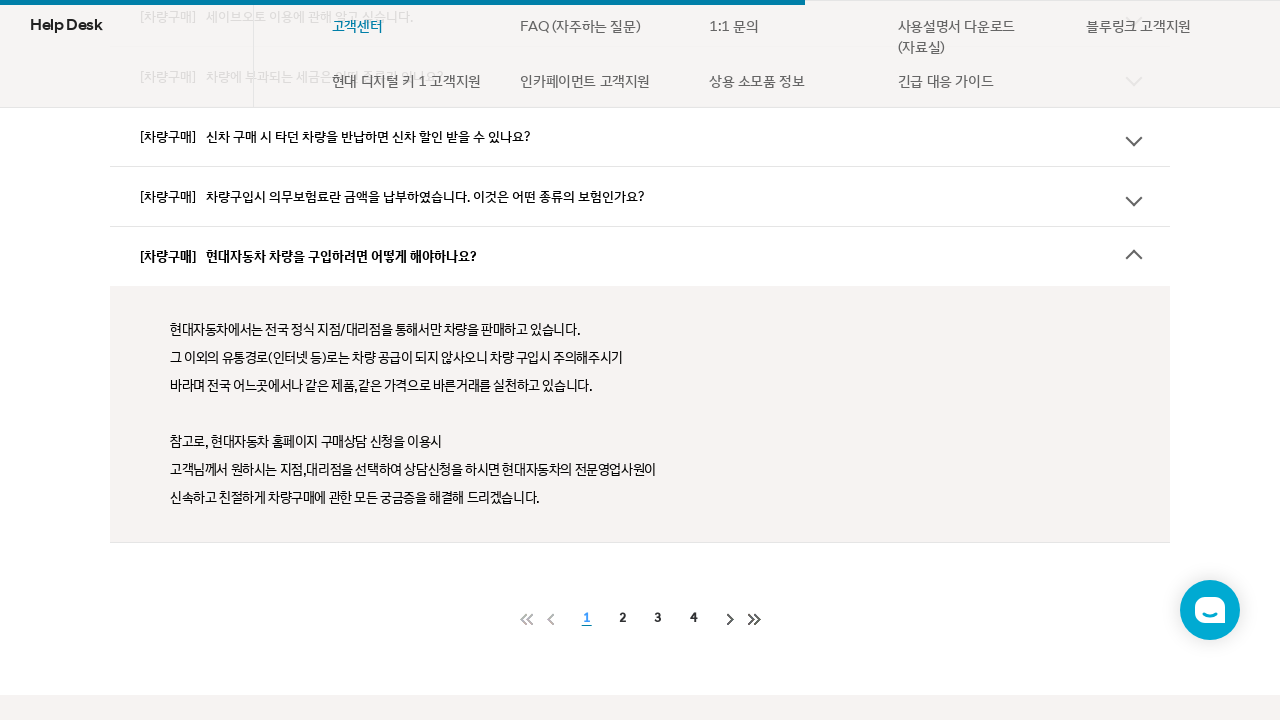

Clicked next page button to navigate to page 2 at (622, 619) on //*[@id="app"]/div[3]/section/div[2]/div/div[2]/section/div/div[3]/div[2]/div/ul
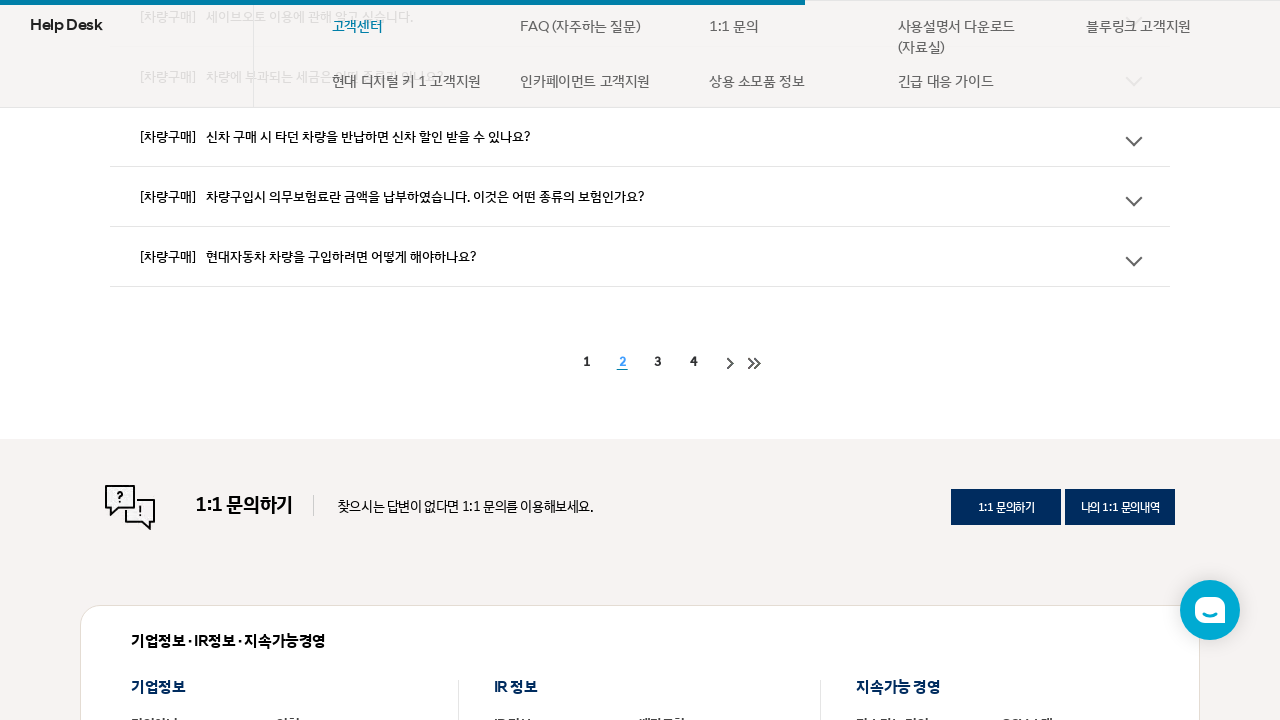

Waited for page 2 to load
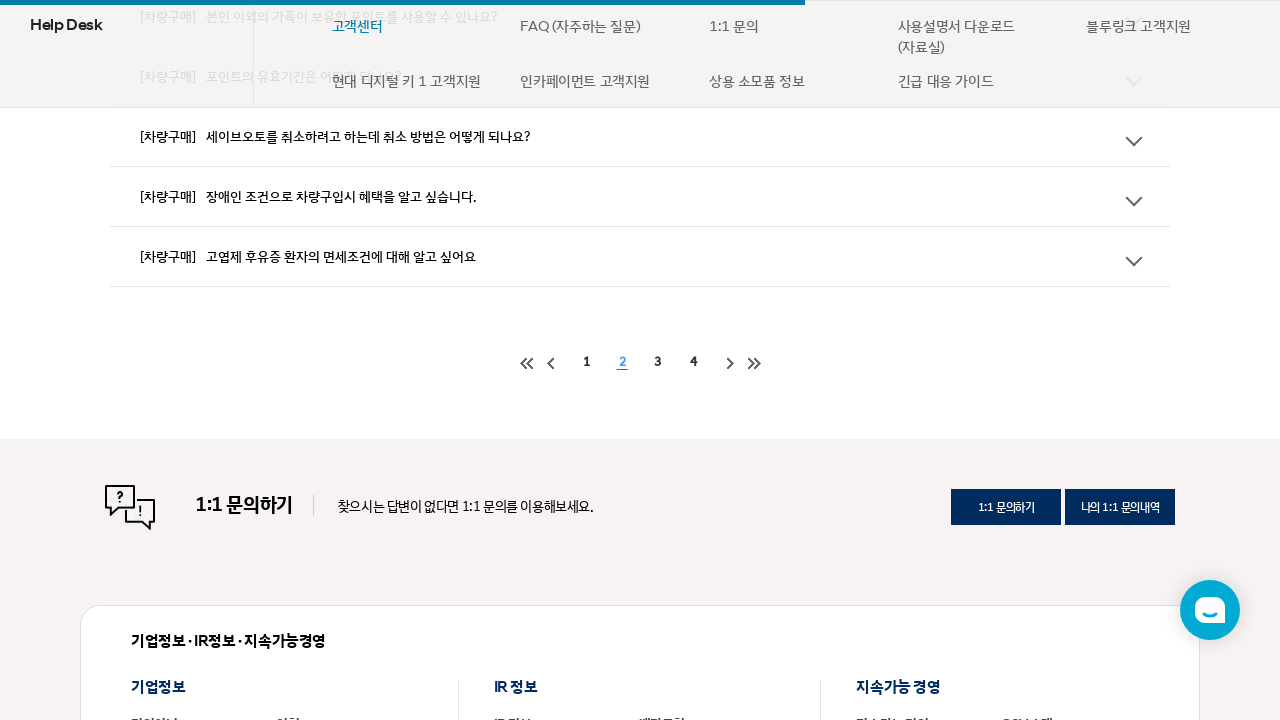

FAQ items container loaded
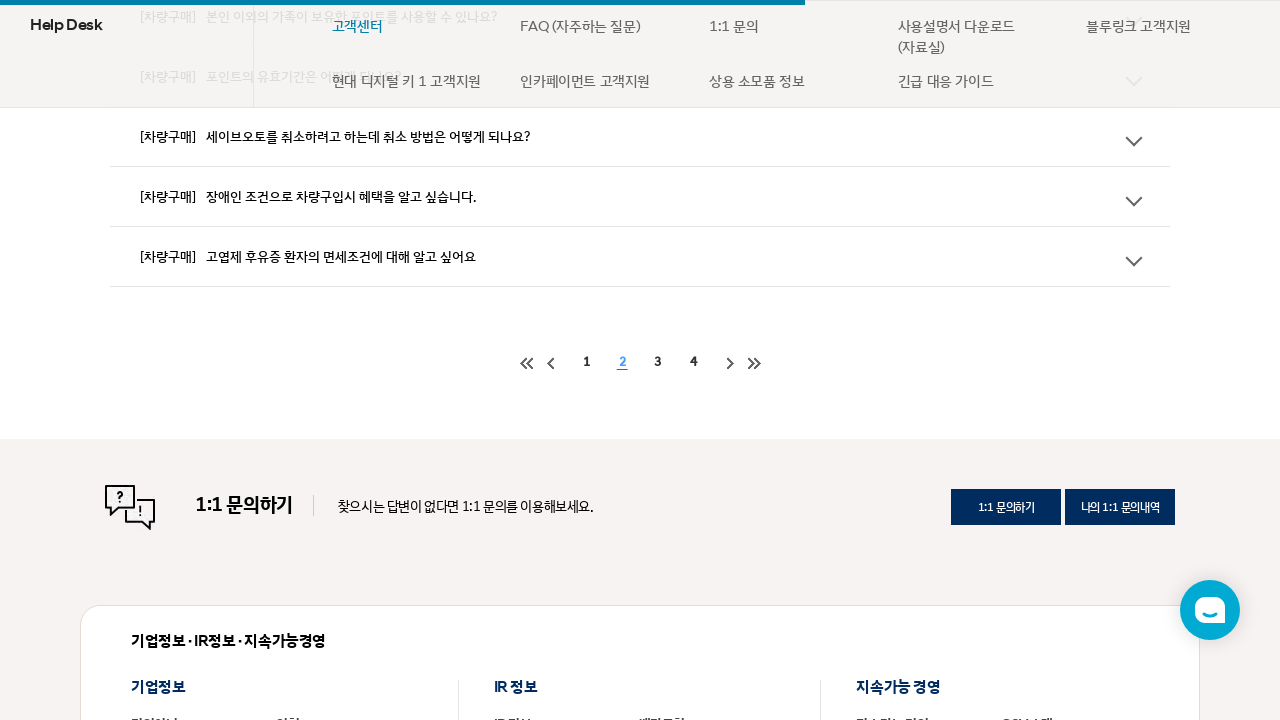

Found 10 FAQ items on page 2
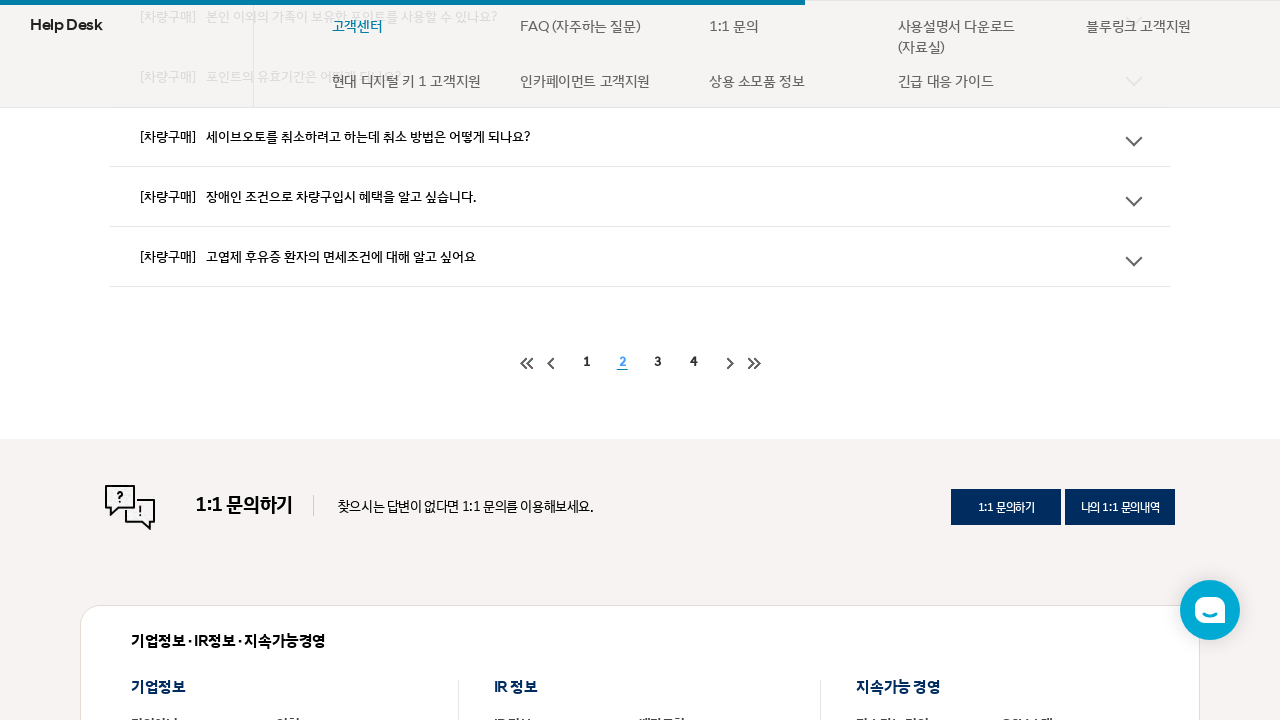

Scrolled to FAQ item 1 on page 2
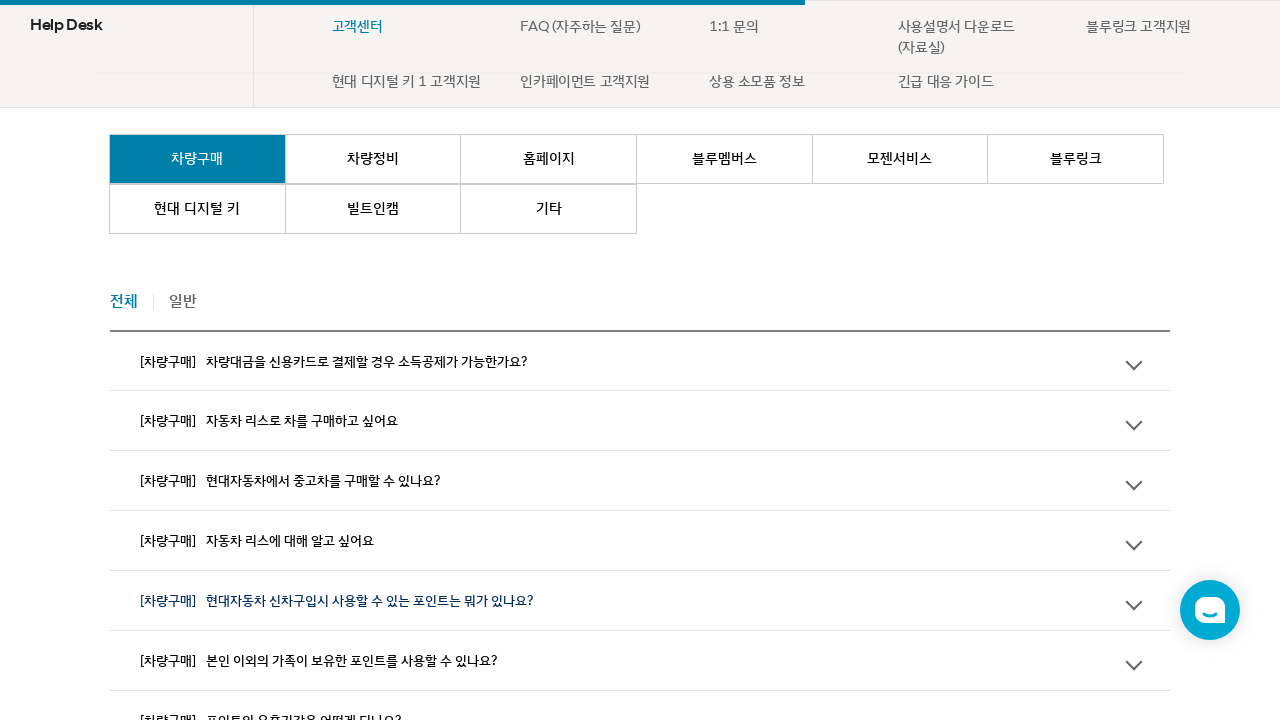

Waited for FAQ item 1 to be ready
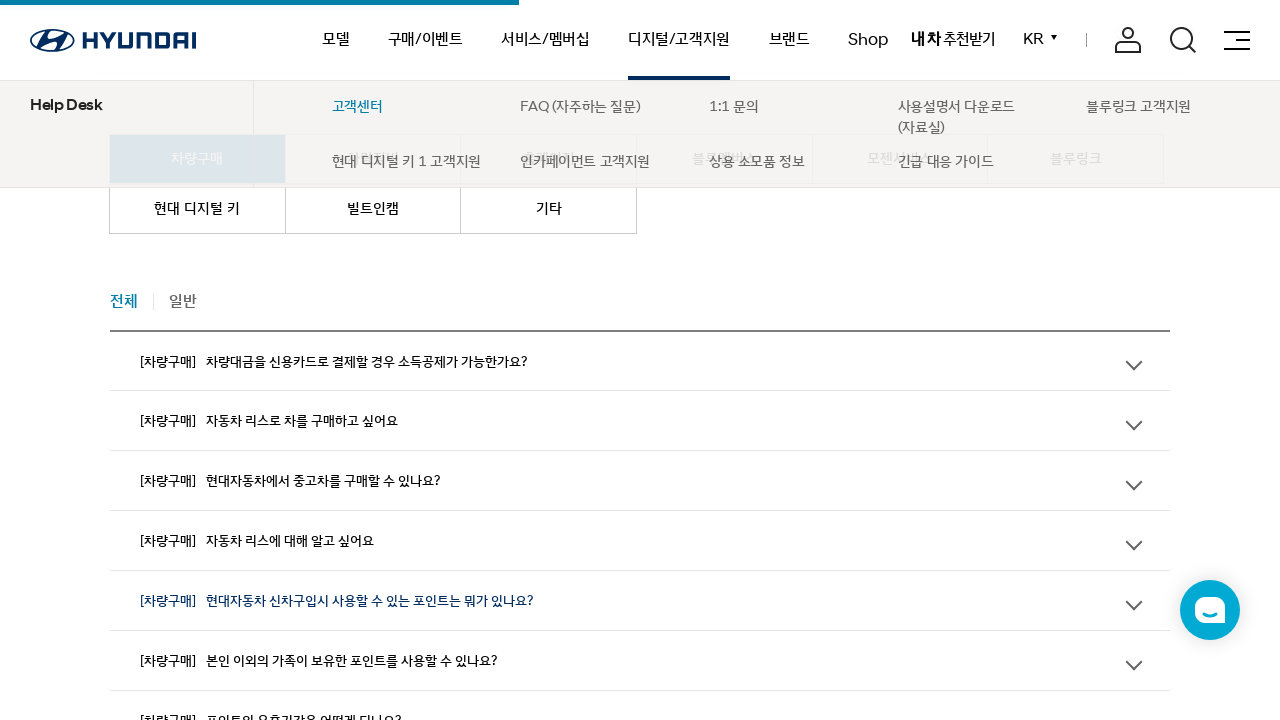

Clicked to expand FAQ item 1 on page 2 at (640, 360) on div.list-item >> nth=0
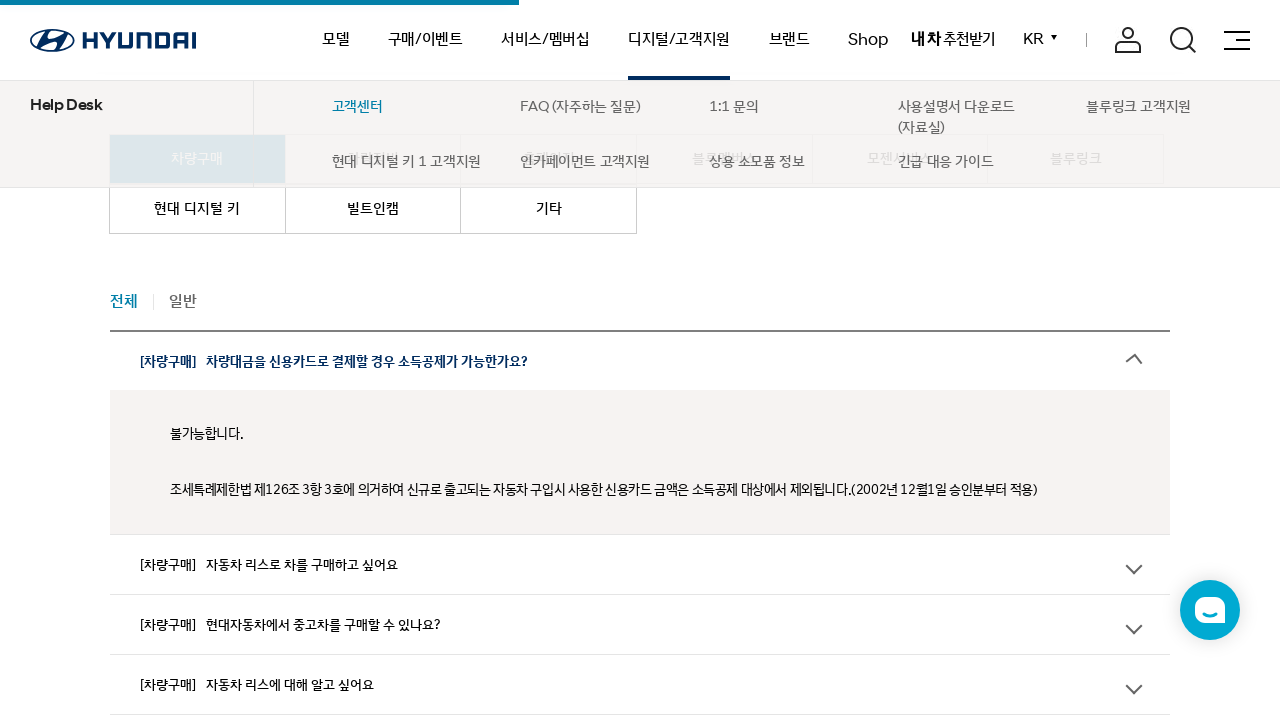

Waited for FAQ item 1 expansion animation
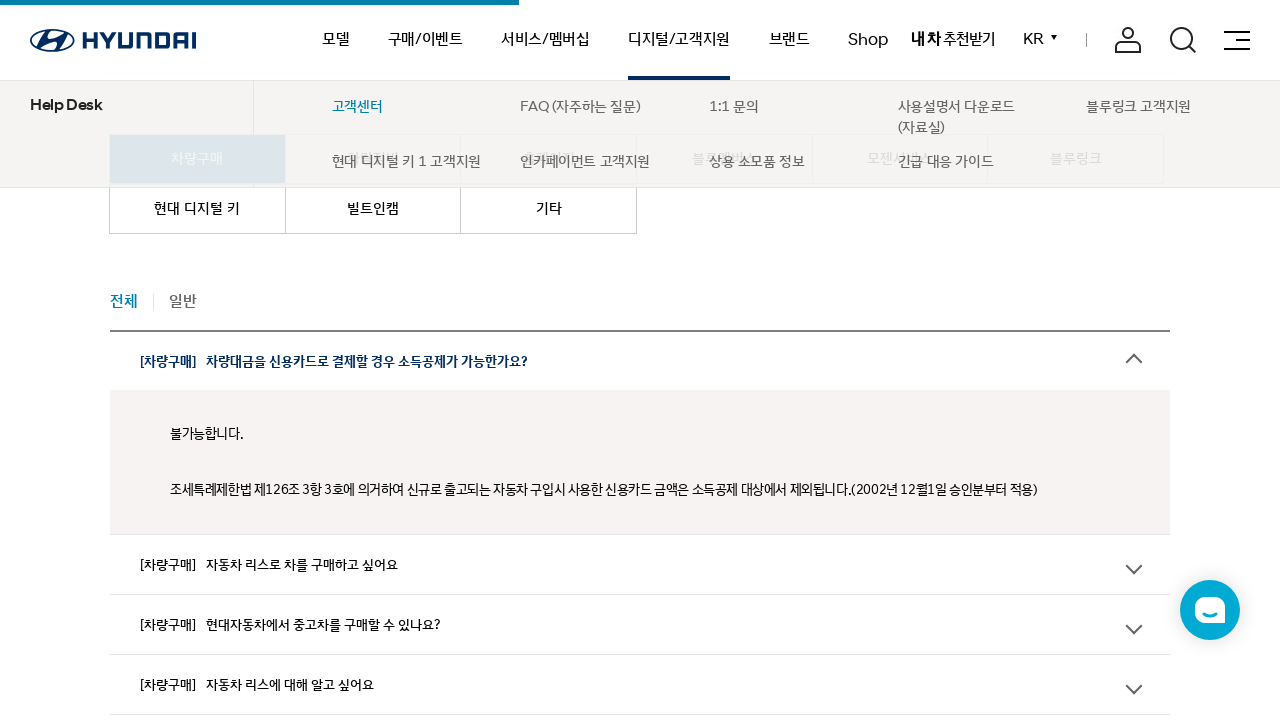

FAQ item 1 answer content became visible
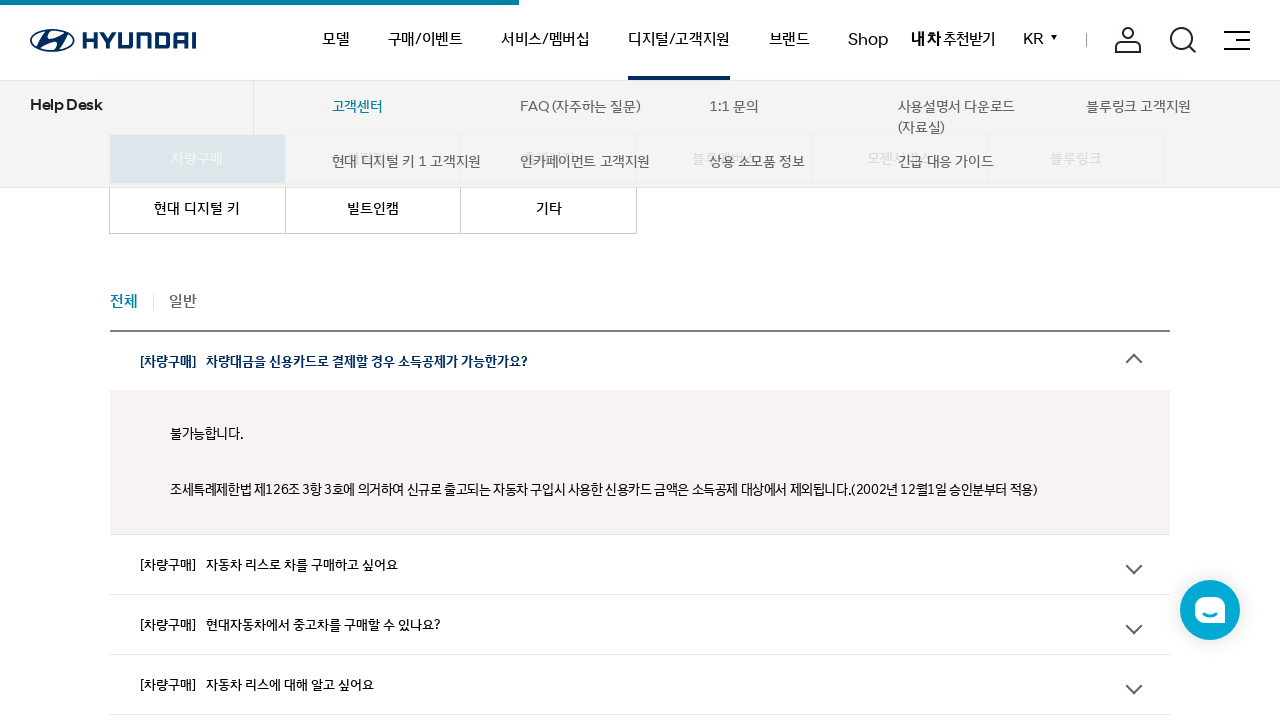

Scrolled to FAQ item 2 on page 2
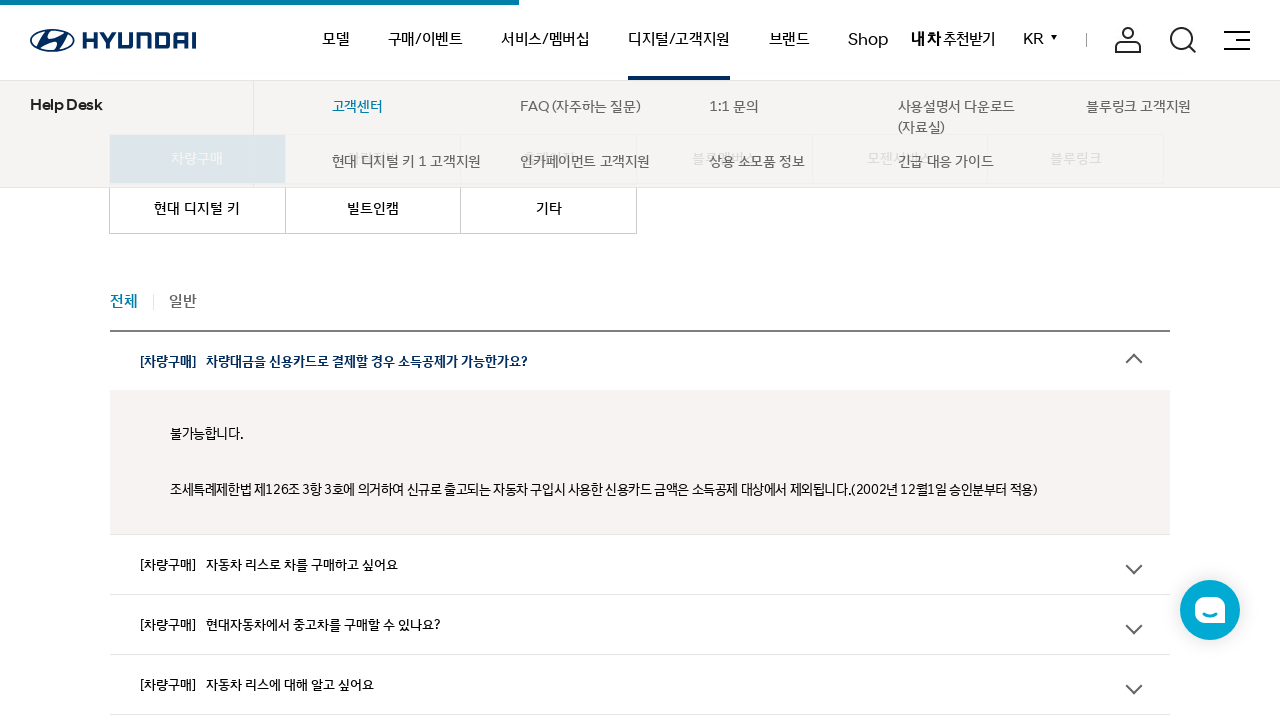

Waited for FAQ item 2 to be ready
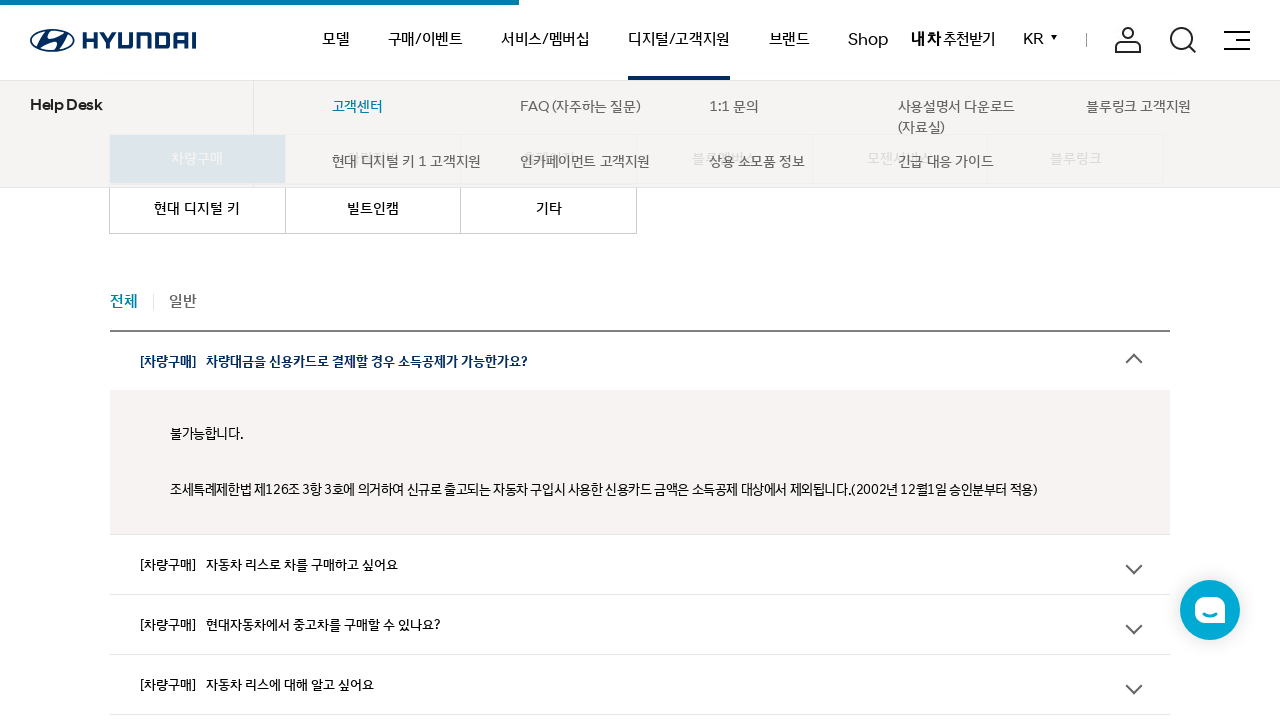

Clicked to expand FAQ item 2 on page 2 at (640, 564) on div.list-item >> nth=1
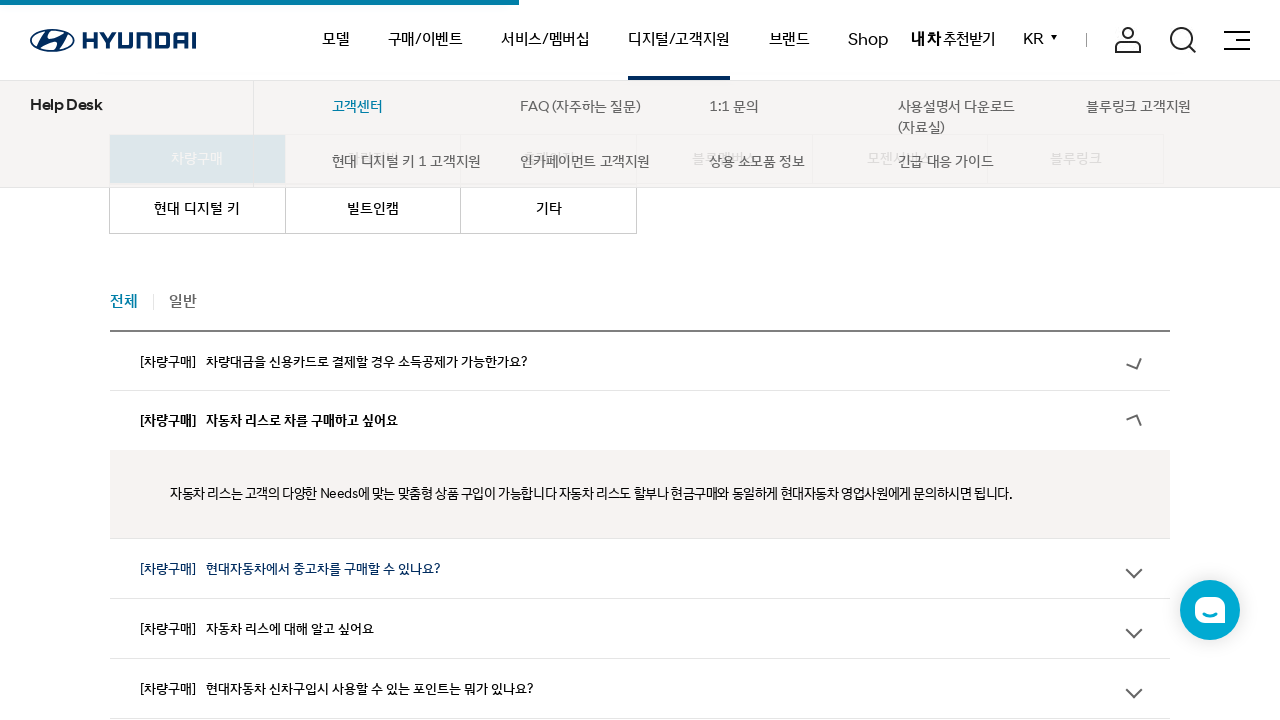

Waited for FAQ item 2 expansion animation
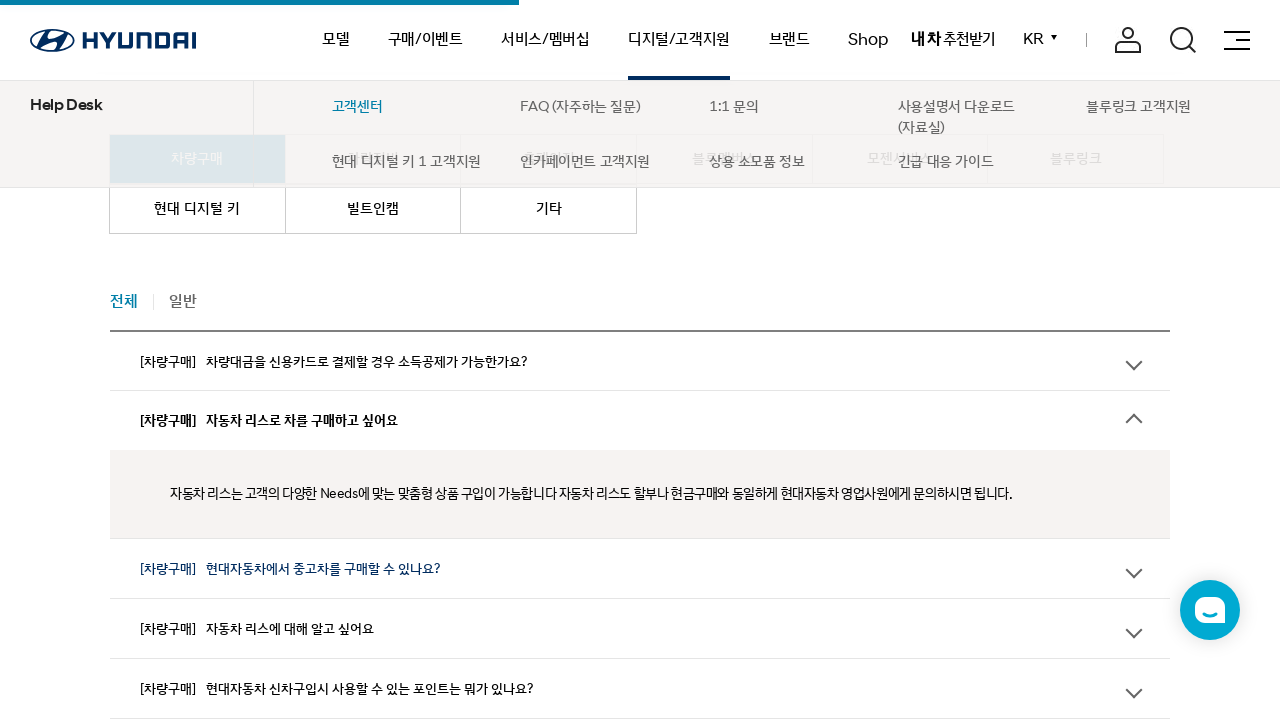

FAQ item 2 answer content became visible
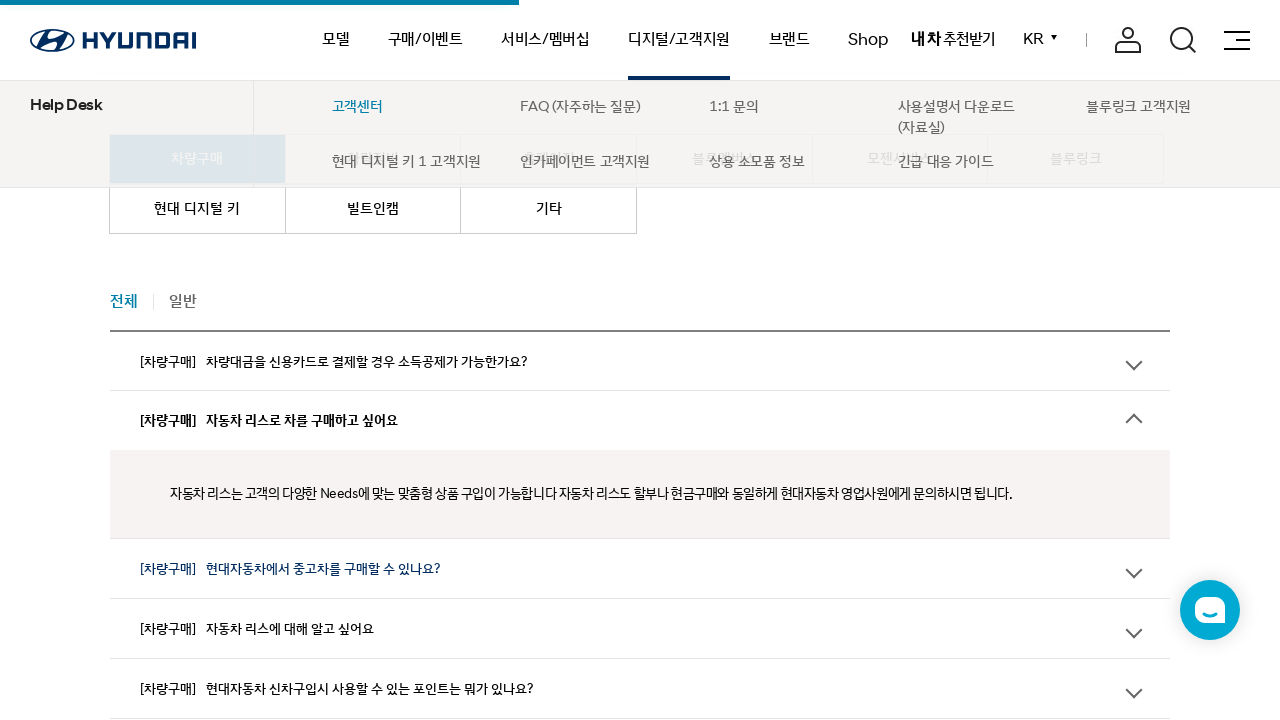

Scrolled to FAQ item 3 on page 2
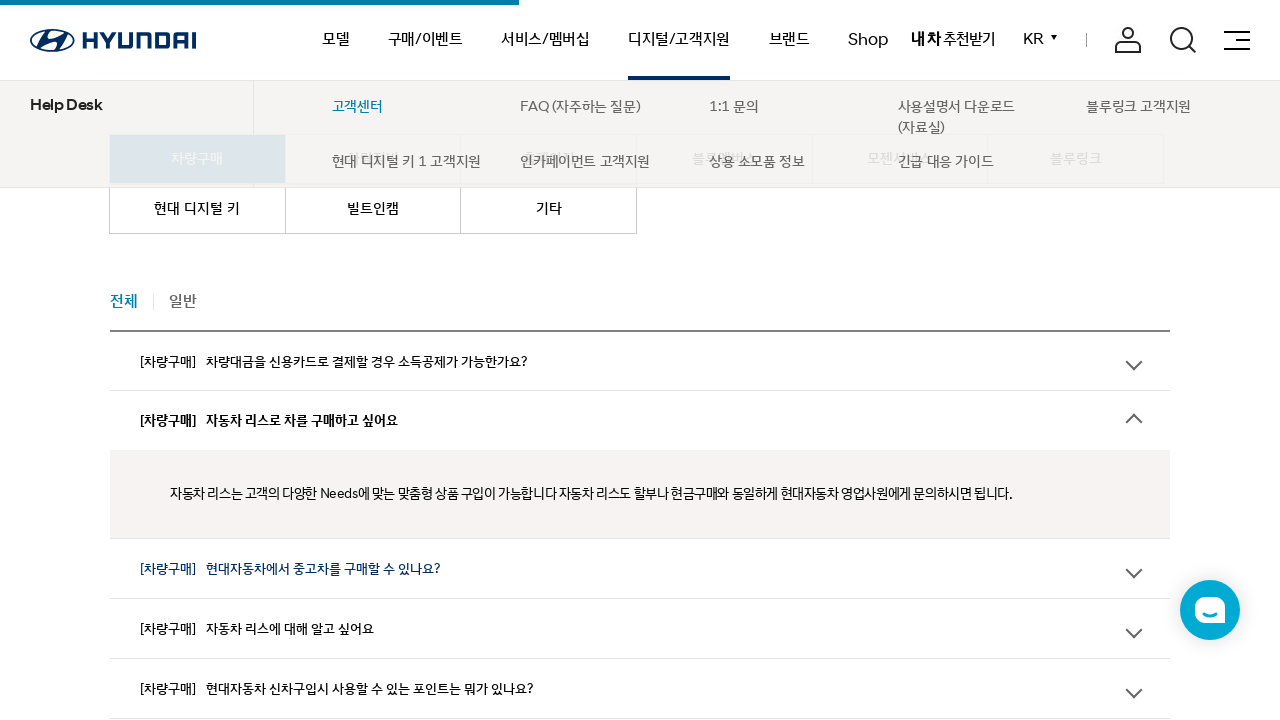

Waited for FAQ item 3 to be ready
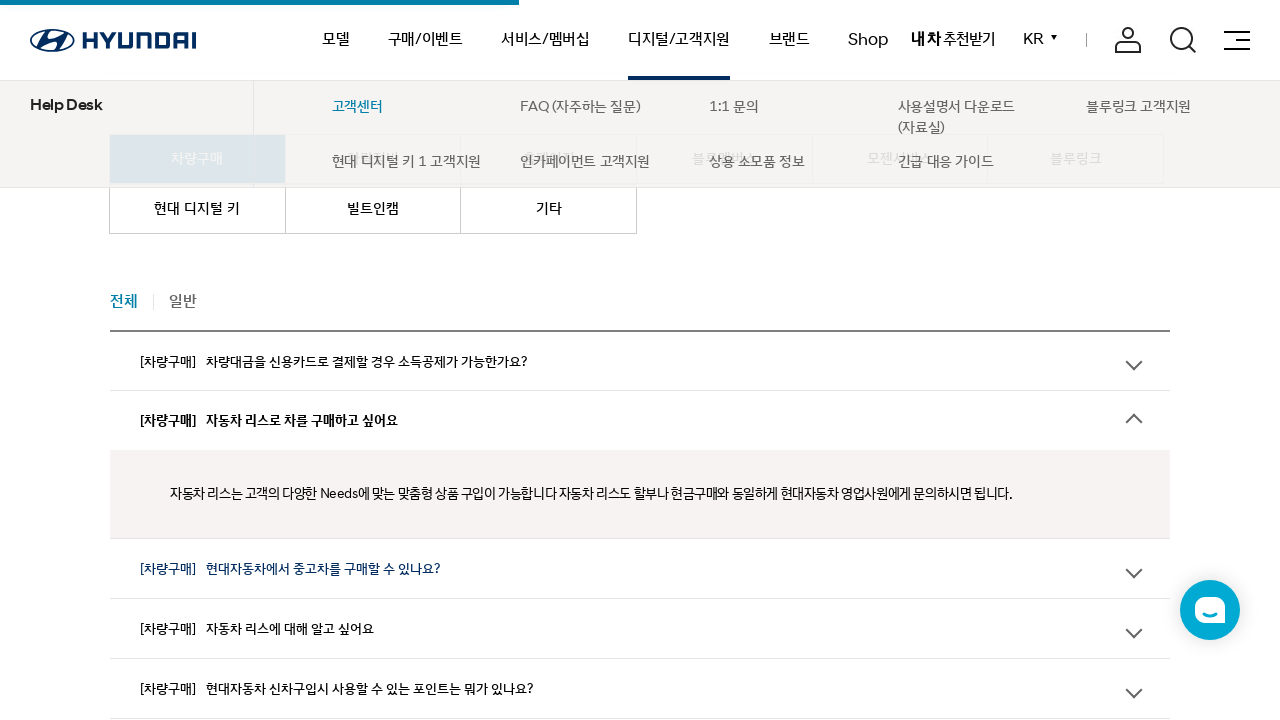

Clicked to expand FAQ item 3 on page 2 at (640, 568) on div.list-item >> nth=2
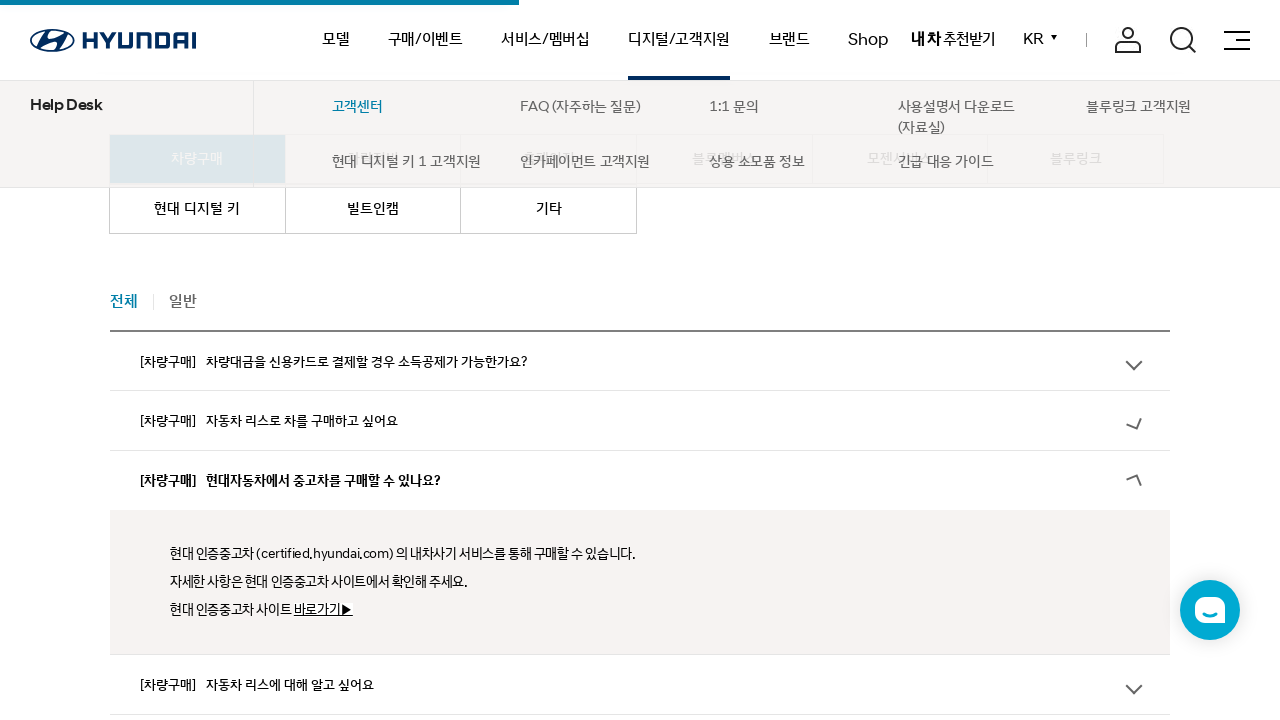

Waited for FAQ item 3 expansion animation
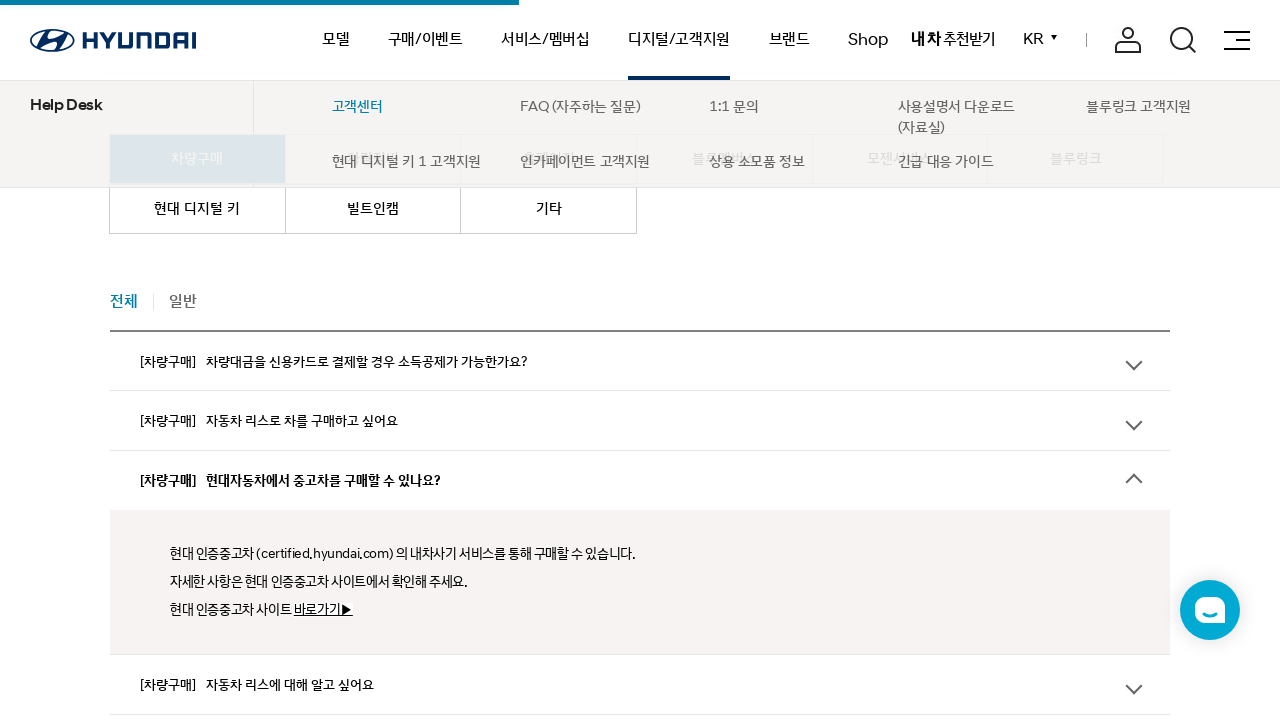

FAQ item 3 answer content became visible
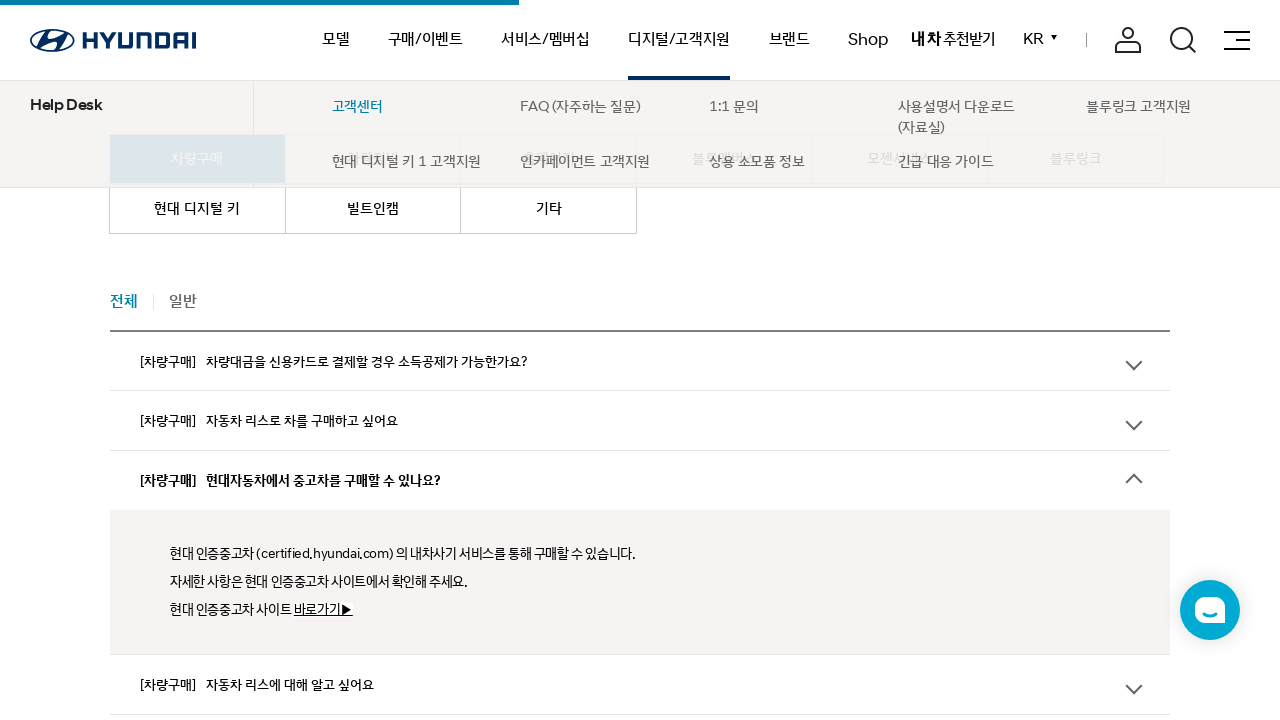

Scrolled to FAQ item 4 on page 2
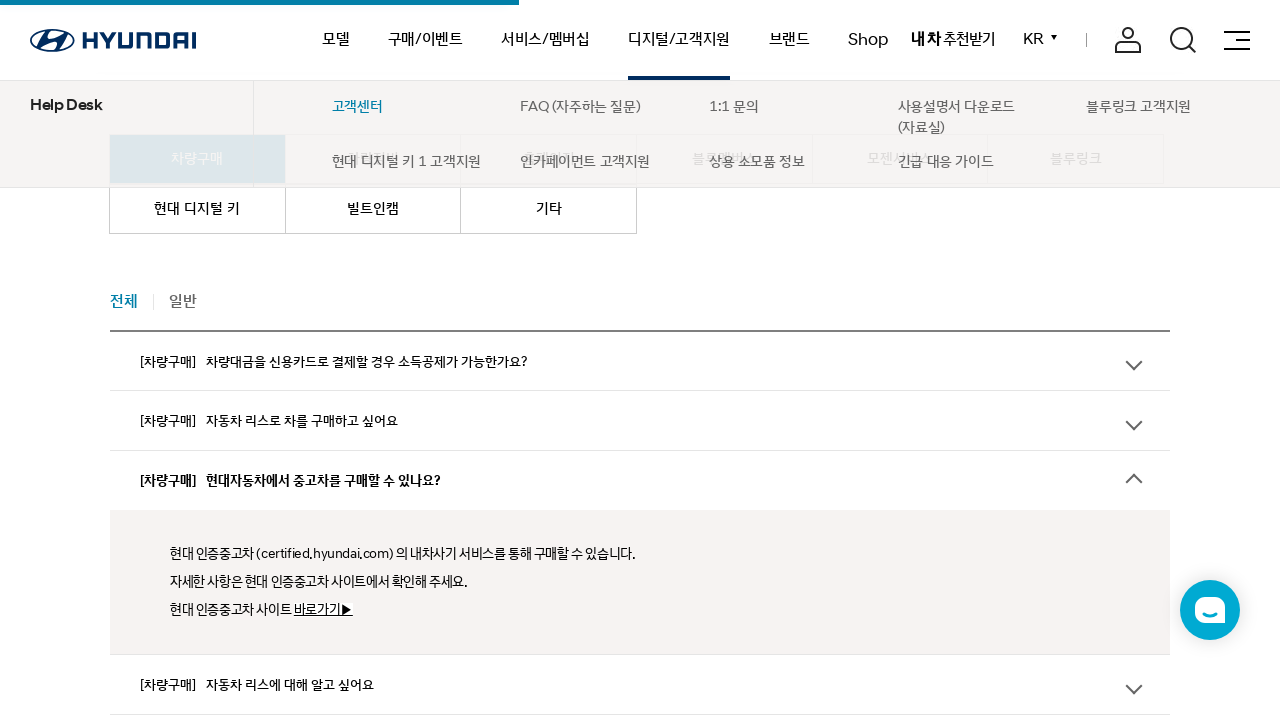

Waited for FAQ item 4 to be ready
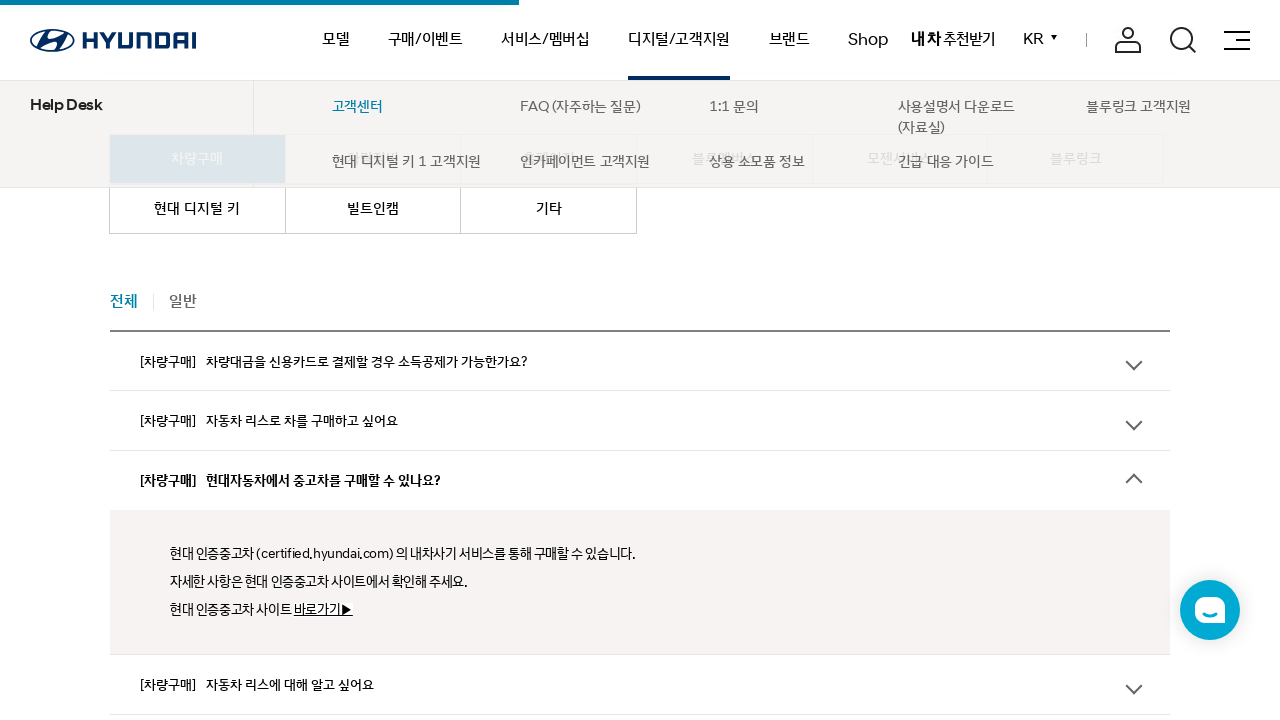

Clicked to expand FAQ item 4 on page 2 at (640, 684) on div.list-item >> nth=3
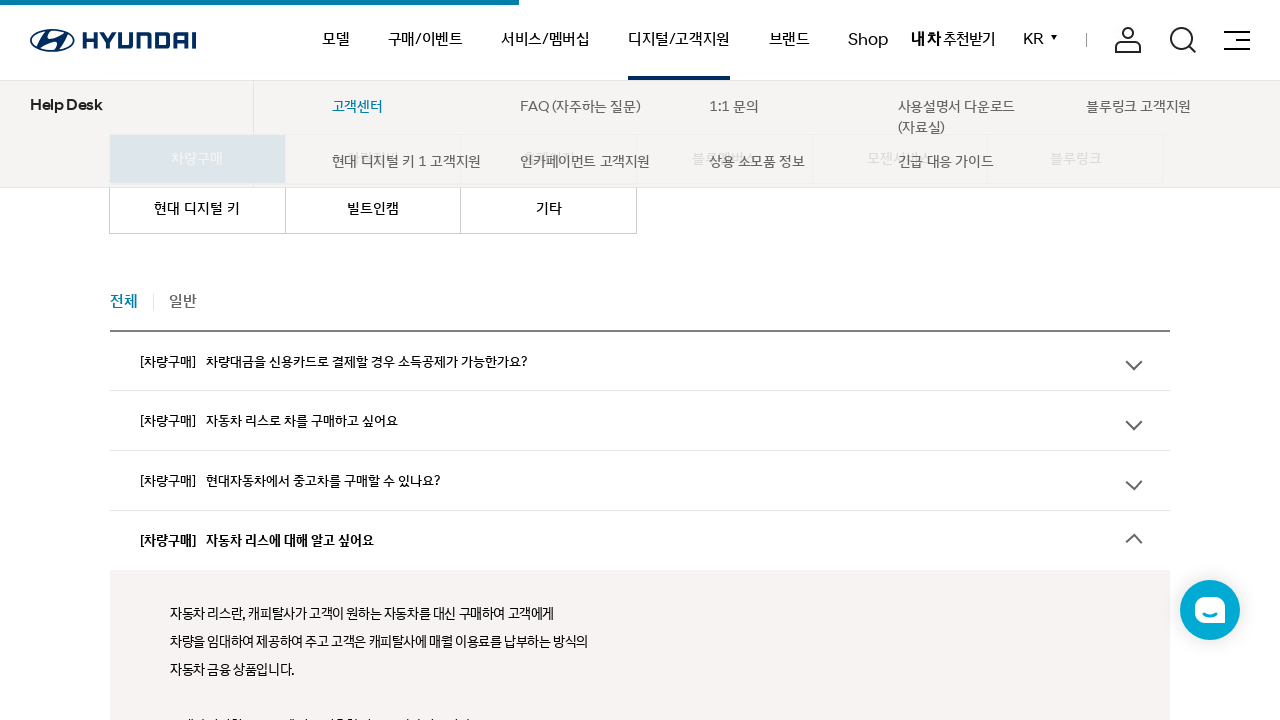

Waited for FAQ item 4 expansion animation
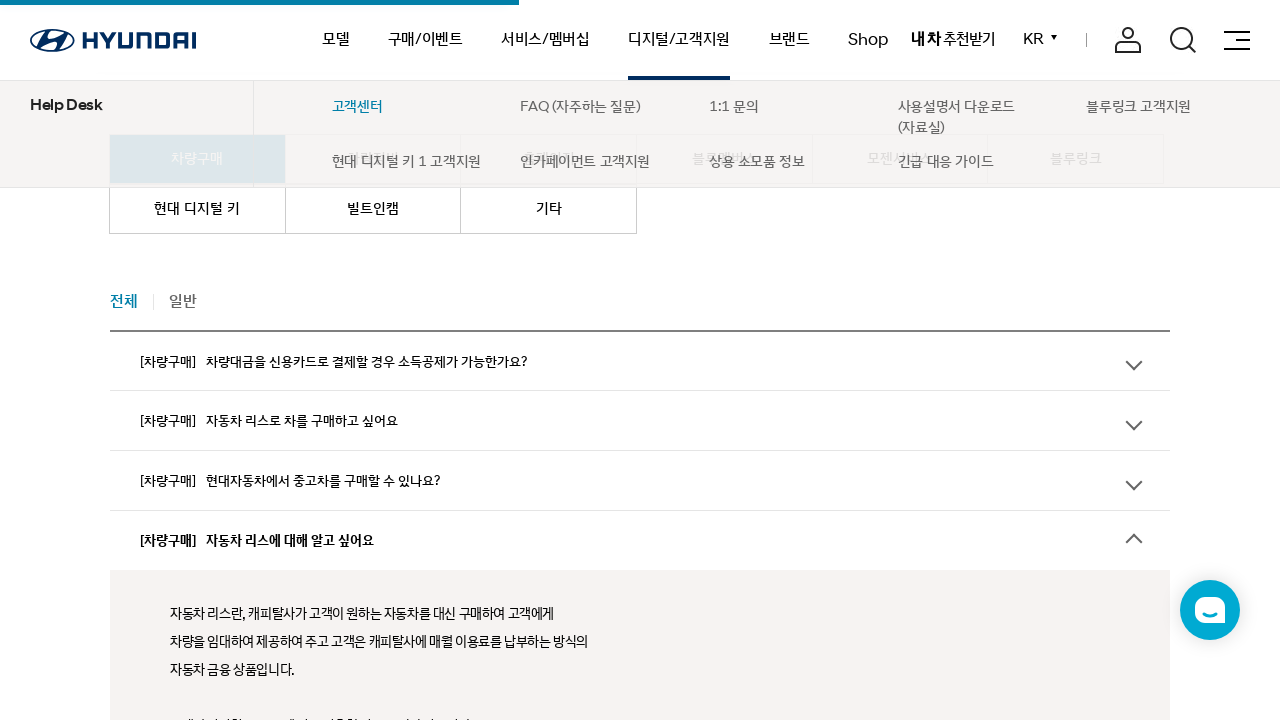

FAQ item 4 answer content became visible
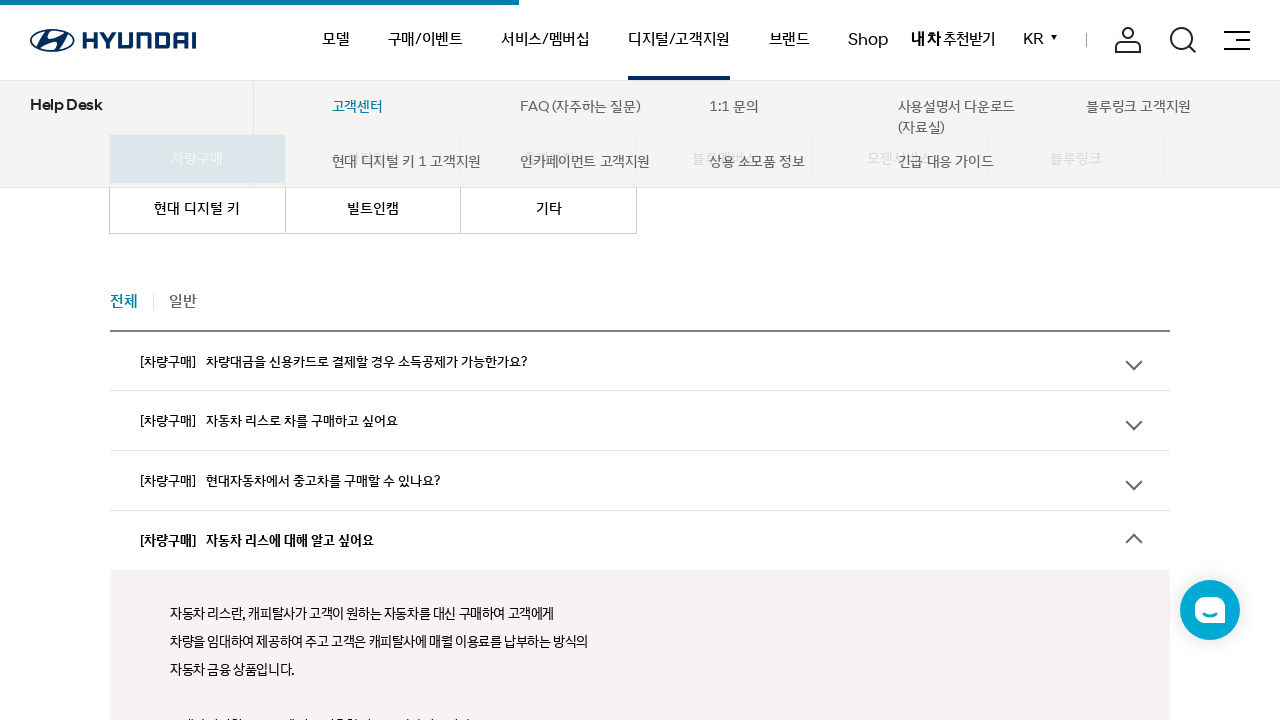

Scrolled to FAQ item 5 on page 2
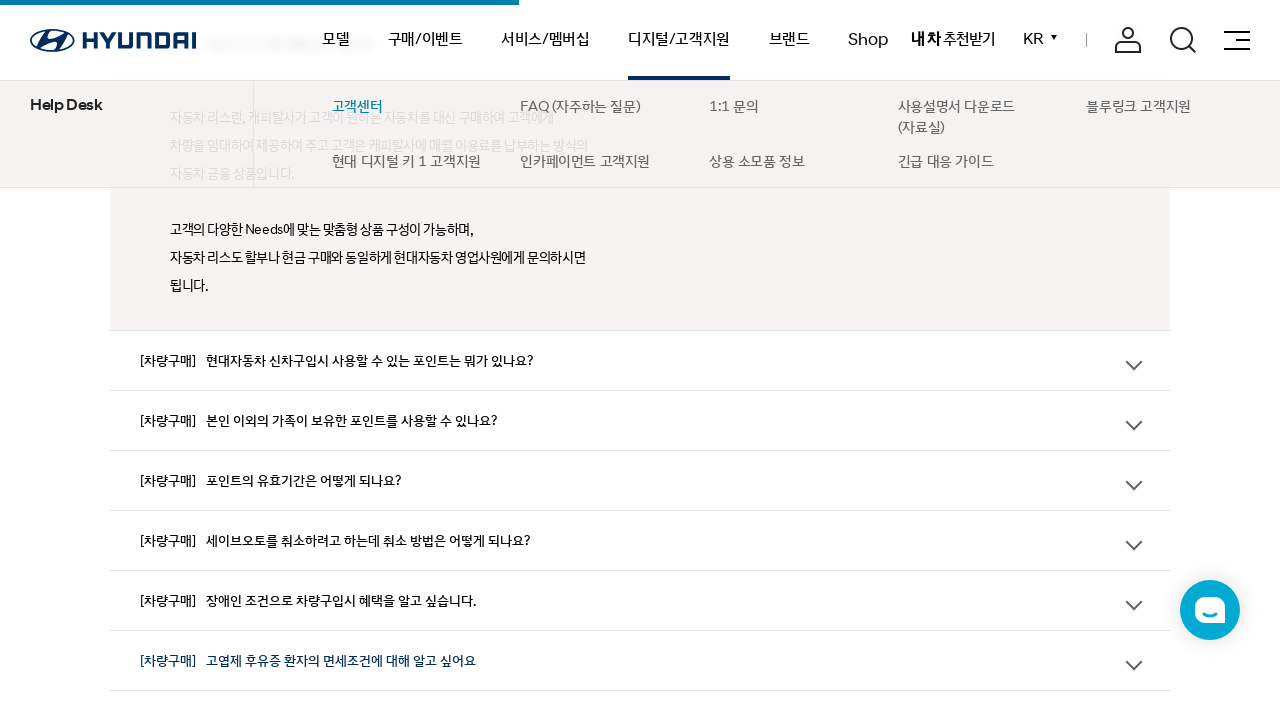

Waited for FAQ item 5 to be ready
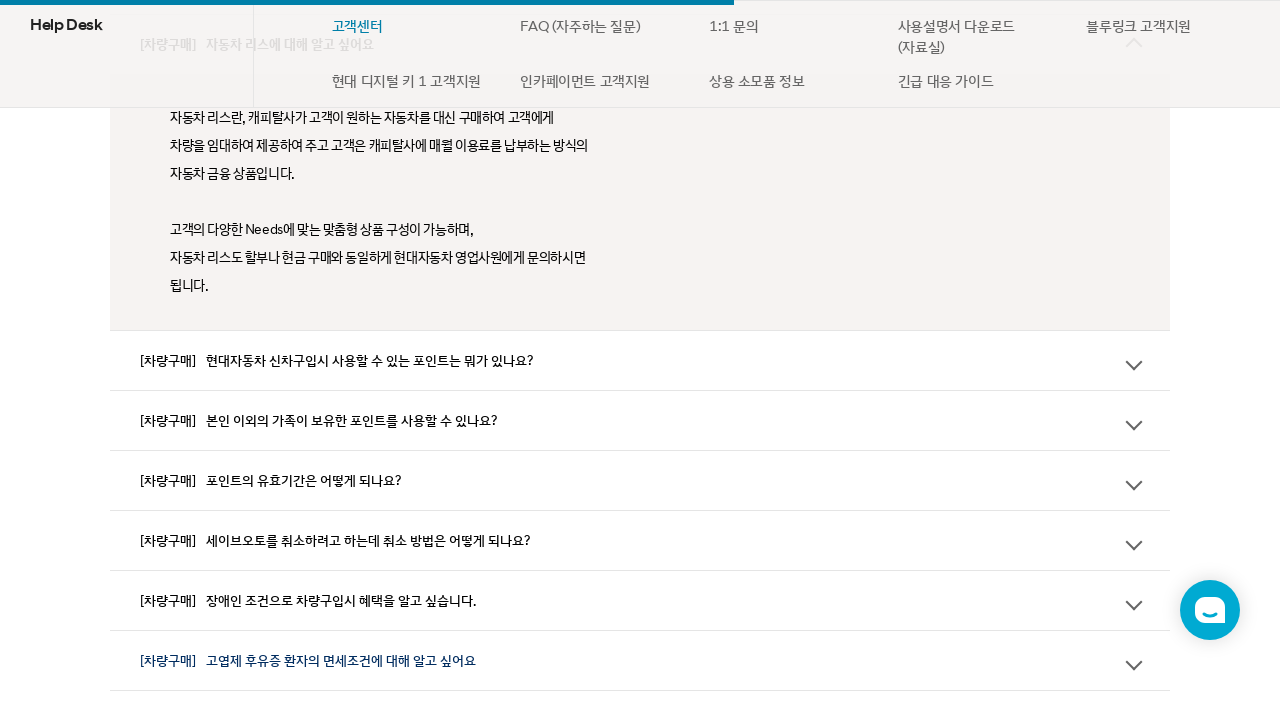

Clicked to expand FAQ item 5 on page 2 at (640, 360) on div.list-item >> nth=4
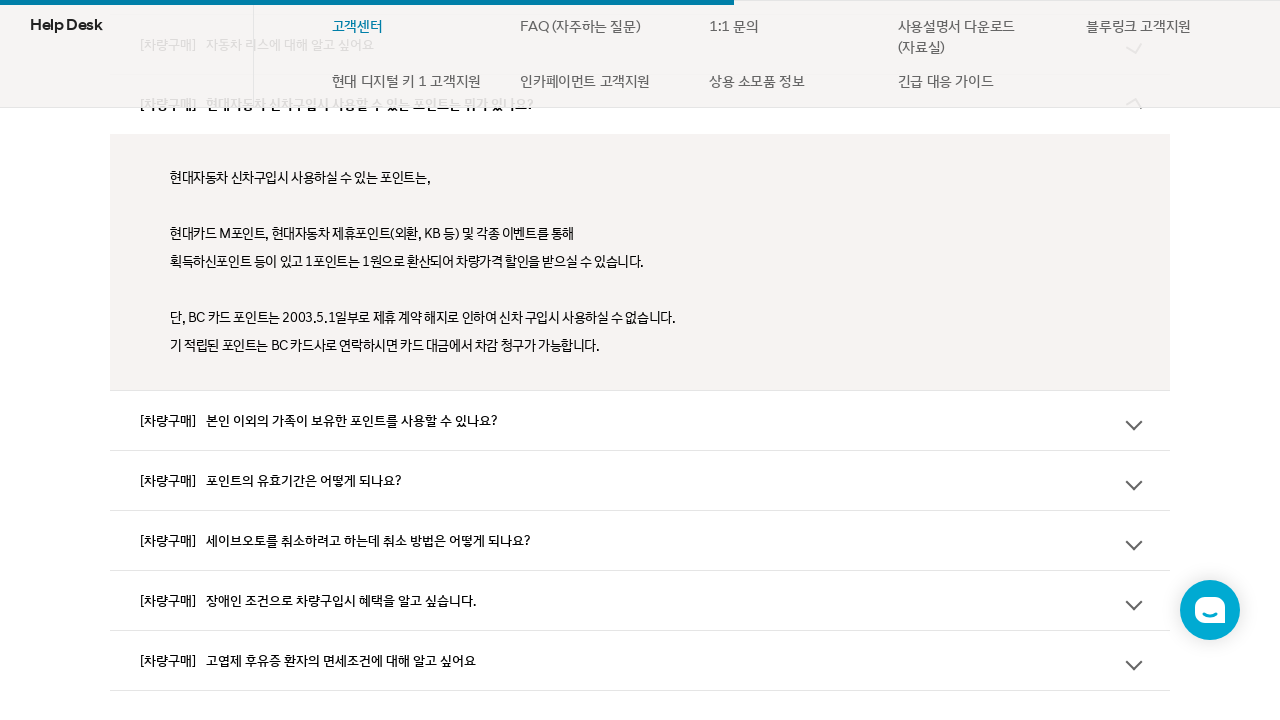

Waited for FAQ item 5 expansion animation
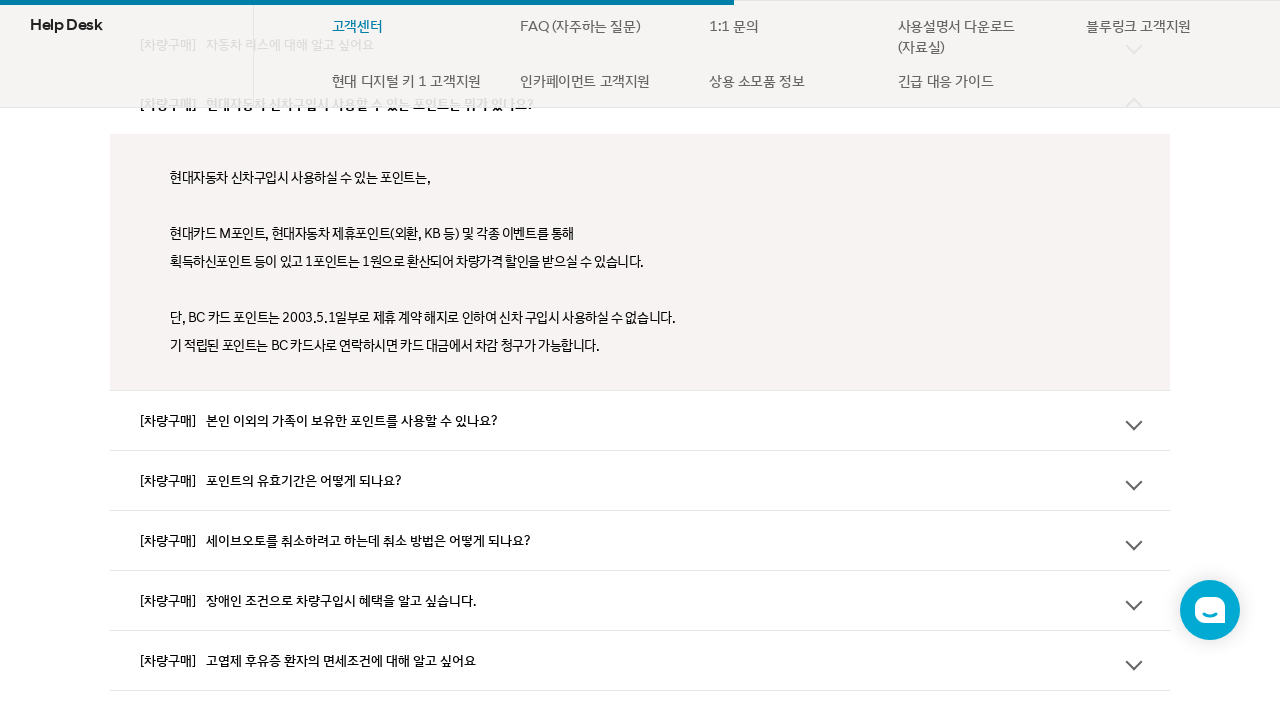

FAQ item 5 answer content became visible
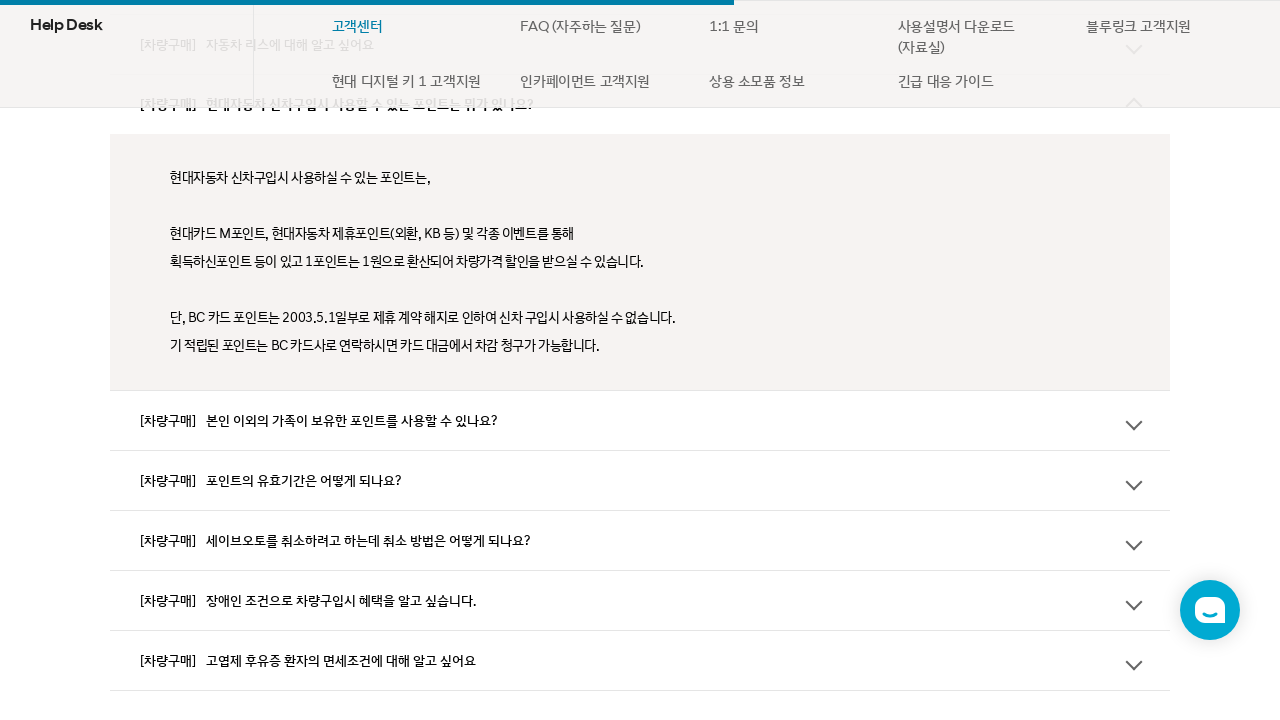

Scrolled to FAQ item 6 on page 2
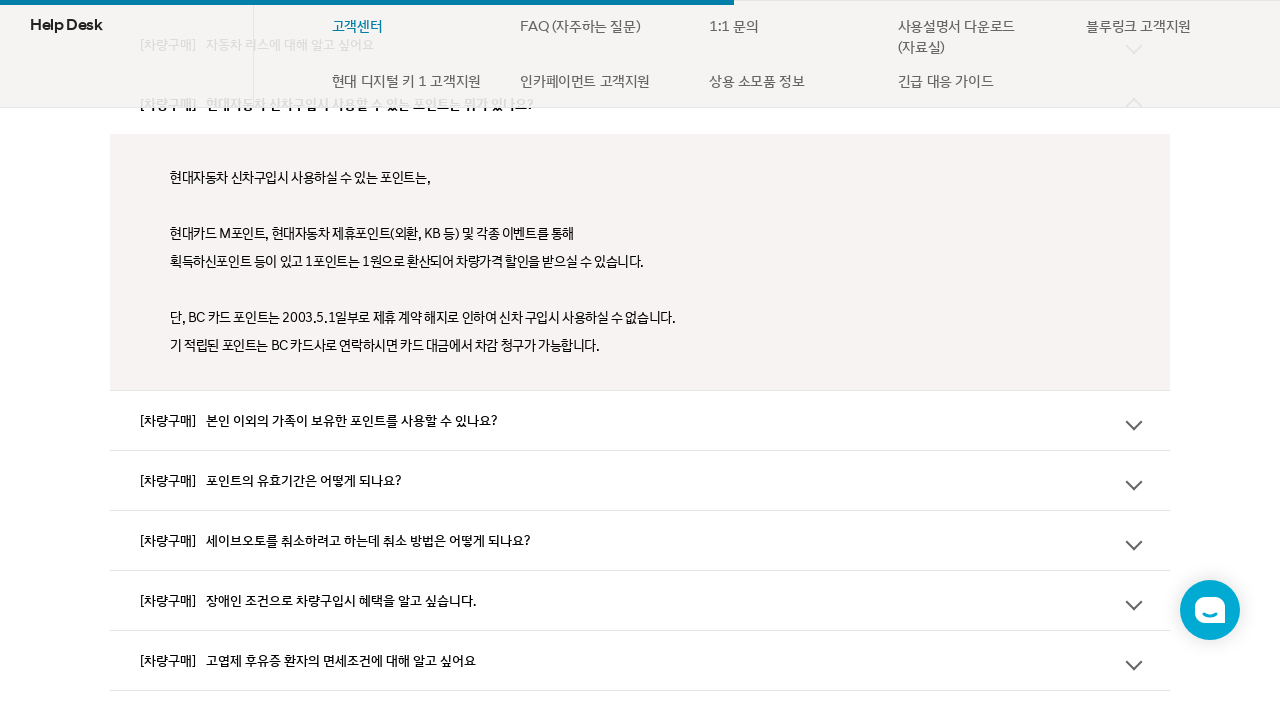

Waited for FAQ item 6 to be ready
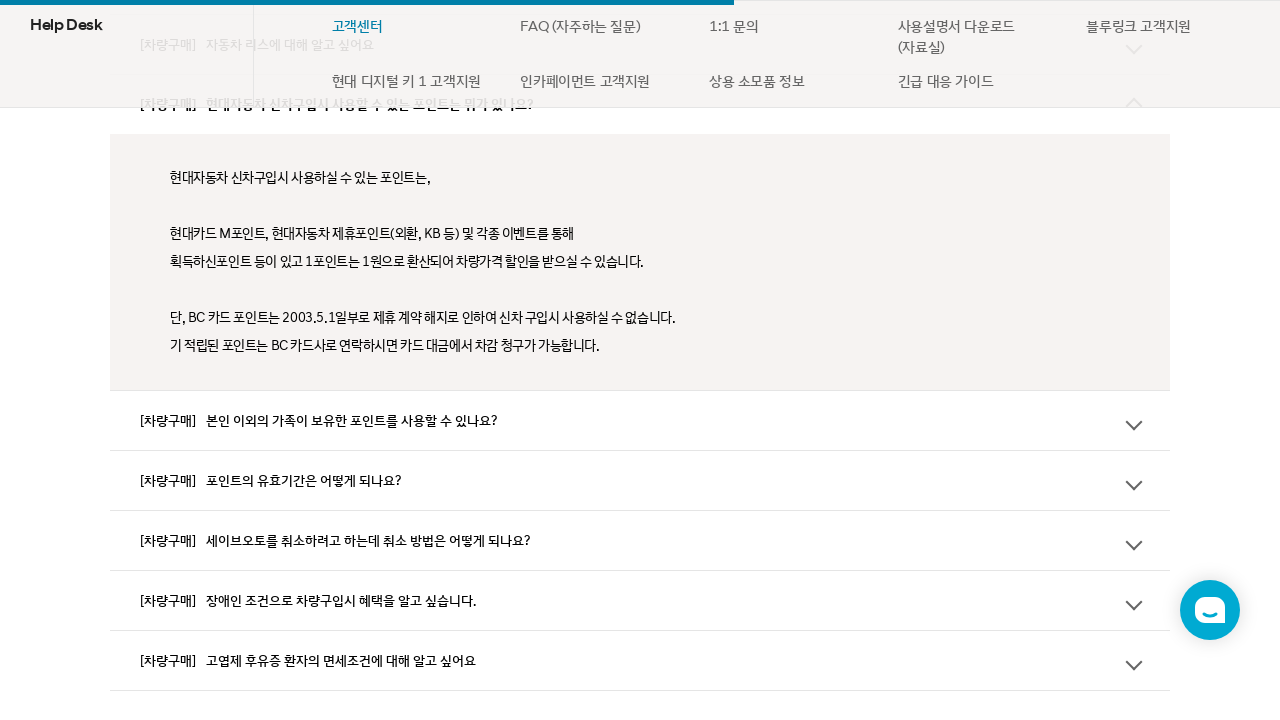

Clicked to expand FAQ item 6 on page 2 at (640, 420) on div.list-item >> nth=5
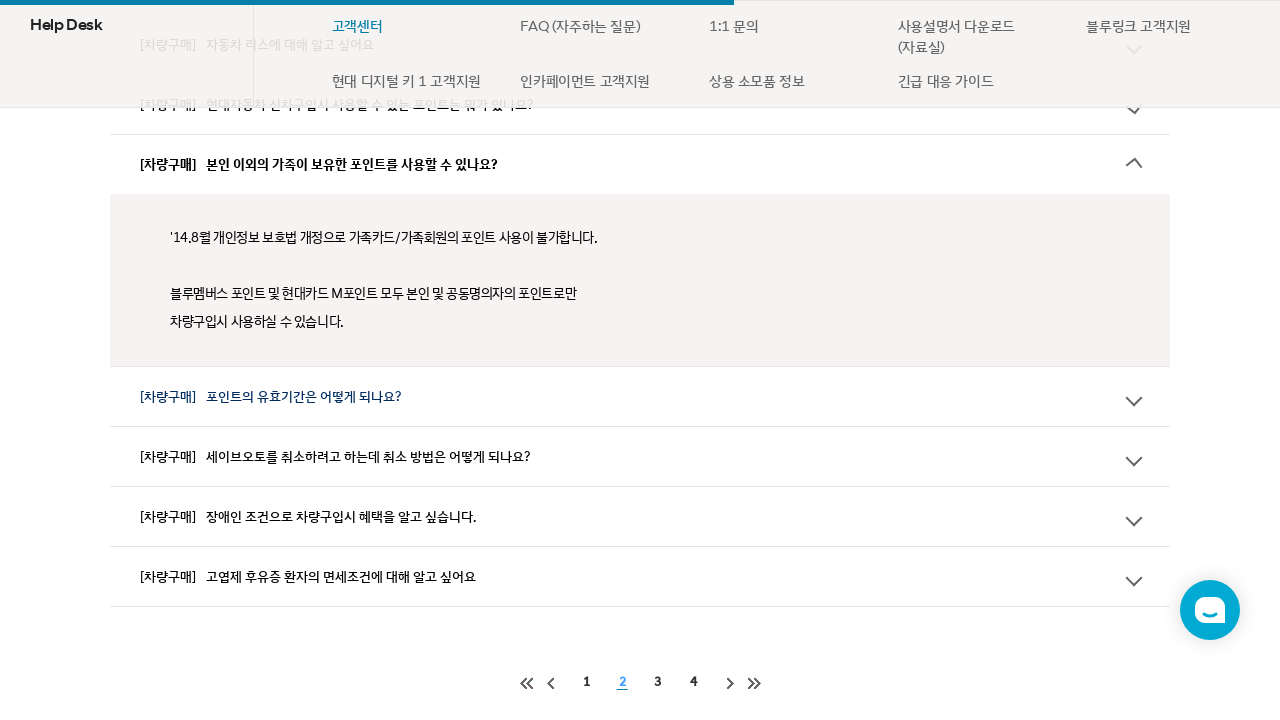

Waited for FAQ item 6 expansion animation
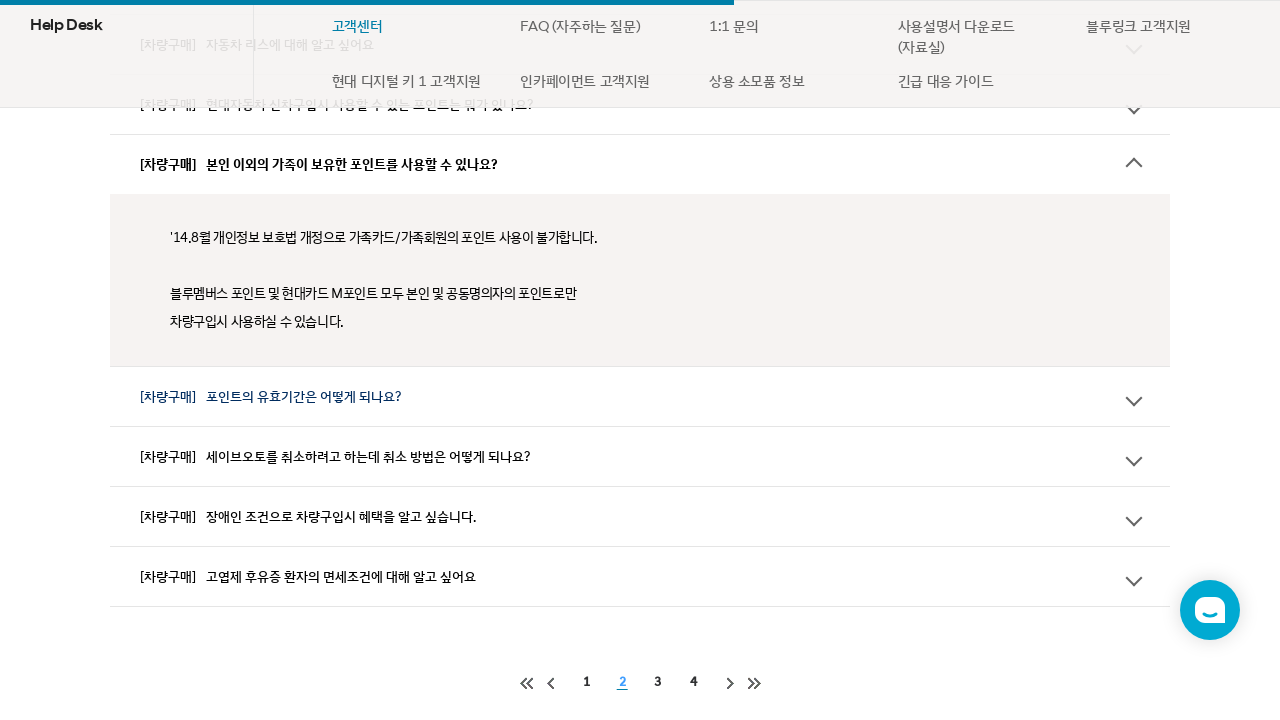

FAQ item 6 answer content became visible
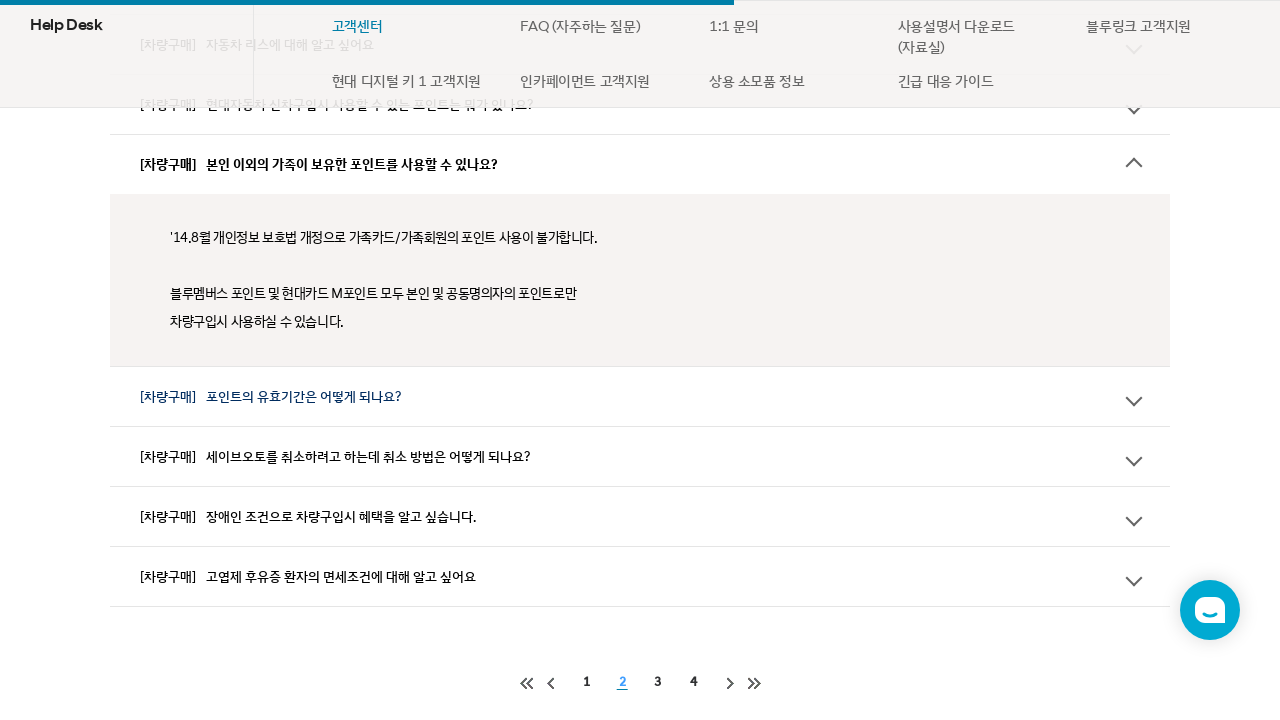

Scrolled to FAQ item 7 on page 2
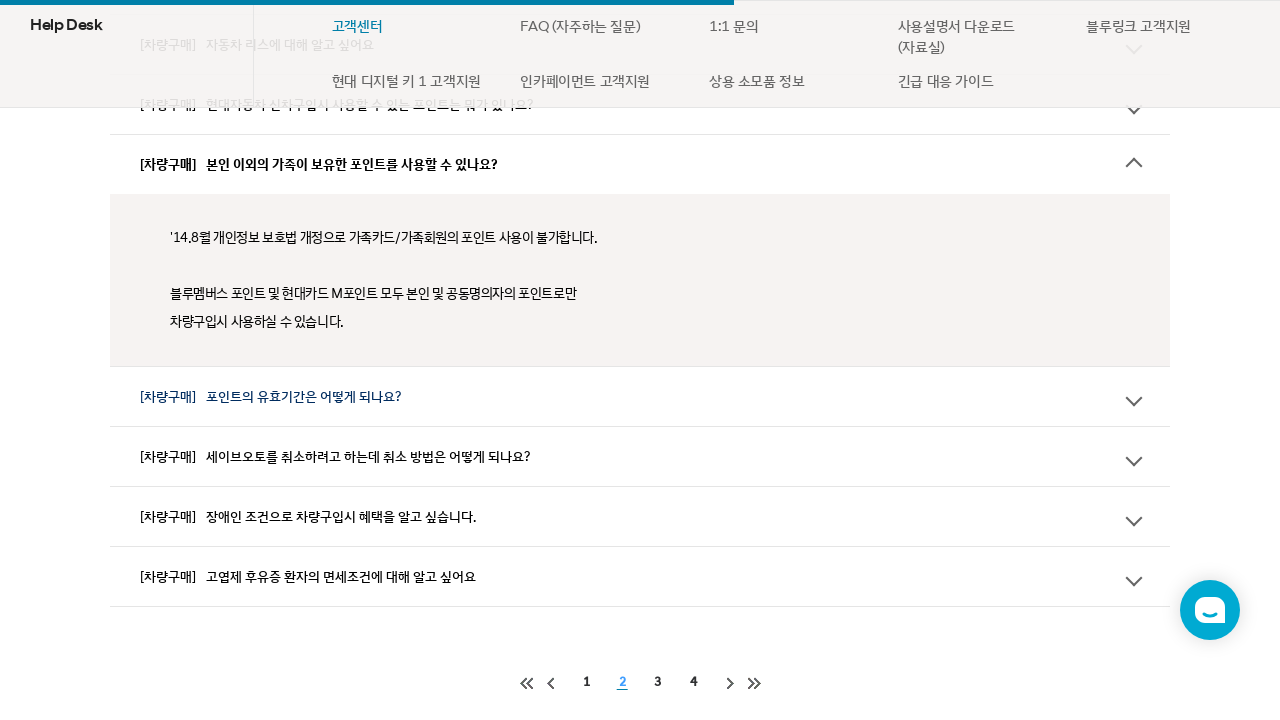

Waited for FAQ item 7 to be ready
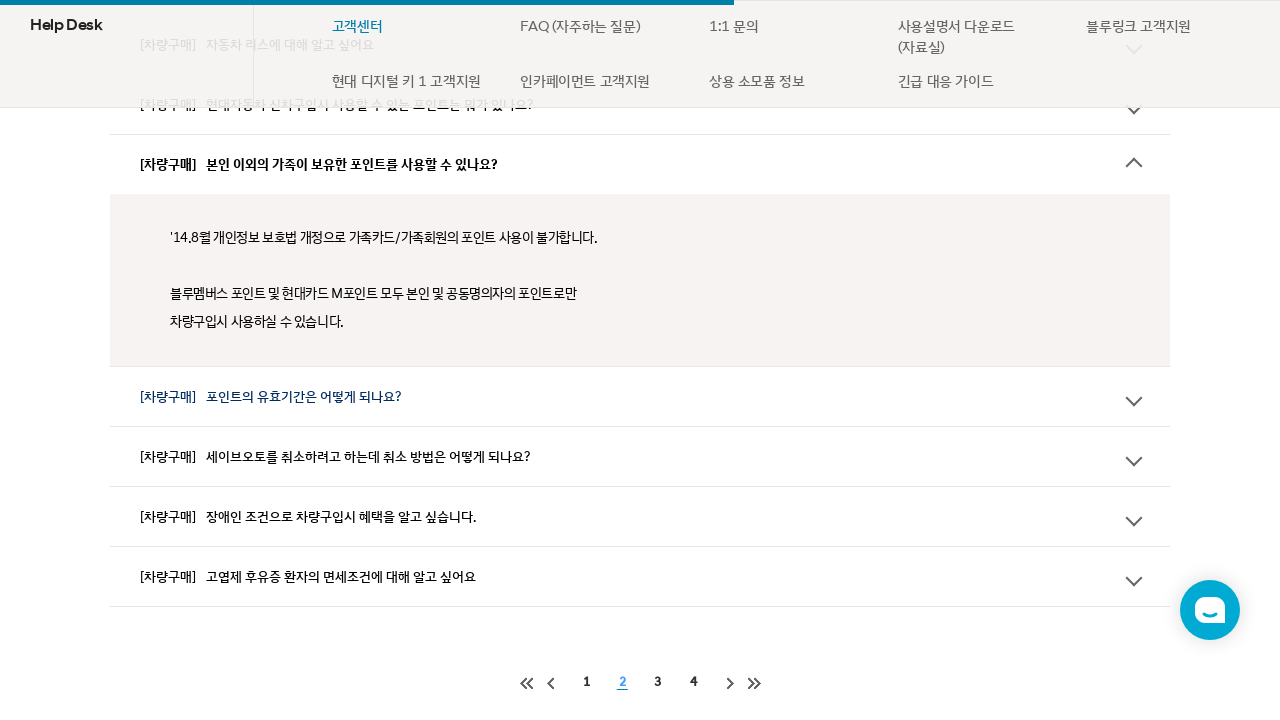

Clicked to expand FAQ item 7 on page 2 at (640, 396) on div.list-item >> nth=6
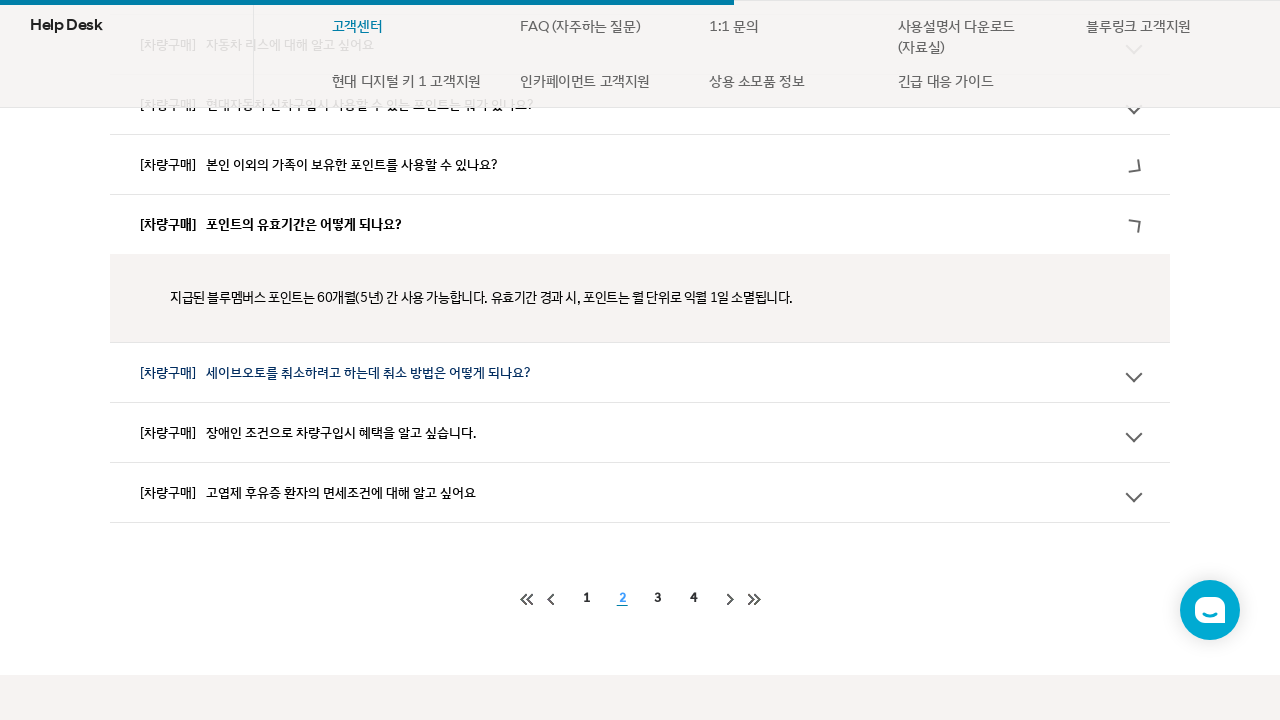

Waited for FAQ item 7 expansion animation
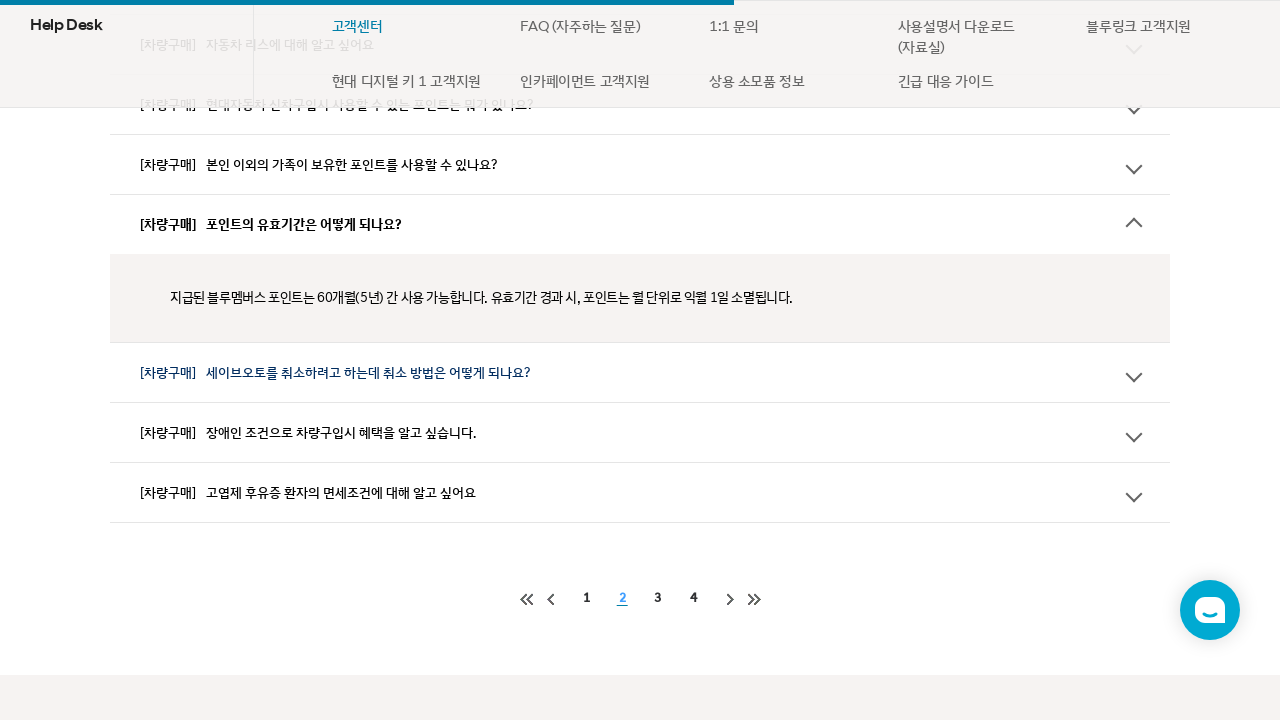

FAQ item 7 answer content became visible
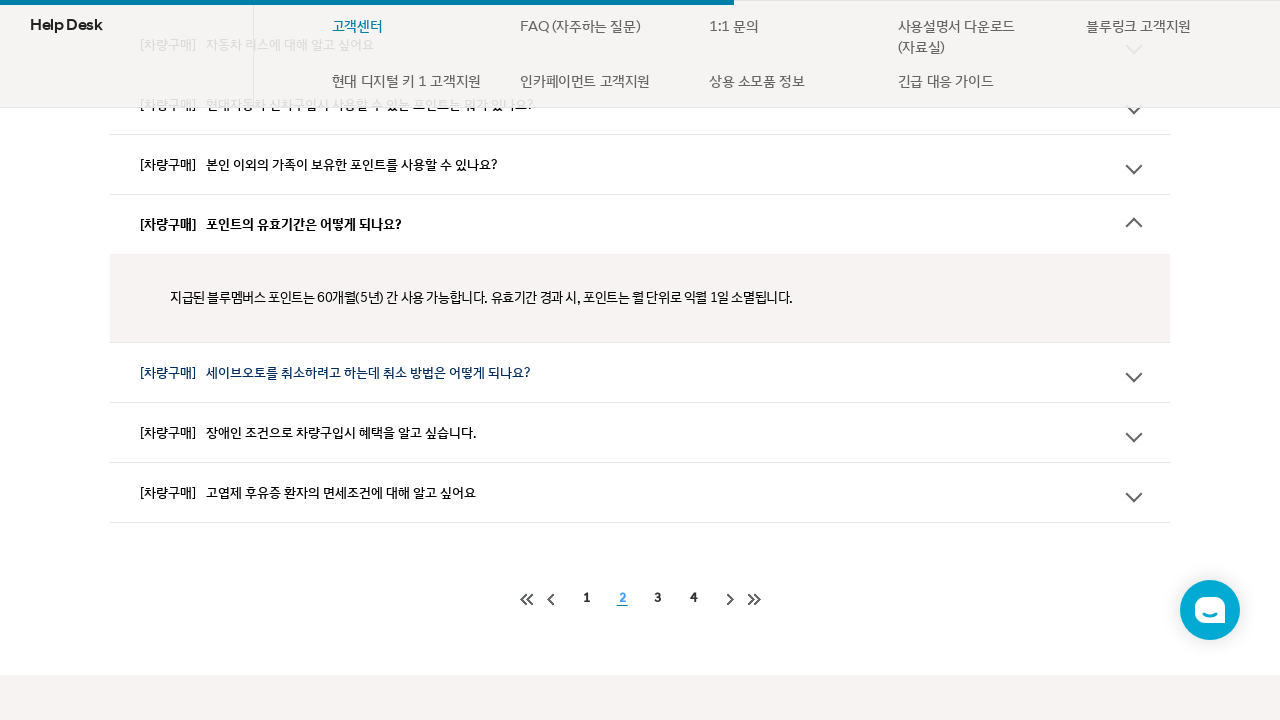

Scrolled to FAQ item 8 on page 2
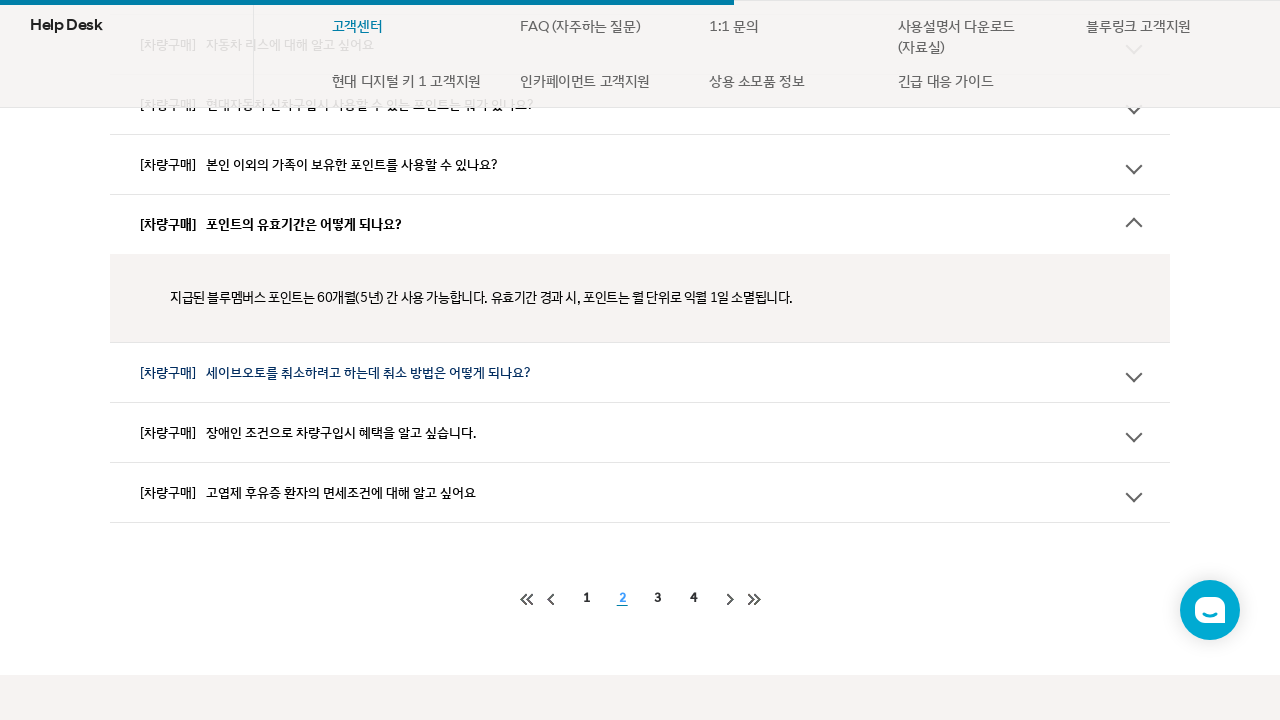

Waited for FAQ item 8 to be ready
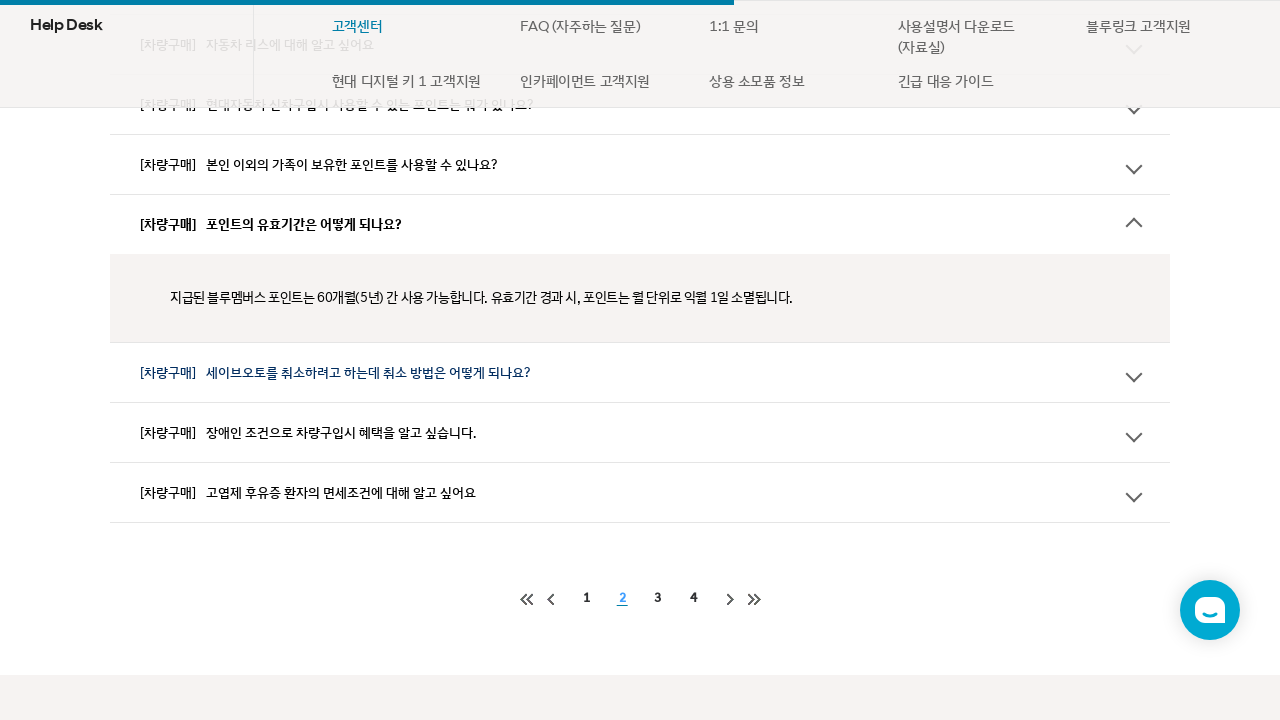

Clicked to expand FAQ item 8 on page 2 at (640, 372) on div.list-item >> nth=7
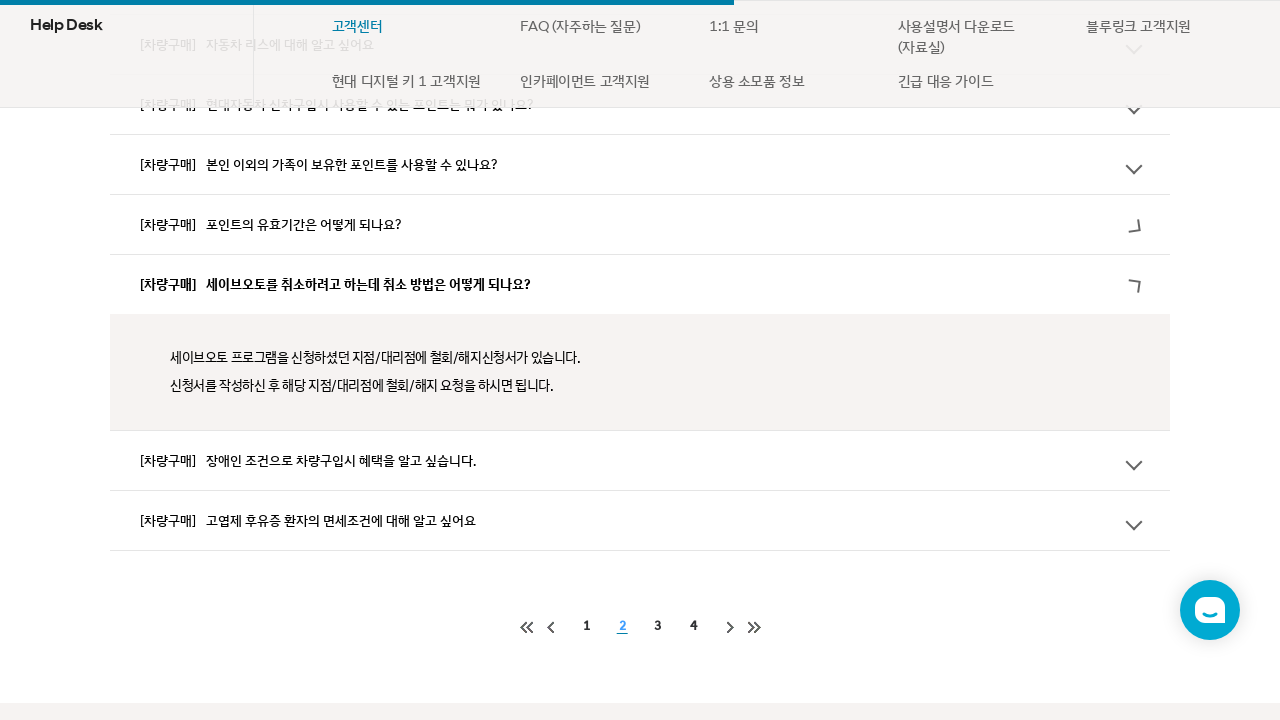

Waited for FAQ item 8 expansion animation
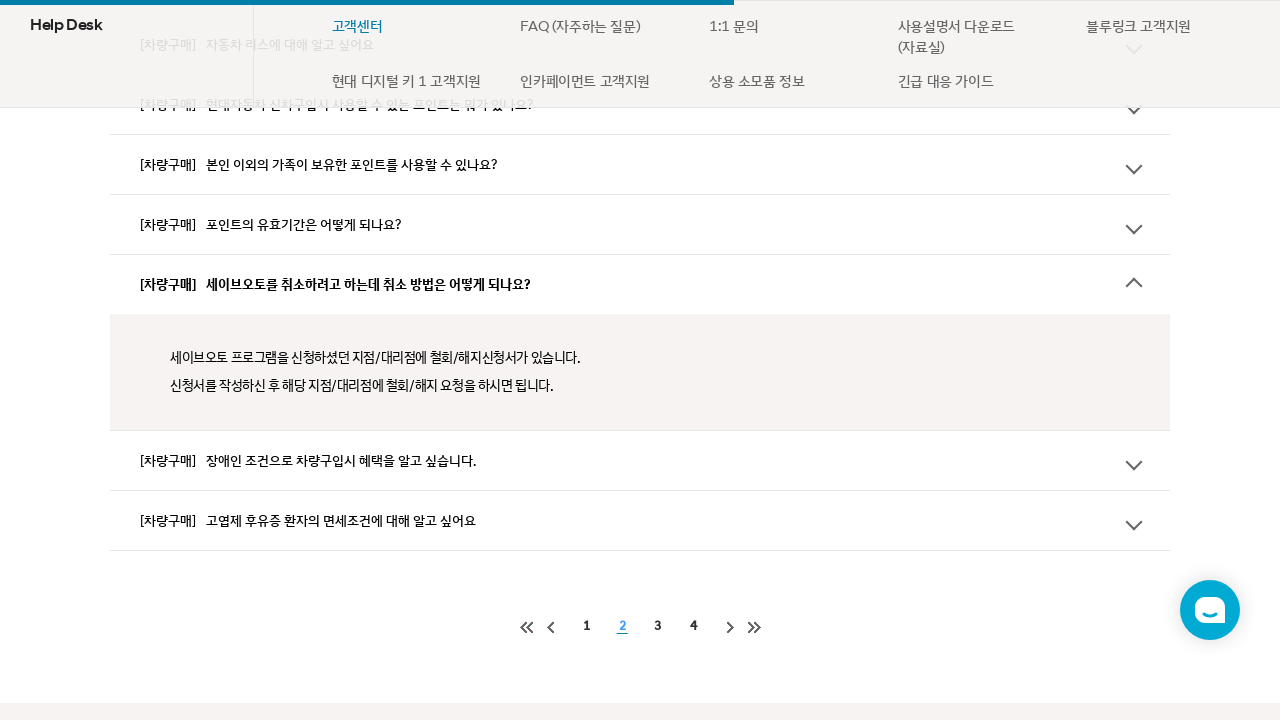

FAQ item 8 answer content became visible
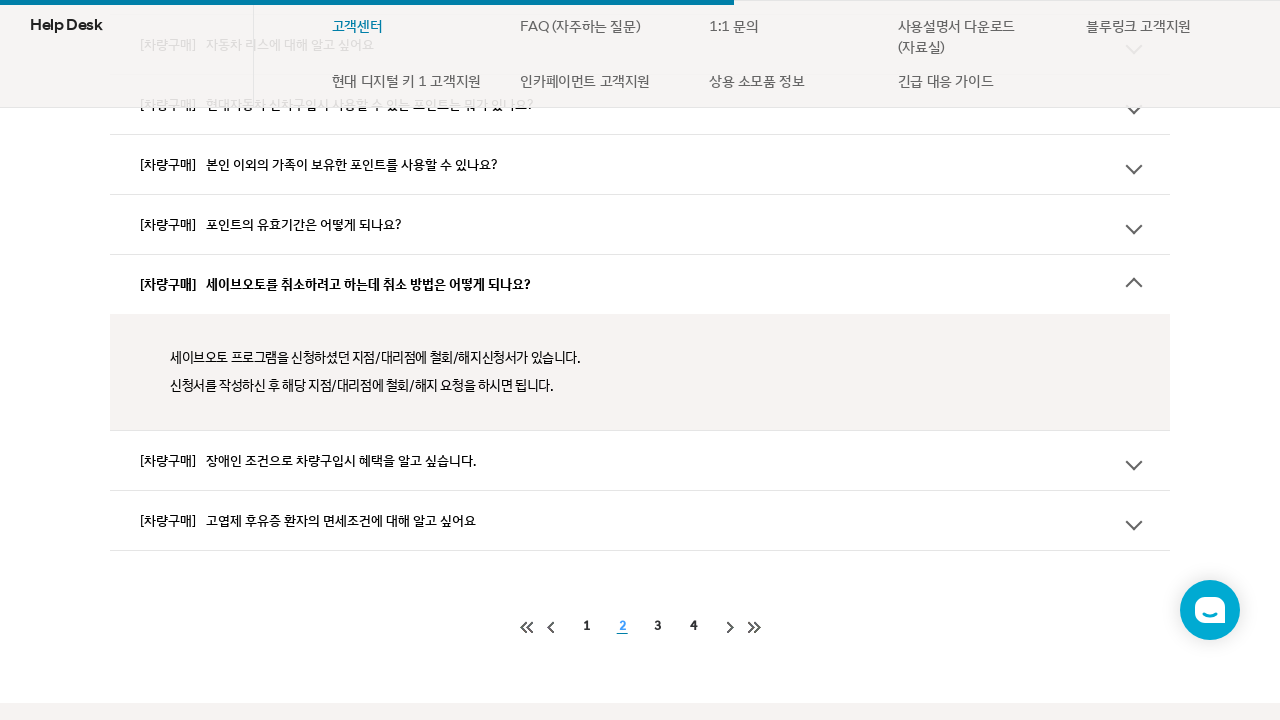

Scrolled to FAQ item 9 on page 2
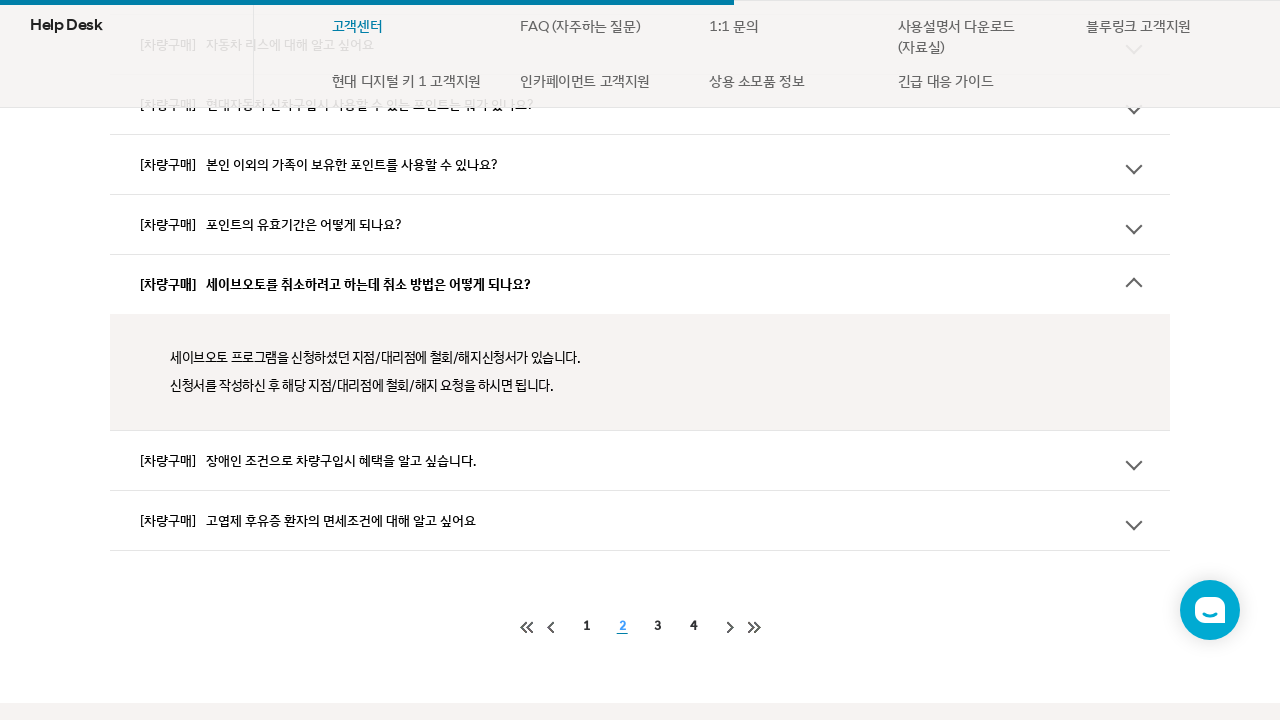

Waited for FAQ item 9 to be ready
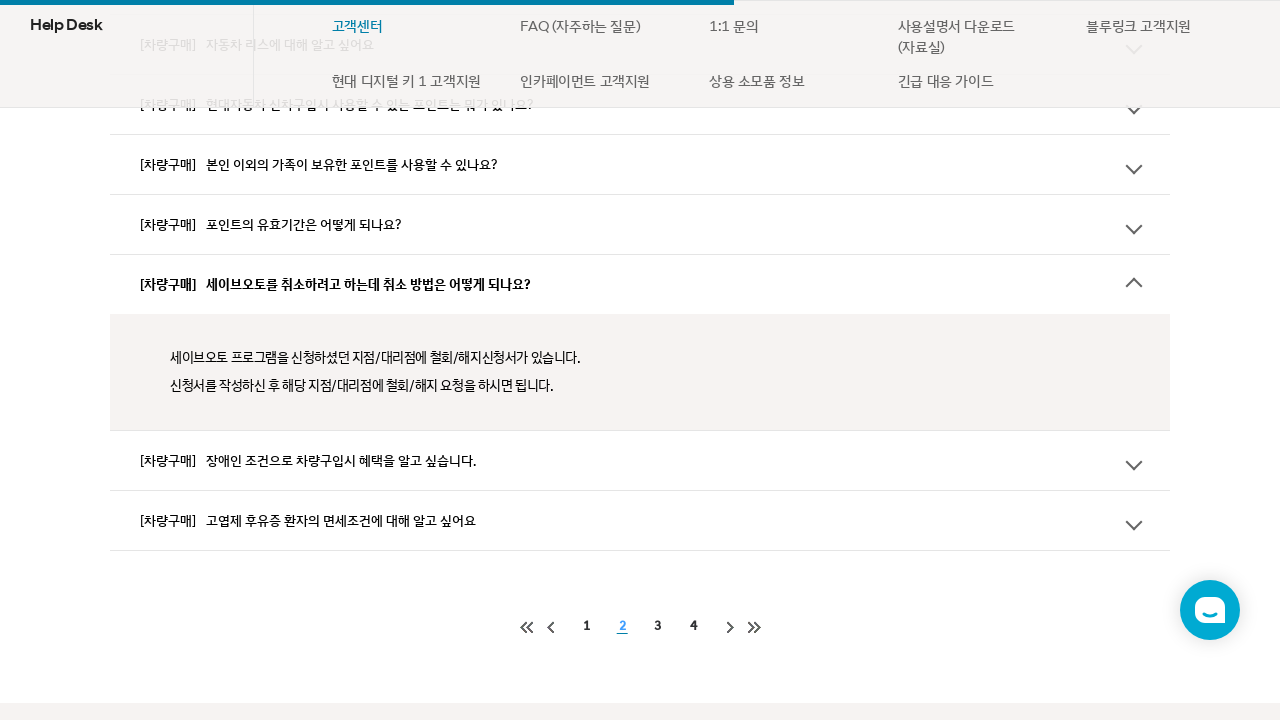

Clicked to expand FAQ item 9 on page 2 at (640, 460) on div.list-item >> nth=8
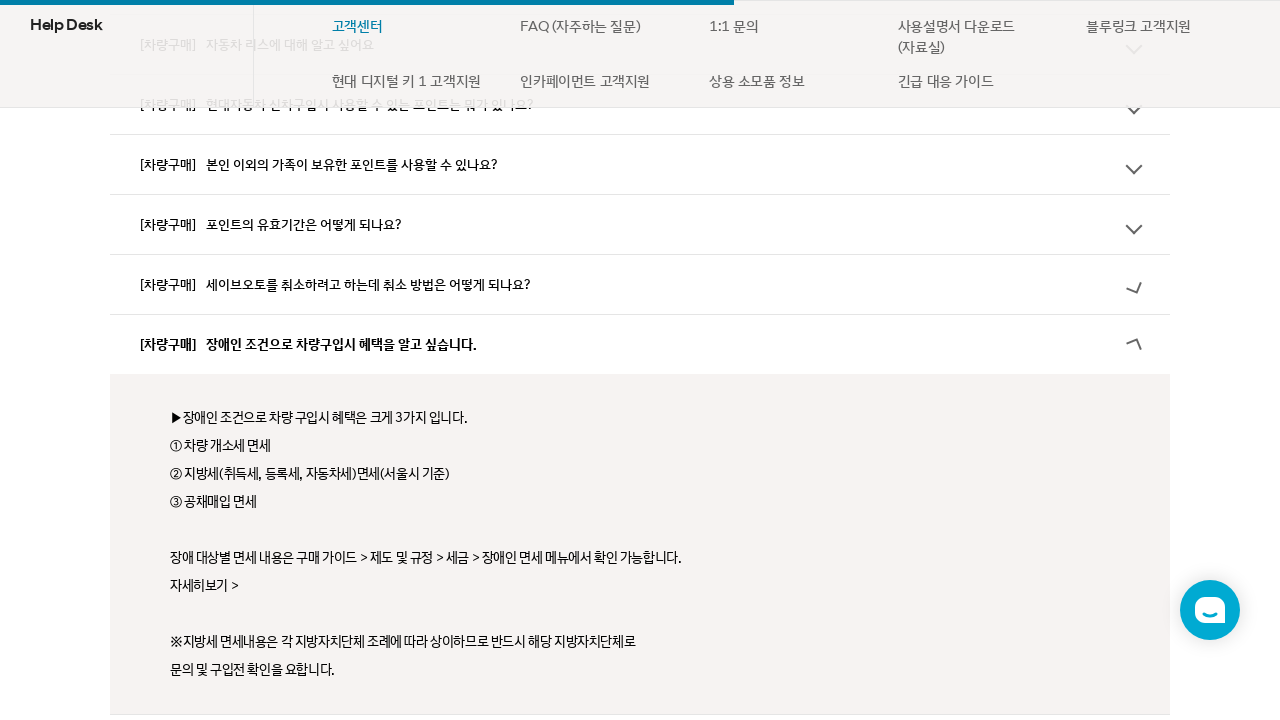

Waited for FAQ item 9 expansion animation
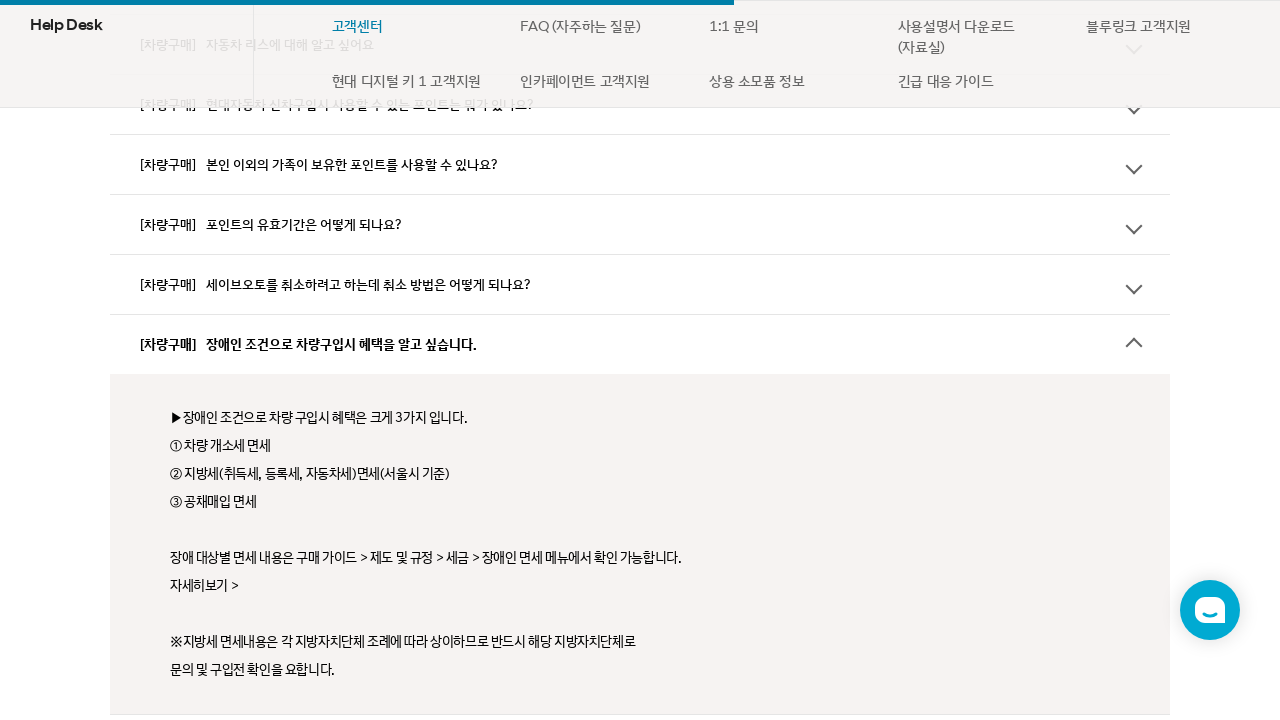

FAQ item 9 answer content became visible
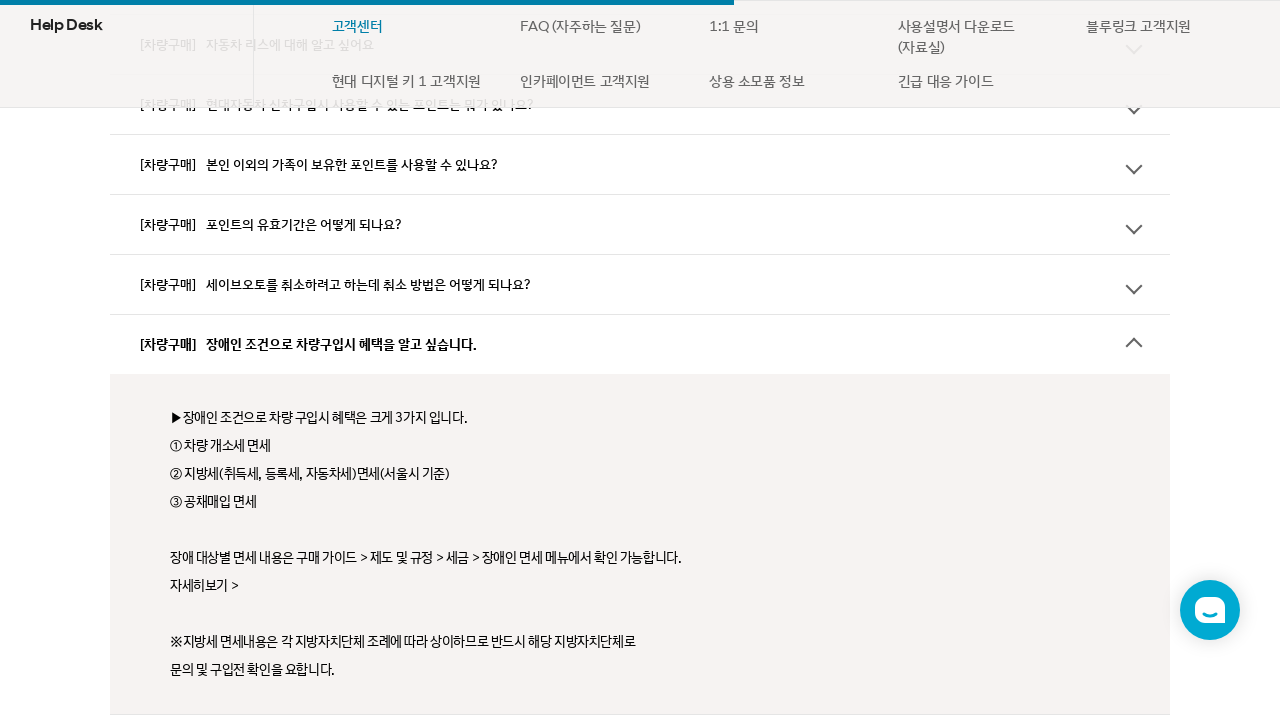

Scrolled to FAQ item 10 on page 2
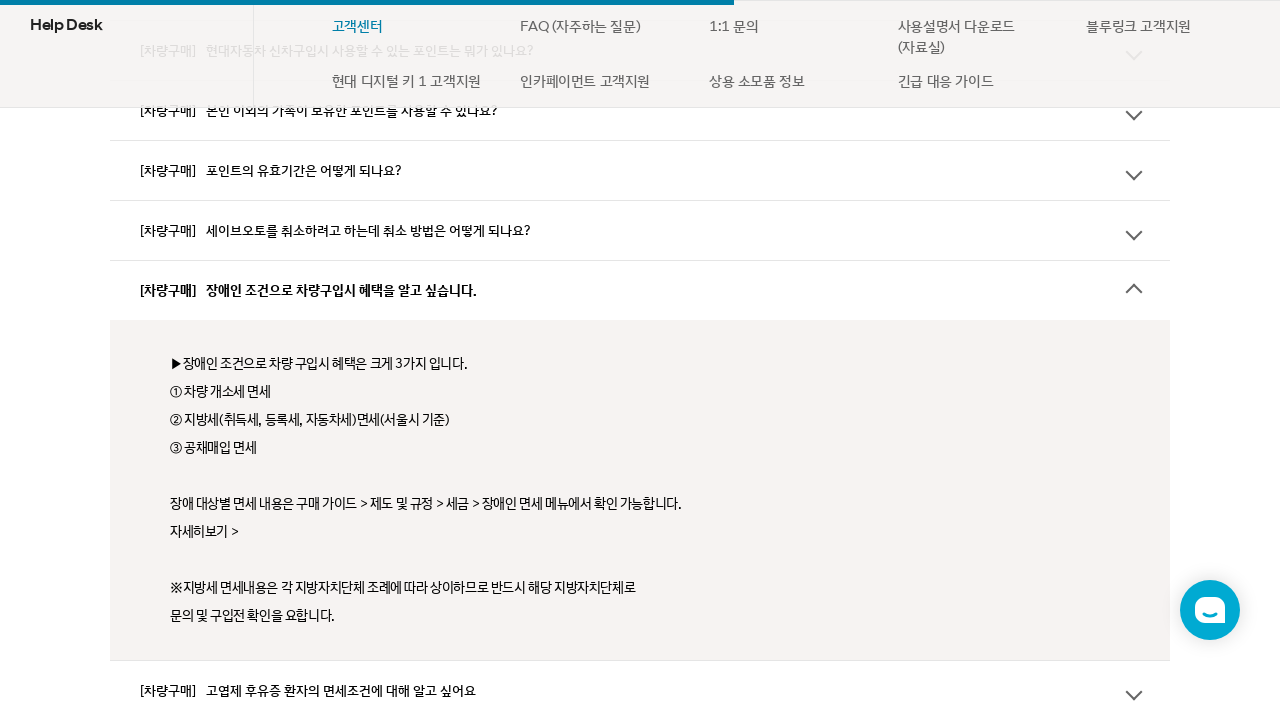

Waited for FAQ item 10 to be ready
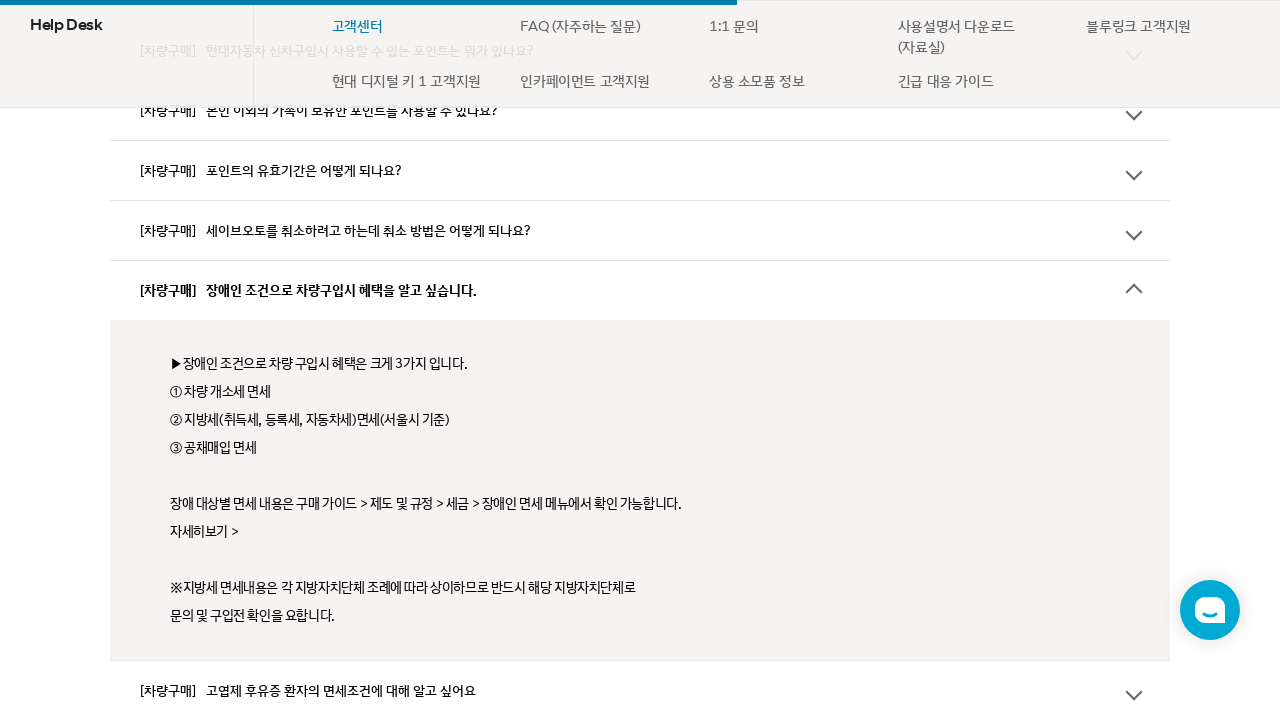

Clicked to expand FAQ item 10 on page 2 at (640, 690) on div.list-item >> nth=9
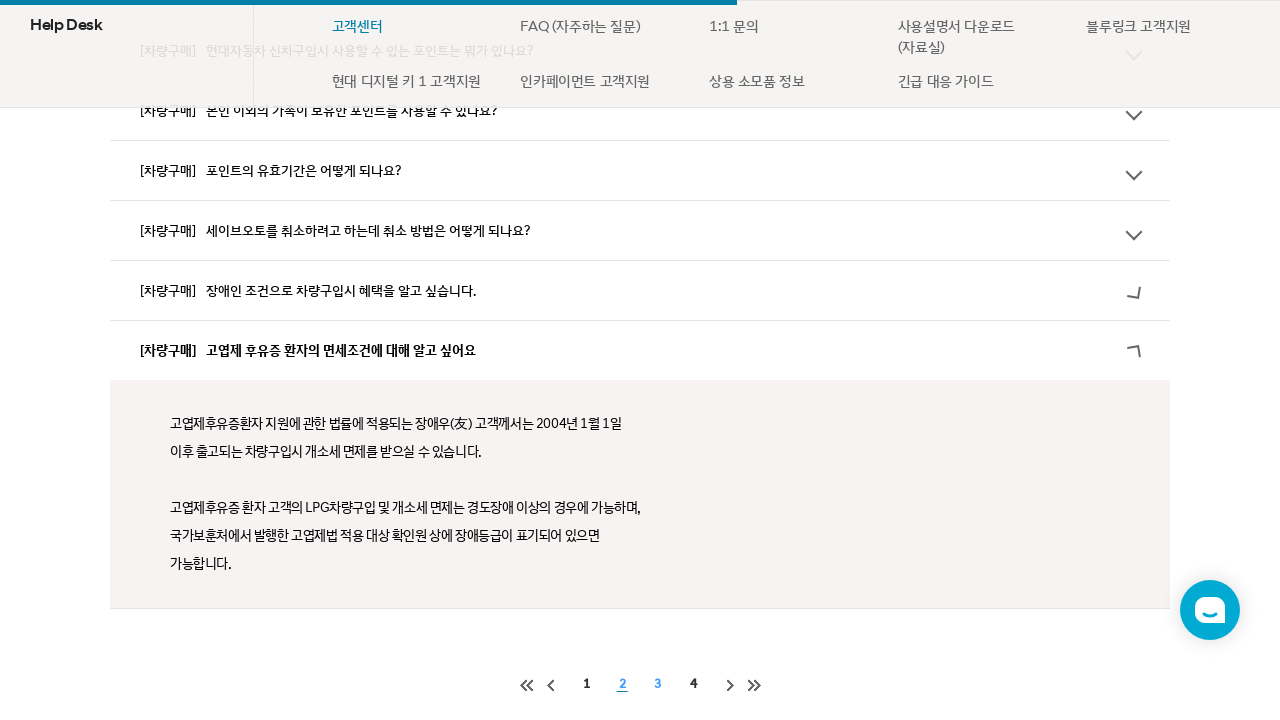

Waited for FAQ item 10 expansion animation
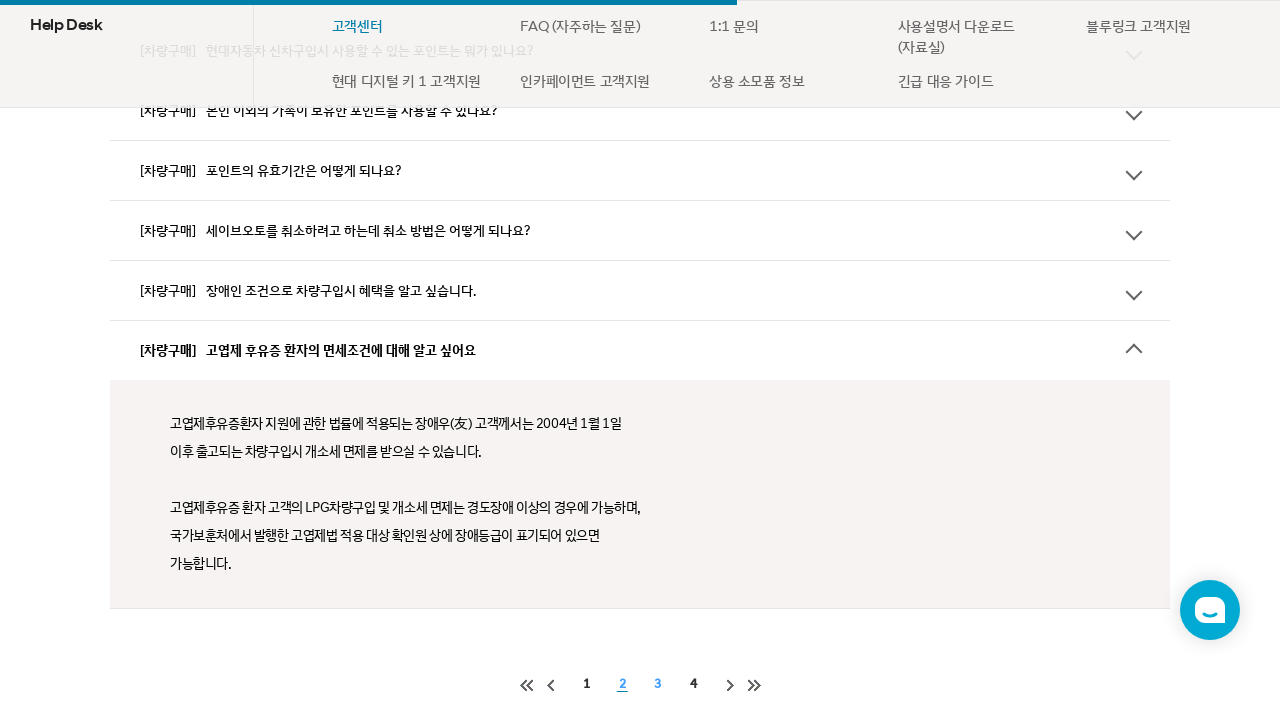

FAQ item 10 answer content became visible
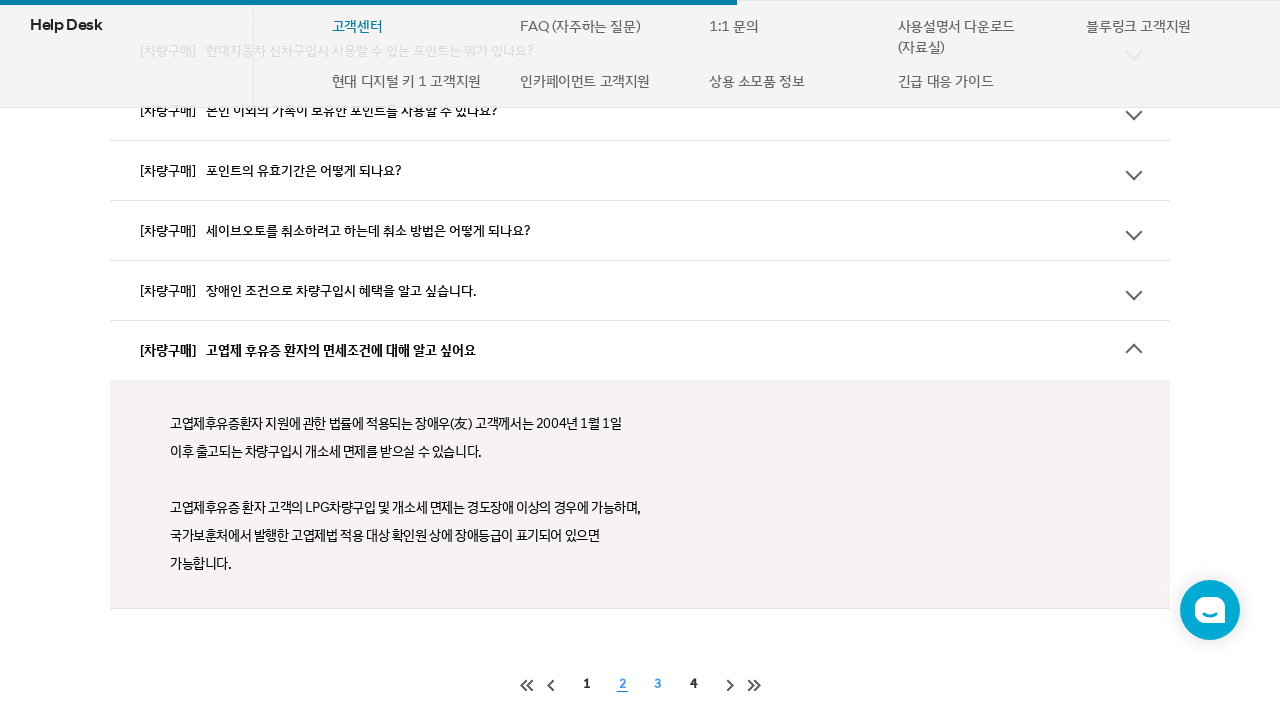

Located next page button for page 3
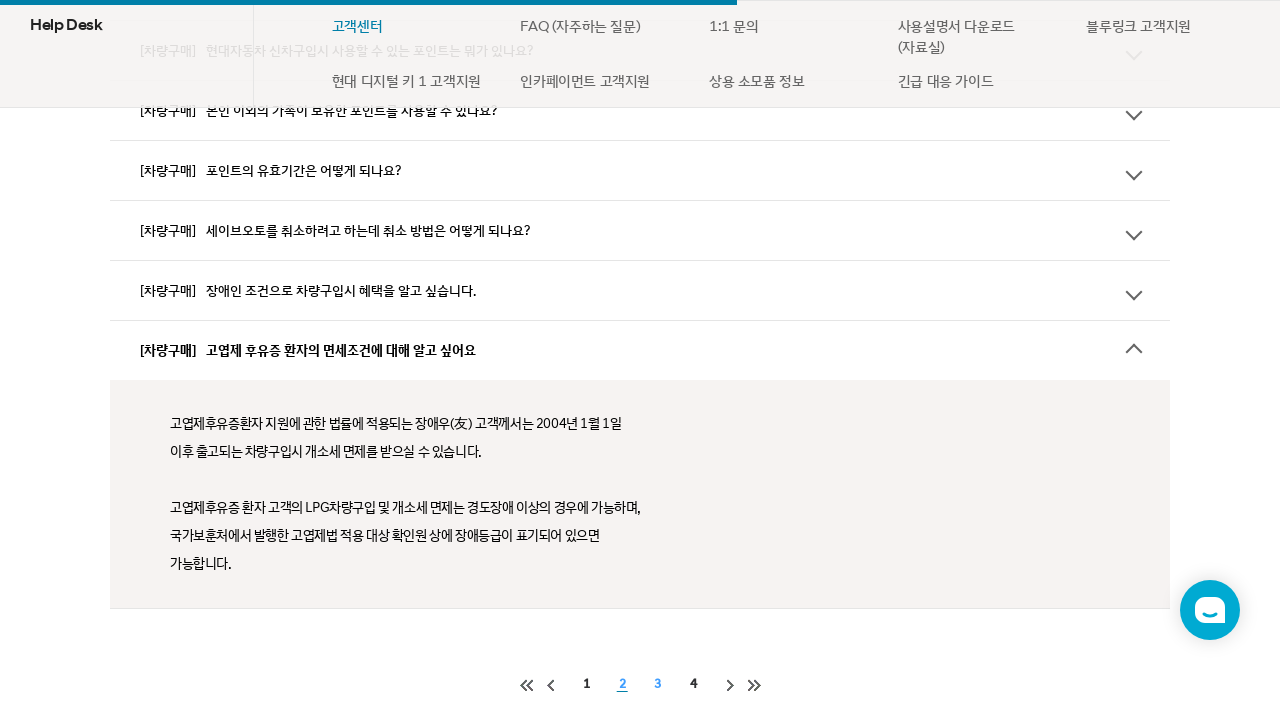

Scrolled to pagination controls for page 3
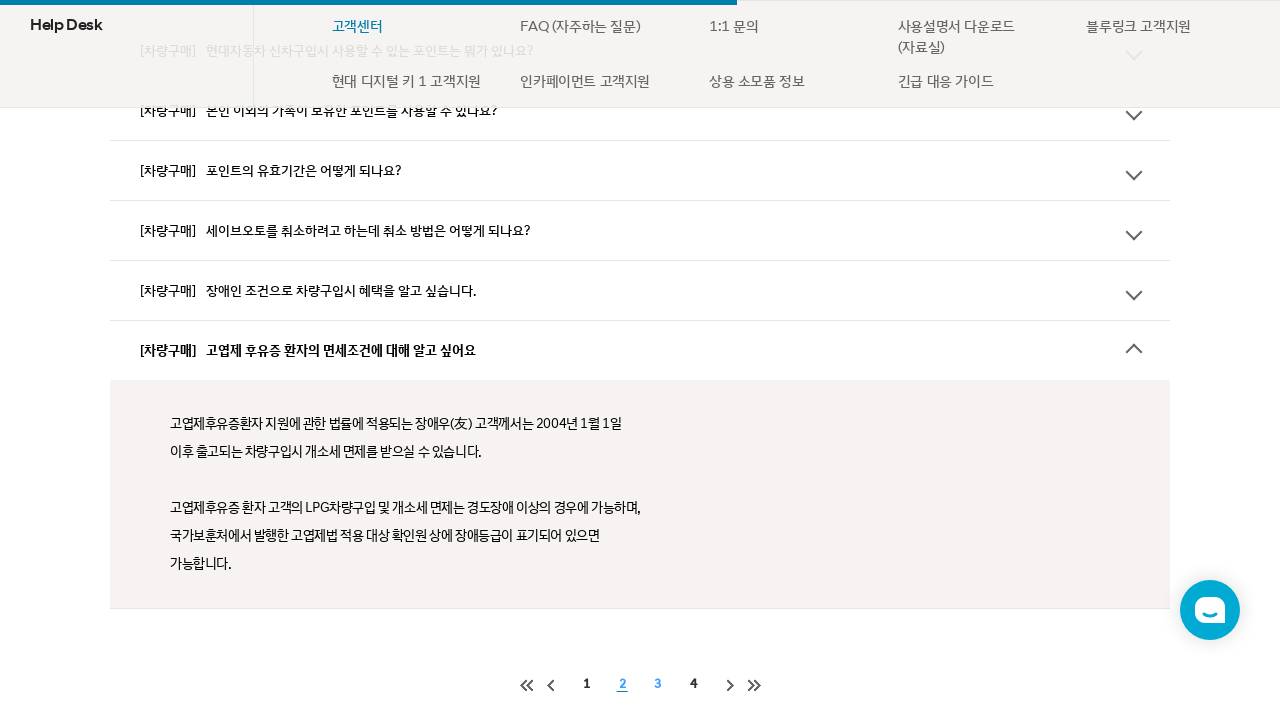

Waited before clicking next page button
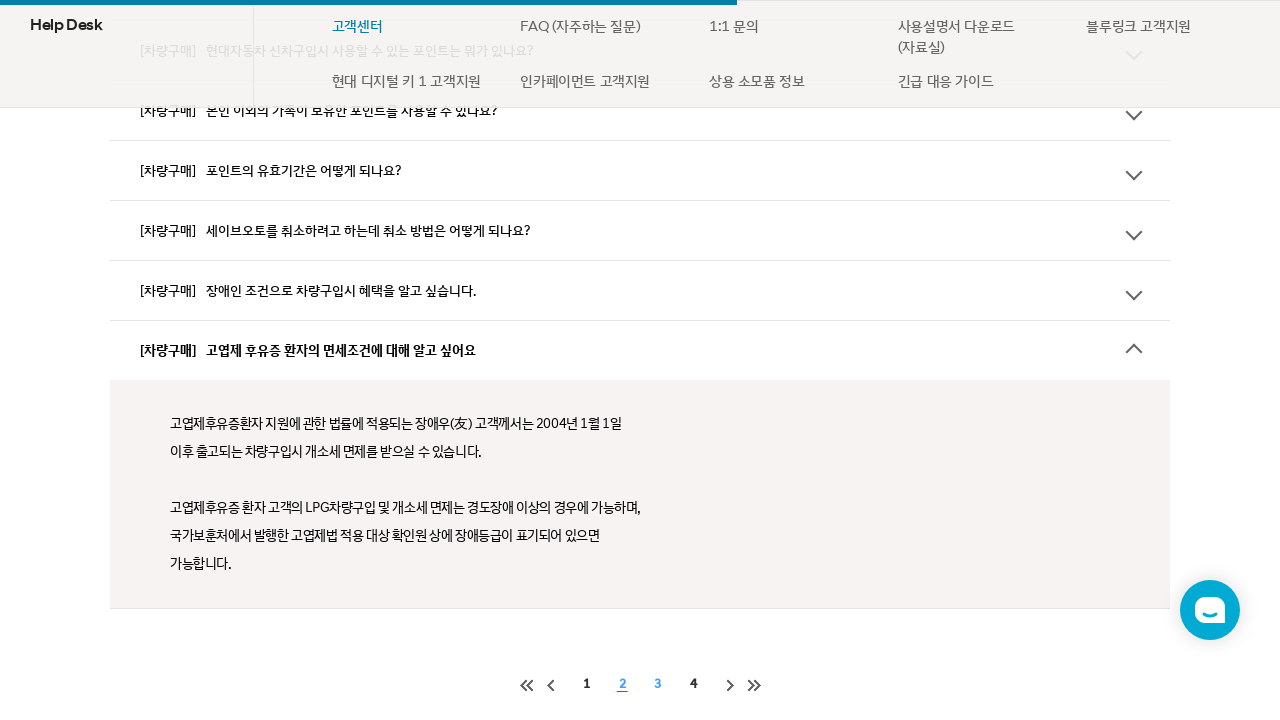

Clicked next page button to navigate to page 3 at (658, 685) on //*[@id="app"]/div[3]/section/div[2]/div/div[2]/section/div/div[3]/div[2]/div/ul
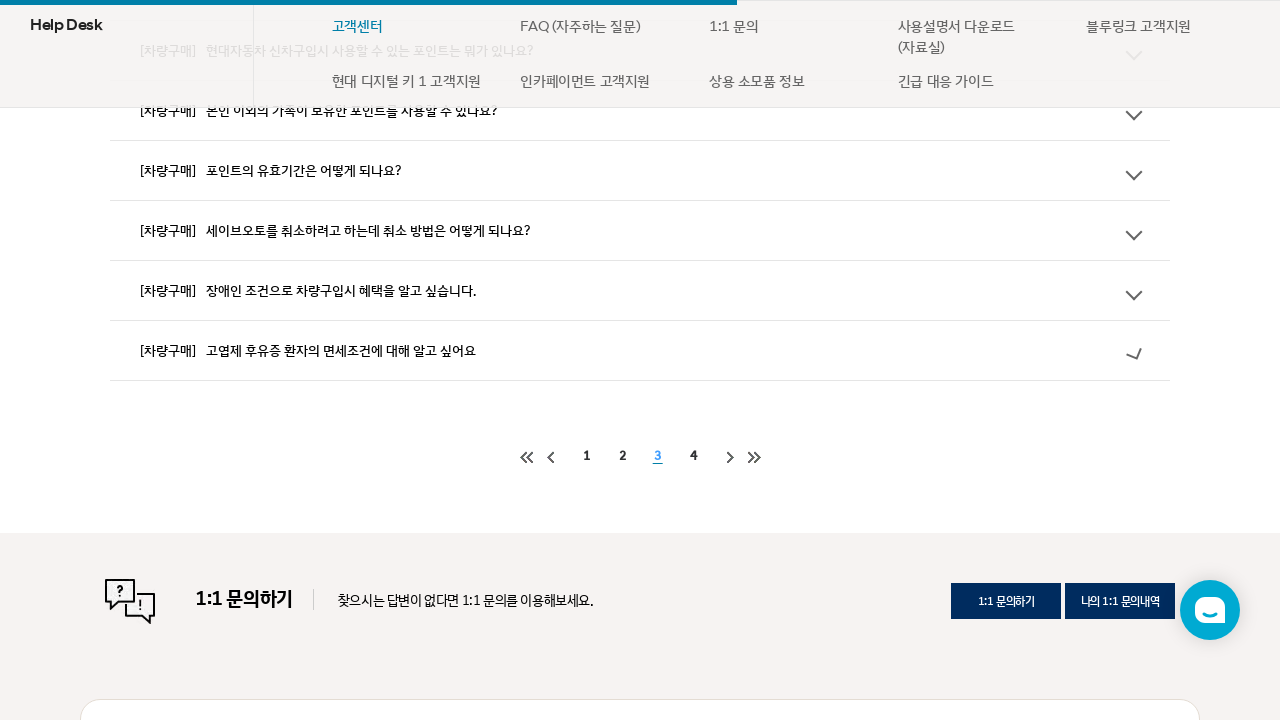

Waited for page 3 to load
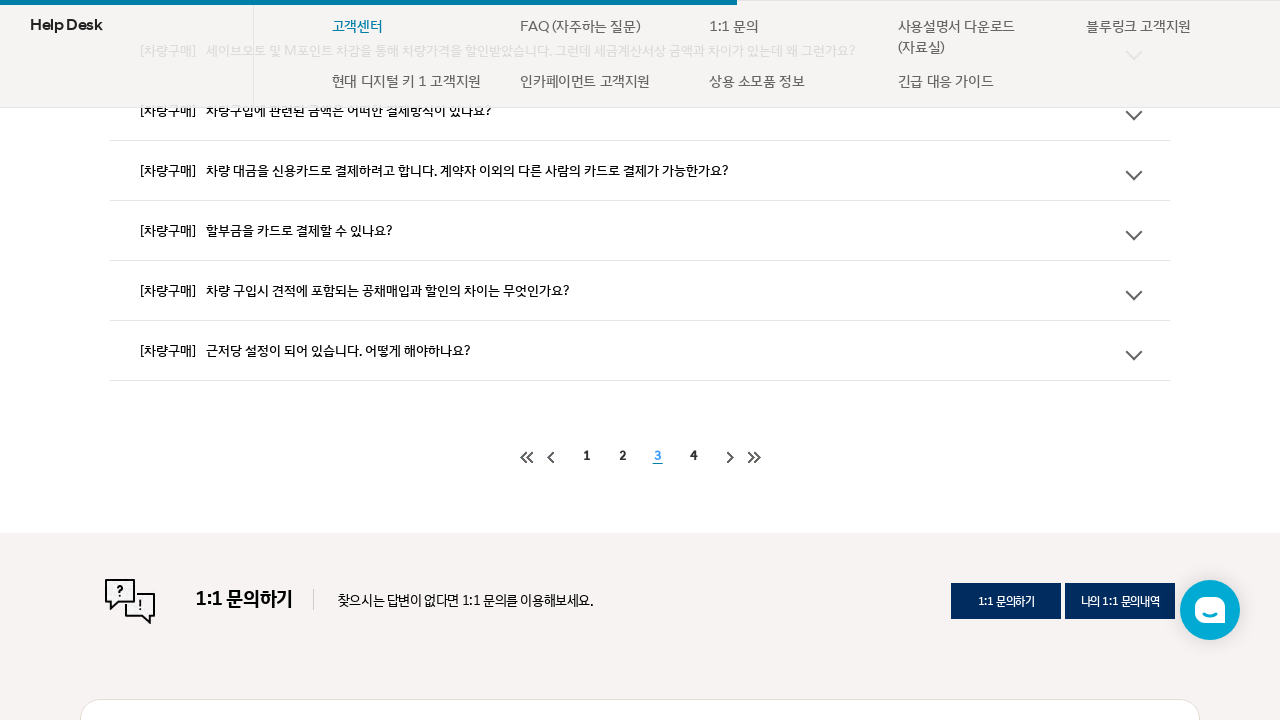

FAQ items container loaded
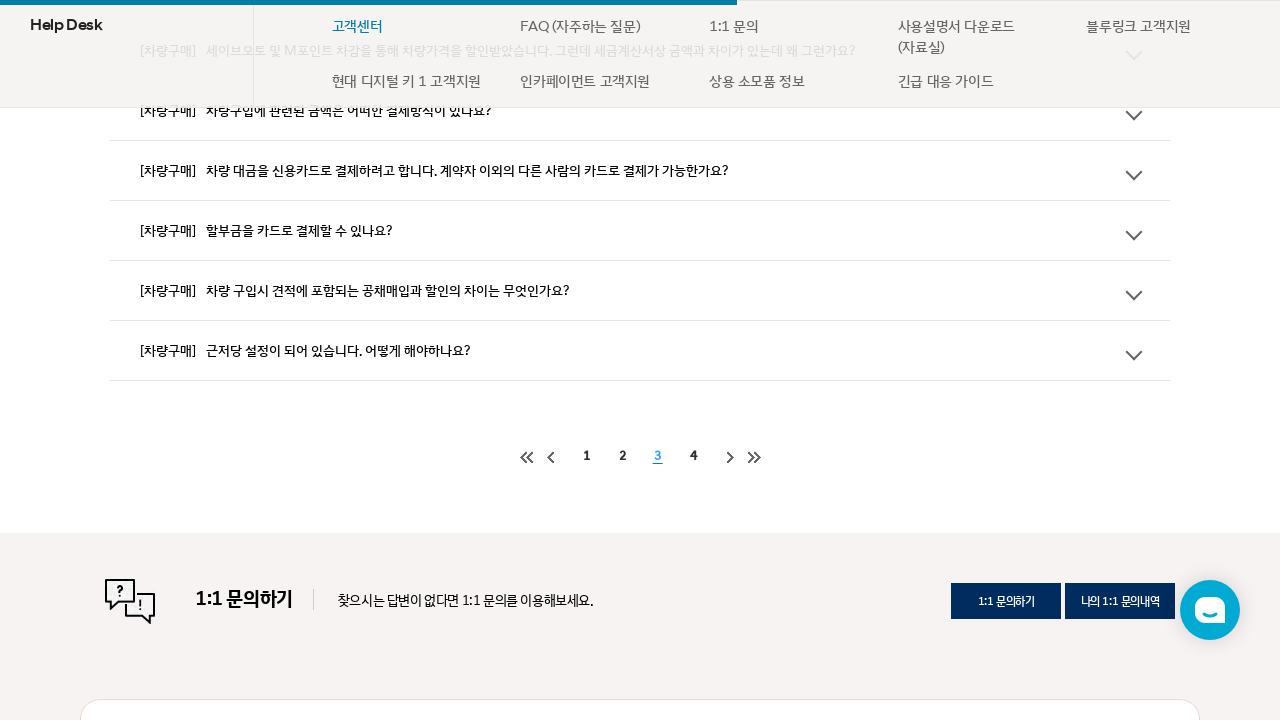

Found 10 FAQ items on page 3
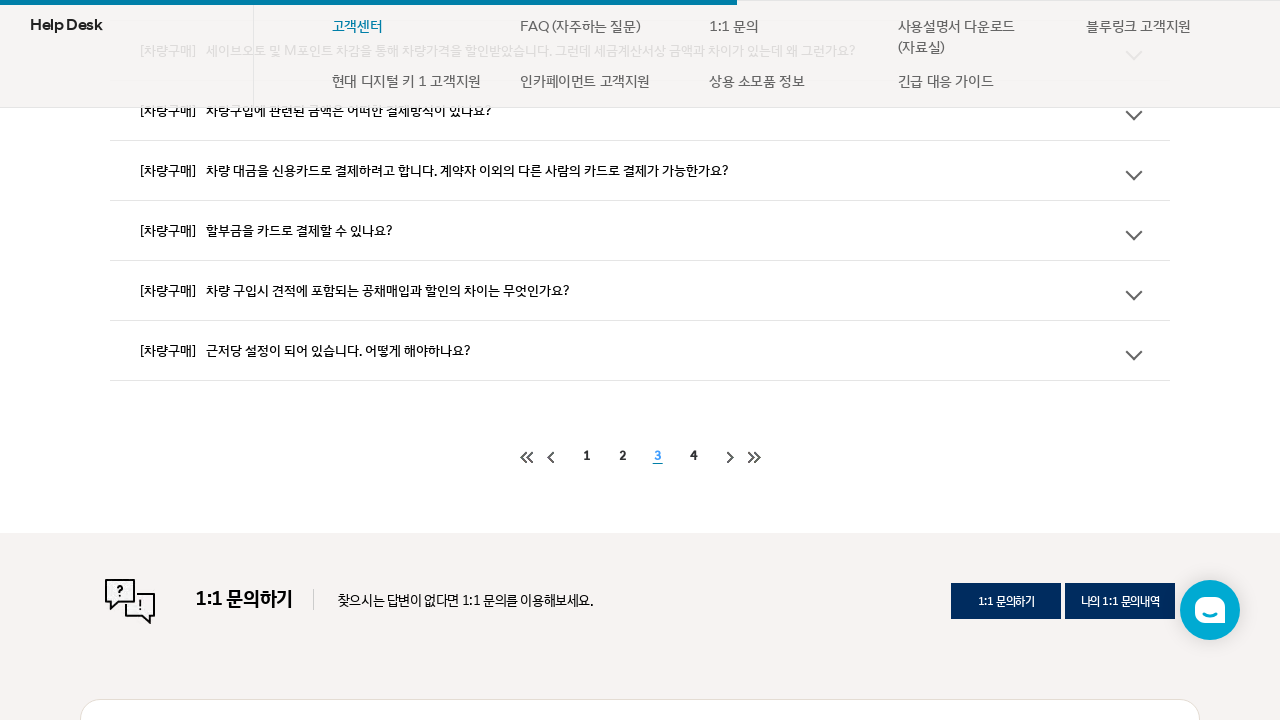

Scrolled to FAQ item 1 on page 3
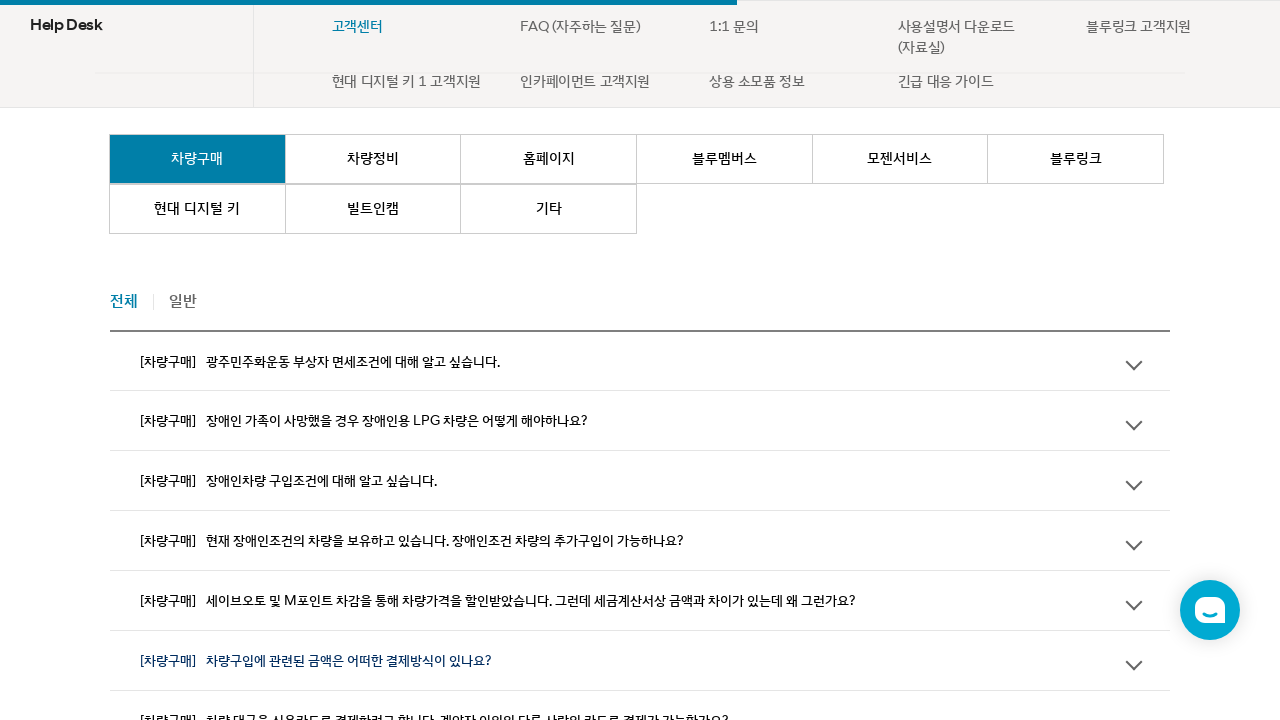

Waited for FAQ item 1 to be ready
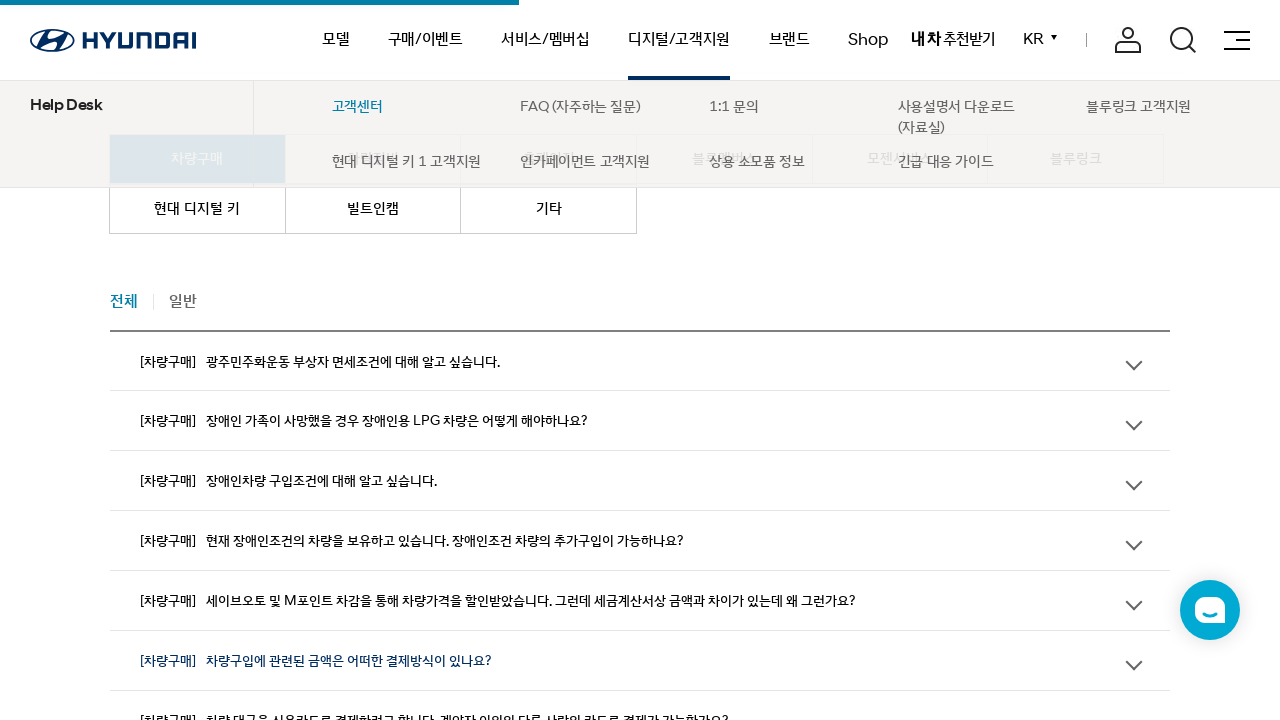

Clicked to expand FAQ item 1 on page 3 at (640, 360) on div.list-item >> nth=0
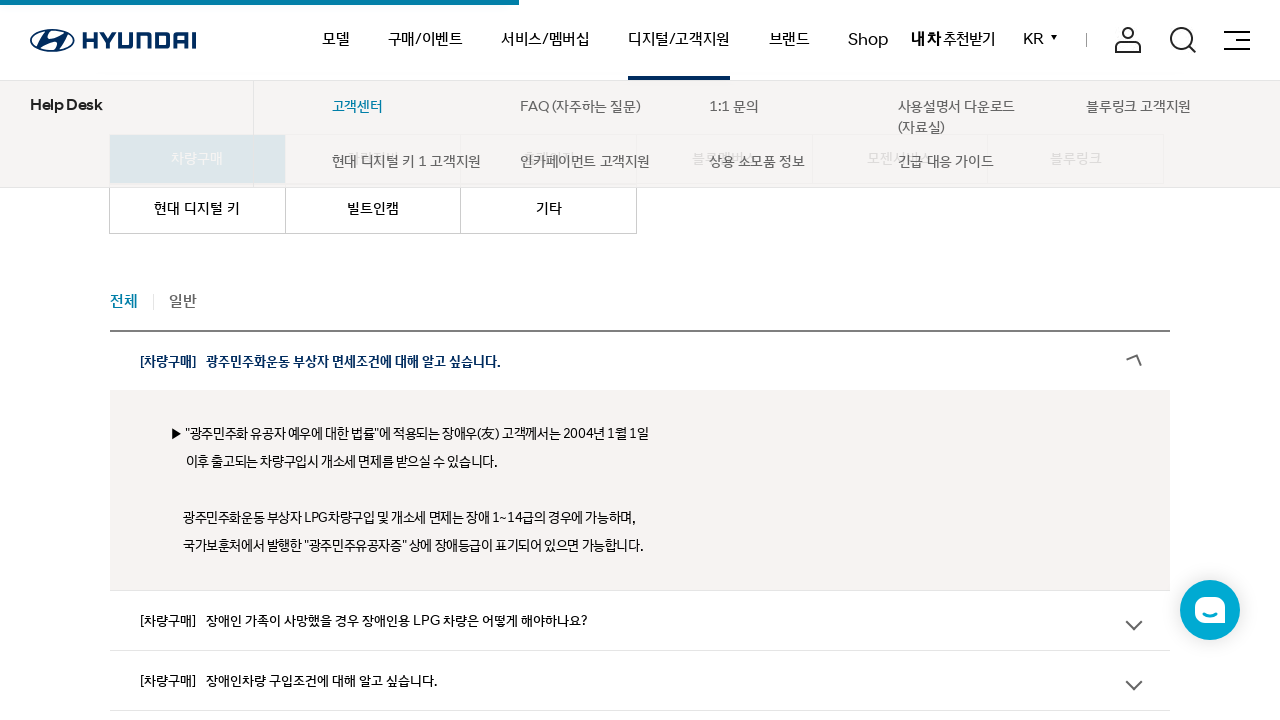

Waited for FAQ item 1 expansion animation
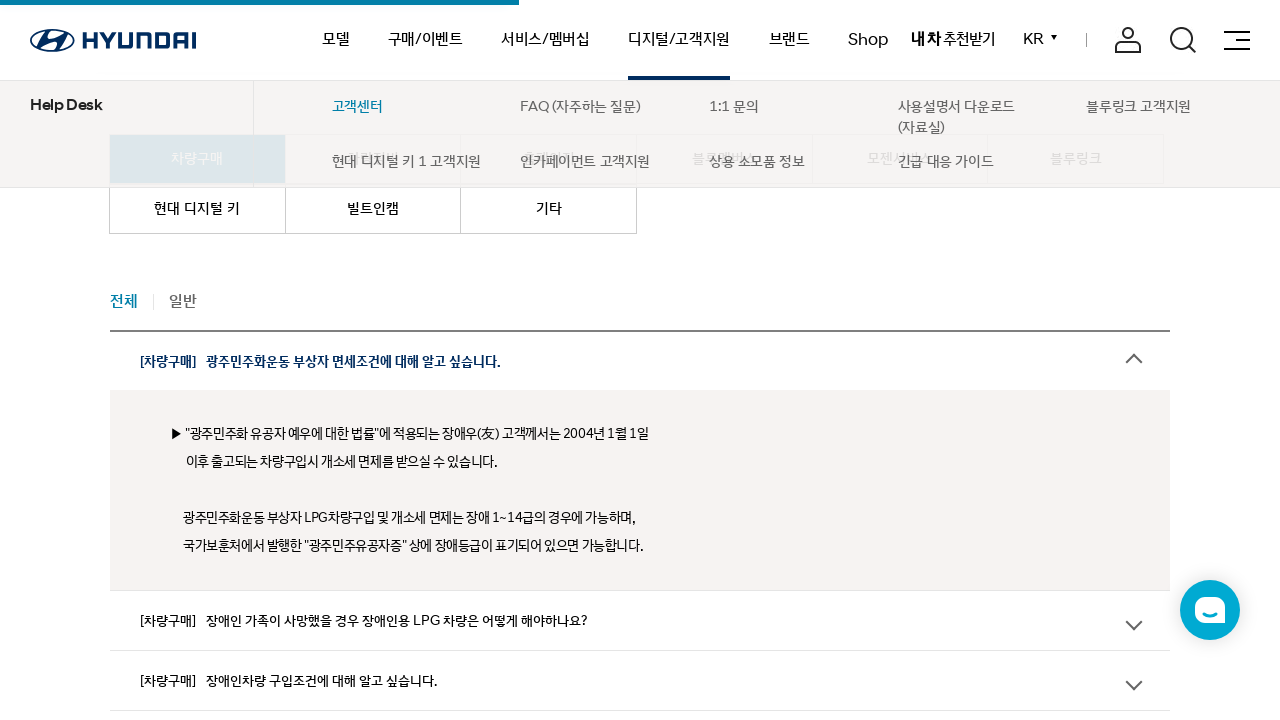

FAQ item 1 answer content became visible
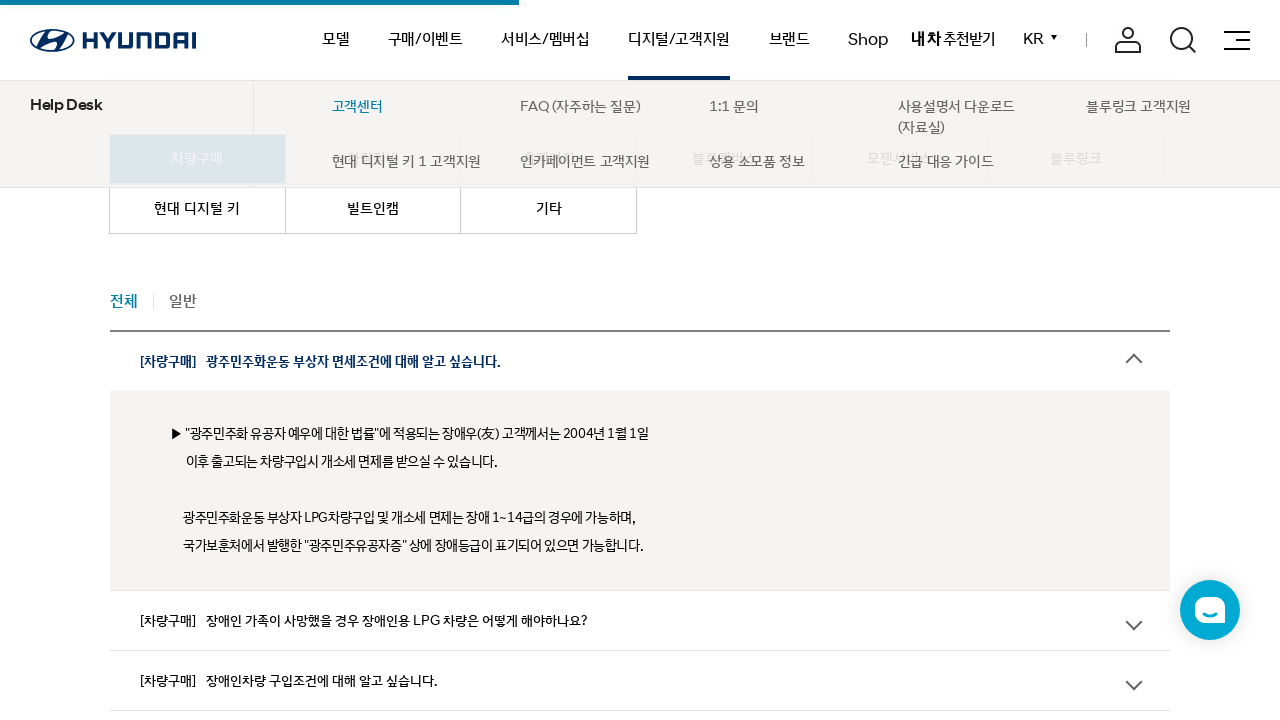

Scrolled to FAQ item 2 on page 3
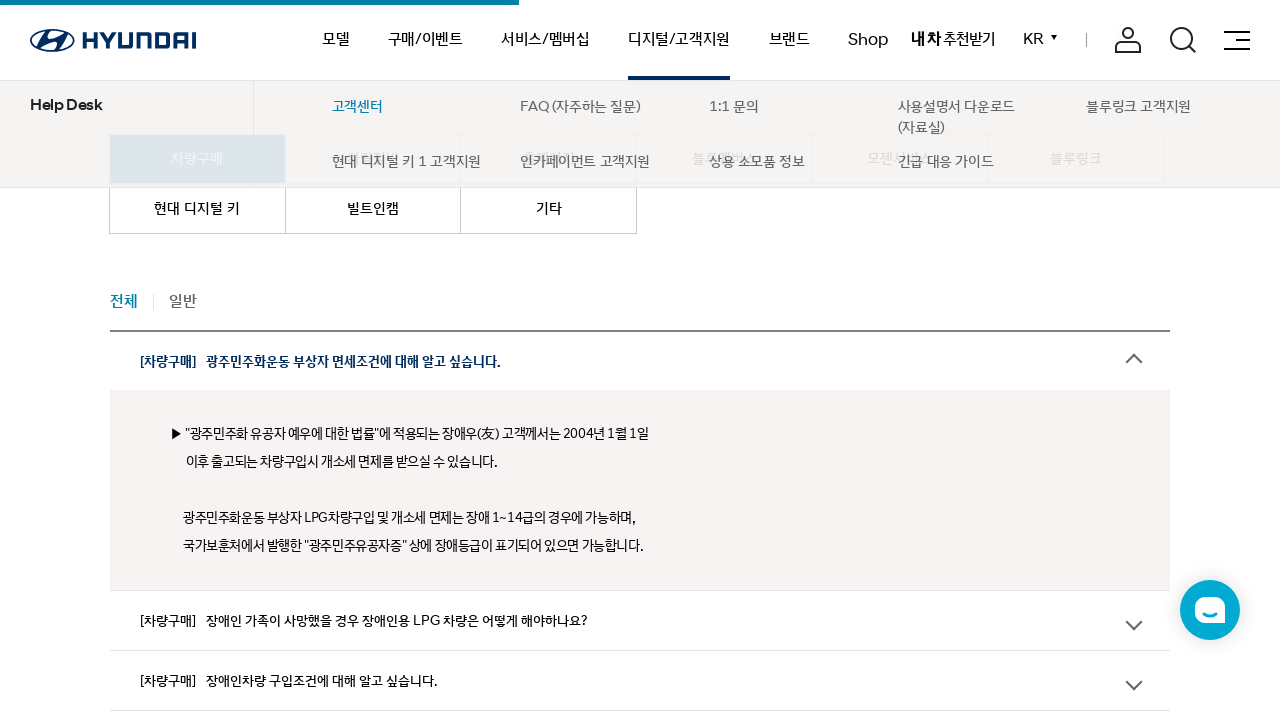

Waited for FAQ item 2 to be ready
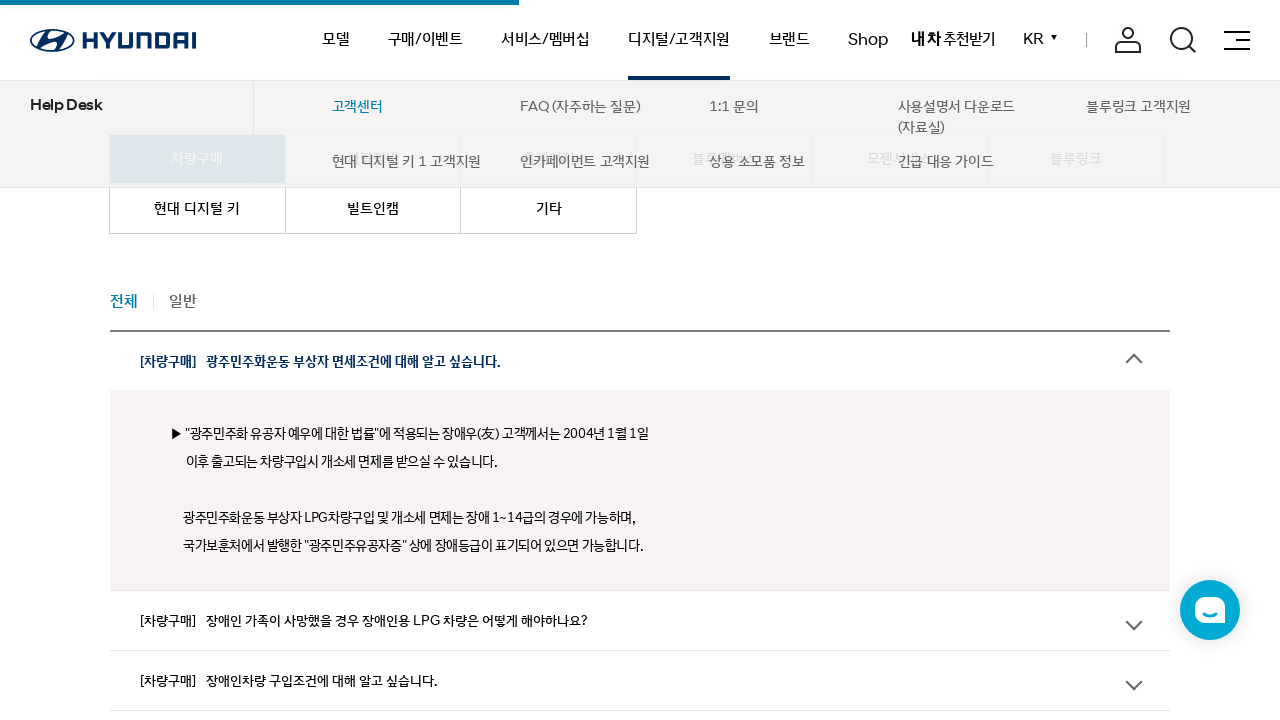

Clicked to expand FAQ item 2 on page 3 at (640, 620) on div.list-item >> nth=1
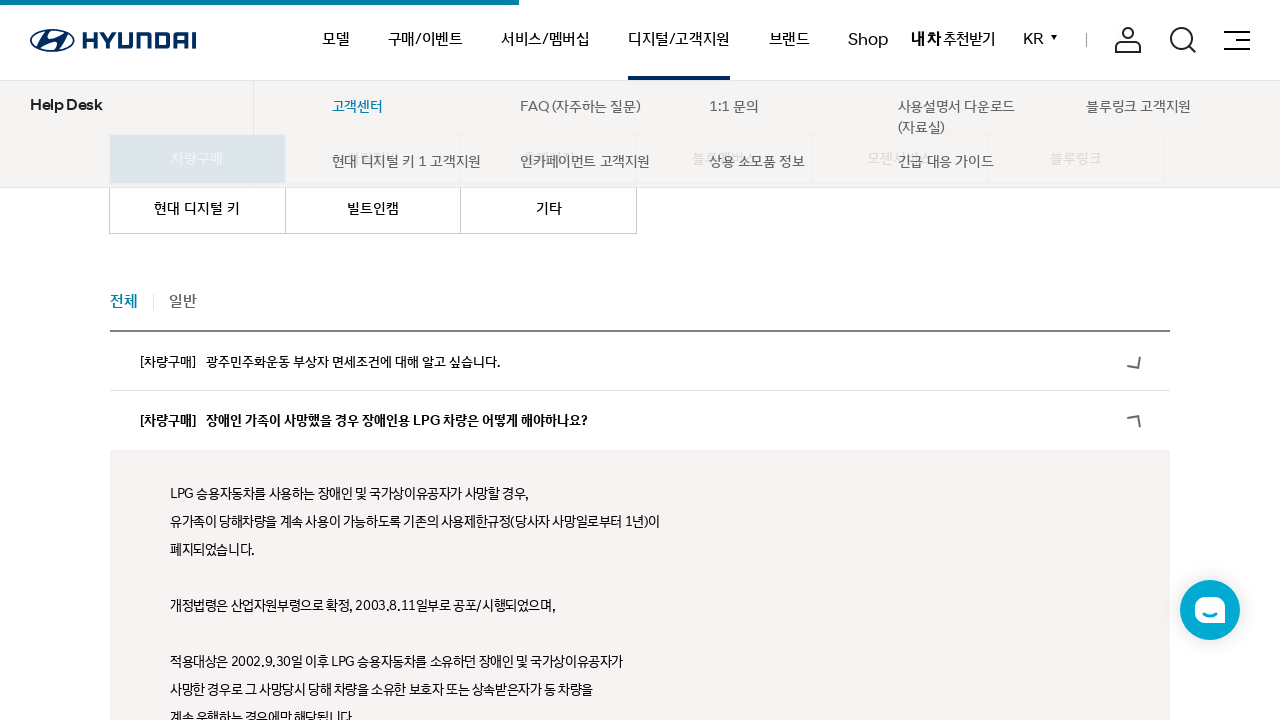

Waited for FAQ item 2 expansion animation
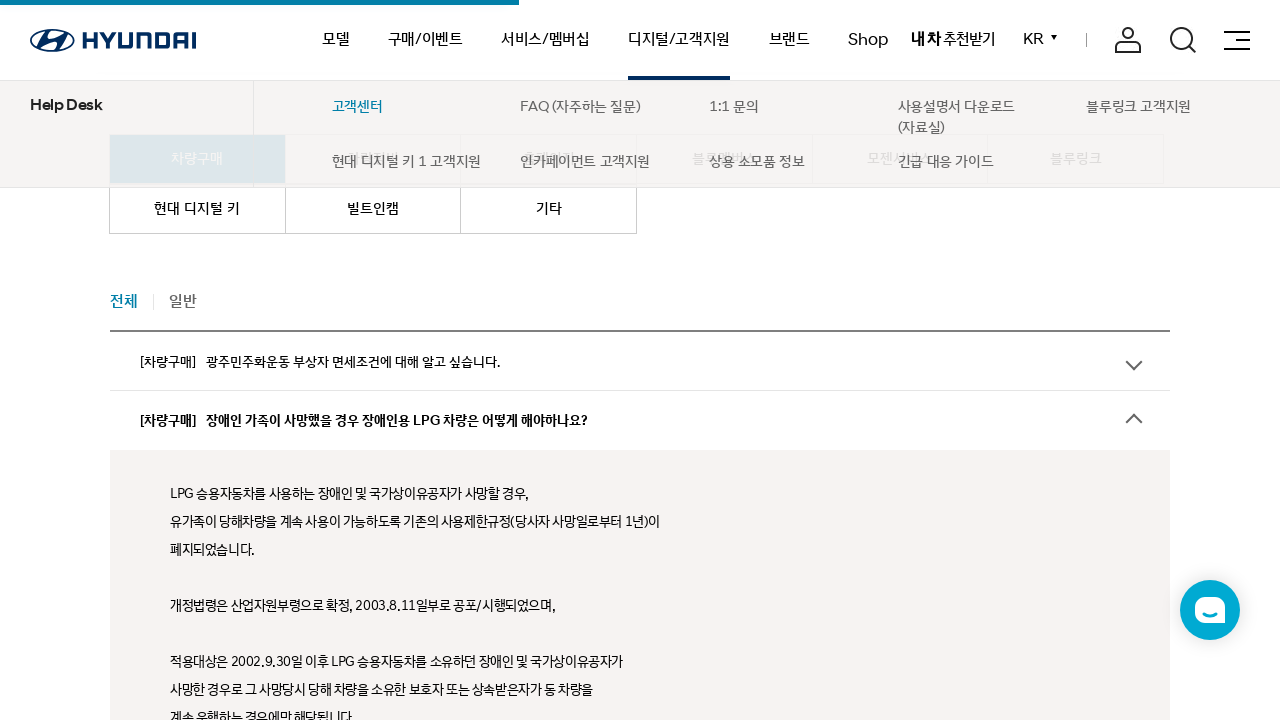

FAQ item 2 answer content became visible
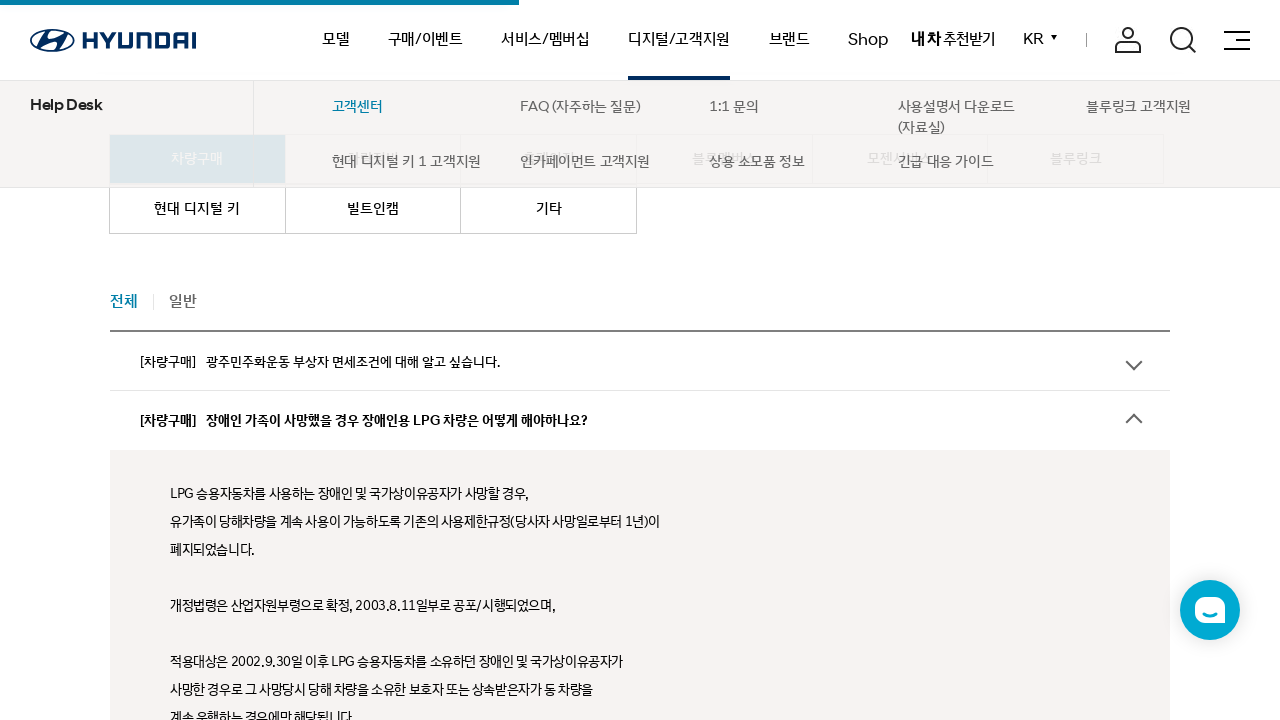

Scrolled to FAQ item 3 on page 3
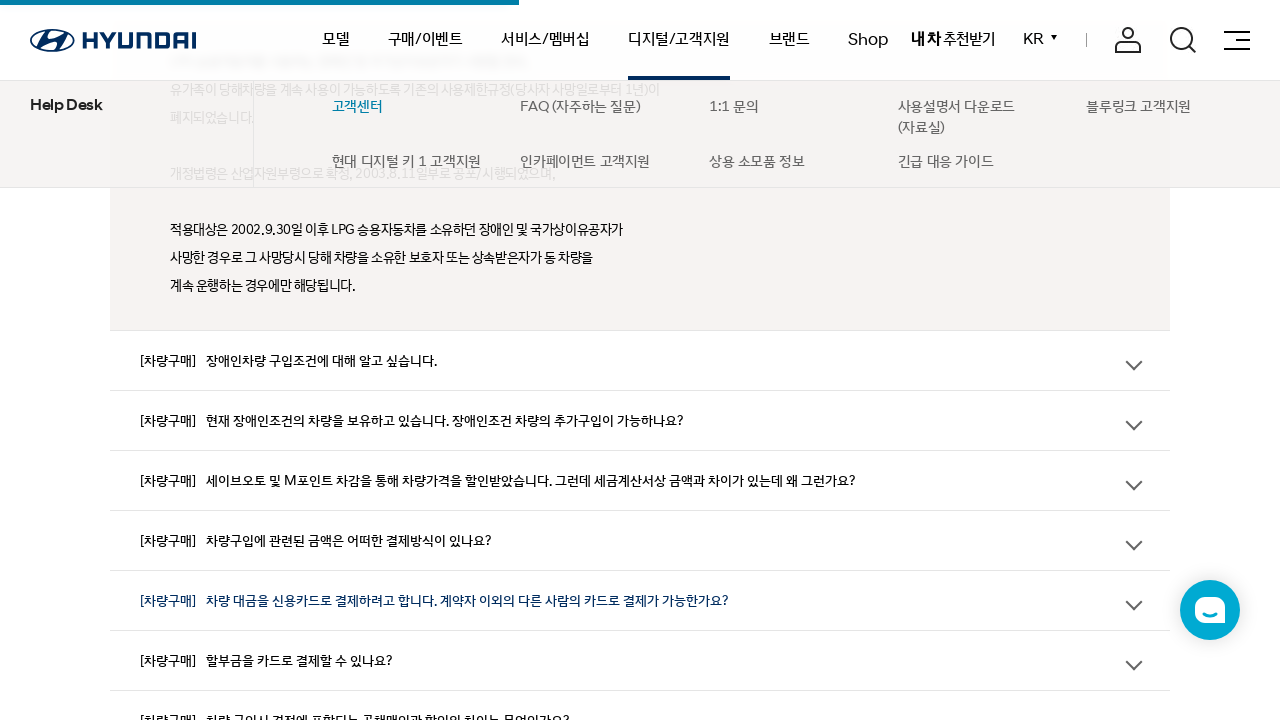

Waited for FAQ item 3 to be ready
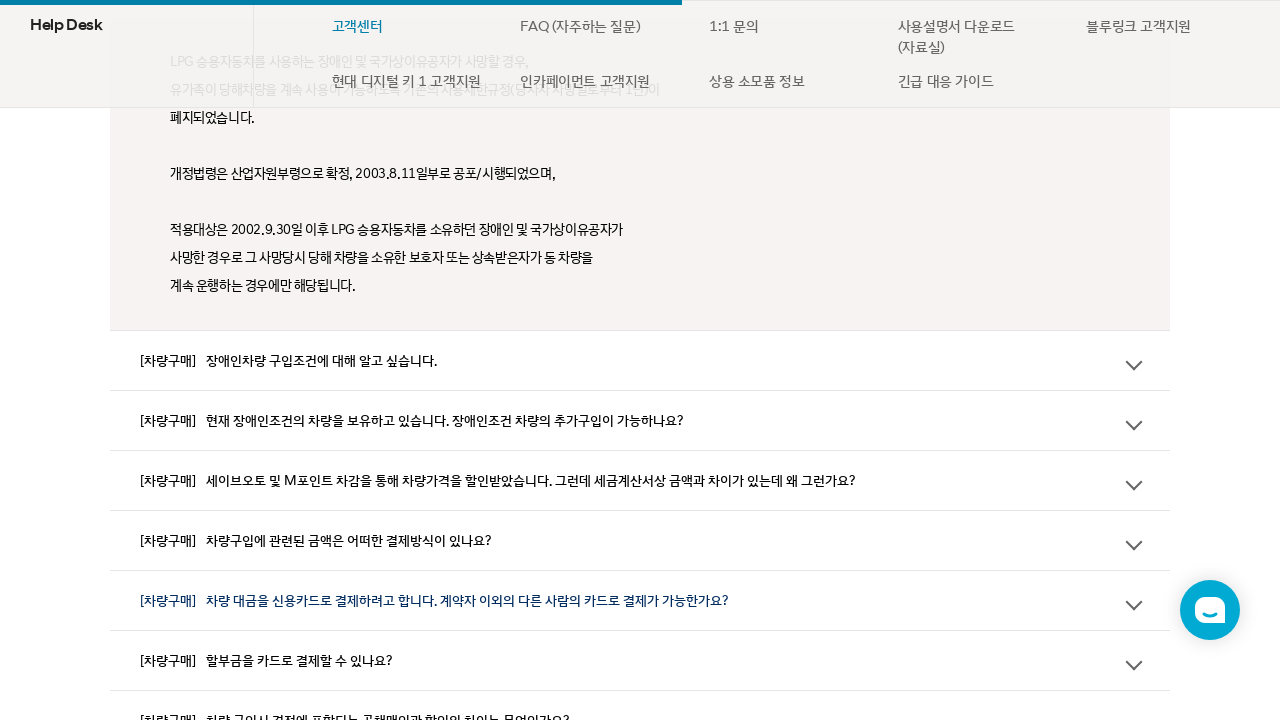

Clicked to expand FAQ item 3 on page 3 at (640, 360) on div.list-item >> nth=2
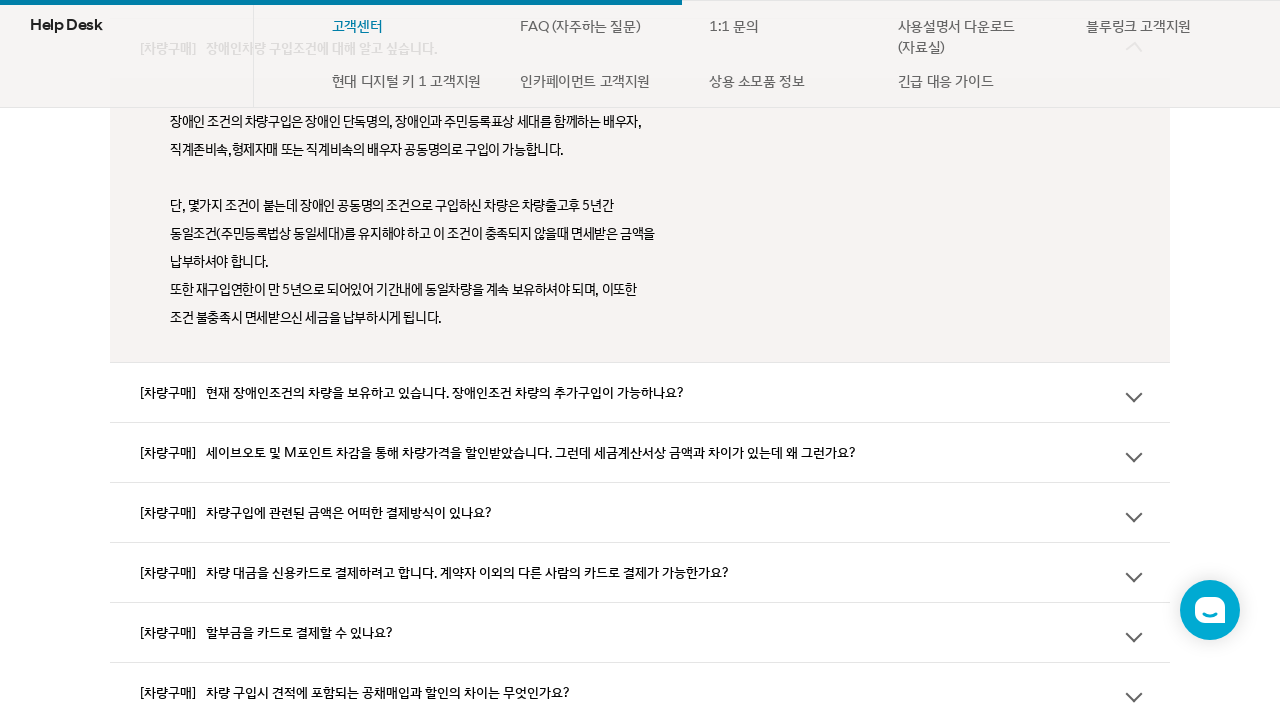

Waited for FAQ item 3 expansion animation
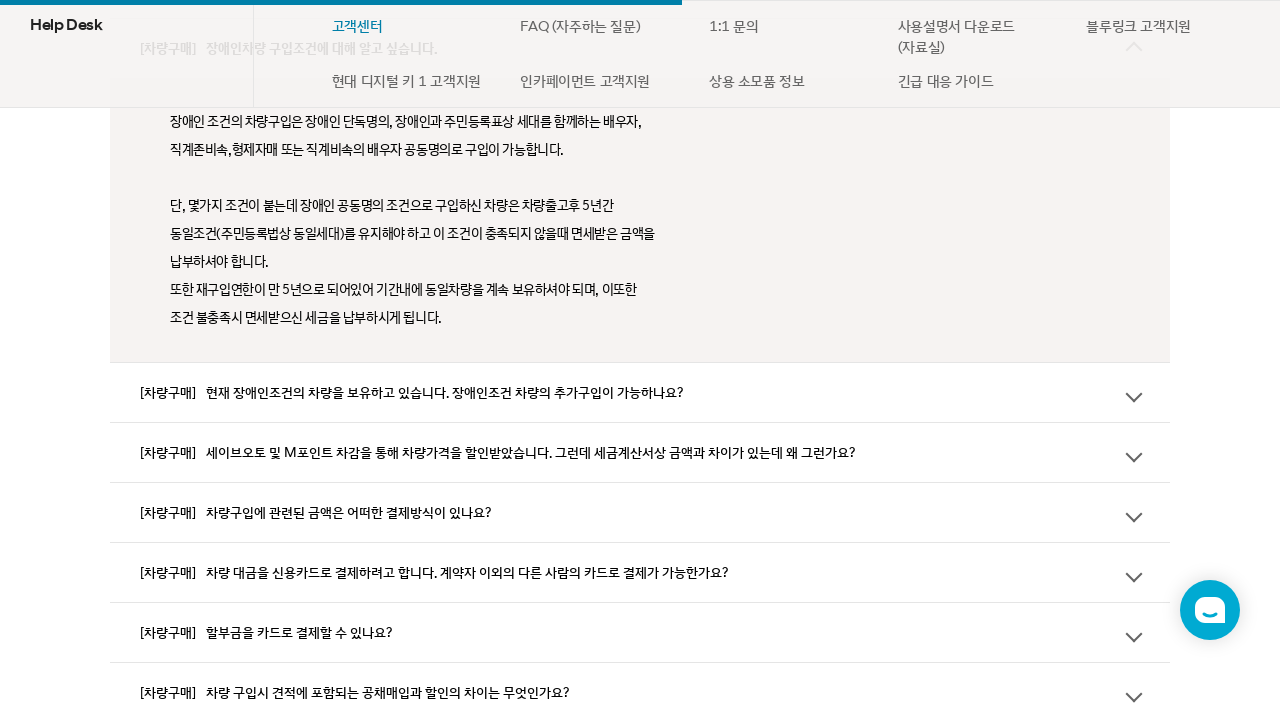

FAQ item 3 answer content became visible
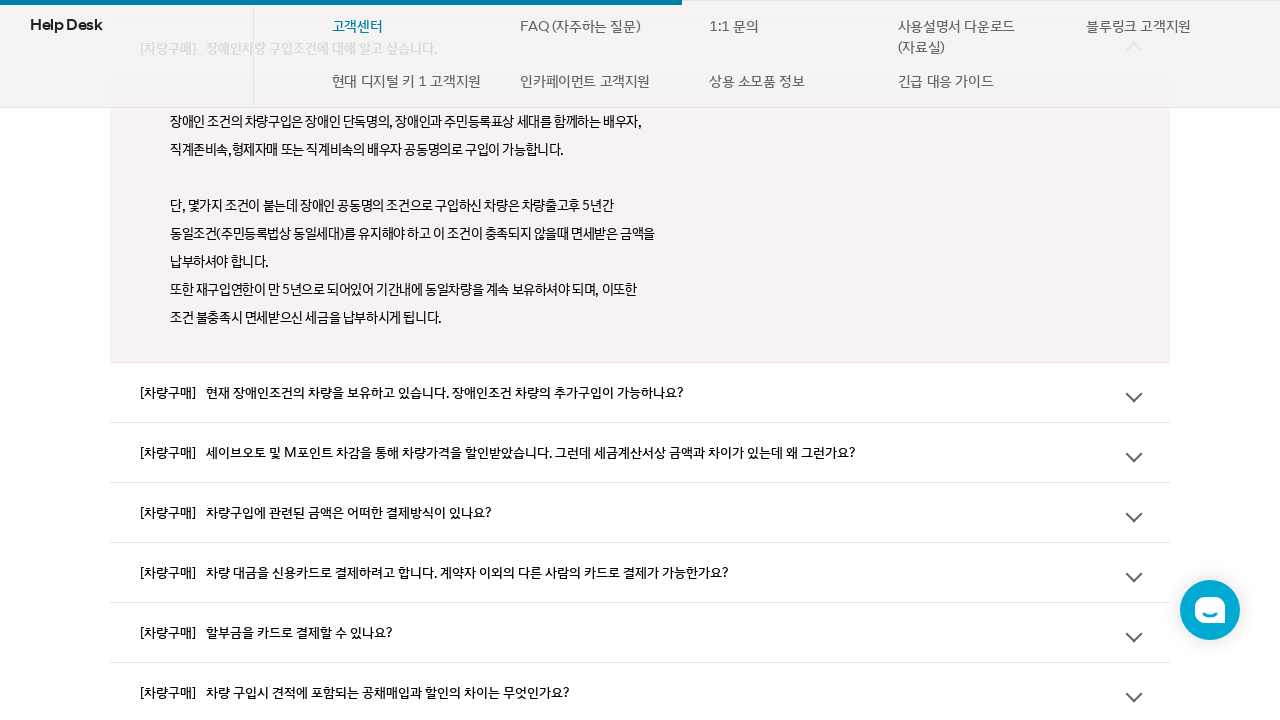

Scrolled to FAQ item 4 on page 3
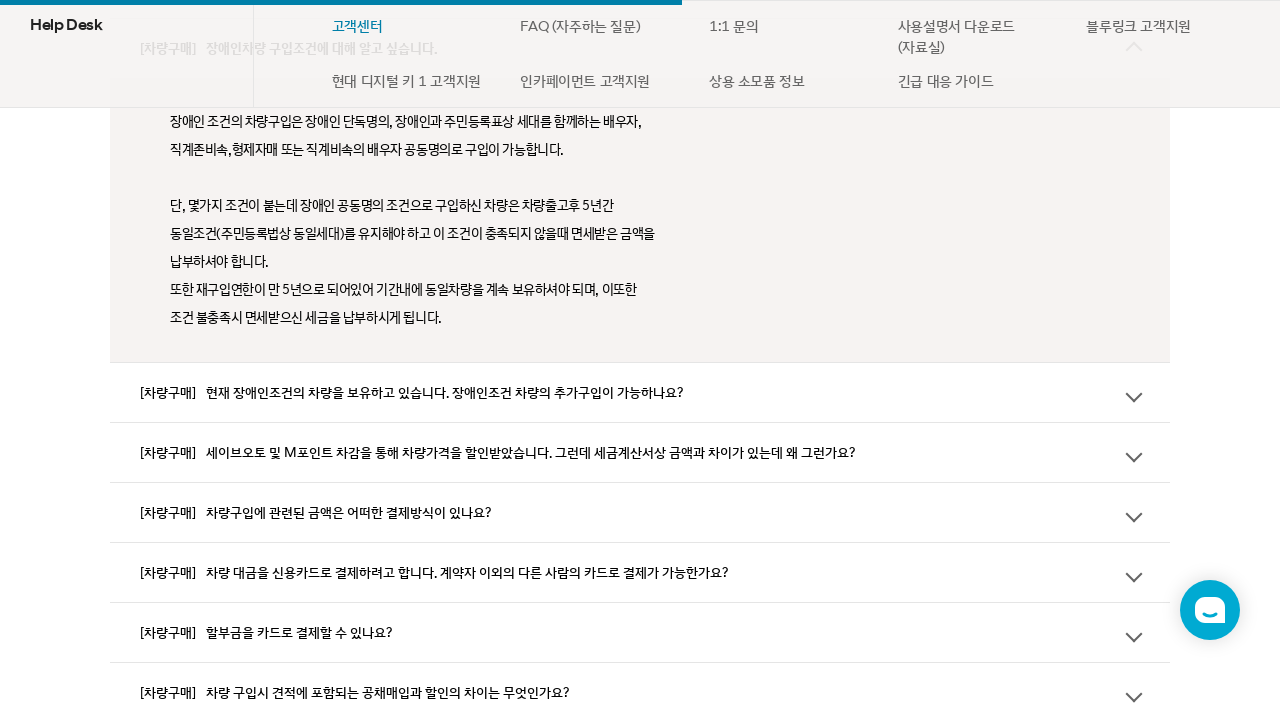

Waited for FAQ item 4 to be ready
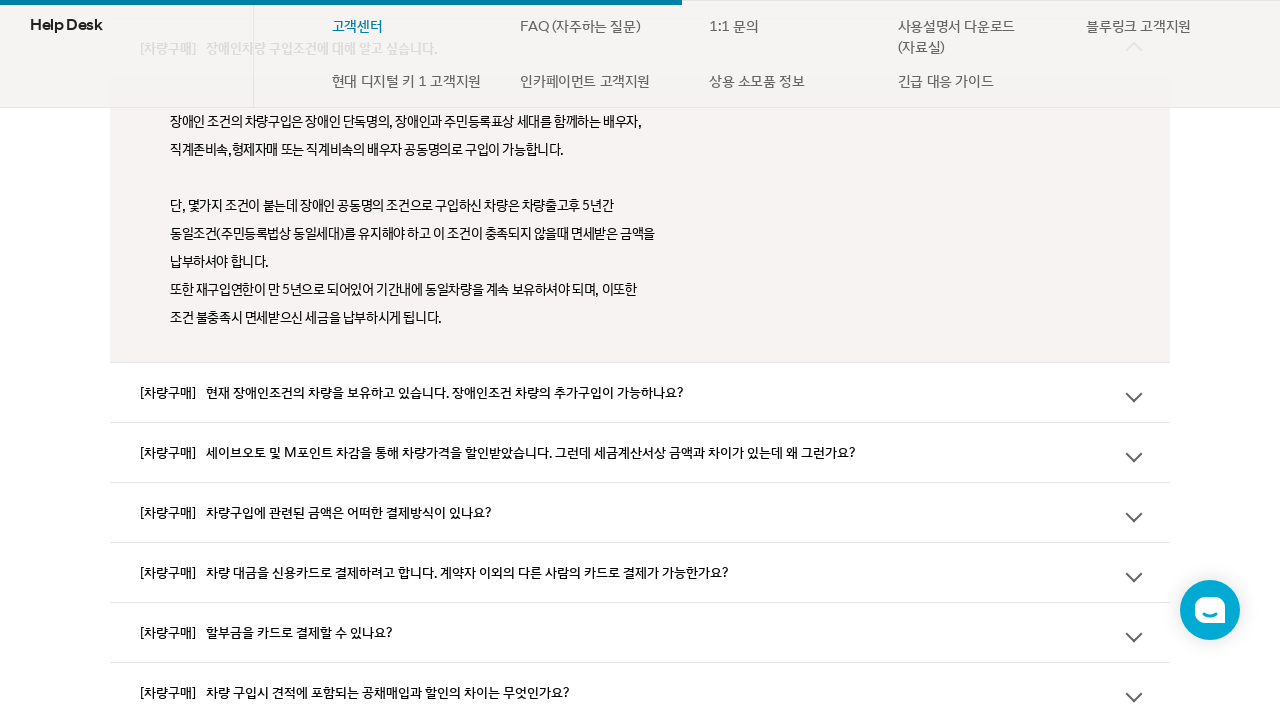

Clicked to expand FAQ item 4 on page 3 at (640, 392) on div.list-item >> nth=3
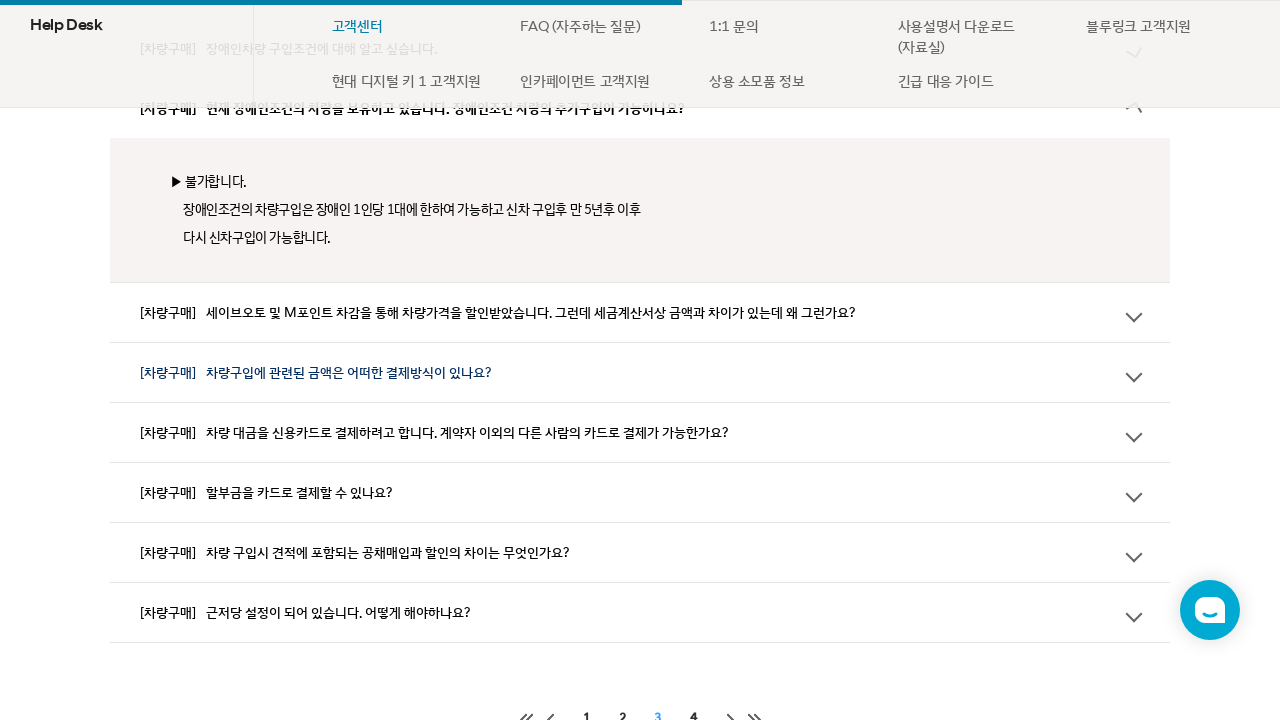

Waited for FAQ item 4 expansion animation
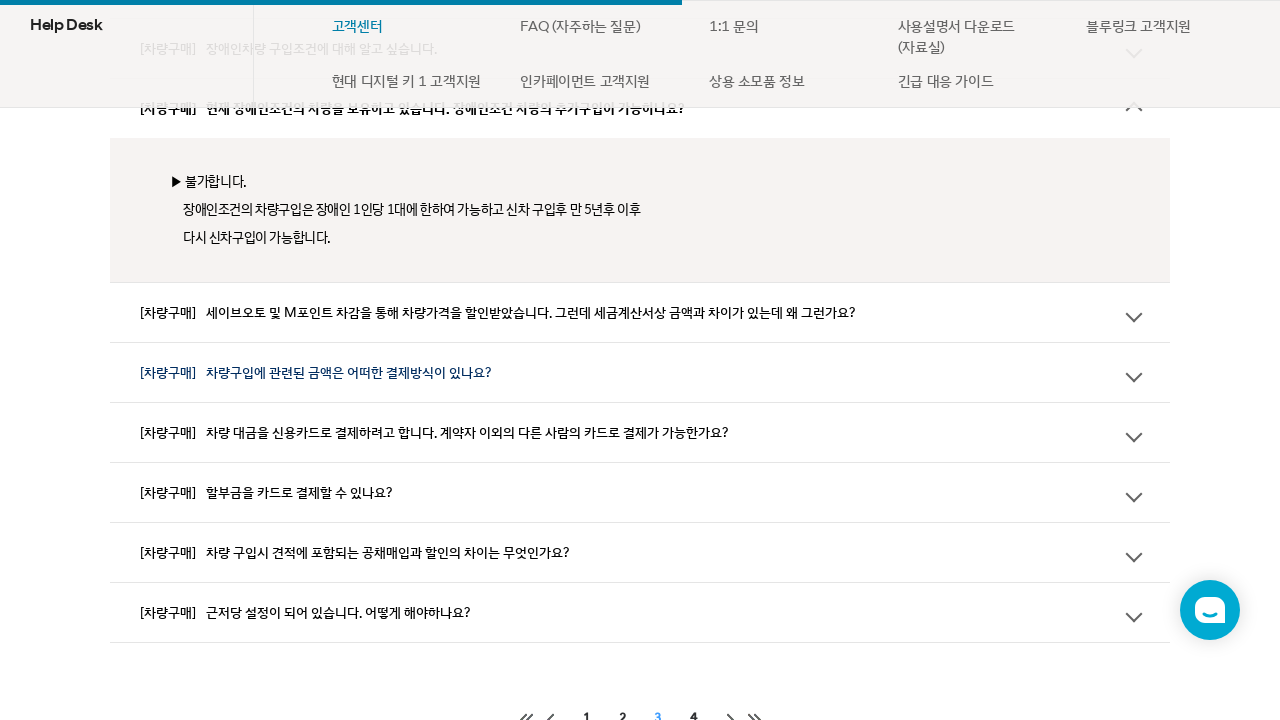

FAQ item 4 answer content became visible
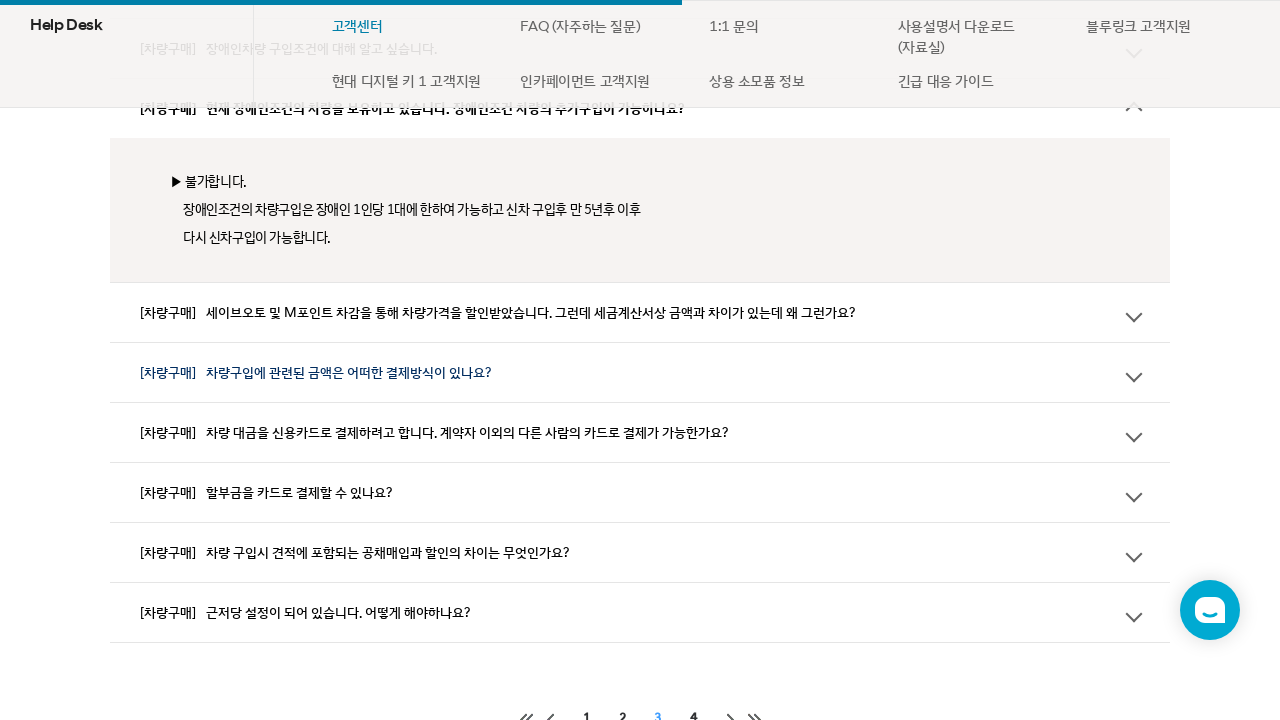

Scrolled to FAQ item 5 on page 3
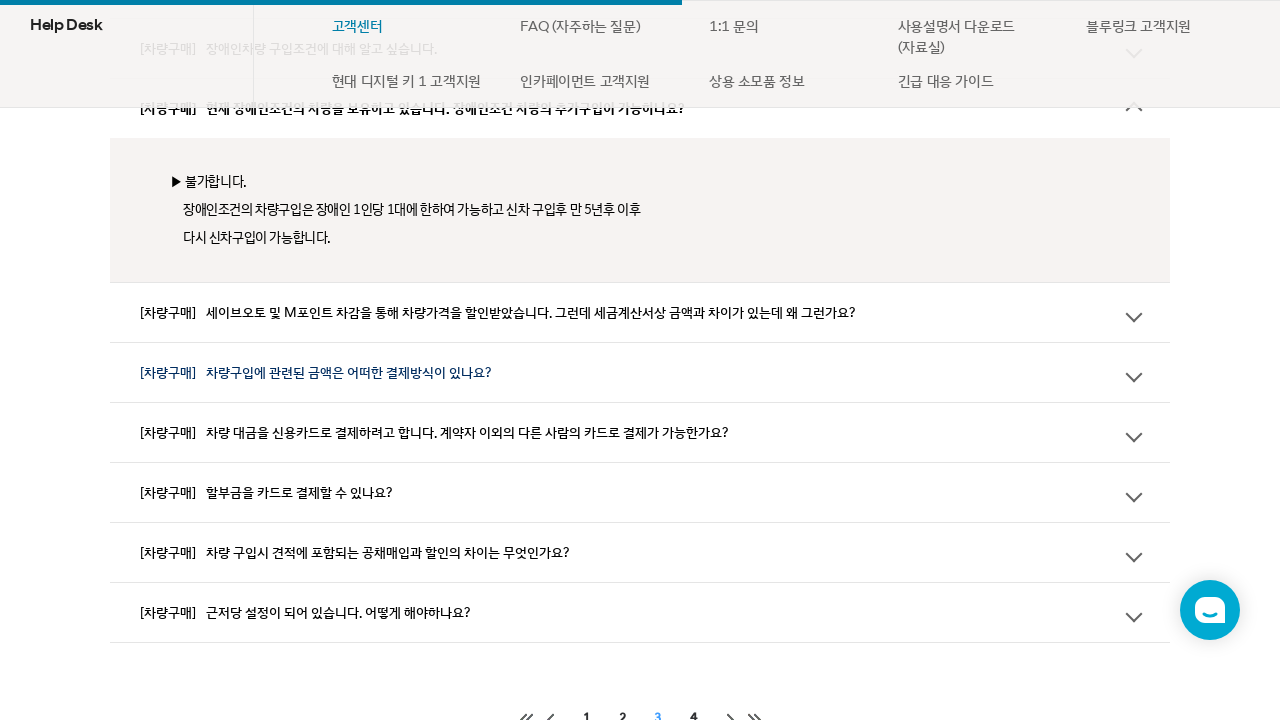

Waited for FAQ item 5 to be ready
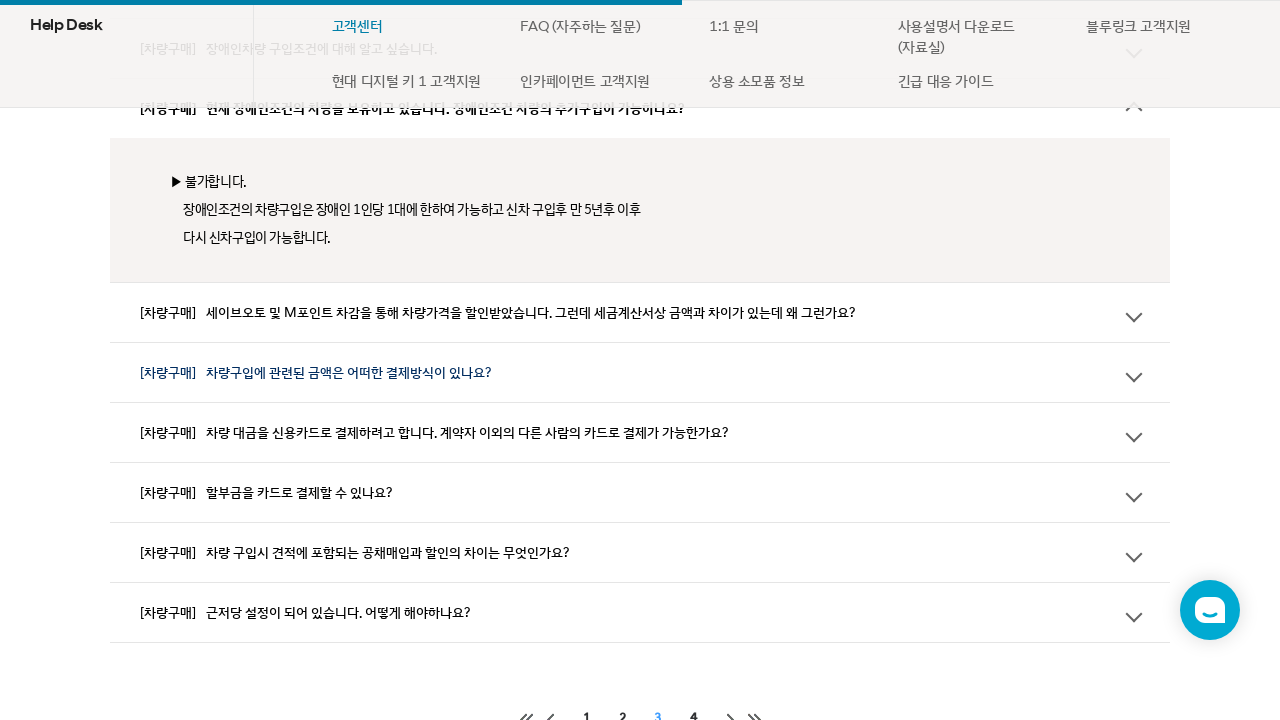

Clicked to expand FAQ item 5 on page 3 at (640, 312) on div.list-item >> nth=4
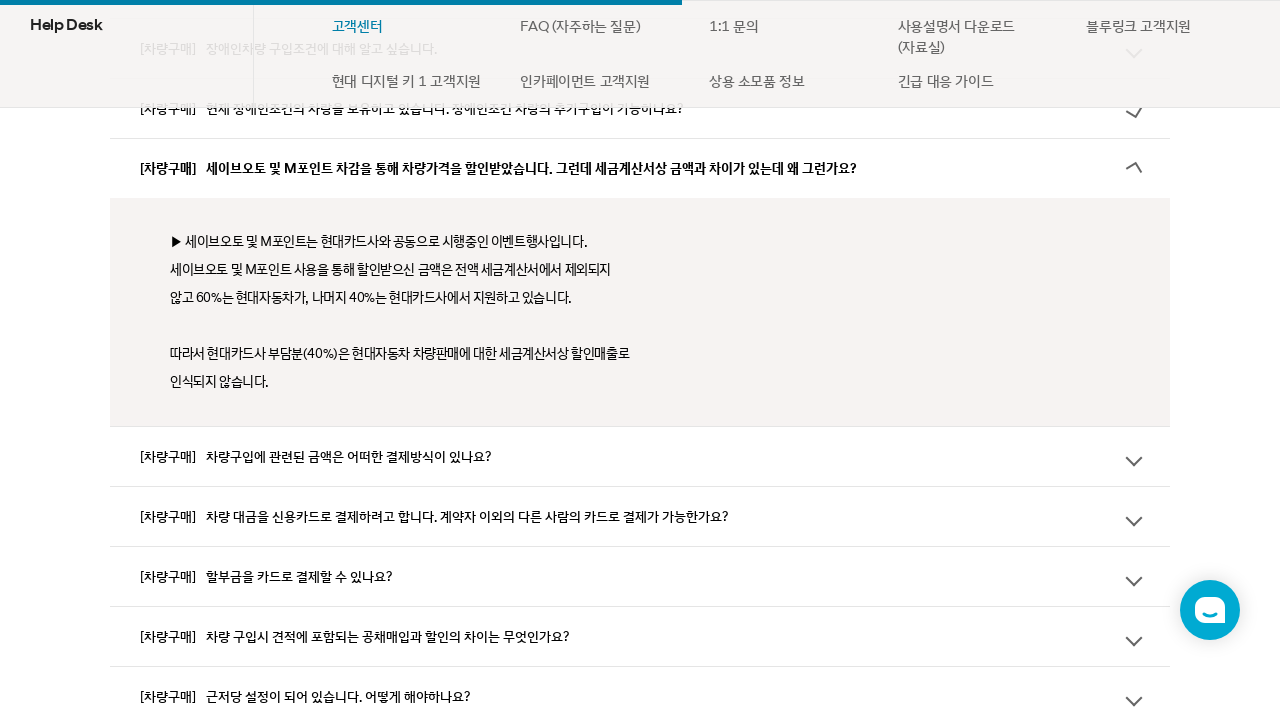

Waited for FAQ item 5 expansion animation
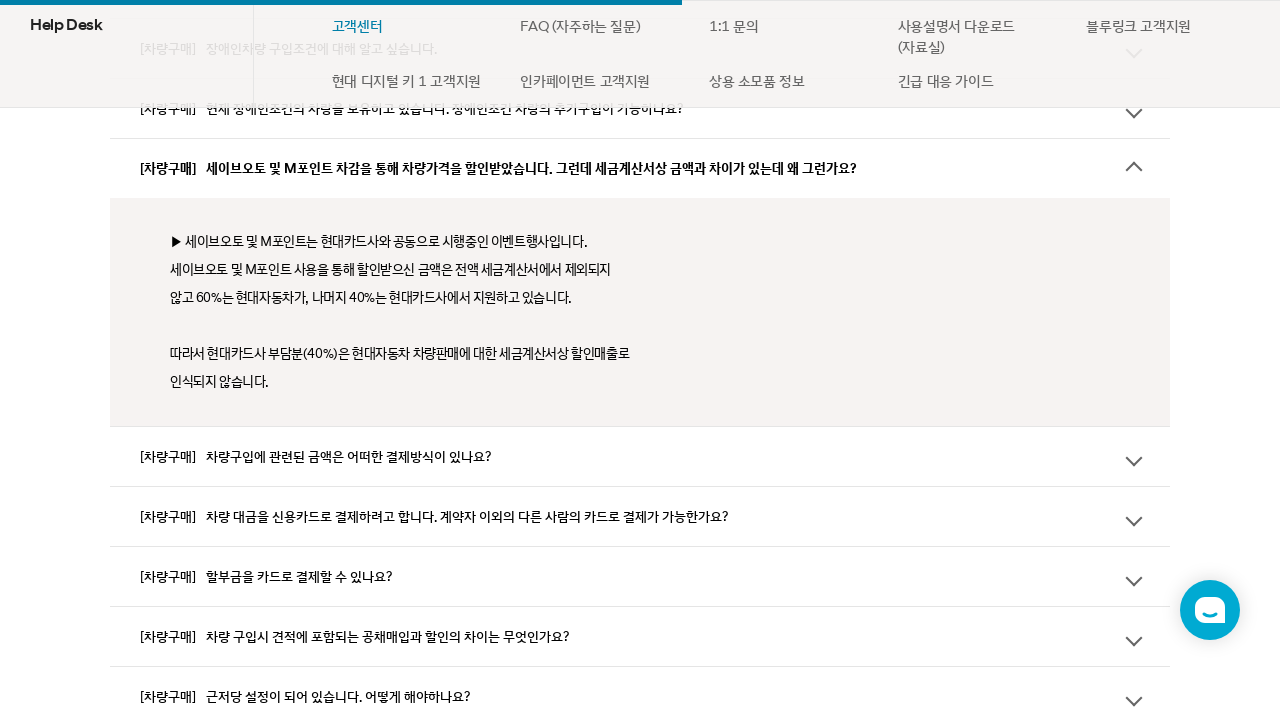

FAQ item 5 answer content became visible
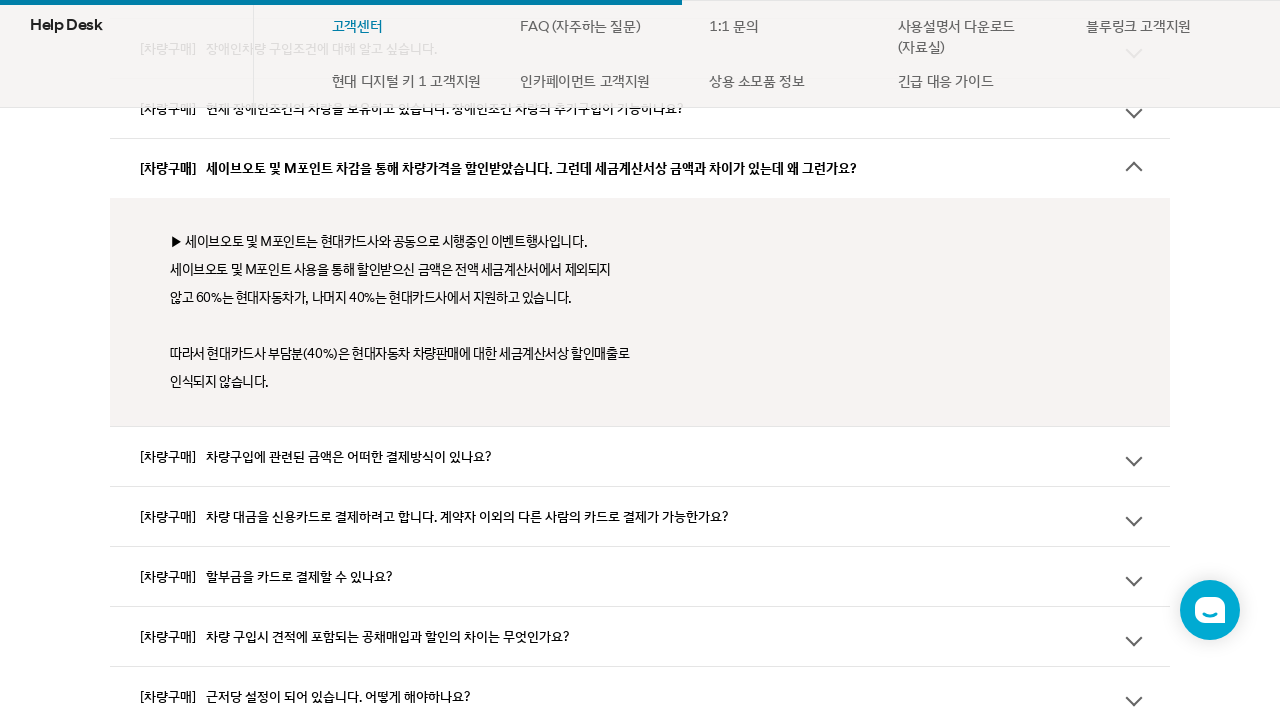

Scrolled to FAQ item 6 on page 3
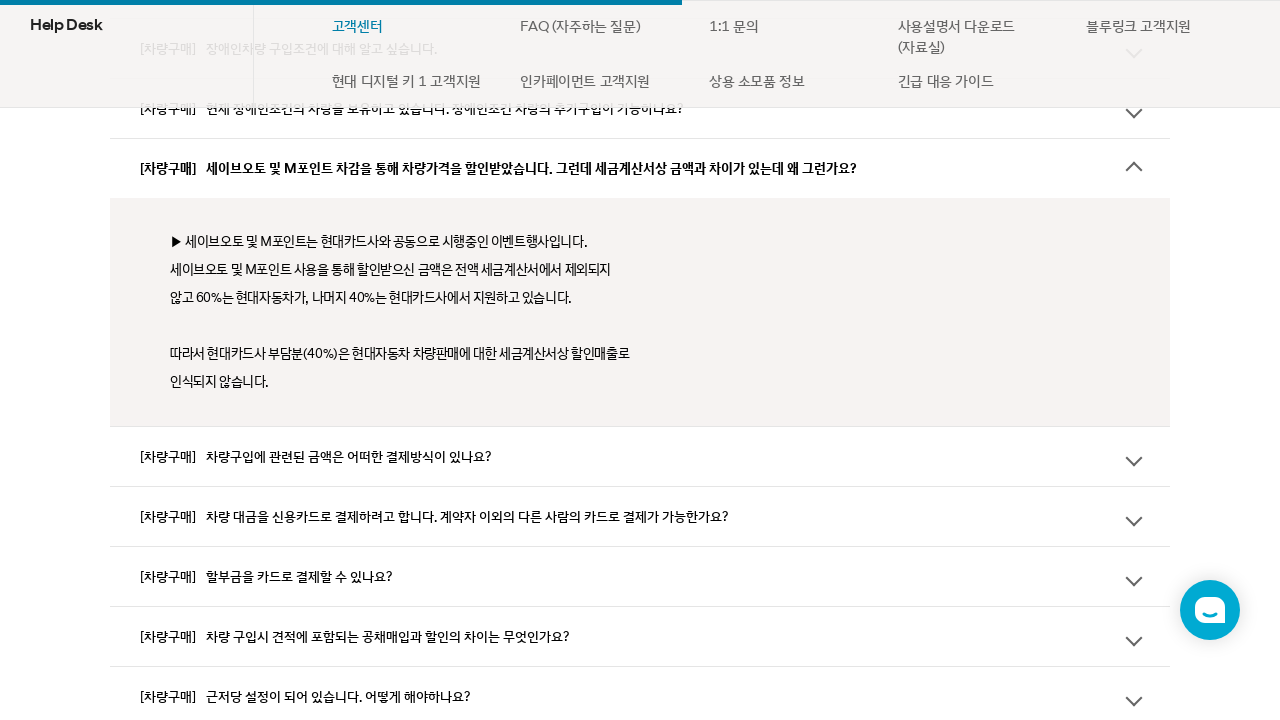

Waited for FAQ item 6 to be ready
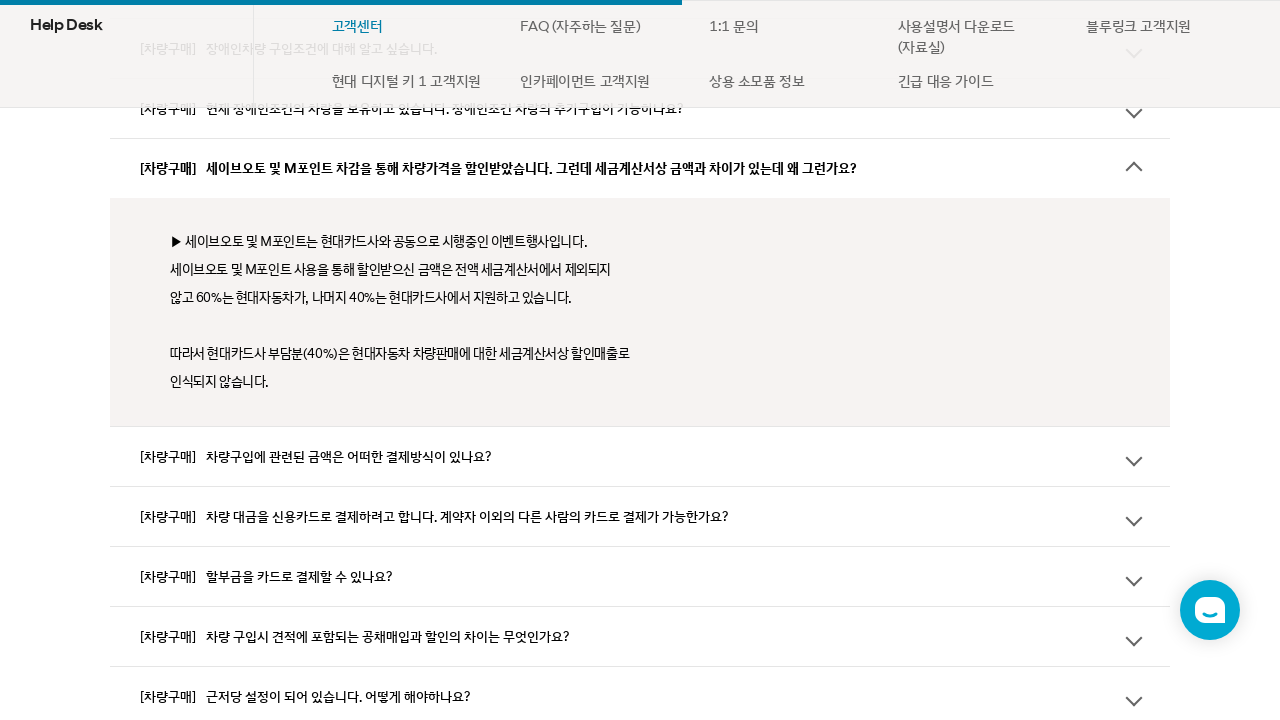

Clicked to expand FAQ item 6 on page 3 at (640, 456) on div.list-item >> nth=5
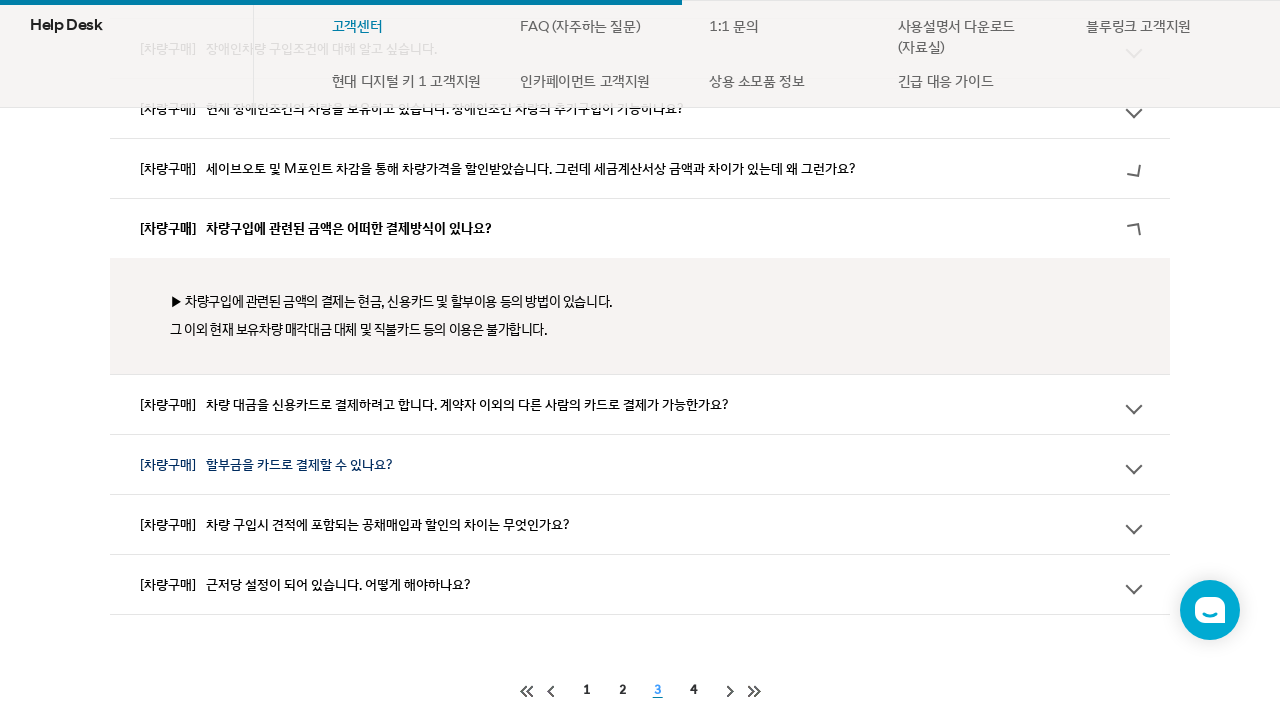

Waited for FAQ item 6 expansion animation
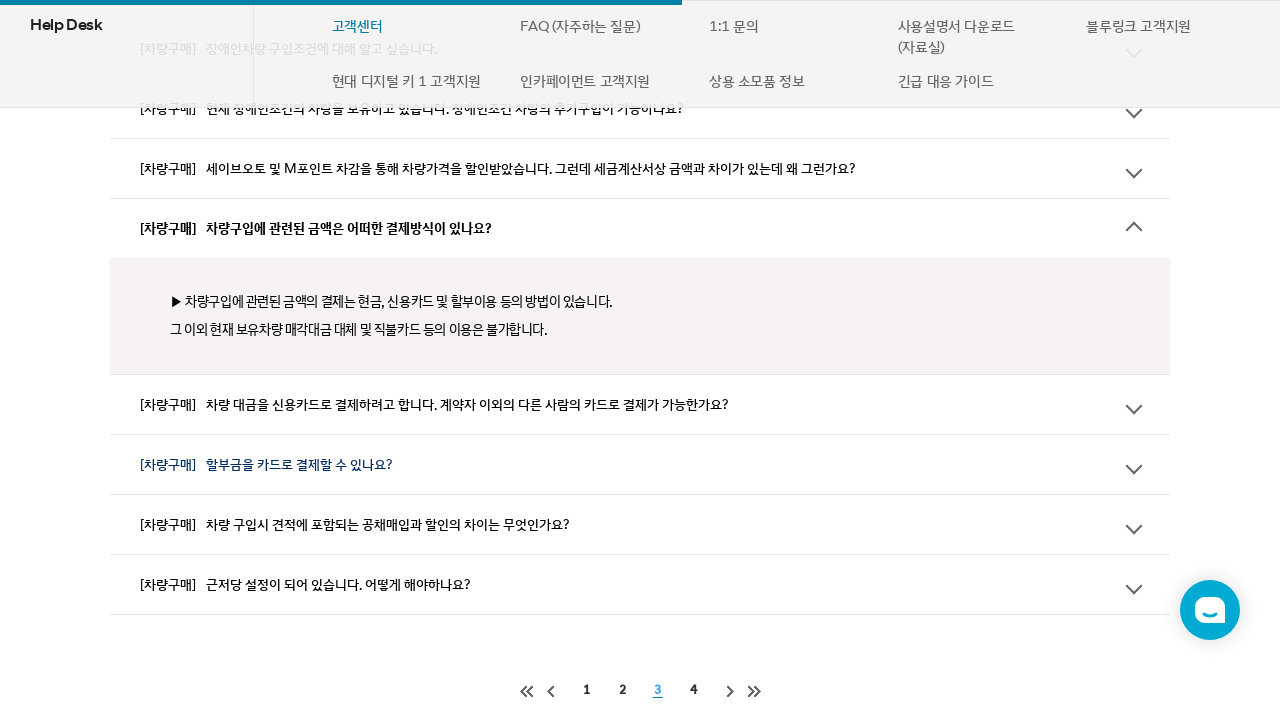

FAQ item 6 answer content became visible
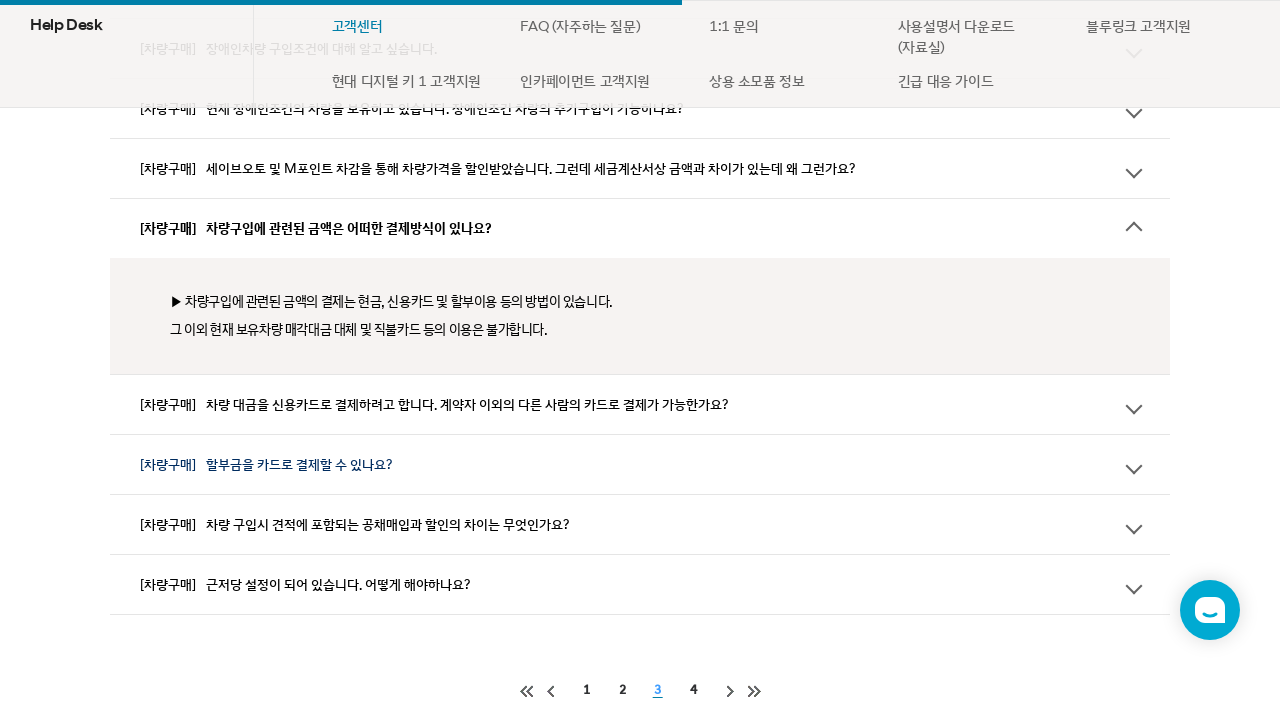

Scrolled to FAQ item 7 on page 3
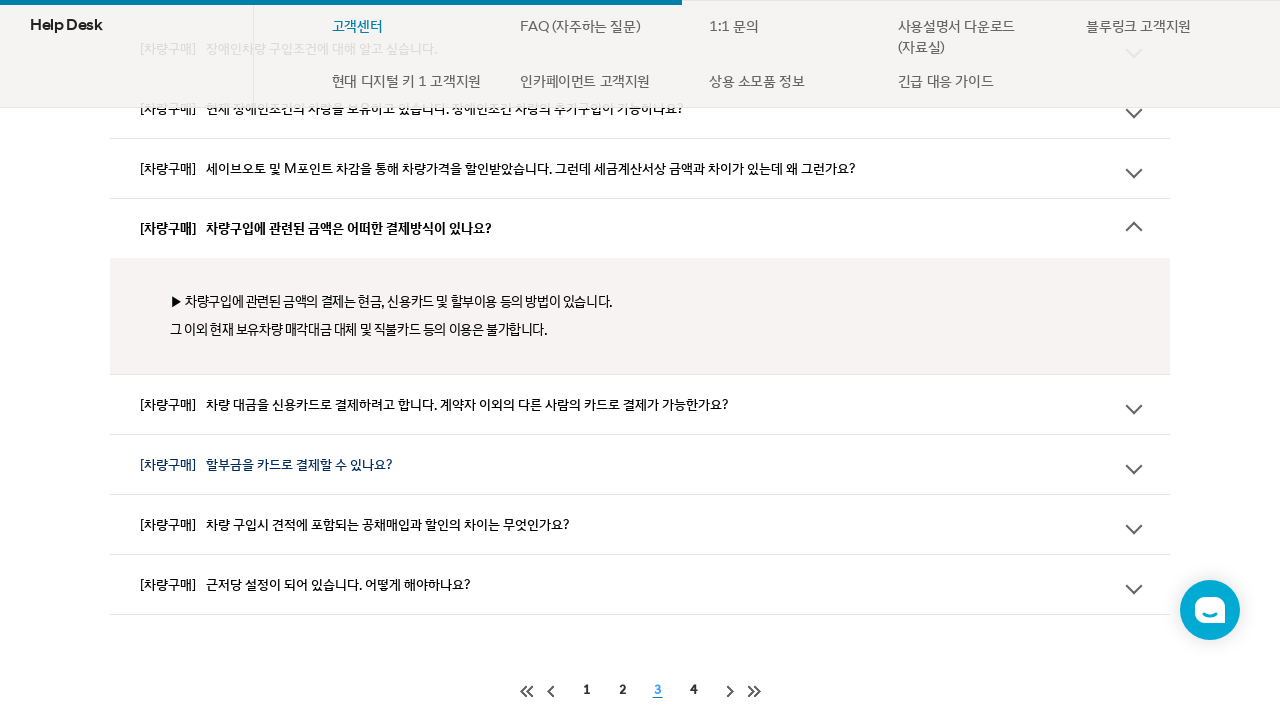

Waited for FAQ item 7 to be ready
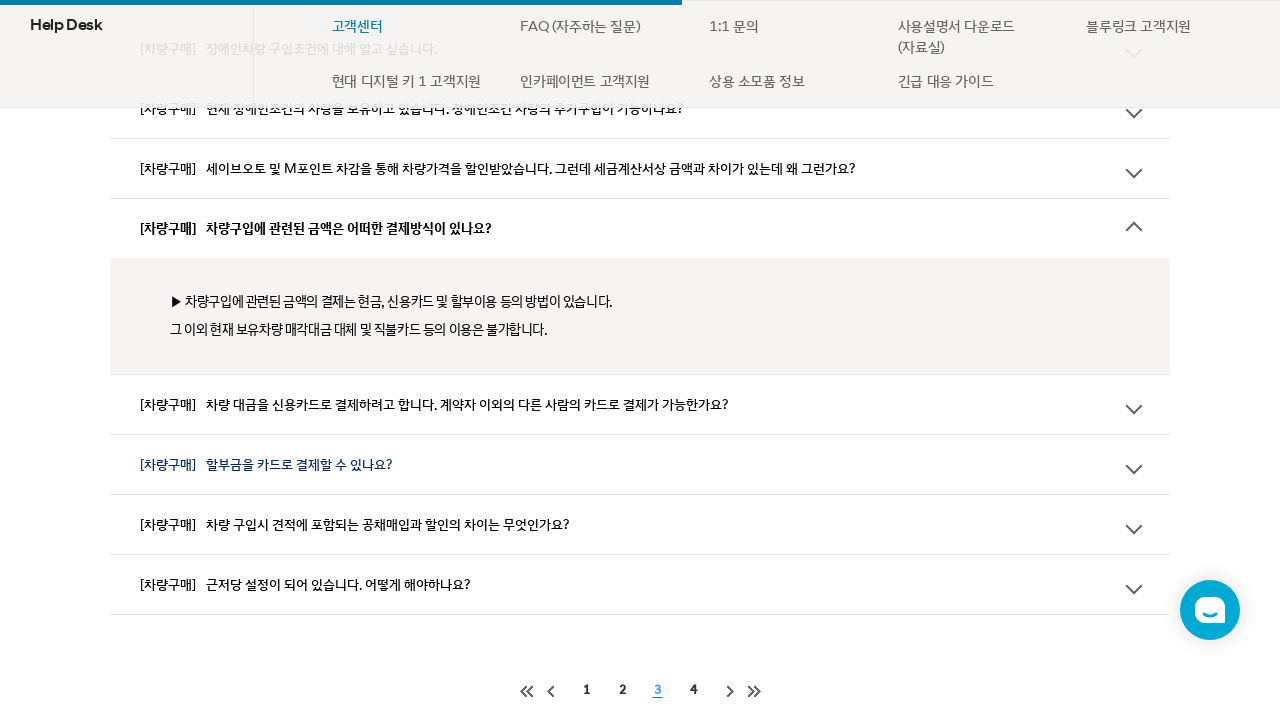

Clicked to expand FAQ item 7 on page 3 at (640, 404) on div.list-item >> nth=6
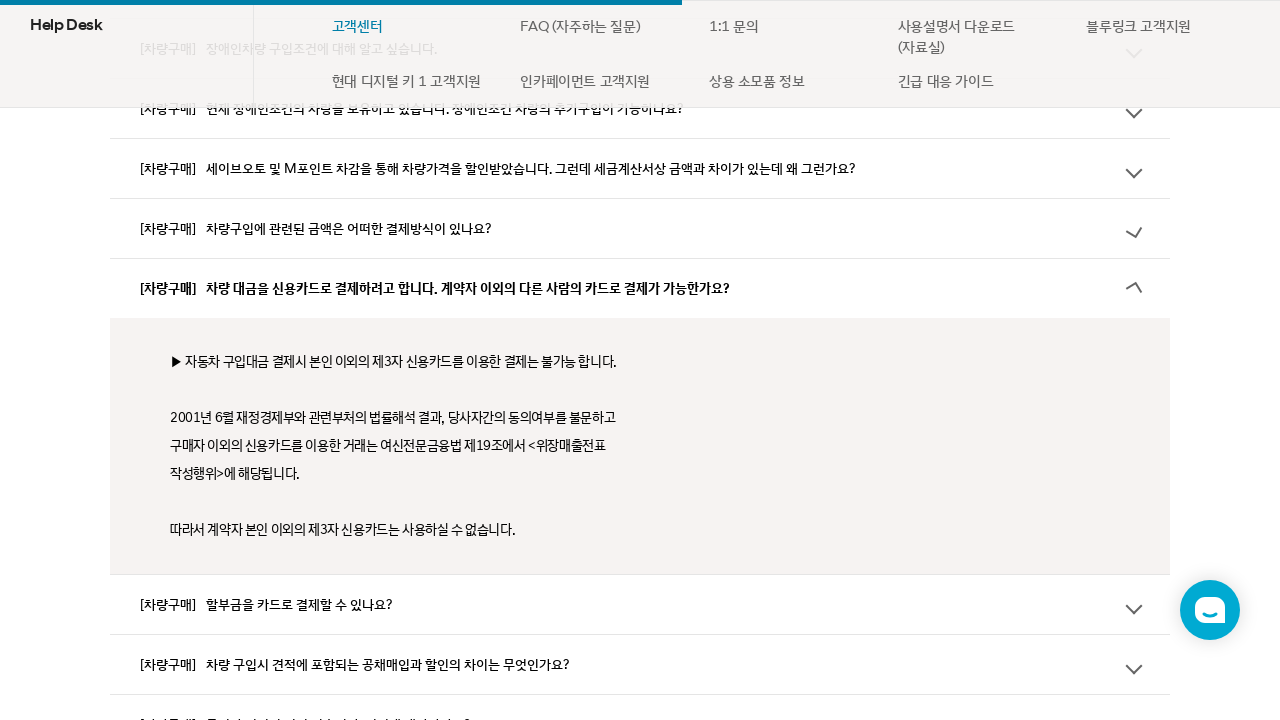

Waited for FAQ item 7 expansion animation
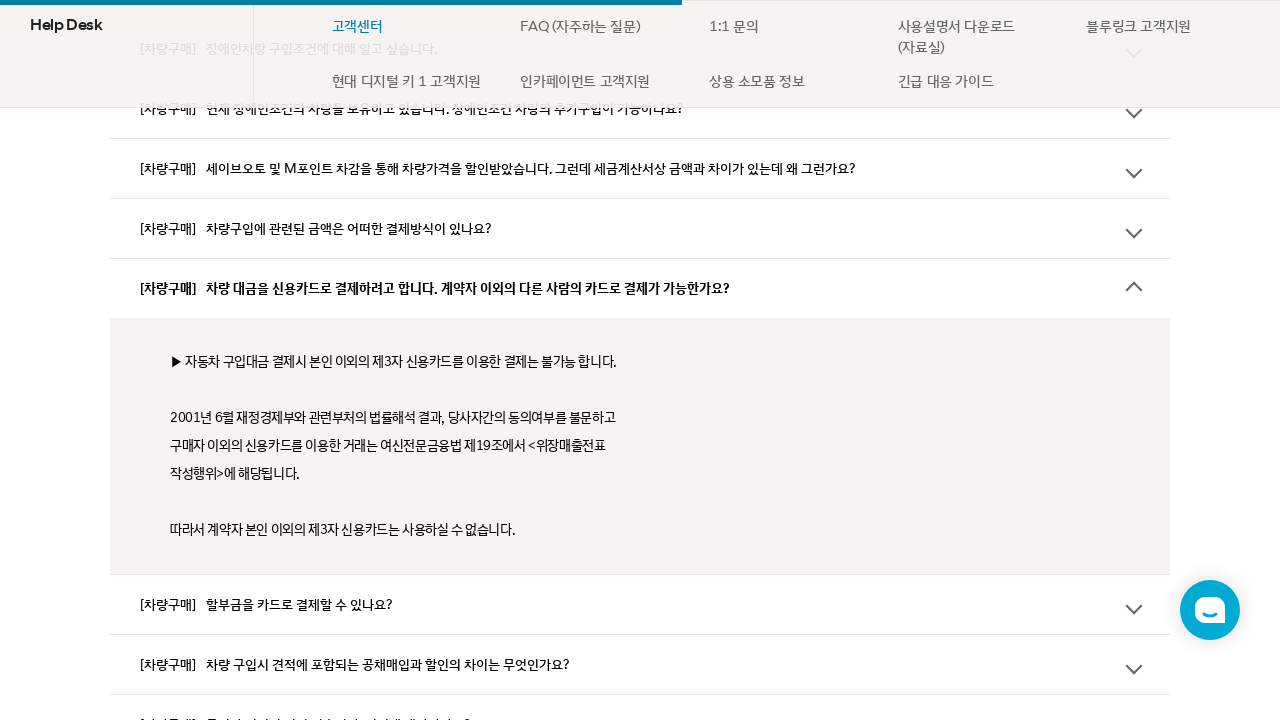

FAQ item 7 answer content became visible
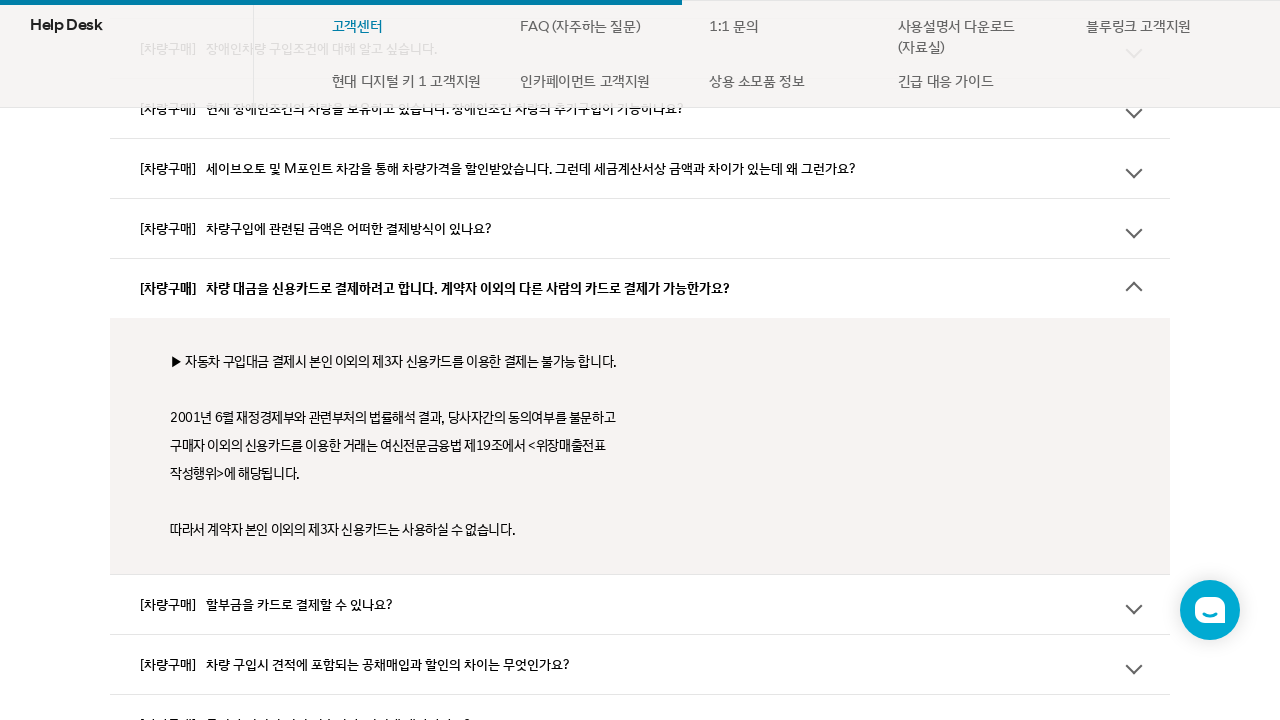

Scrolled to FAQ item 8 on page 3
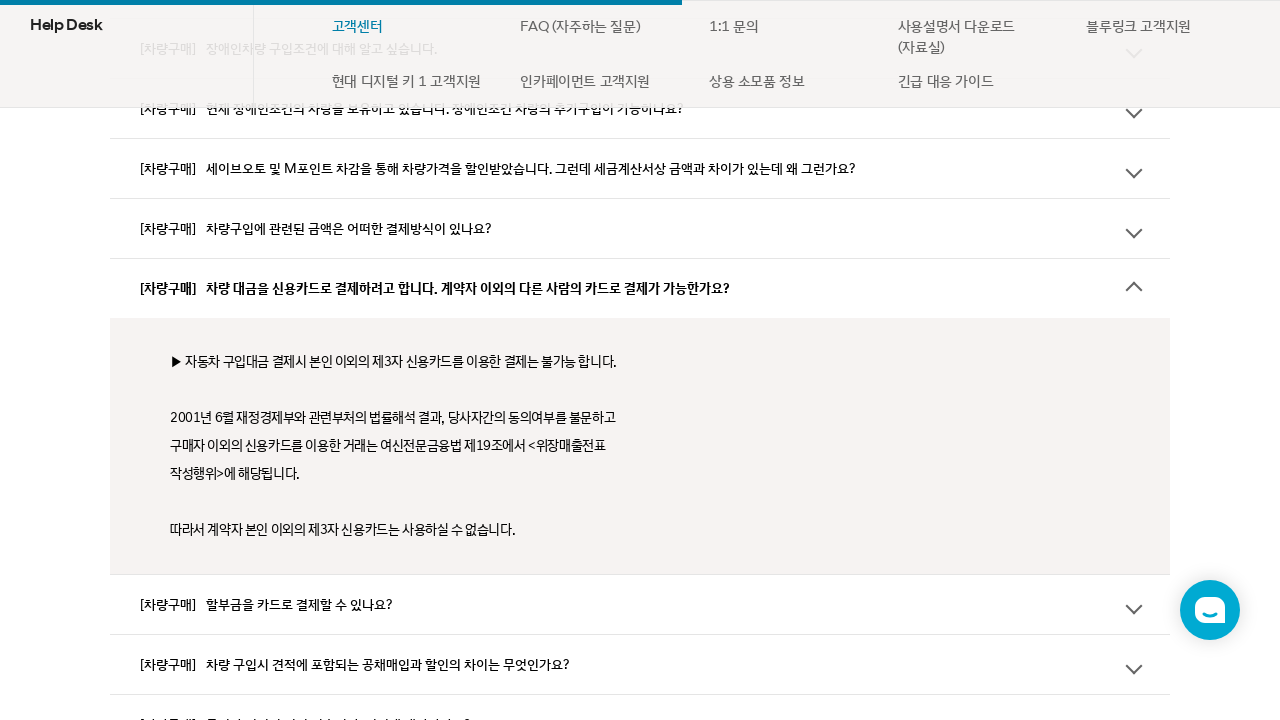

Waited for FAQ item 8 to be ready
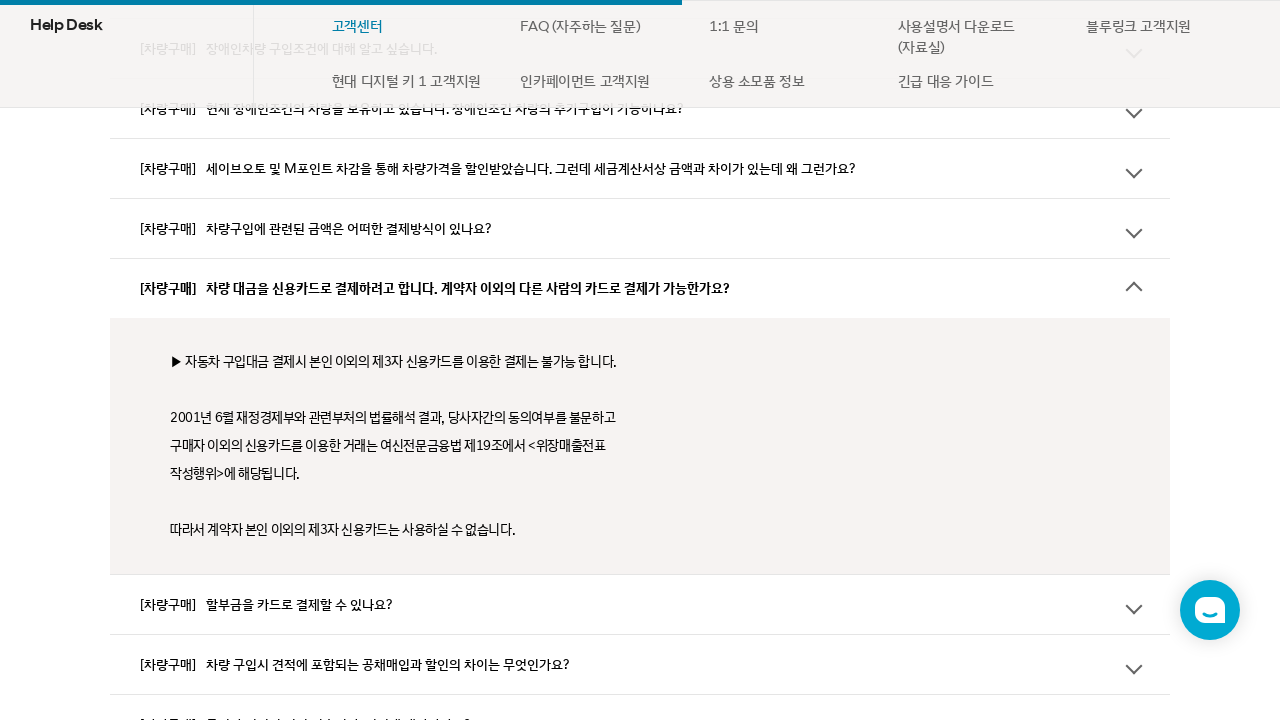

Clicked to expand FAQ item 8 on page 3 at (640, 604) on div.list-item >> nth=7
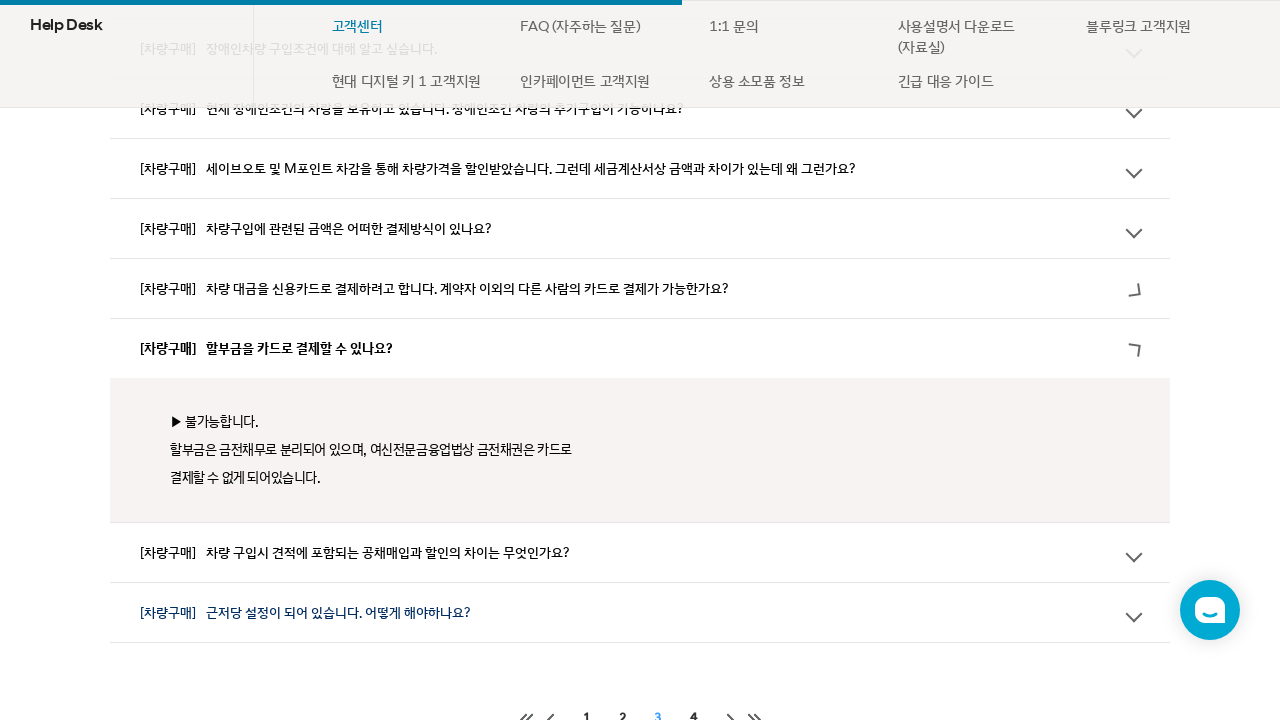

Waited for FAQ item 8 expansion animation
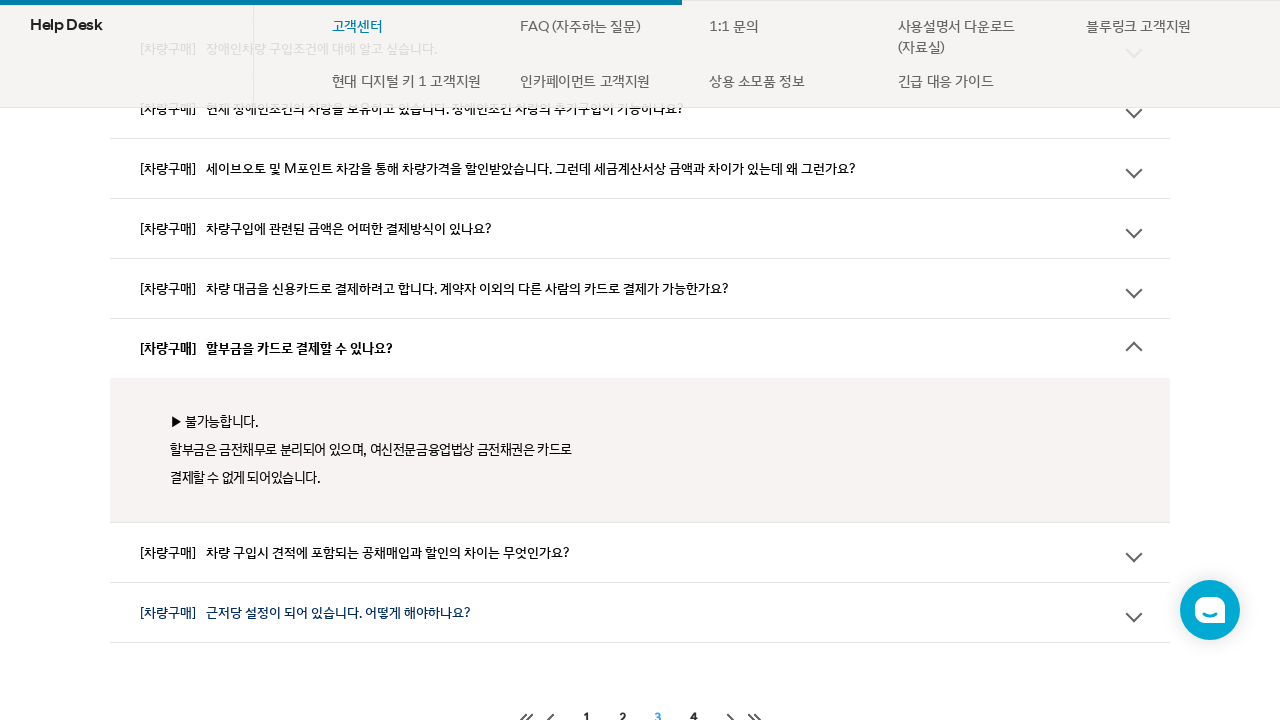

FAQ item 8 answer content became visible
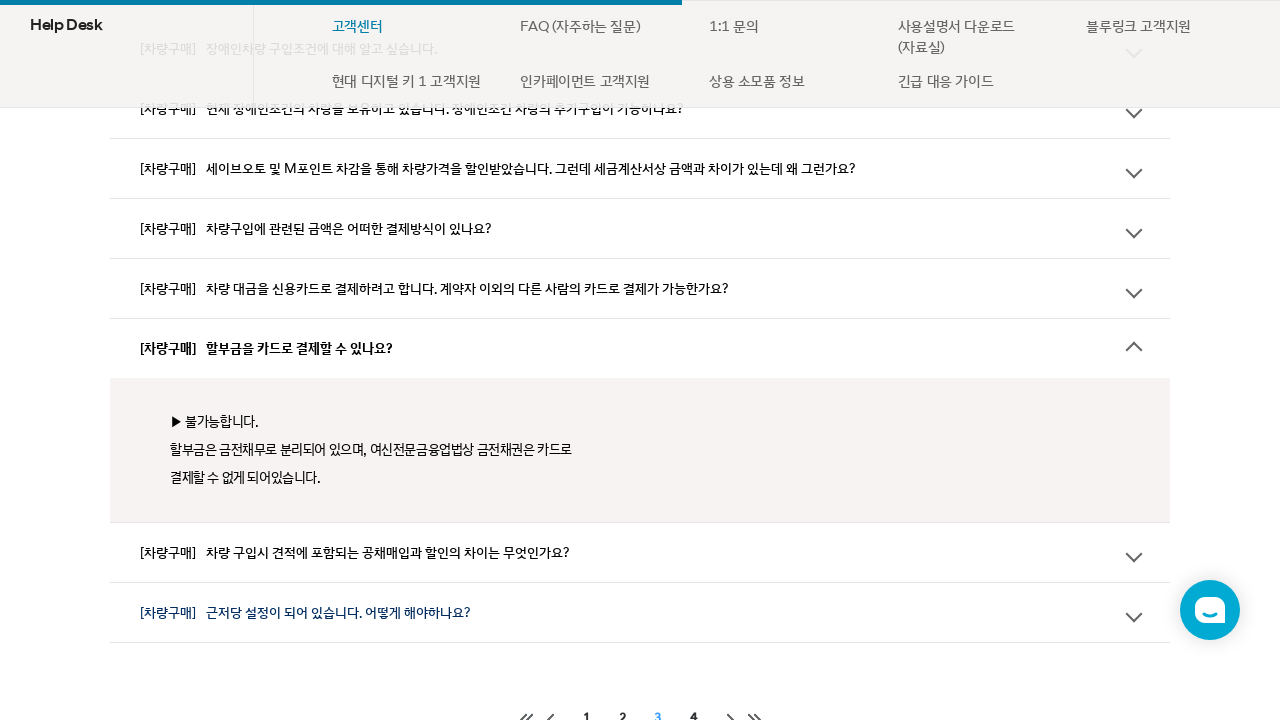

Scrolled to FAQ item 9 on page 3
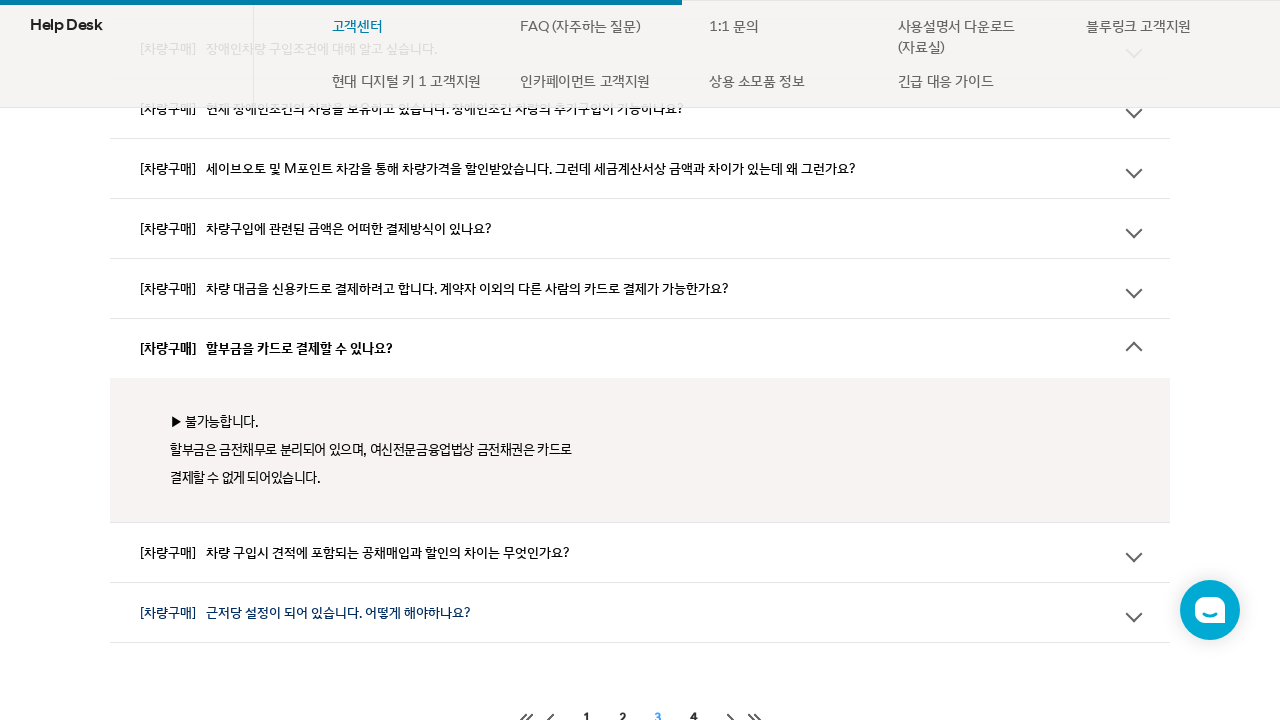

Waited for FAQ item 9 to be ready
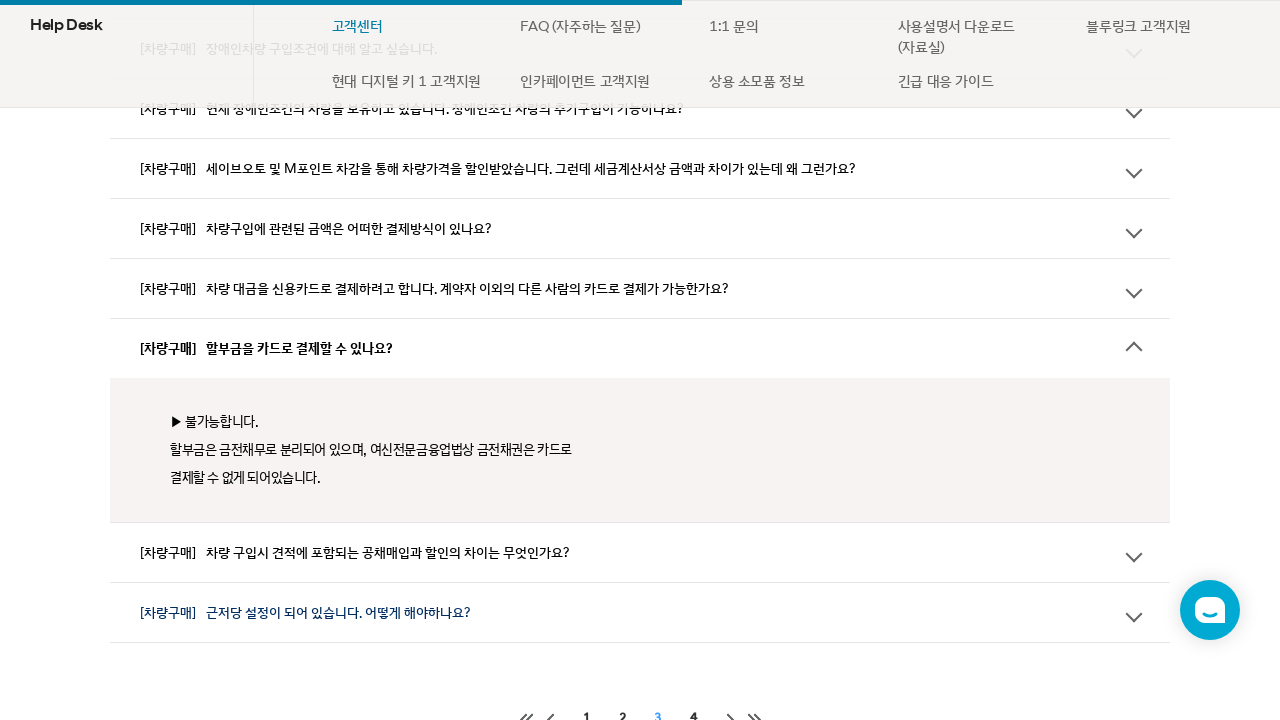

Clicked to expand FAQ item 9 on page 3 at (640, 552) on div.list-item >> nth=8
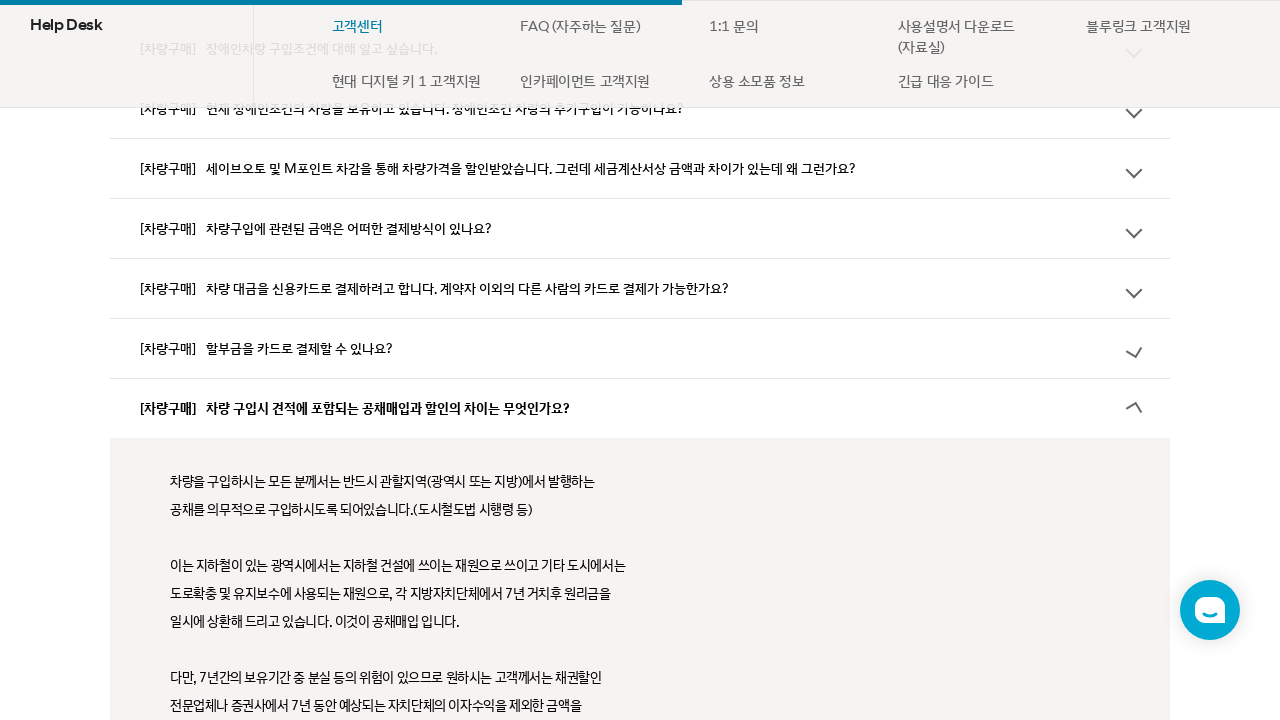

Waited for FAQ item 9 expansion animation
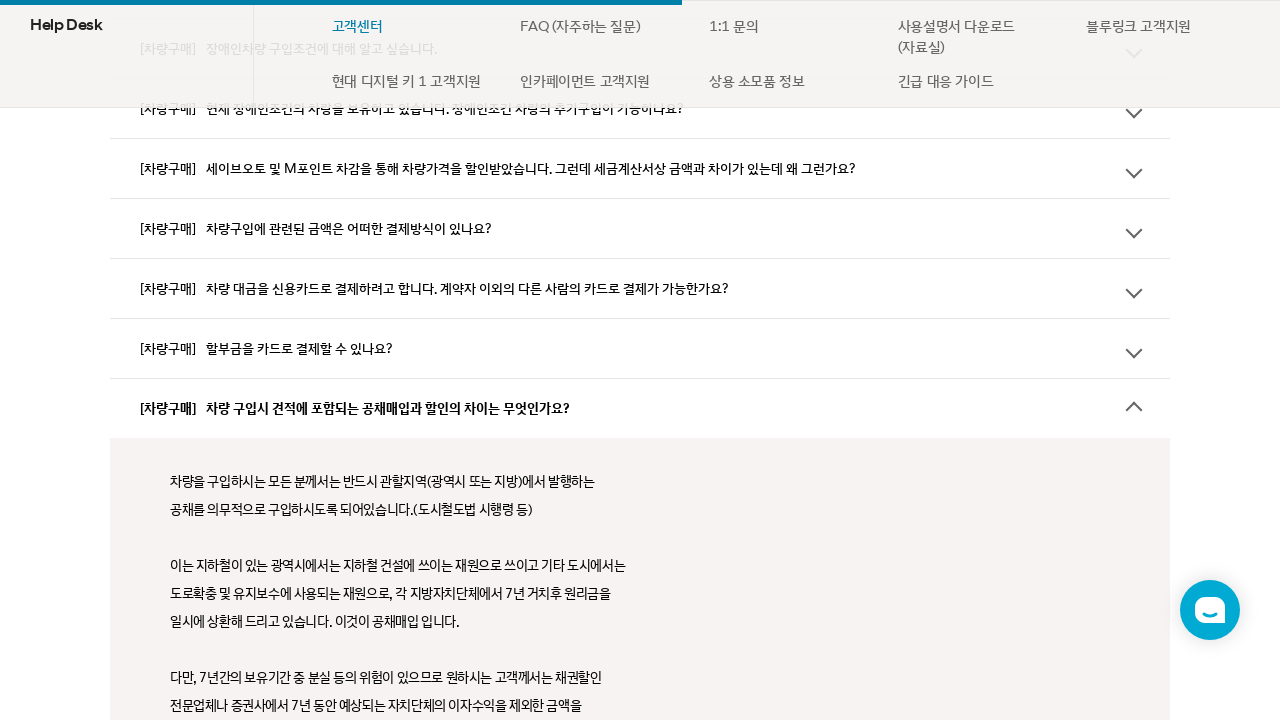

FAQ item 9 answer content became visible
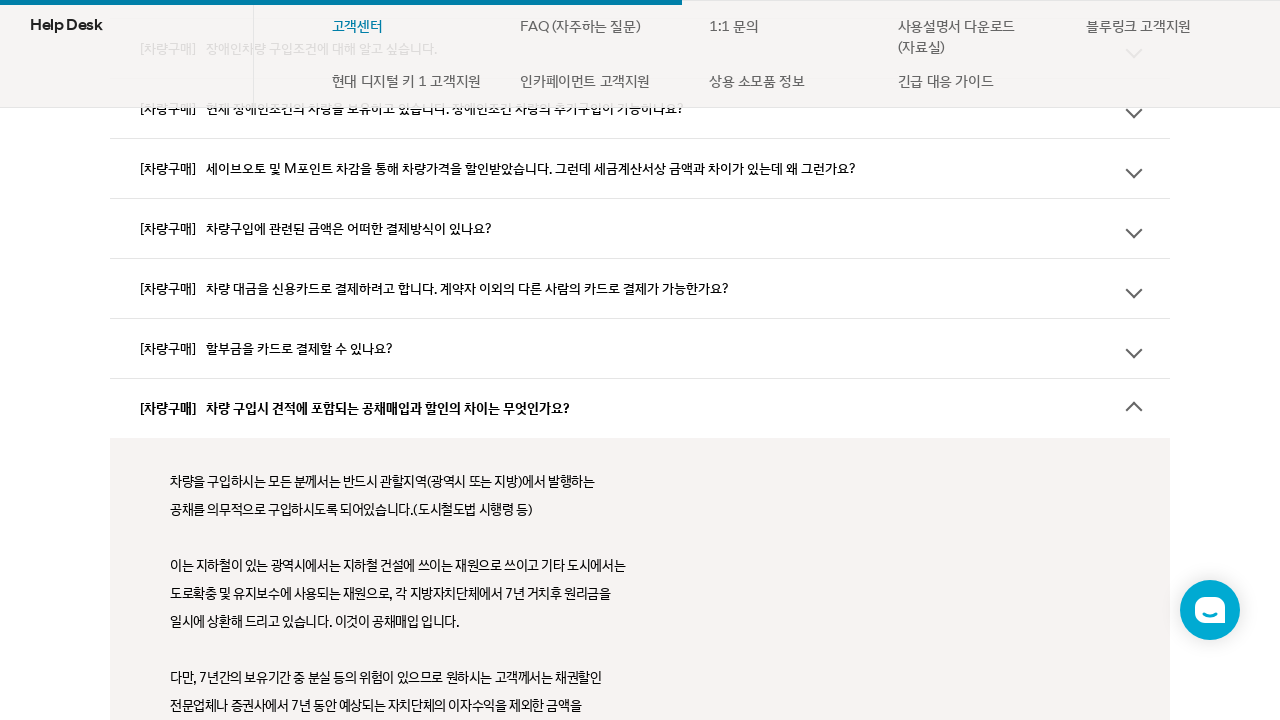

Scrolled to FAQ item 10 on page 3
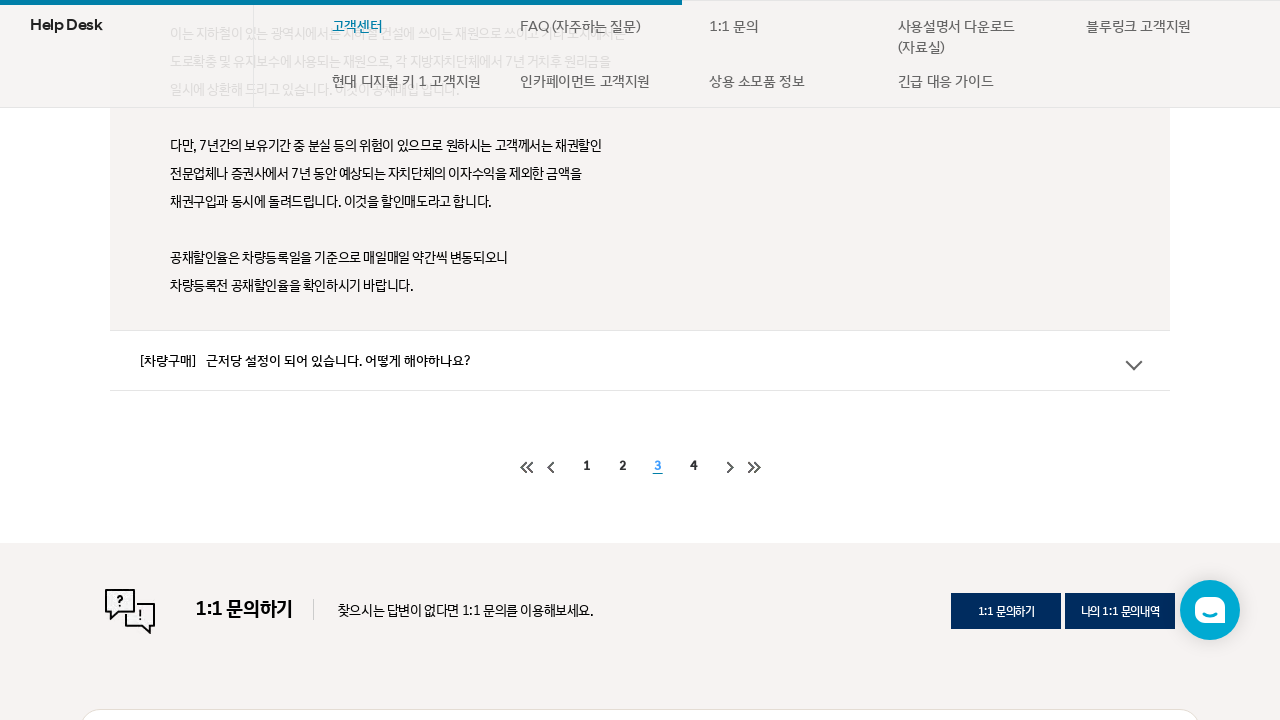

Waited for FAQ item 10 to be ready
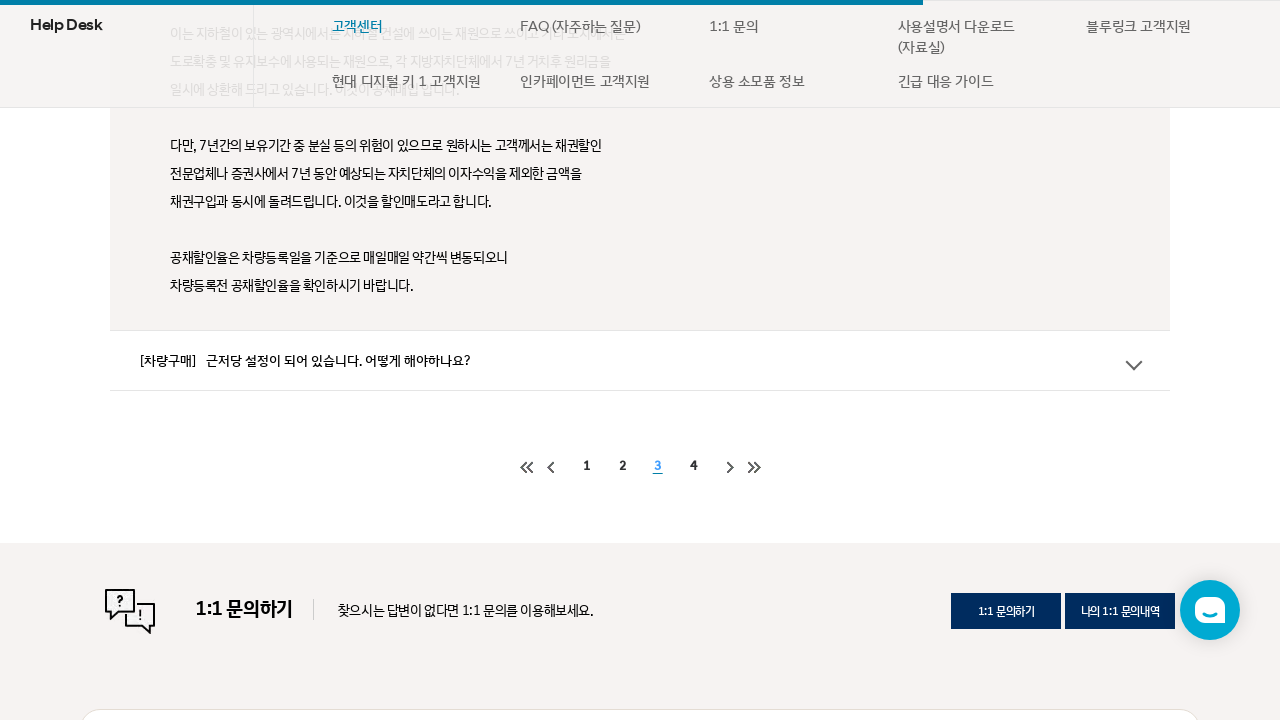

Clicked to expand FAQ item 10 on page 3 at (640, 360) on div.list-item >> nth=9
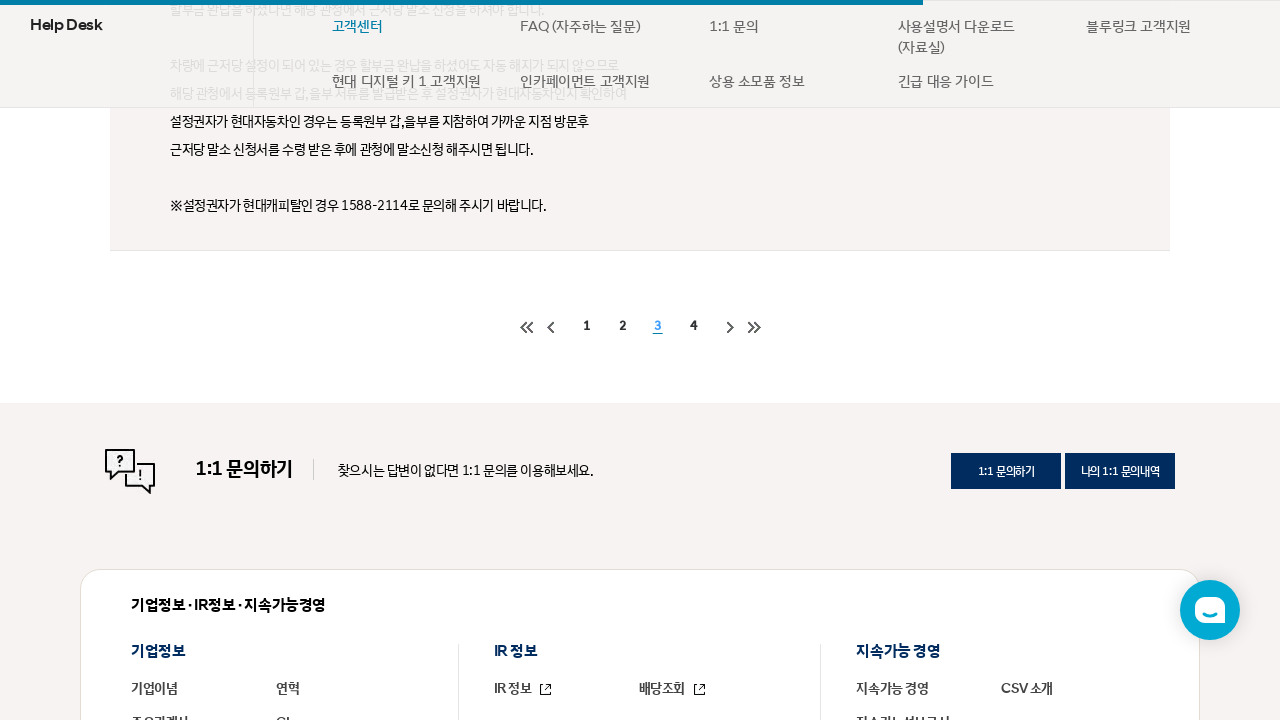

Waited for FAQ item 10 expansion animation
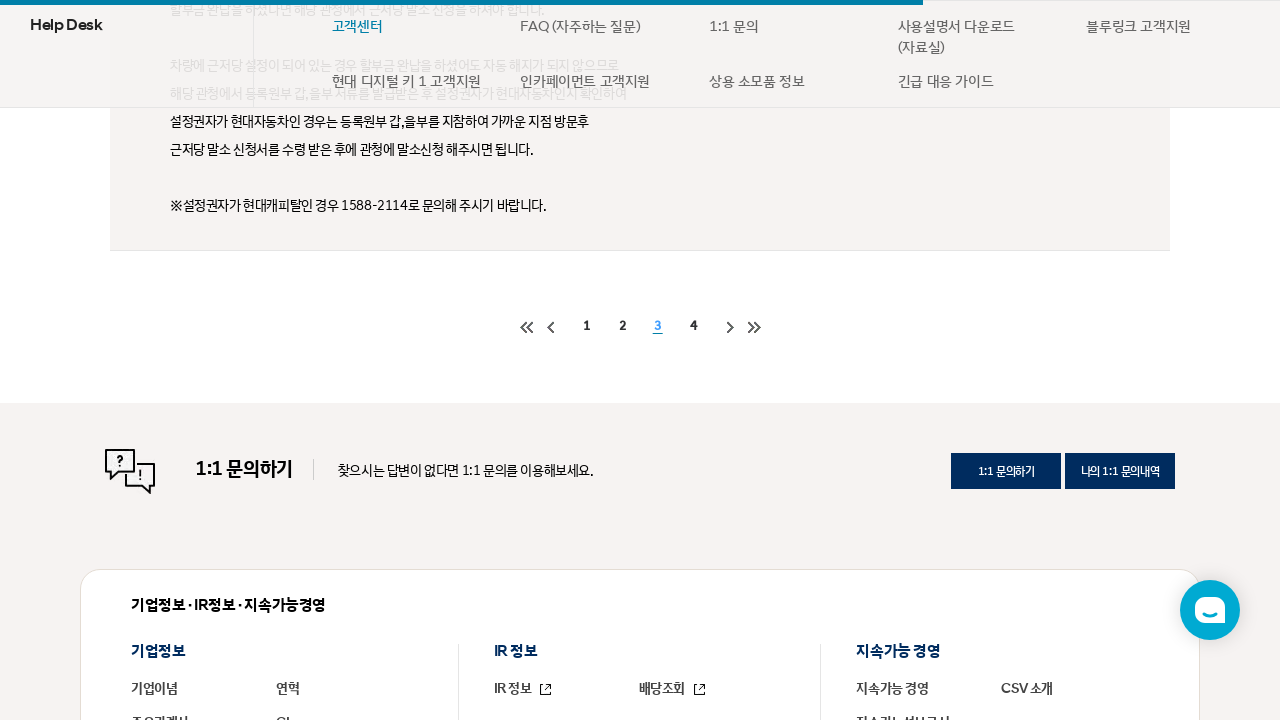

FAQ item 10 answer content became visible
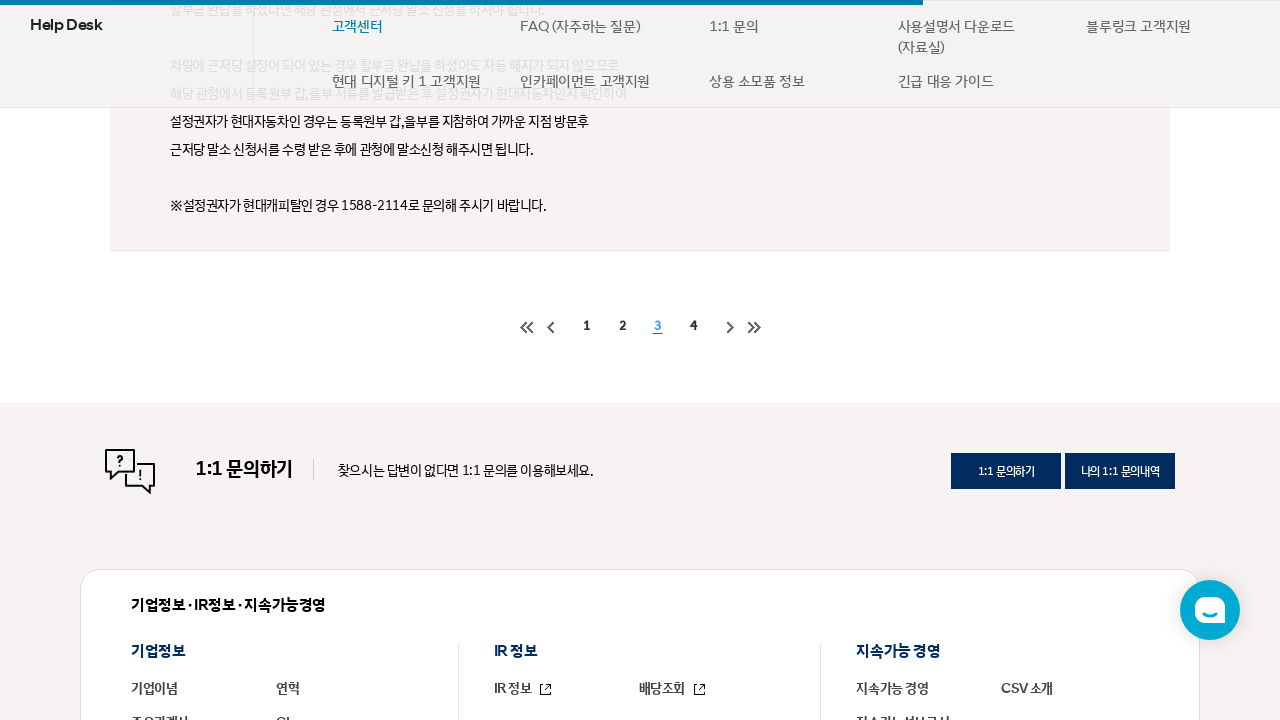

Located next page button for page 4
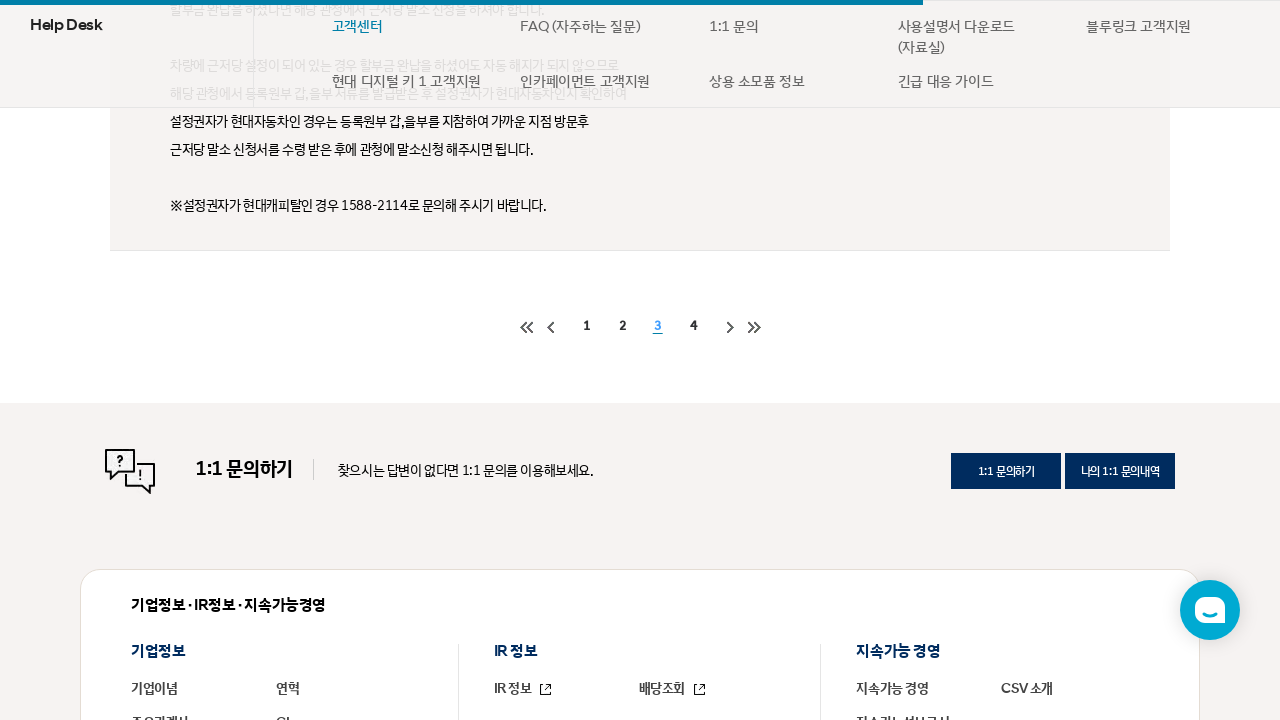

Scrolled to pagination controls for page 4
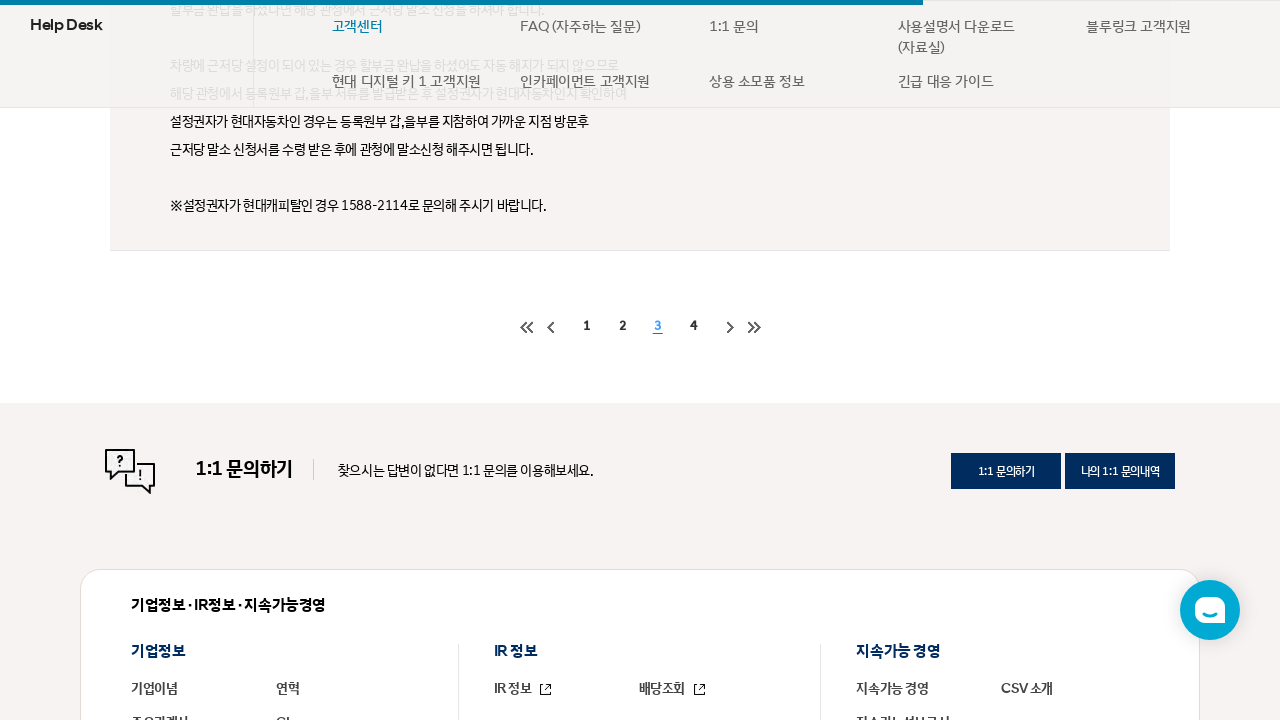

Waited before clicking next page button
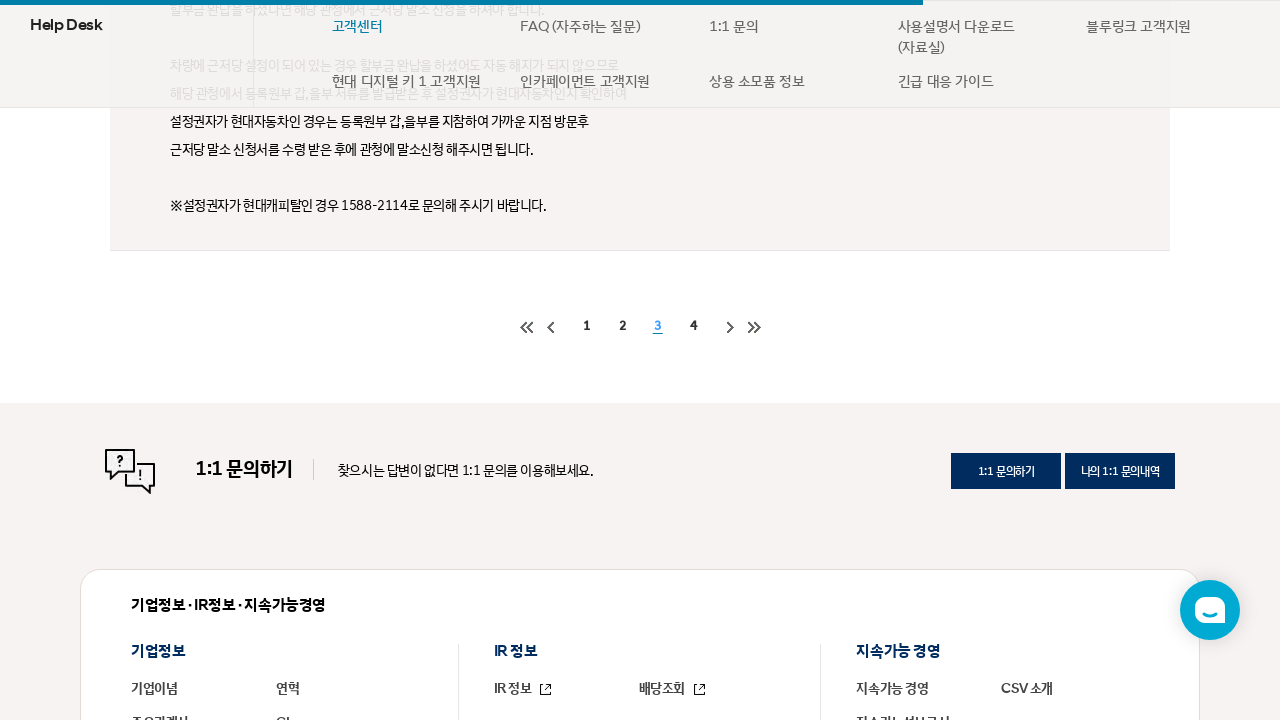

Clicked next page button to navigate to page 4 at (693, 327) on //*[@id="app"]/div[3]/section/div[2]/div/div[2]/section/div/div[3]/div[2]/div/ul
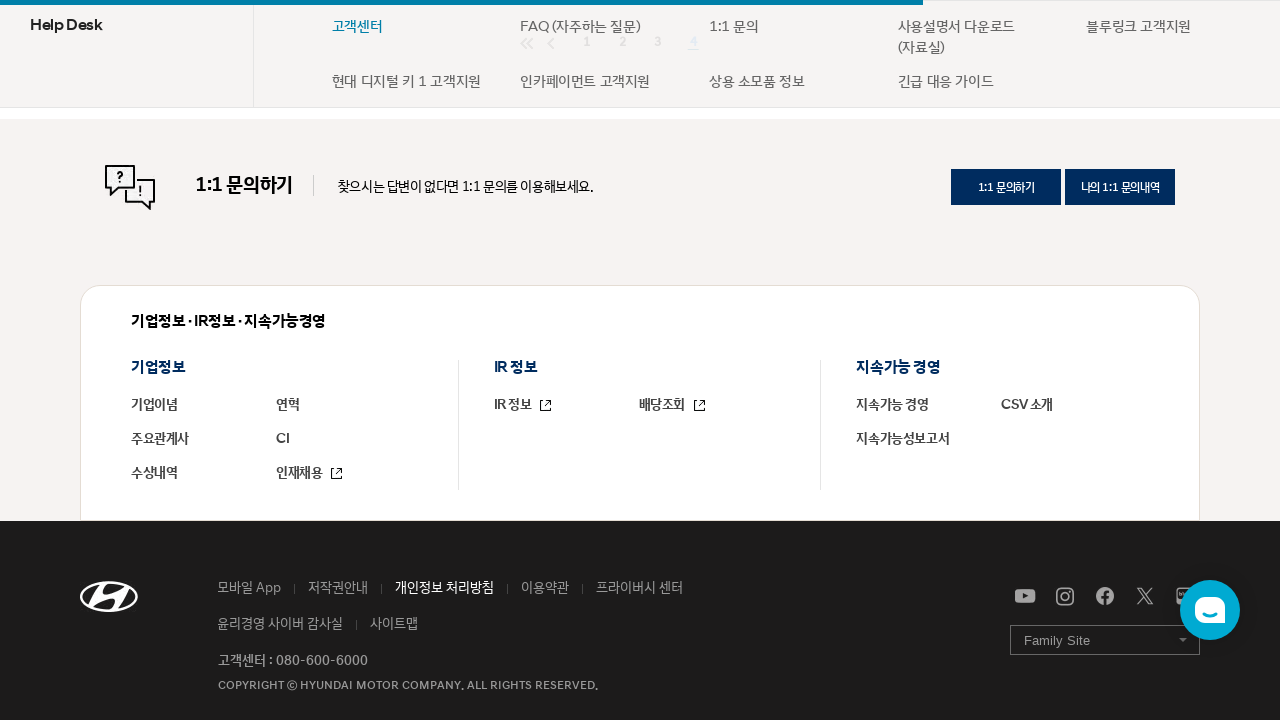

Waited for page 4 to load
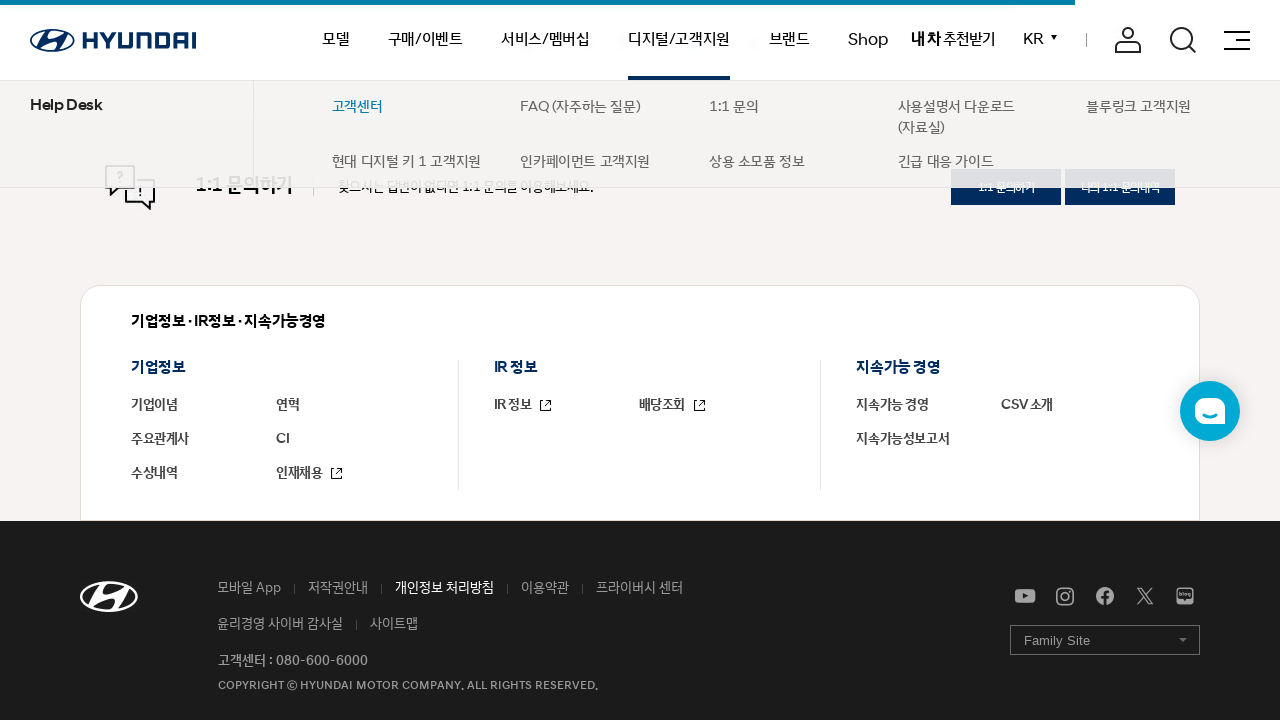

FAQ items container loaded
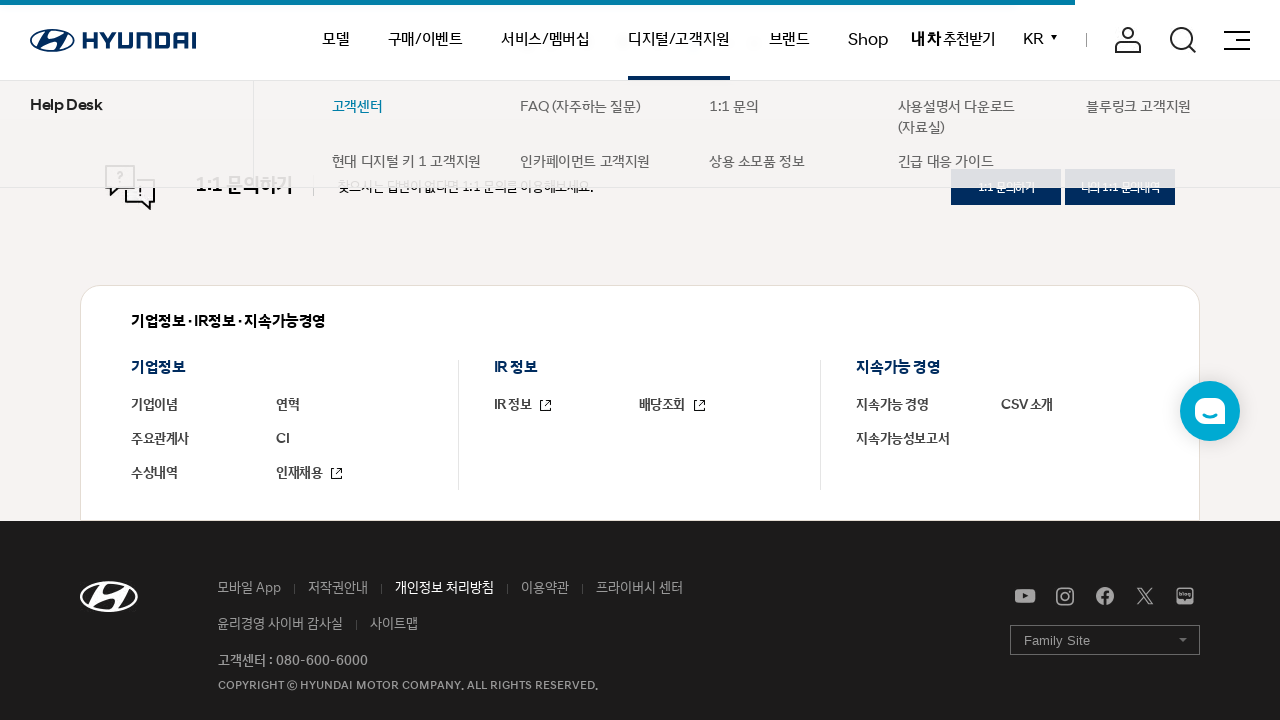

Found 4 FAQ items on page 4
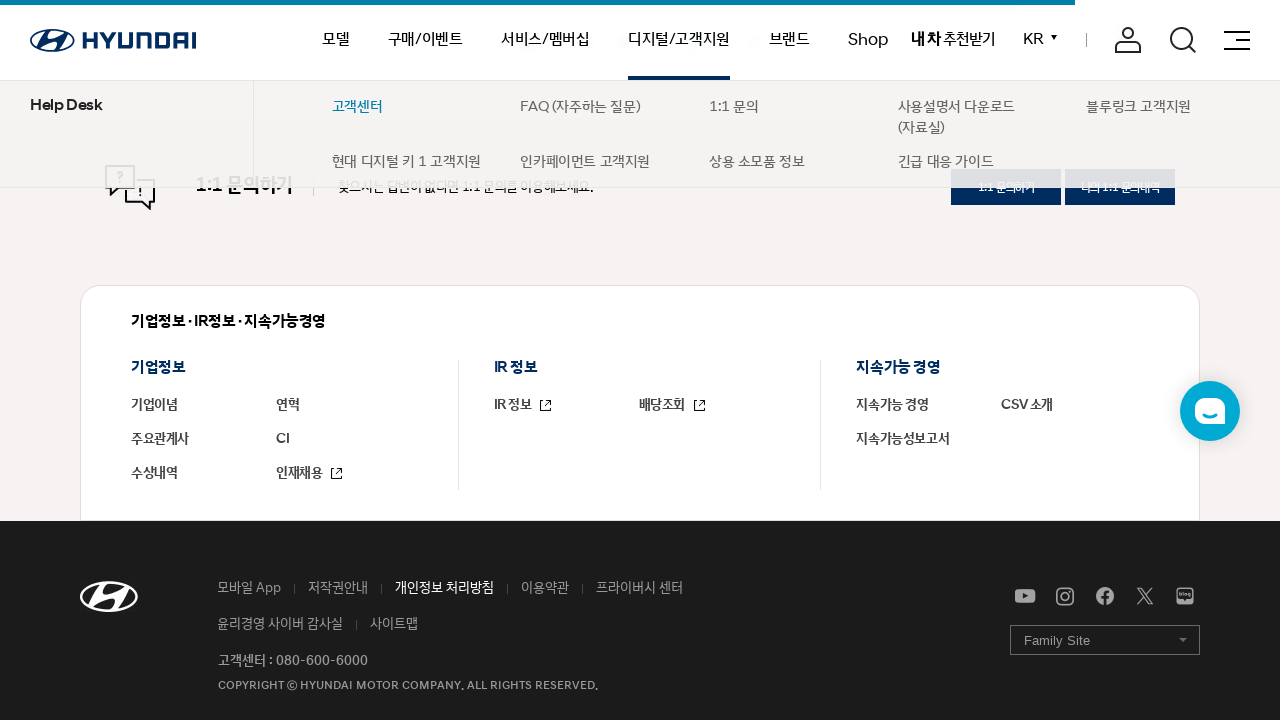

Scrolled to FAQ item 1 on page 4
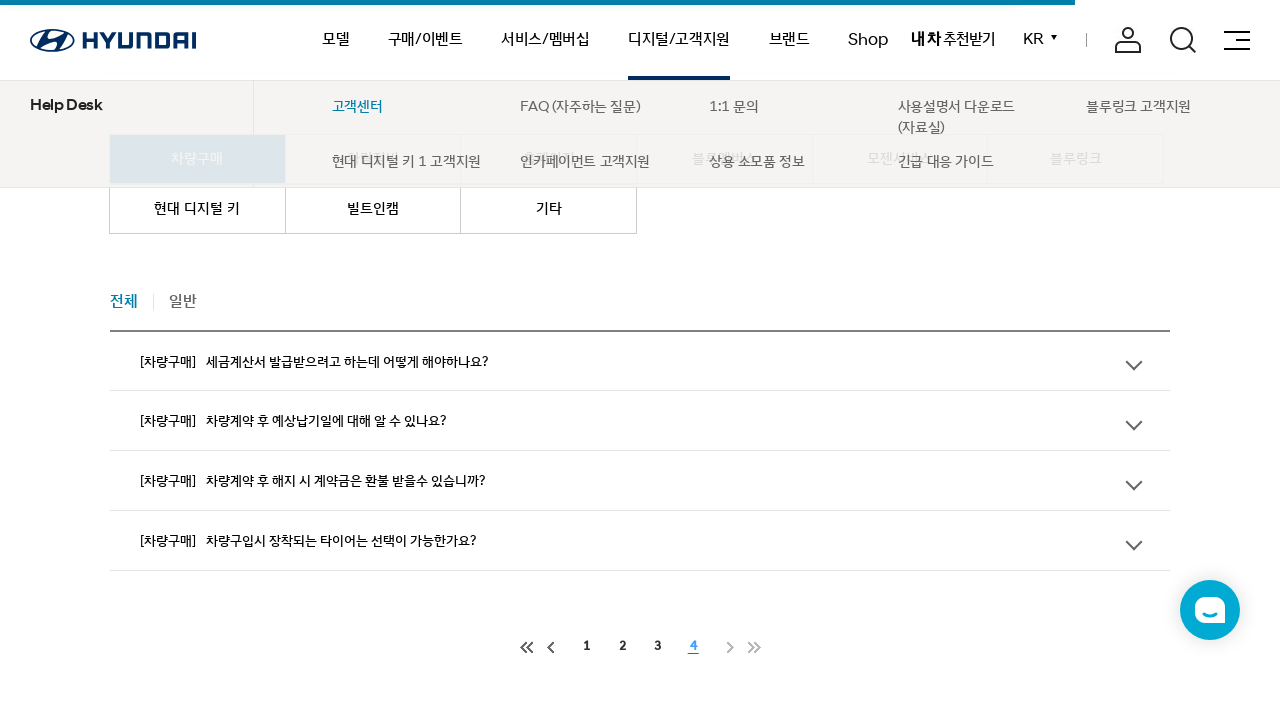

Waited for FAQ item 1 to be ready
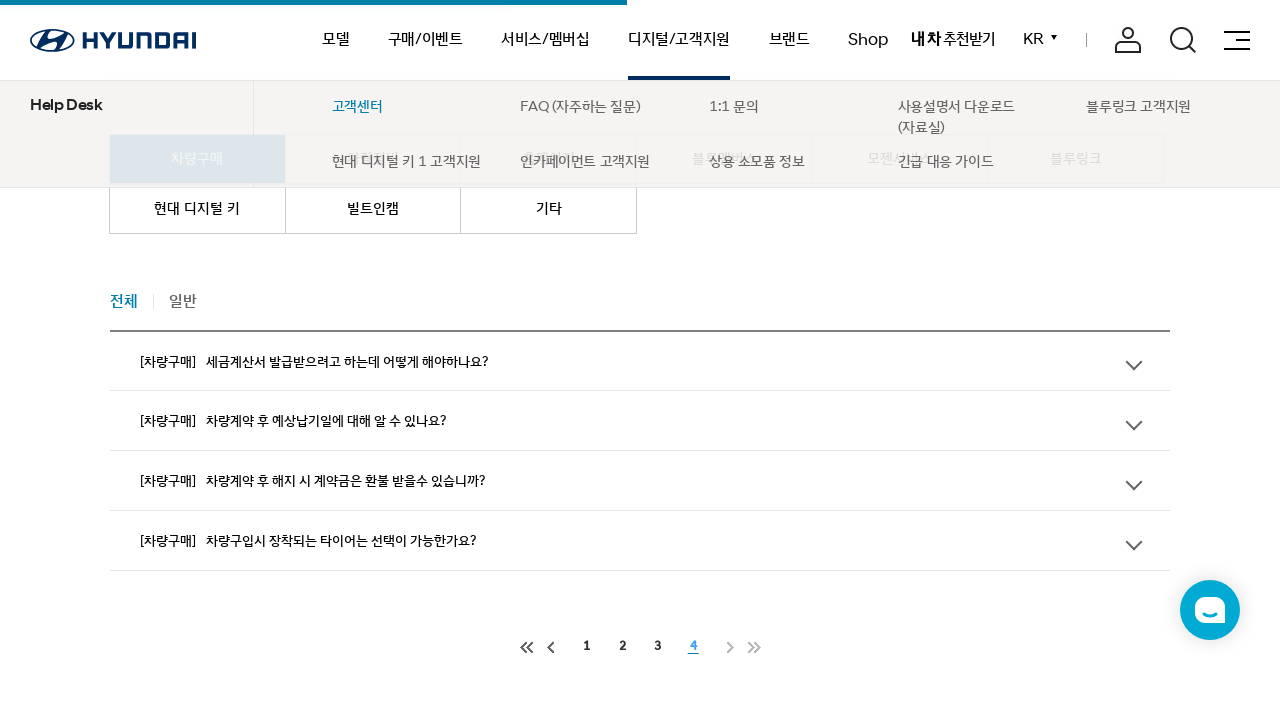

Clicked to expand FAQ item 1 on page 4 at (640, 360) on div.list-item >> nth=0
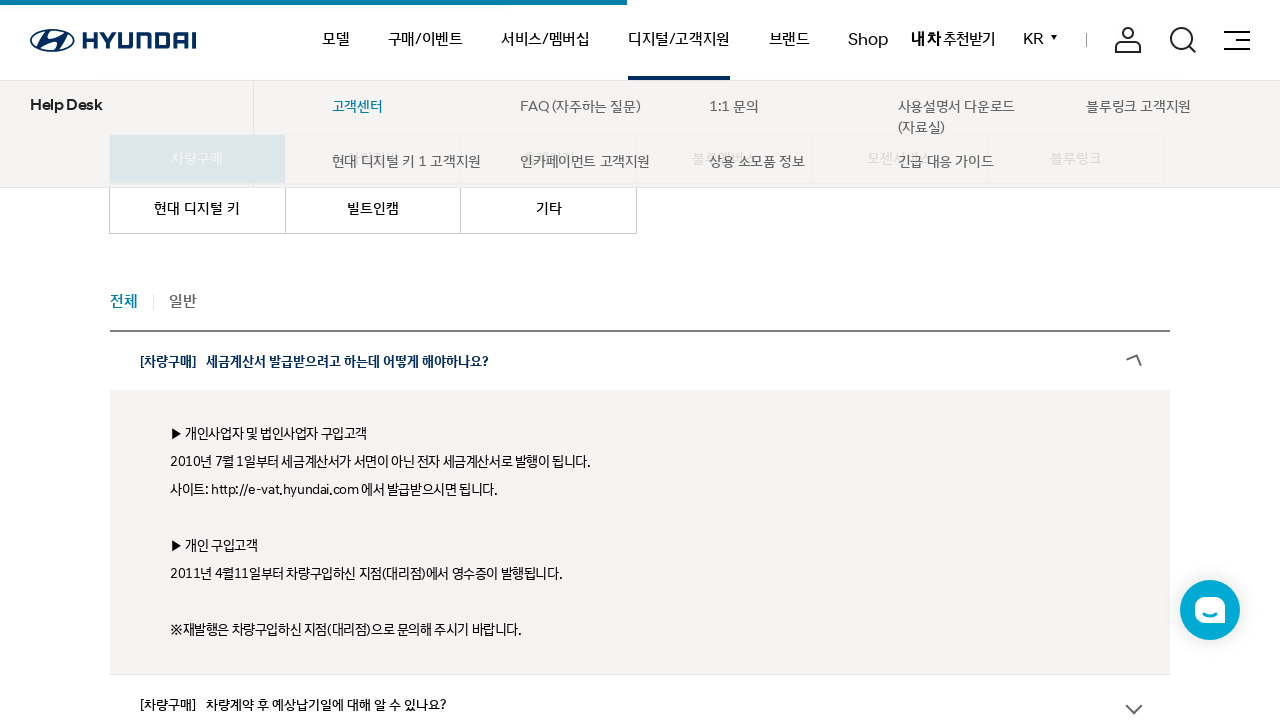

Waited for FAQ item 1 expansion animation
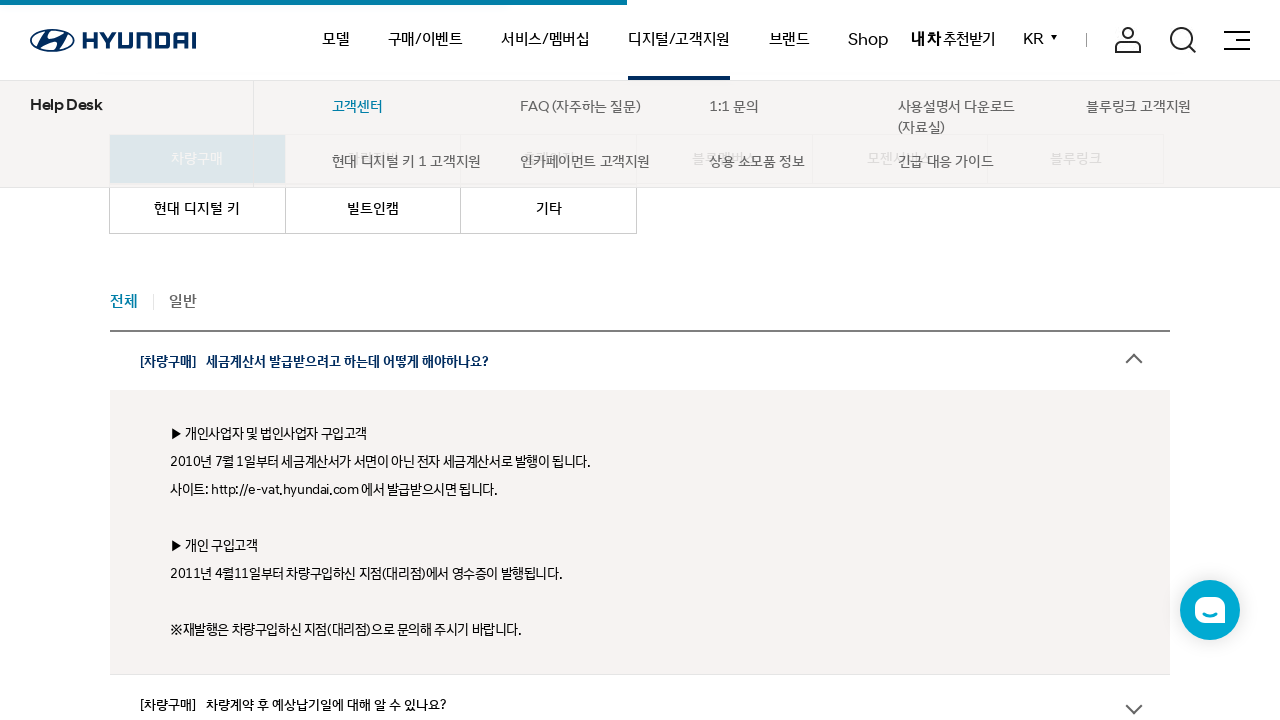

FAQ item 1 answer content became visible
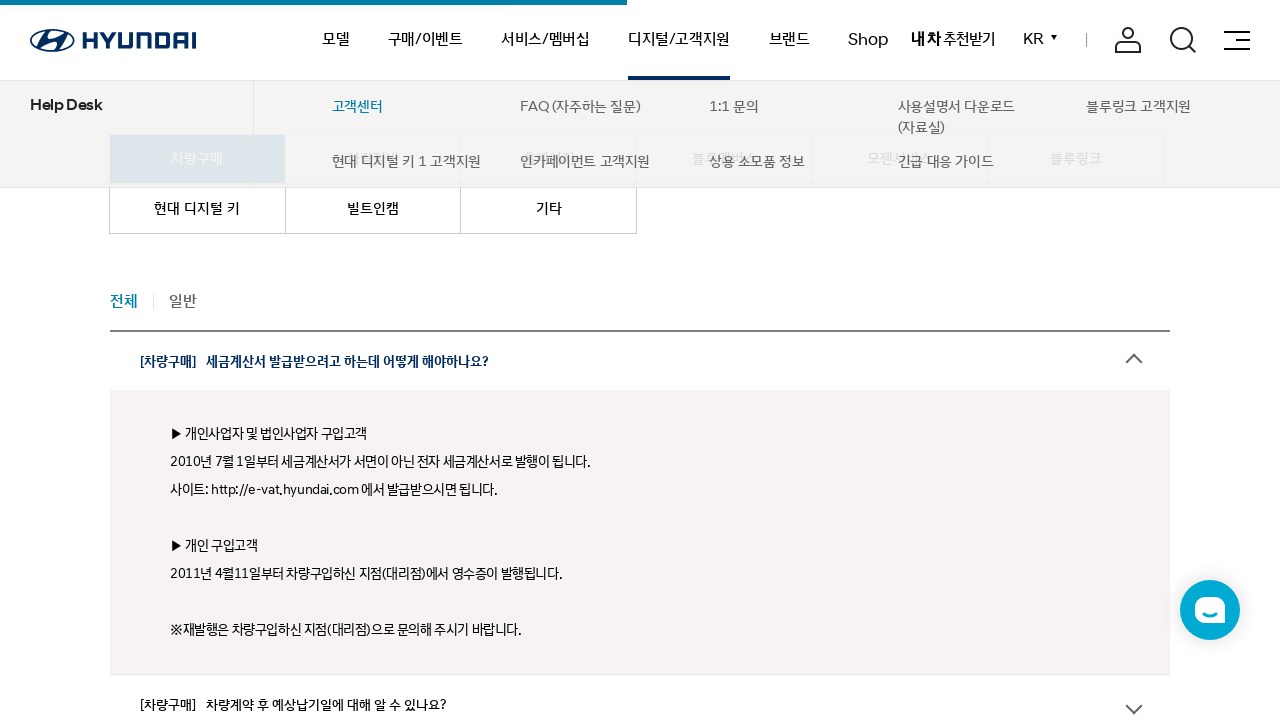

Scrolled to FAQ item 2 on page 4
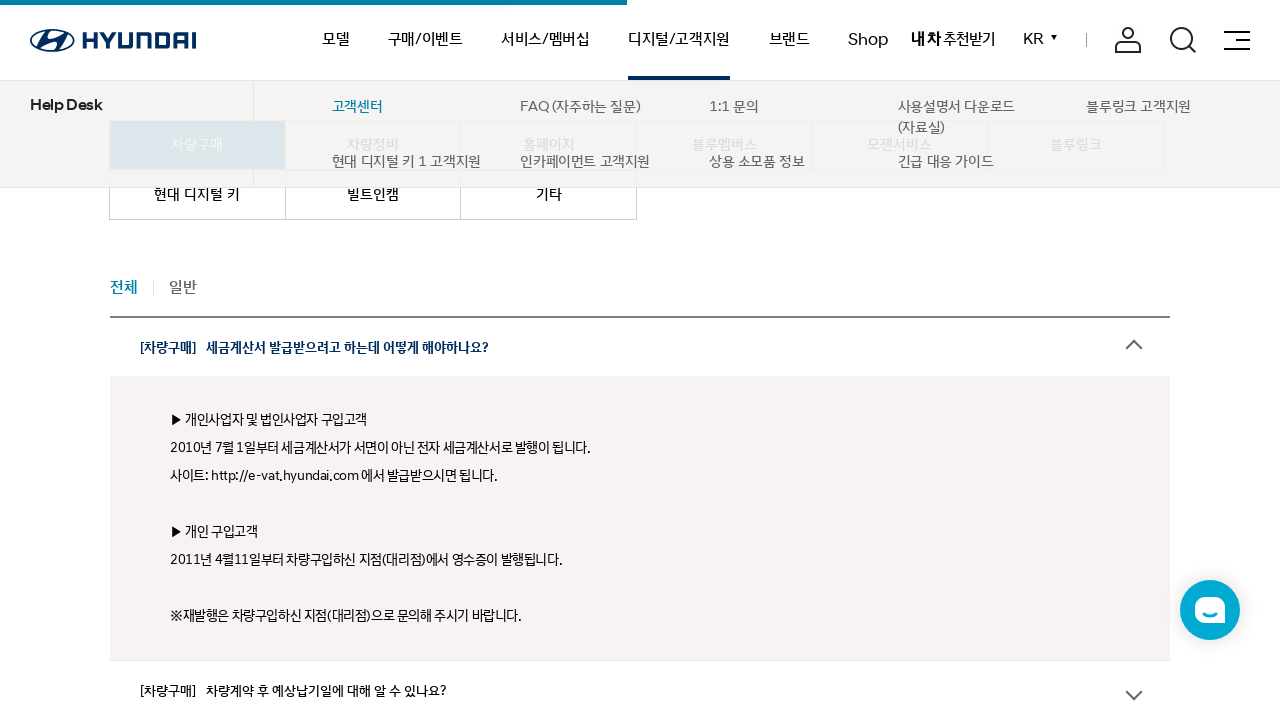

Waited for FAQ item 2 to be ready
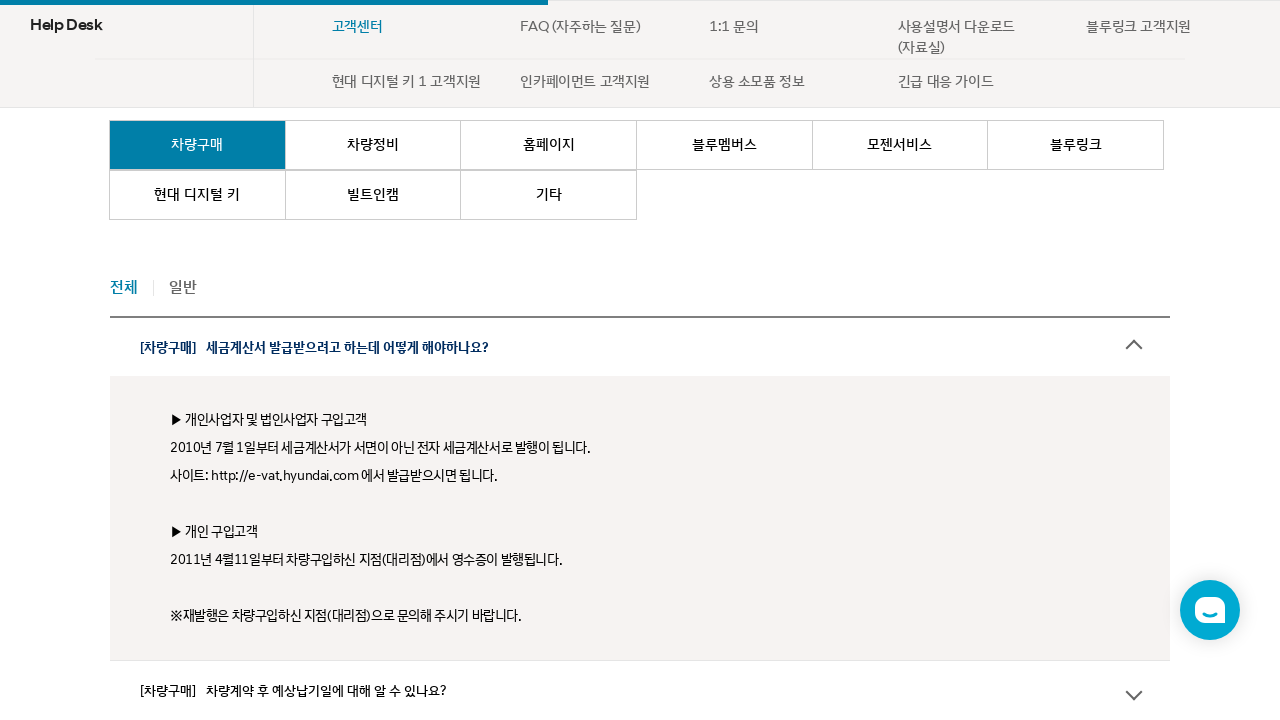

Clicked to expand FAQ item 2 on page 4 at (640, 690) on div.list-item >> nth=1
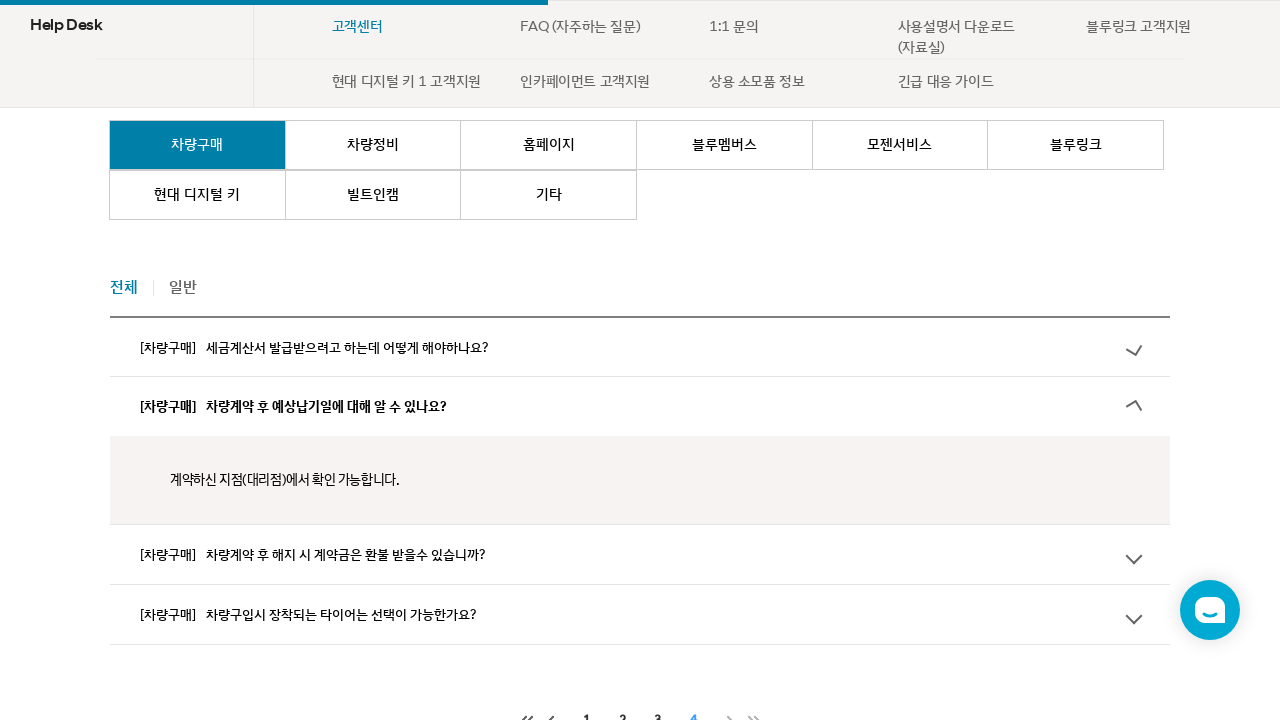

Waited for FAQ item 2 expansion animation
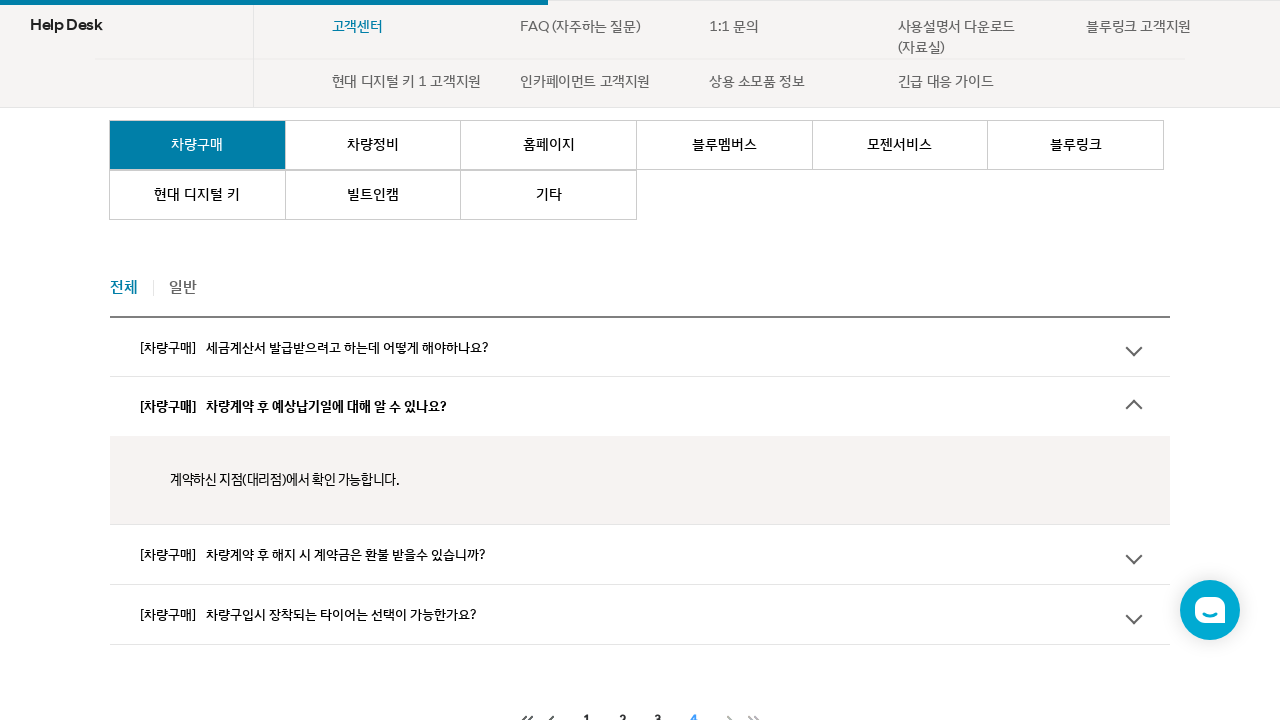

FAQ item 2 answer content became visible
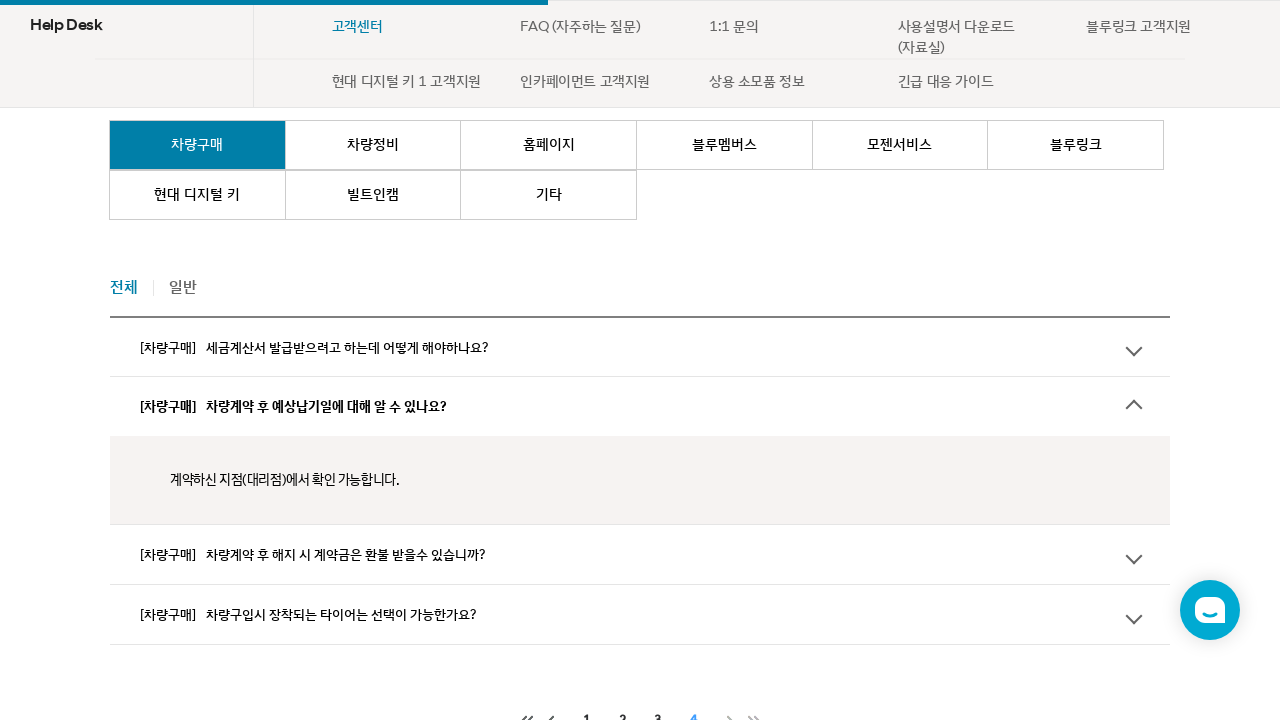

Scrolled to FAQ item 3 on page 4
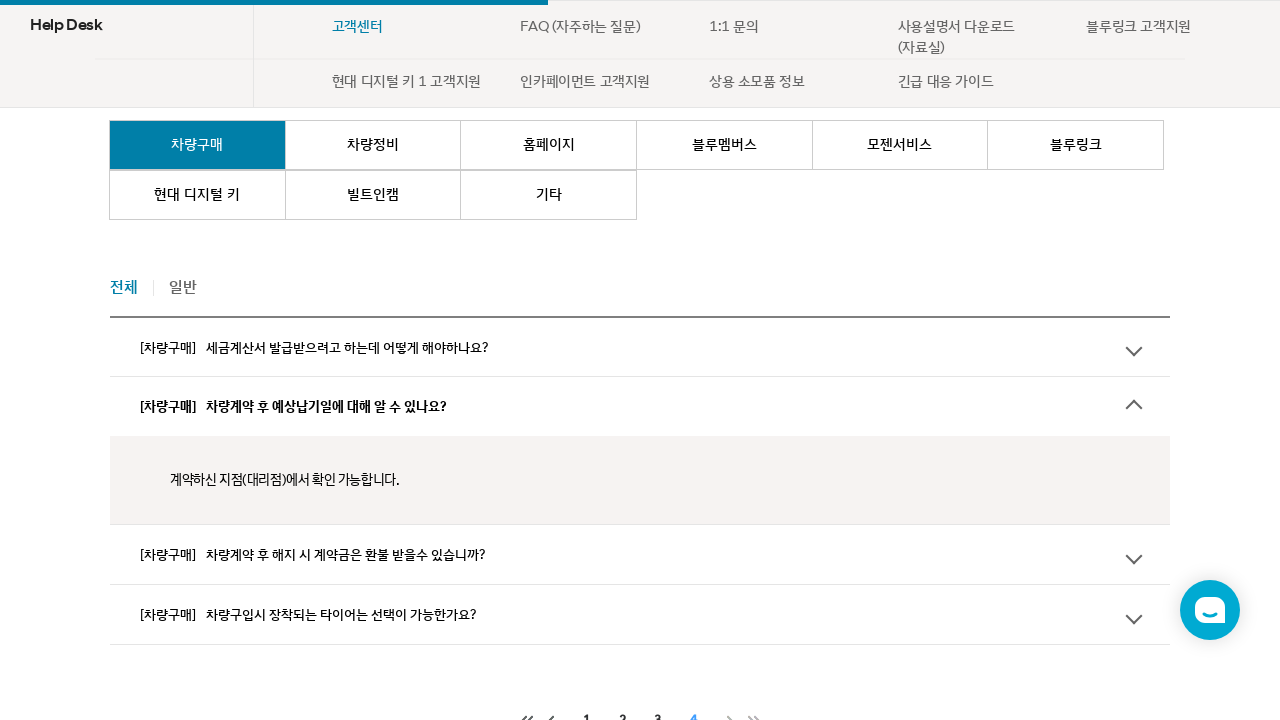

Waited for FAQ item 3 to be ready
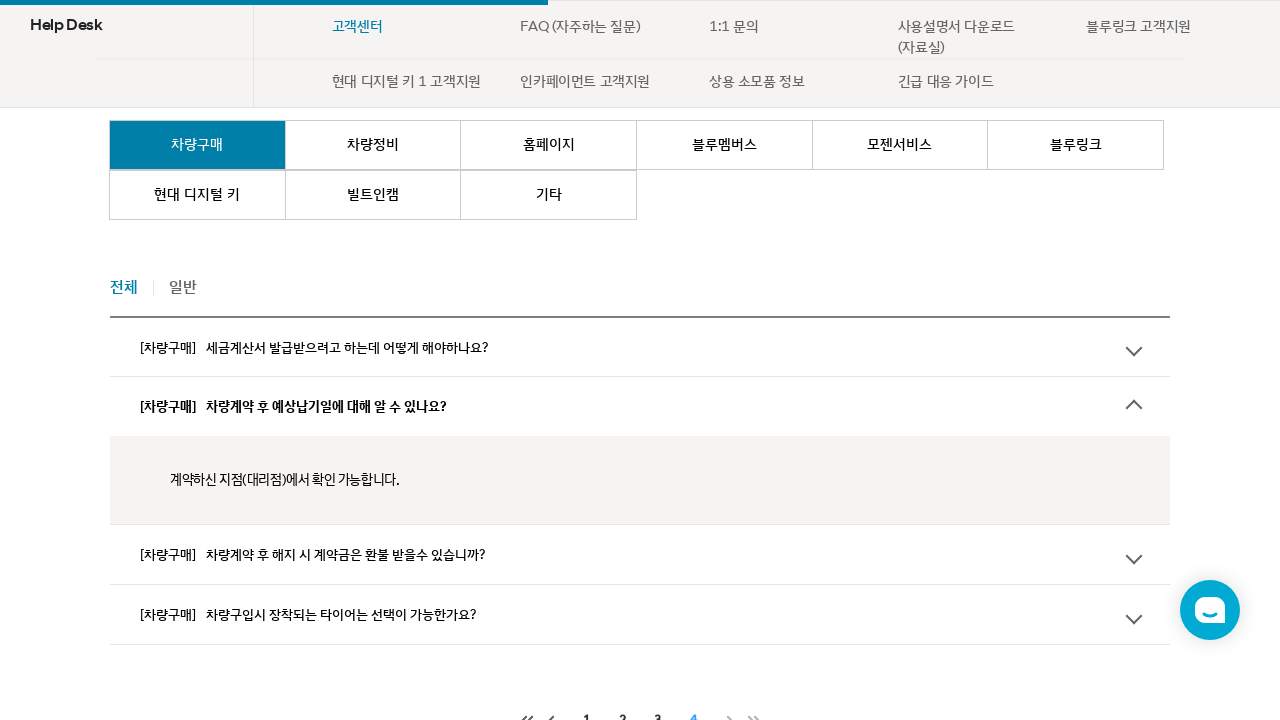

Clicked to expand FAQ item 3 on page 4 at (640, 554) on div.list-item >> nth=2
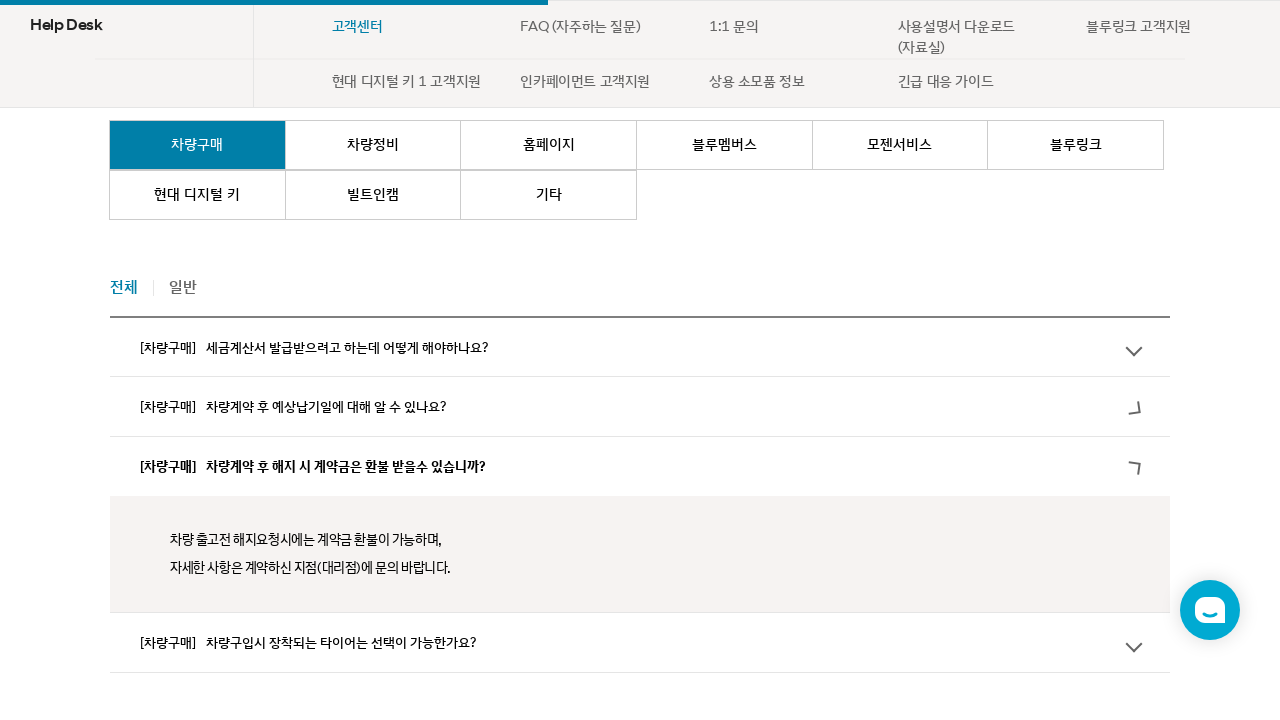

Waited for FAQ item 3 expansion animation
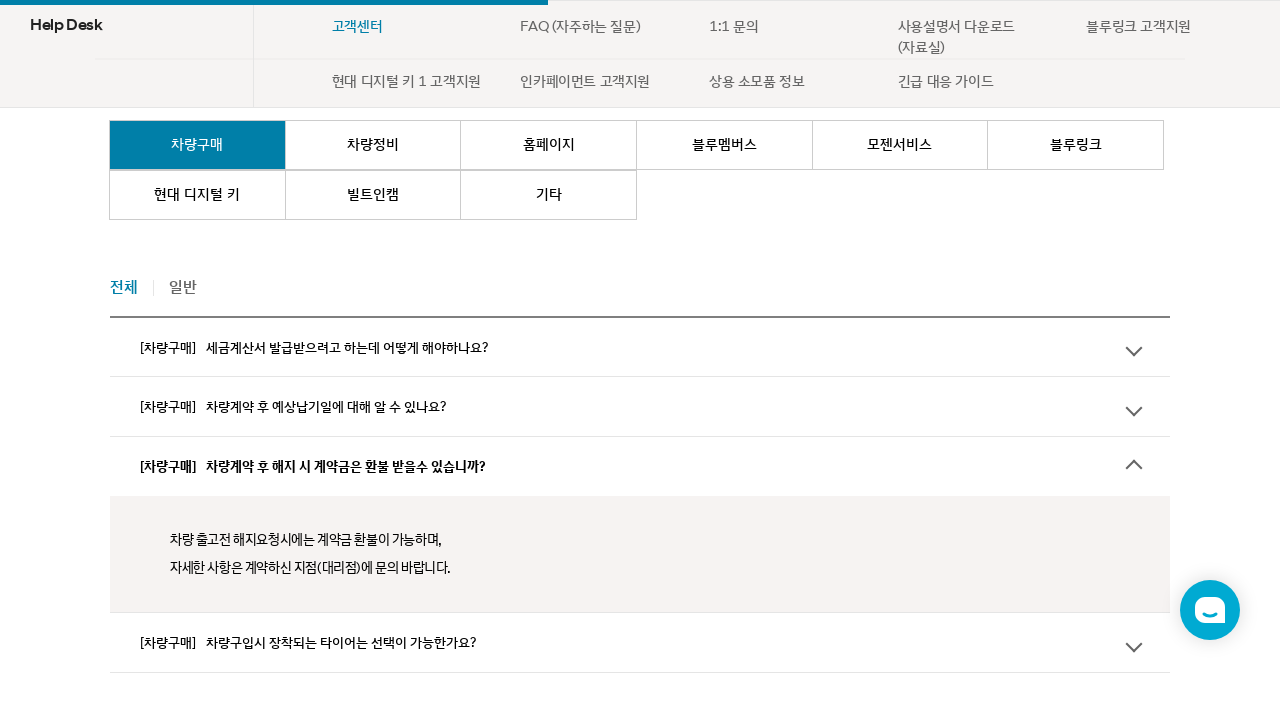

FAQ item 3 answer content became visible
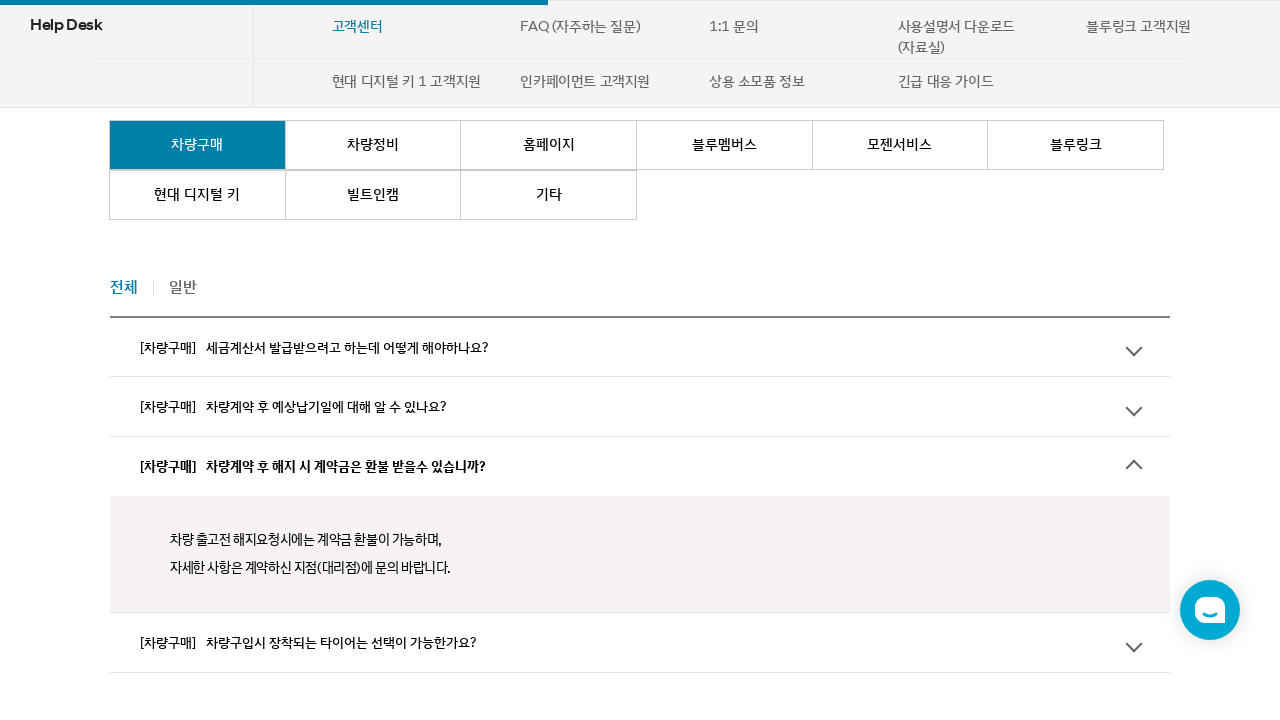

Scrolled to FAQ item 4 on page 4
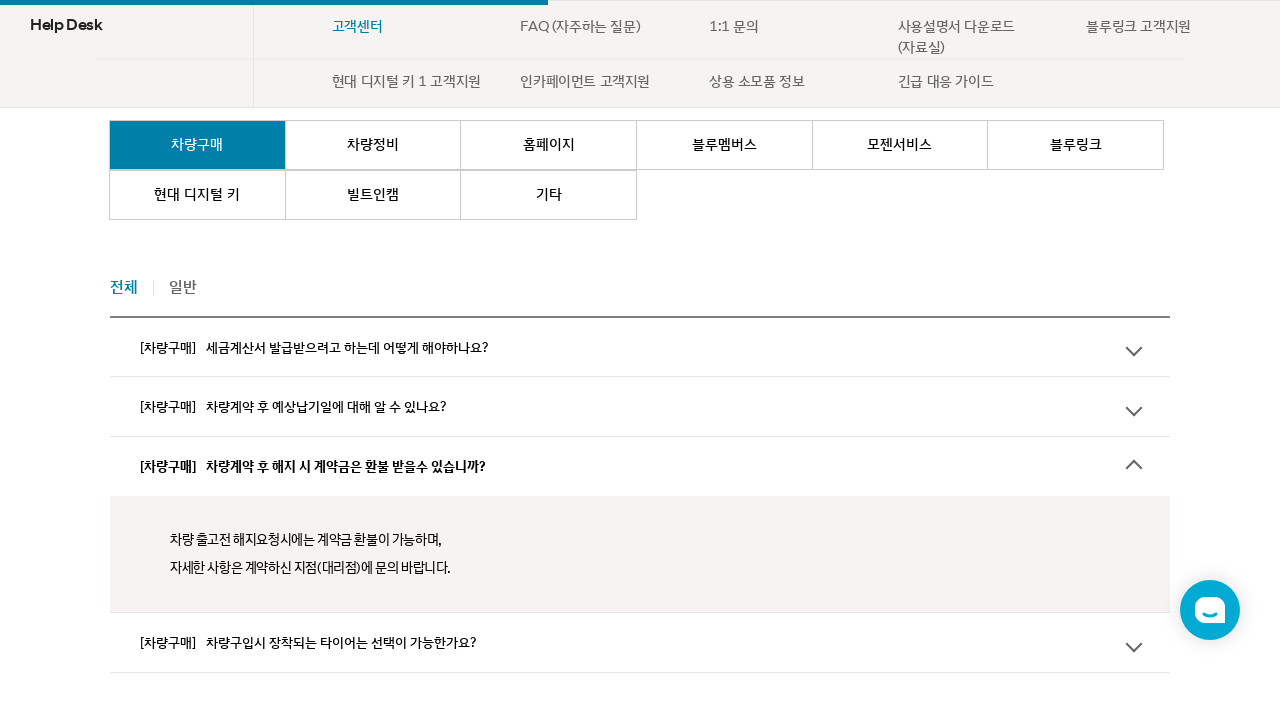

Waited for FAQ item 4 to be ready
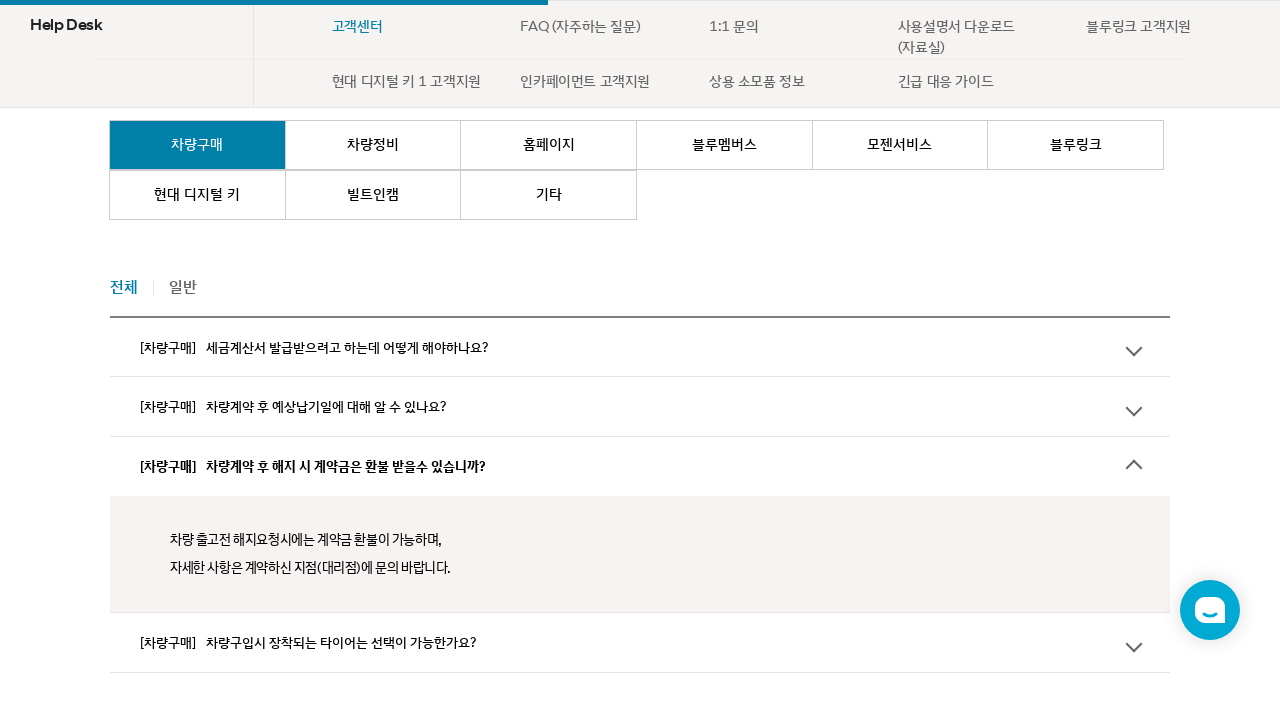

Clicked to expand FAQ item 4 on page 4 at (640, 642) on div.list-item >> nth=3
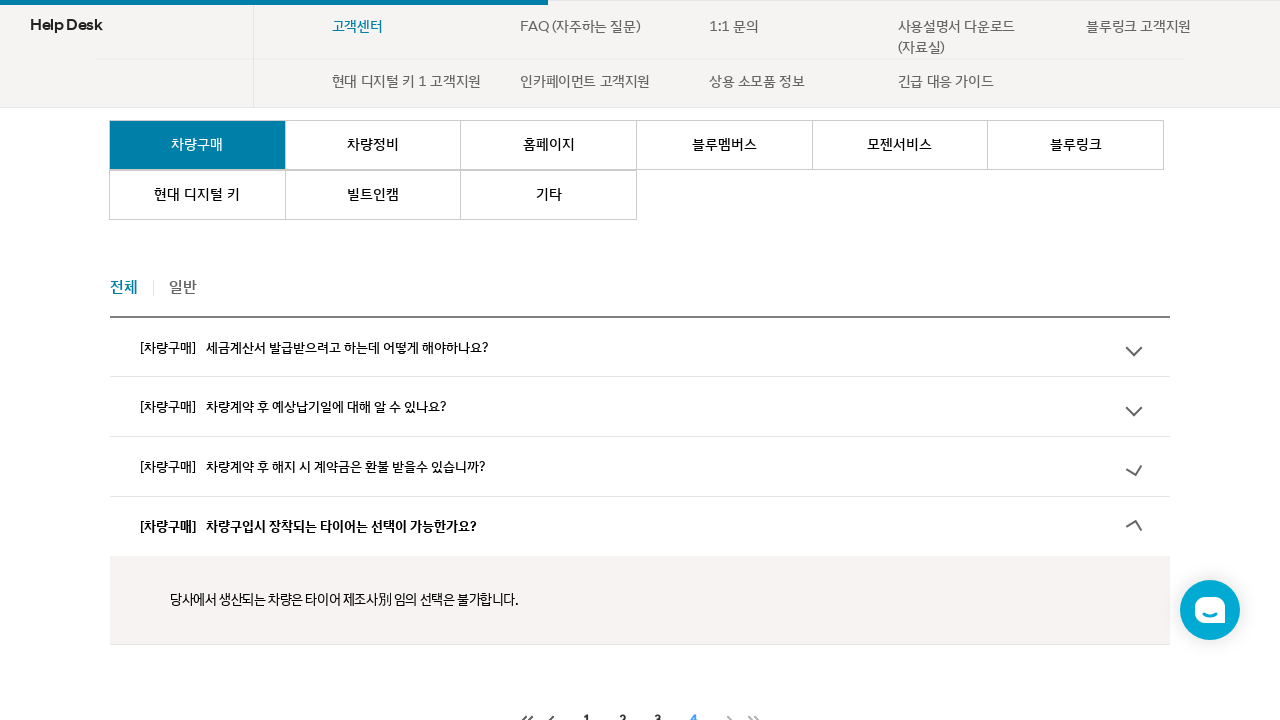

Waited for FAQ item 4 expansion animation
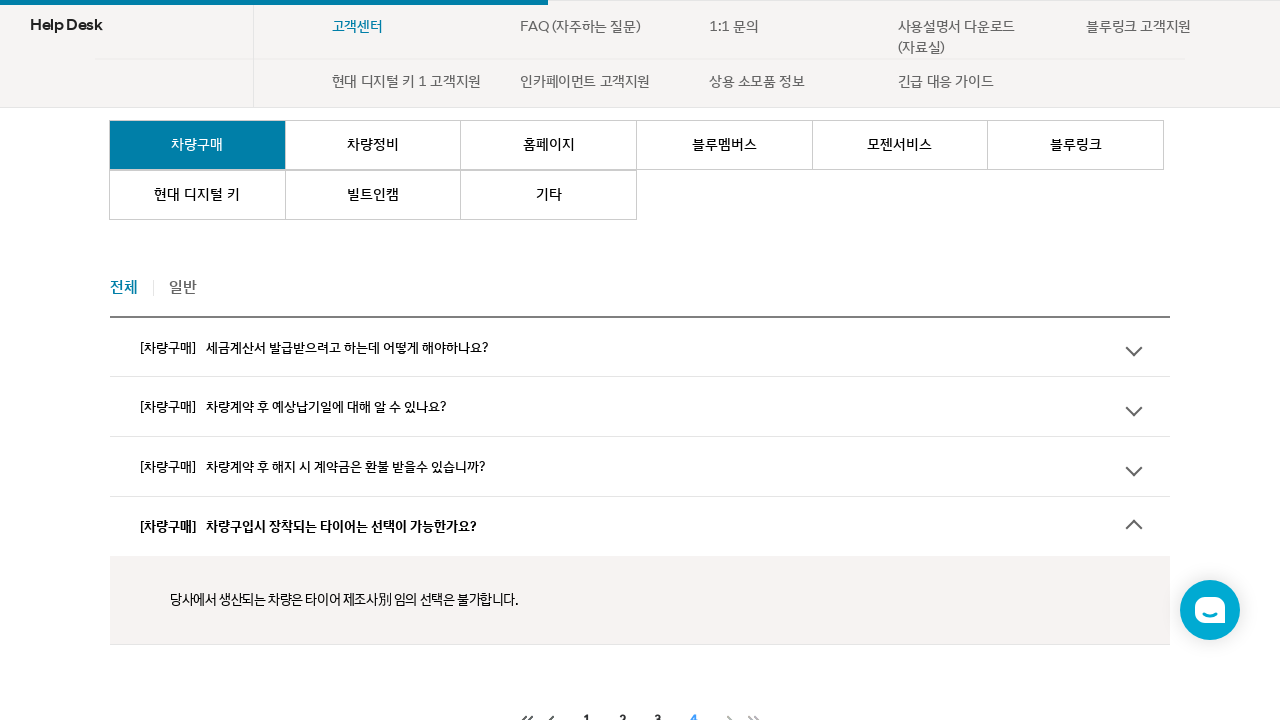

FAQ item 4 answer content became visible
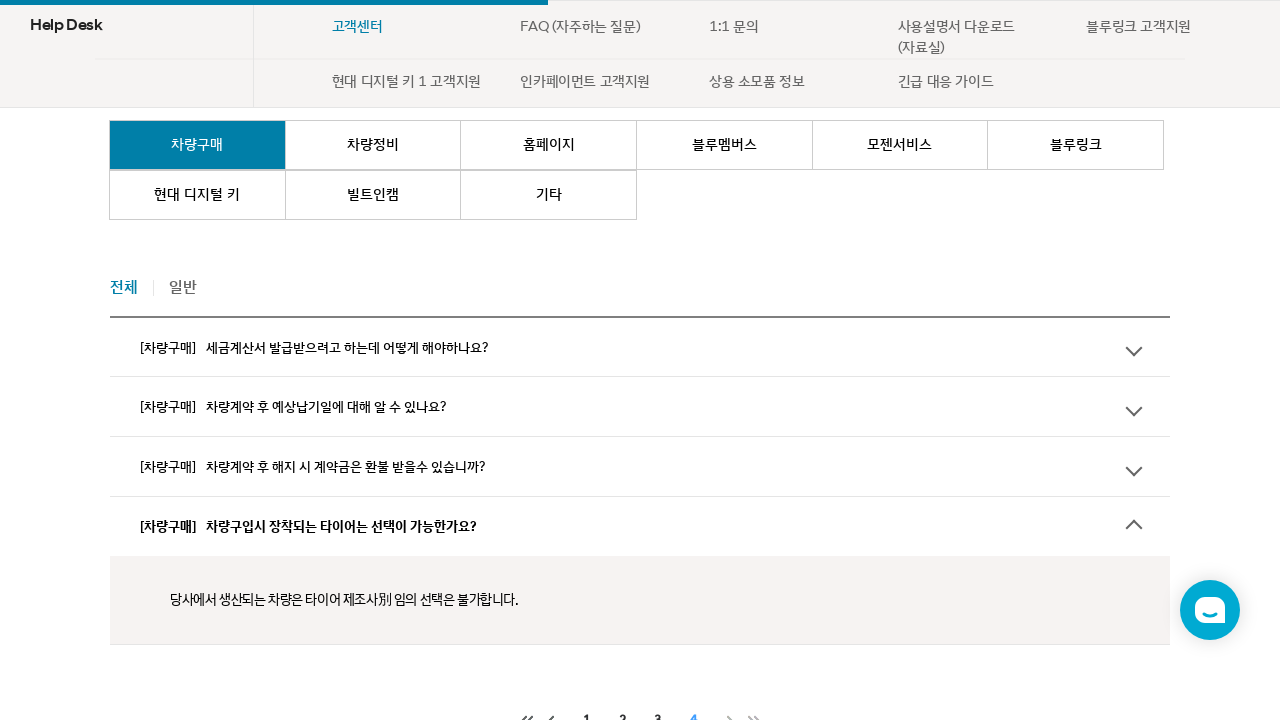

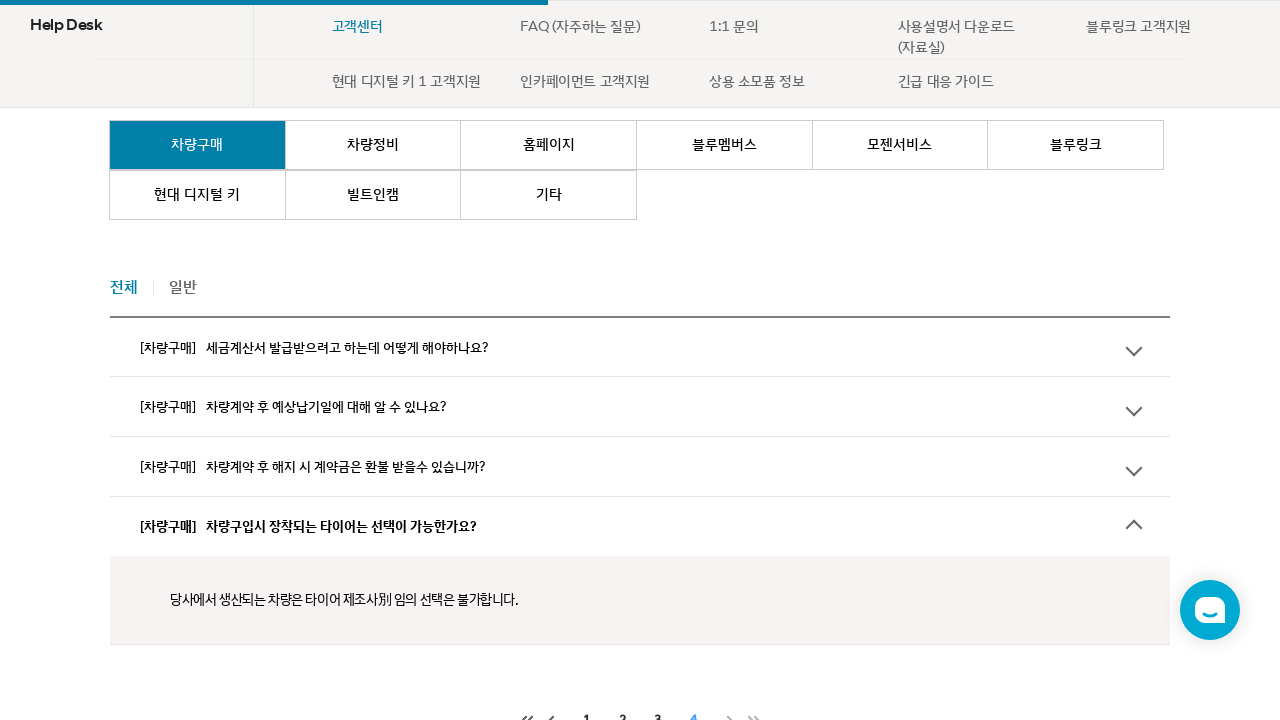